Tests add/remove element functionality by clicking the "Add Element" button 100 times to create delete buttons, then clicking 95 delete buttons and verifying the correct number remain

Starting URL: http://the-internet.herokuapp.com/add_remove_elements/

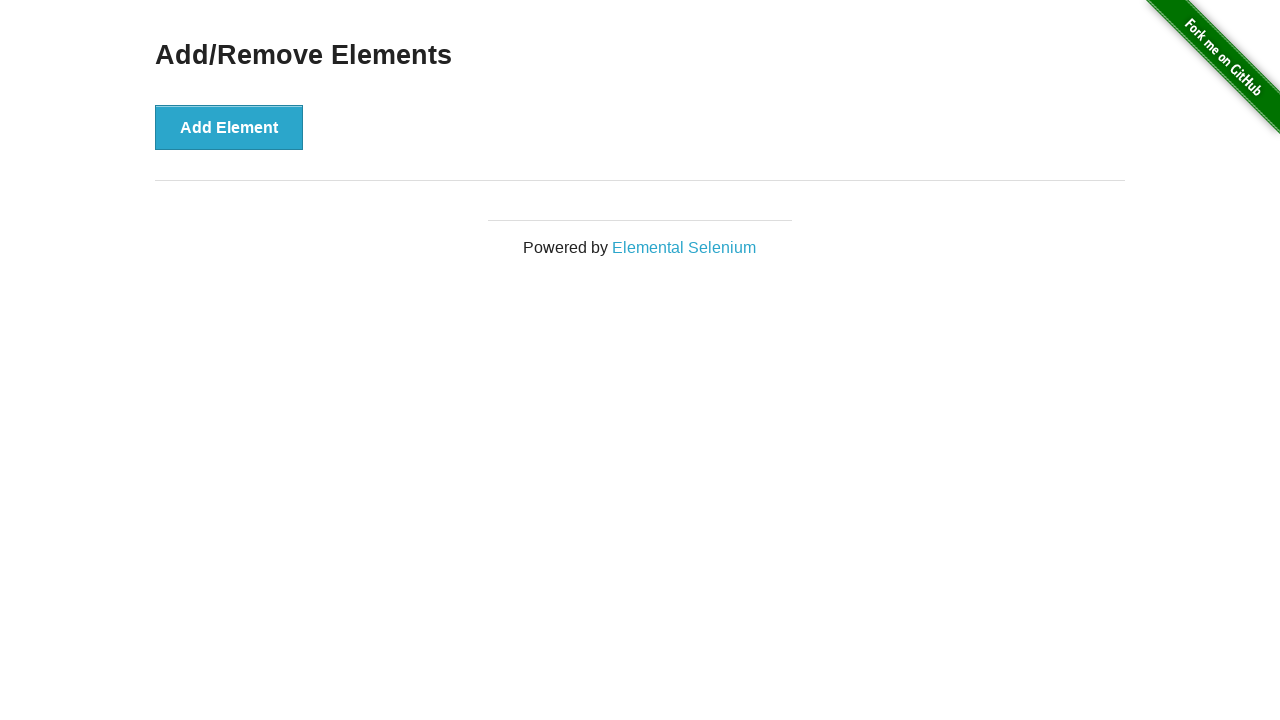

Navigated to add/remove elements page
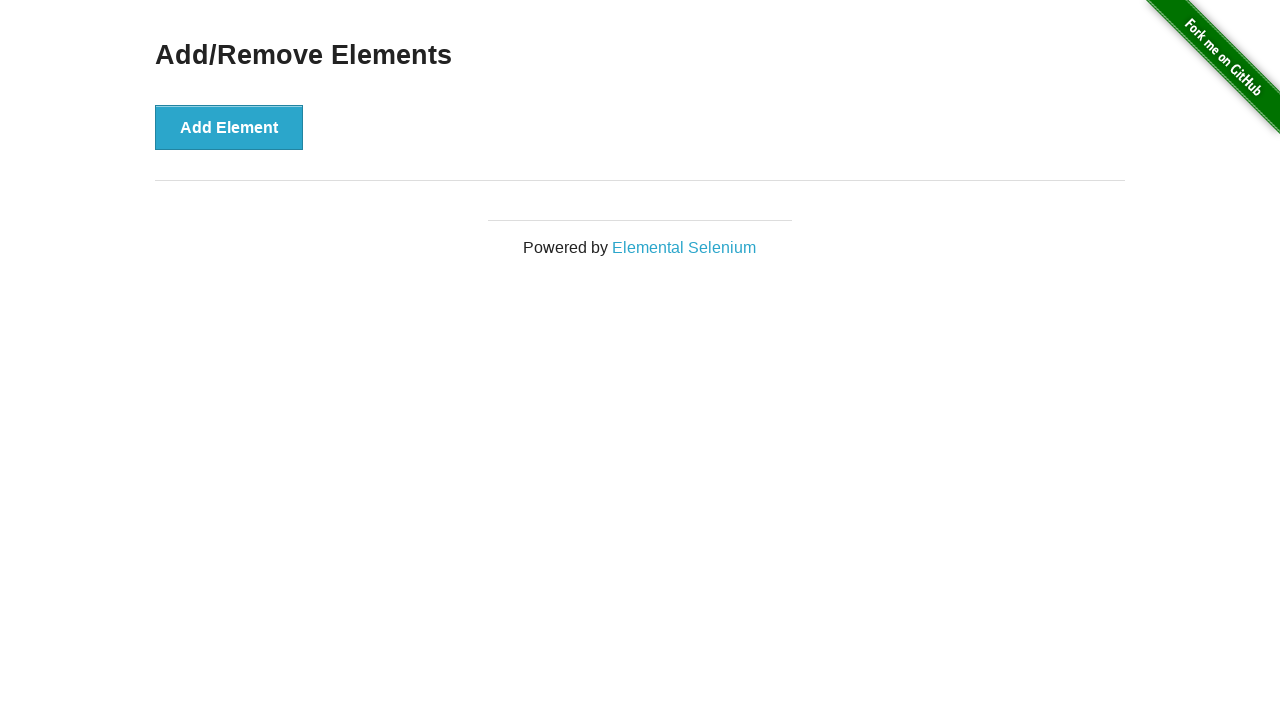

Clicked 'Add Element' button (iteration 1/100) at (229, 127) on button[onclick='addElement()']
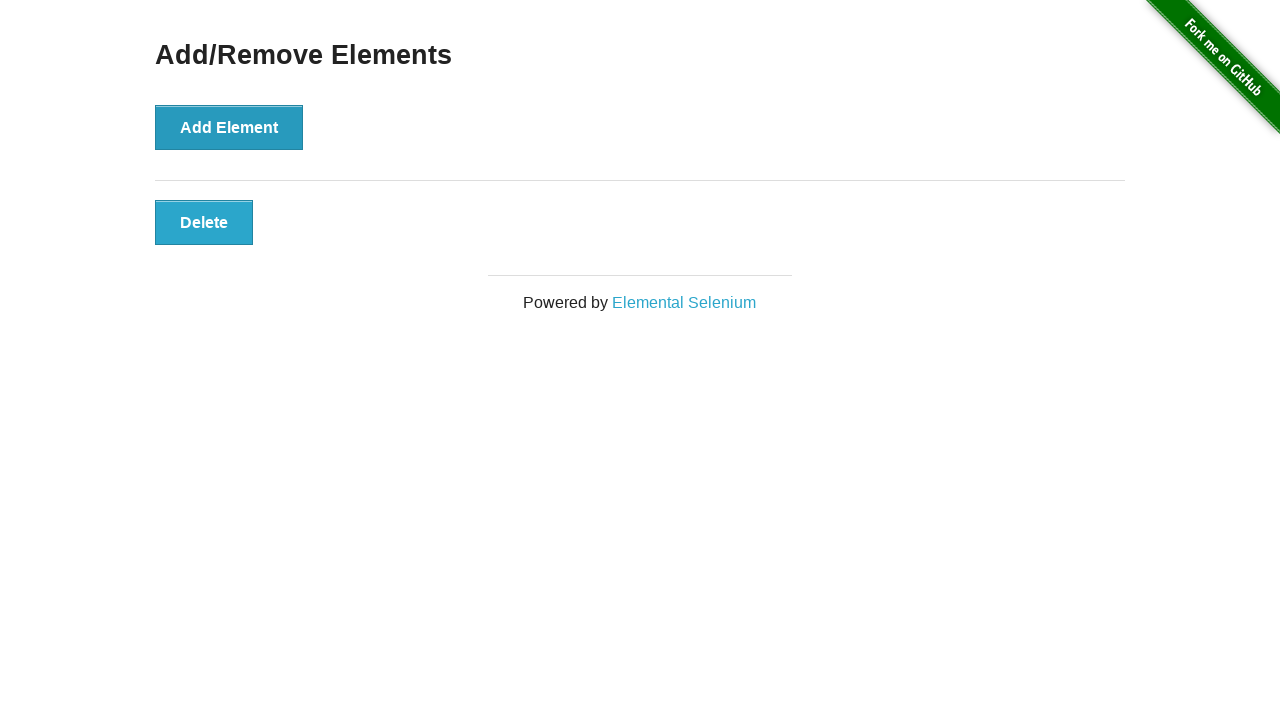

Clicked 'Add Element' button (iteration 2/100) at (229, 127) on button[onclick='addElement()']
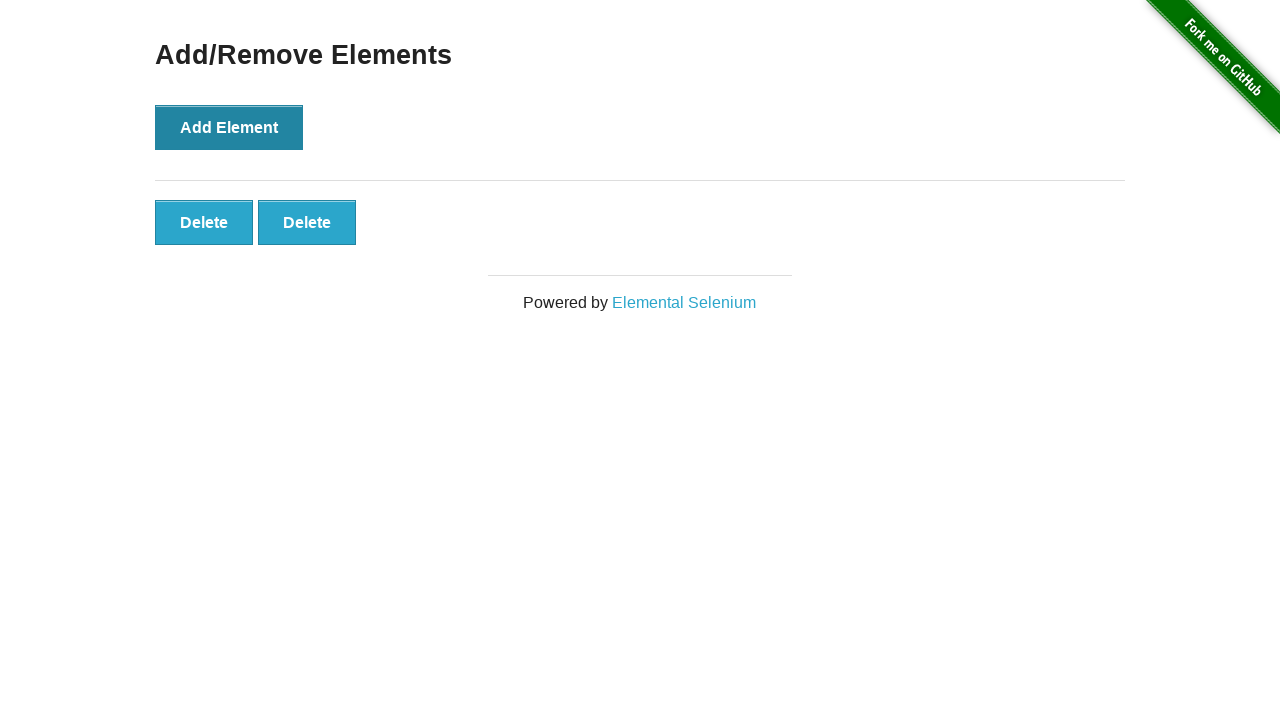

Clicked 'Add Element' button (iteration 3/100) at (229, 127) on button[onclick='addElement()']
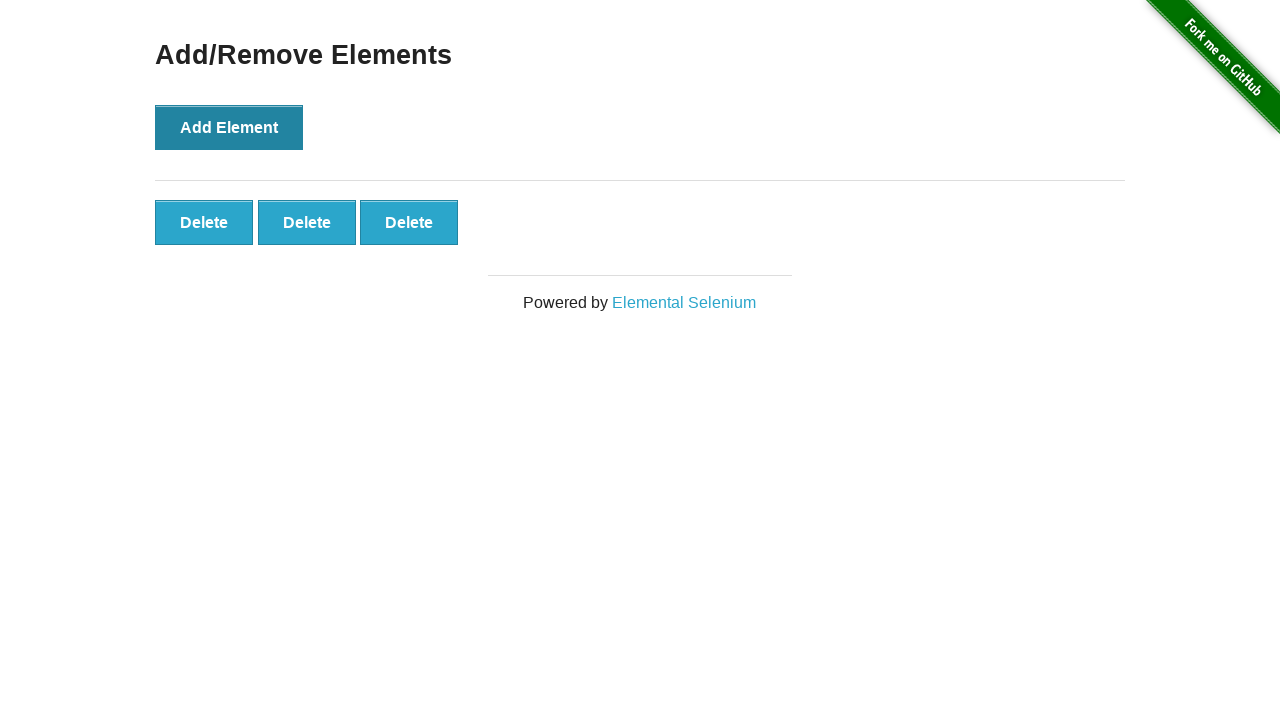

Clicked 'Add Element' button (iteration 4/100) at (229, 127) on button[onclick='addElement()']
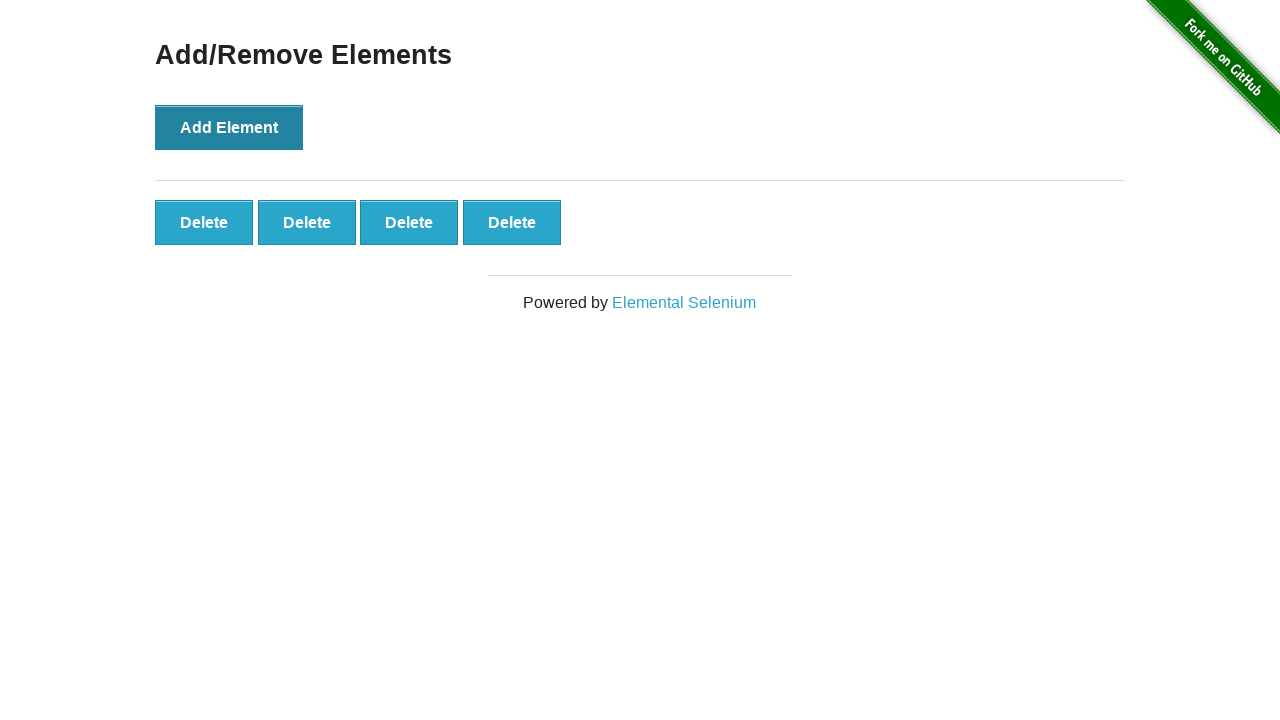

Clicked 'Add Element' button (iteration 5/100) at (229, 127) on button[onclick='addElement()']
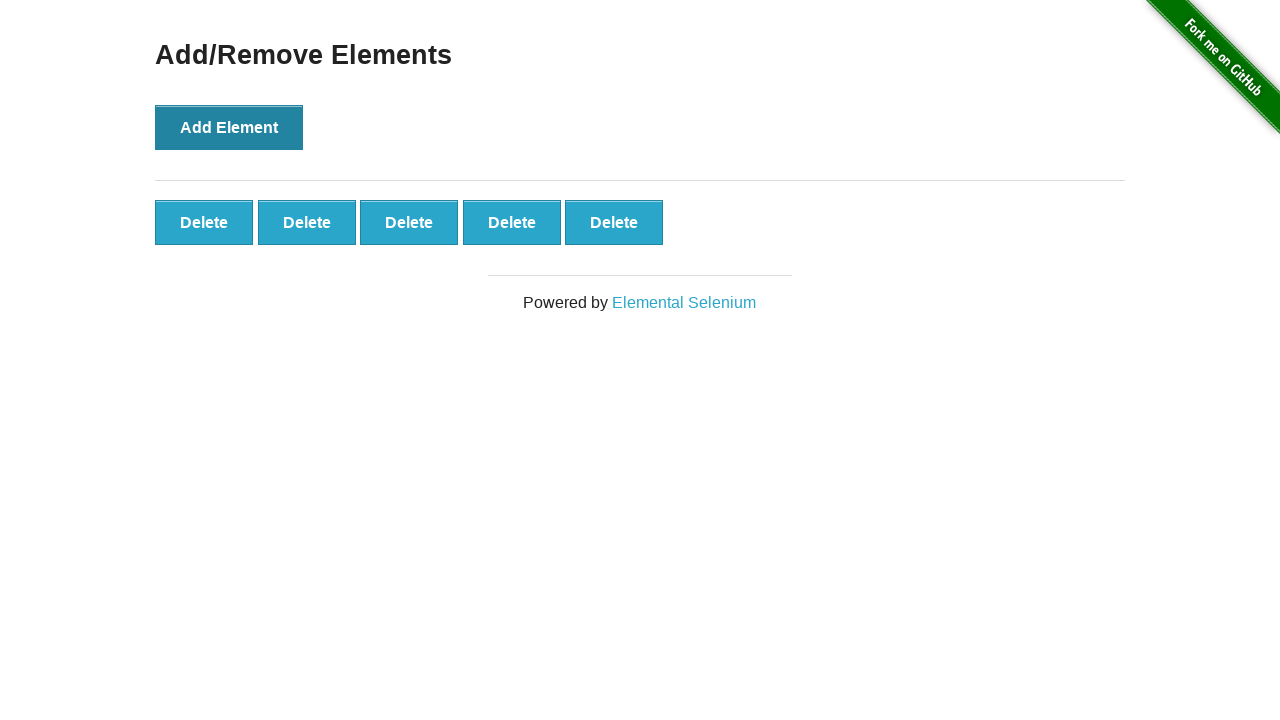

Clicked 'Add Element' button (iteration 6/100) at (229, 127) on button[onclick='addElement()']
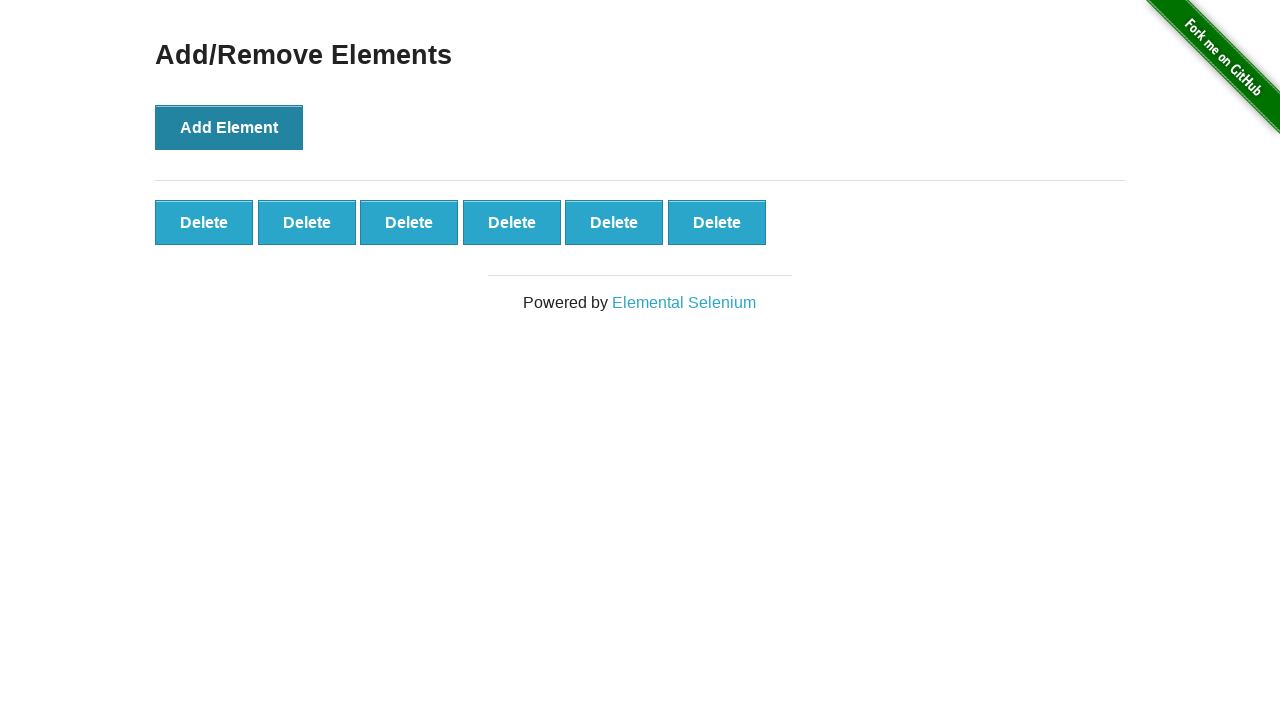

Clicked 'Add Element' button (iteration 7/100) at (229, 127) on button[onclick='addElement()']
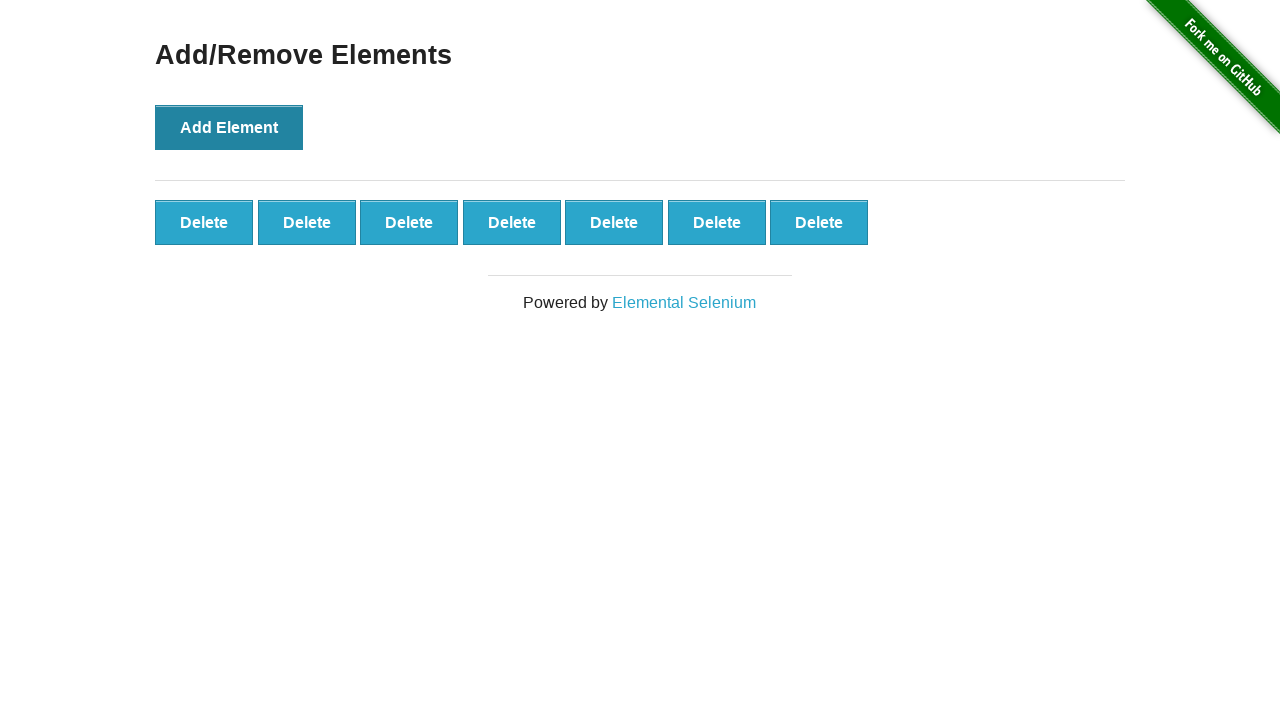

Clicked 'Add Element' button (iteration 8/100) at (229, 127) on button[onclick='addElement()']
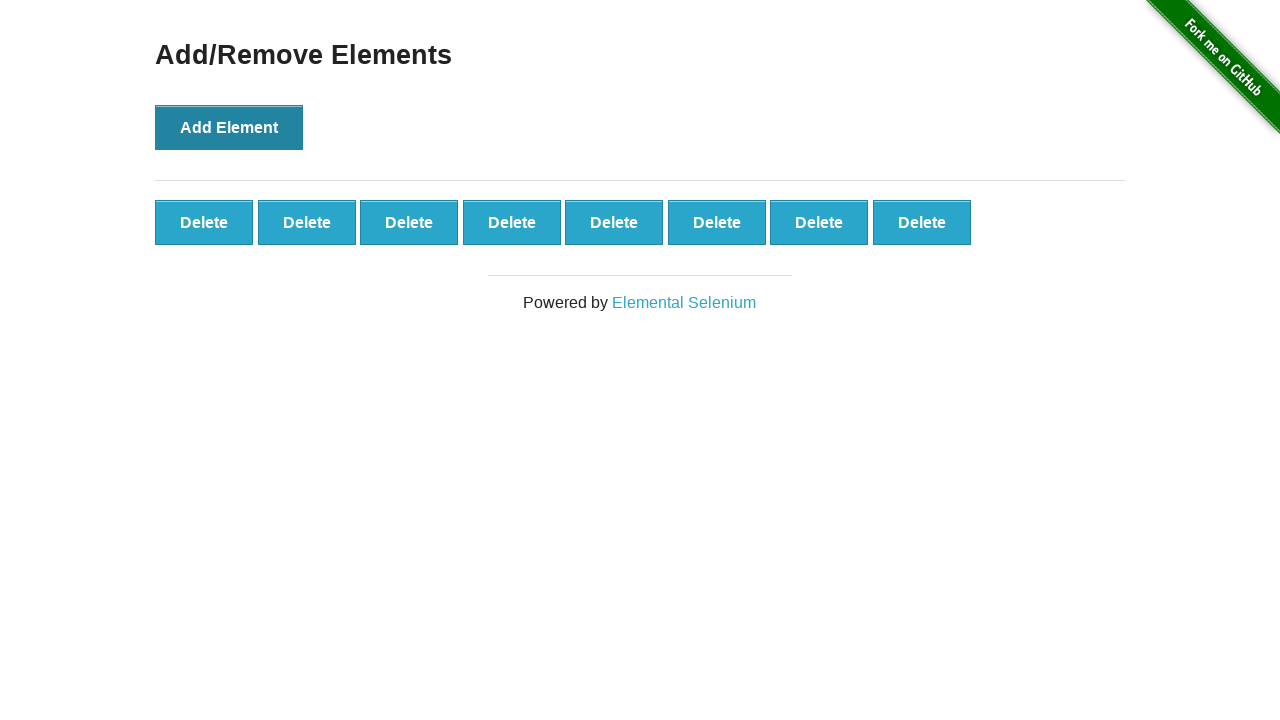

Clicked 'Add Element' button (iteration 9/100) at (229, 127) on button[onclick='addElement()']
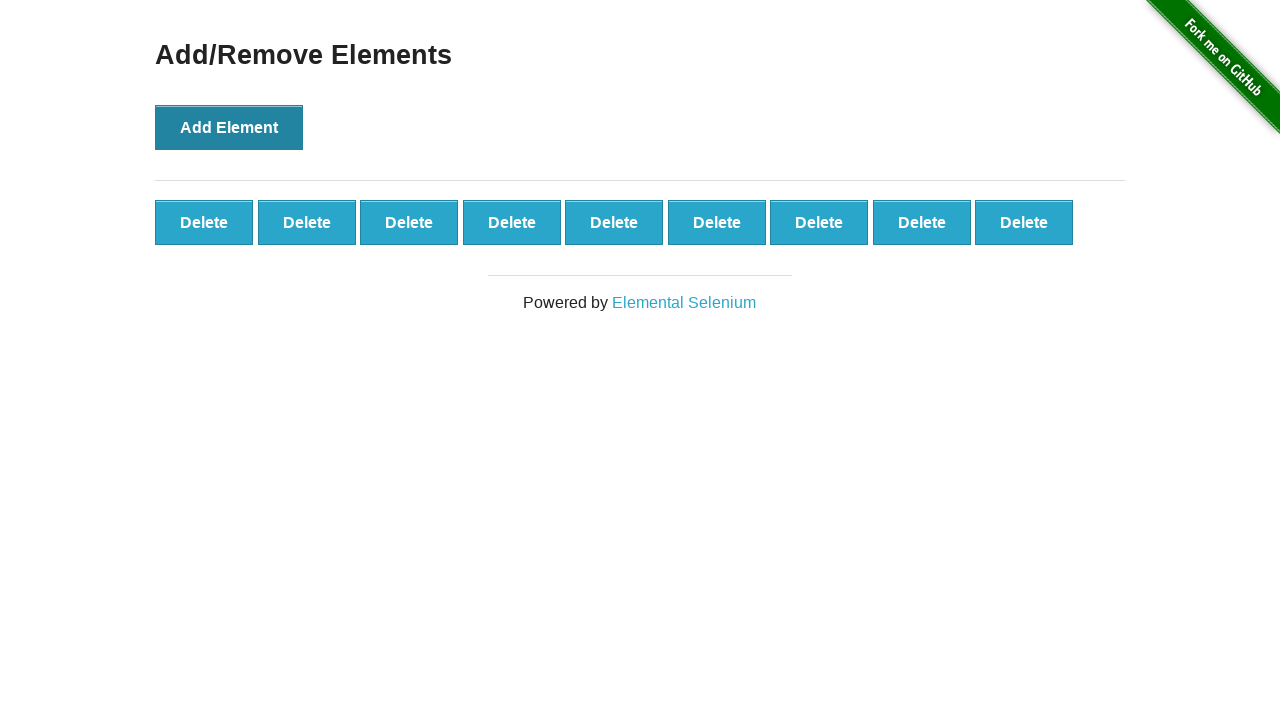

Clicked 'Add Element' button (iteration 10/100) at (229, 127) on button[onclick='addElement()']
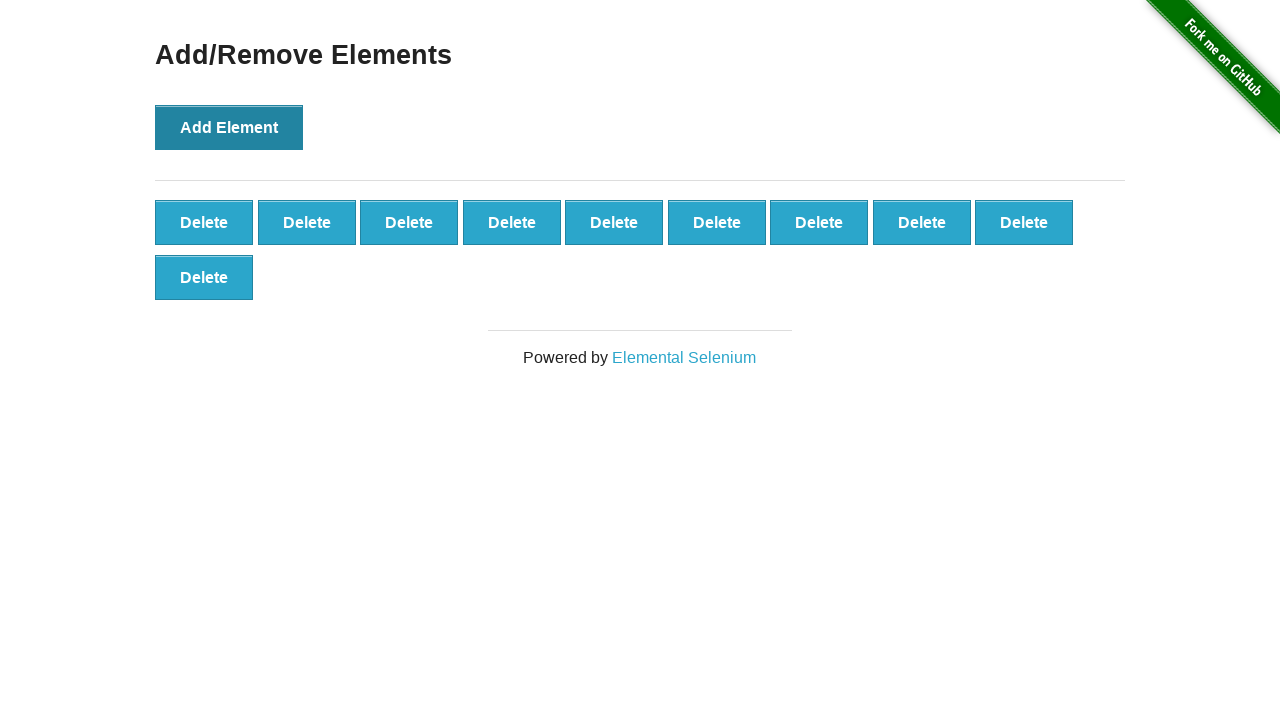

Clicked 'Add Element' button (iteration 11/100) at (229, 127) on button[onclick='addElement()']
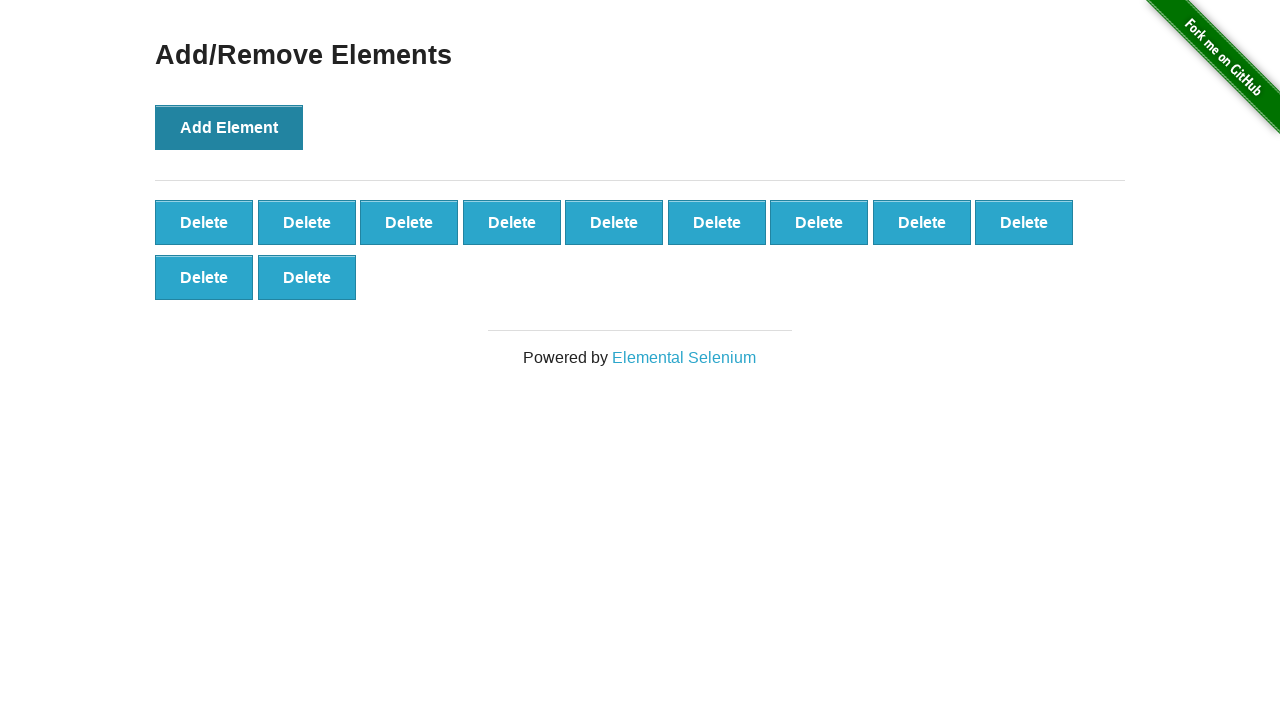

Clicked 'Add Element' button (iteration 12/100) at (229, 127) on button[onclick='addElement()']
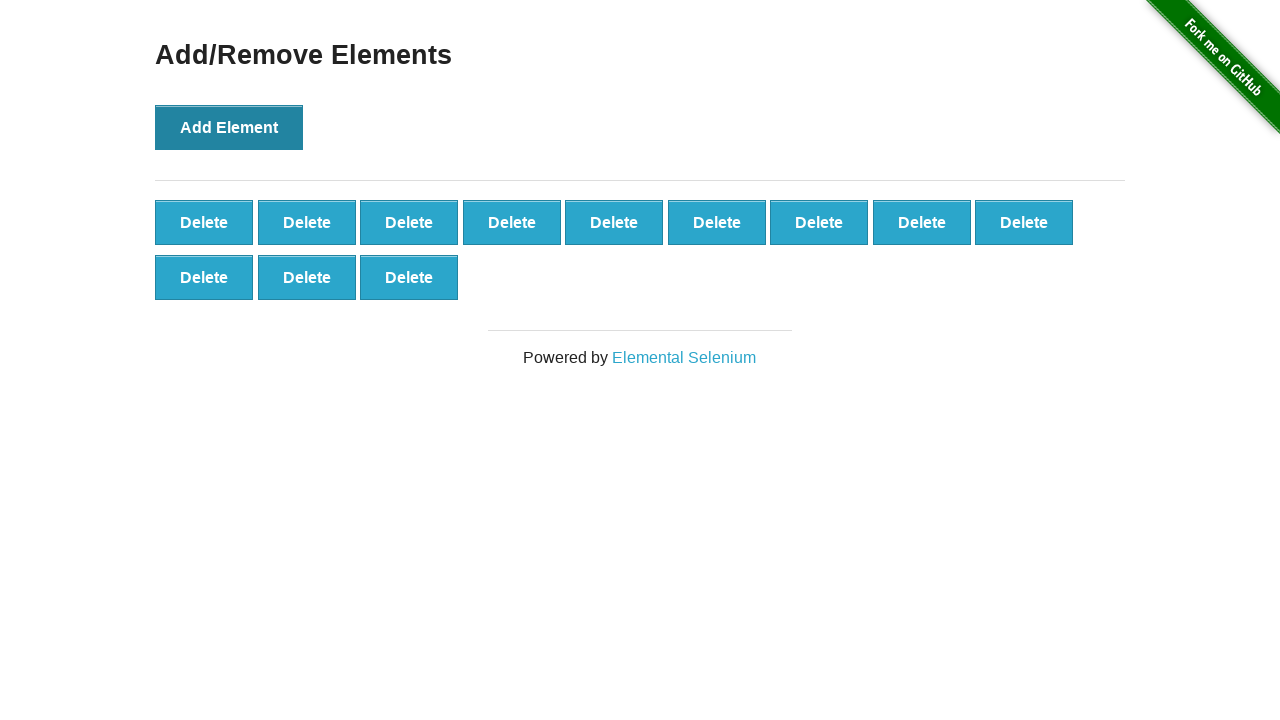

Clicked 'Add Element' button (iteration 13/100) at (229, 127) on button[onclick='addElement()']
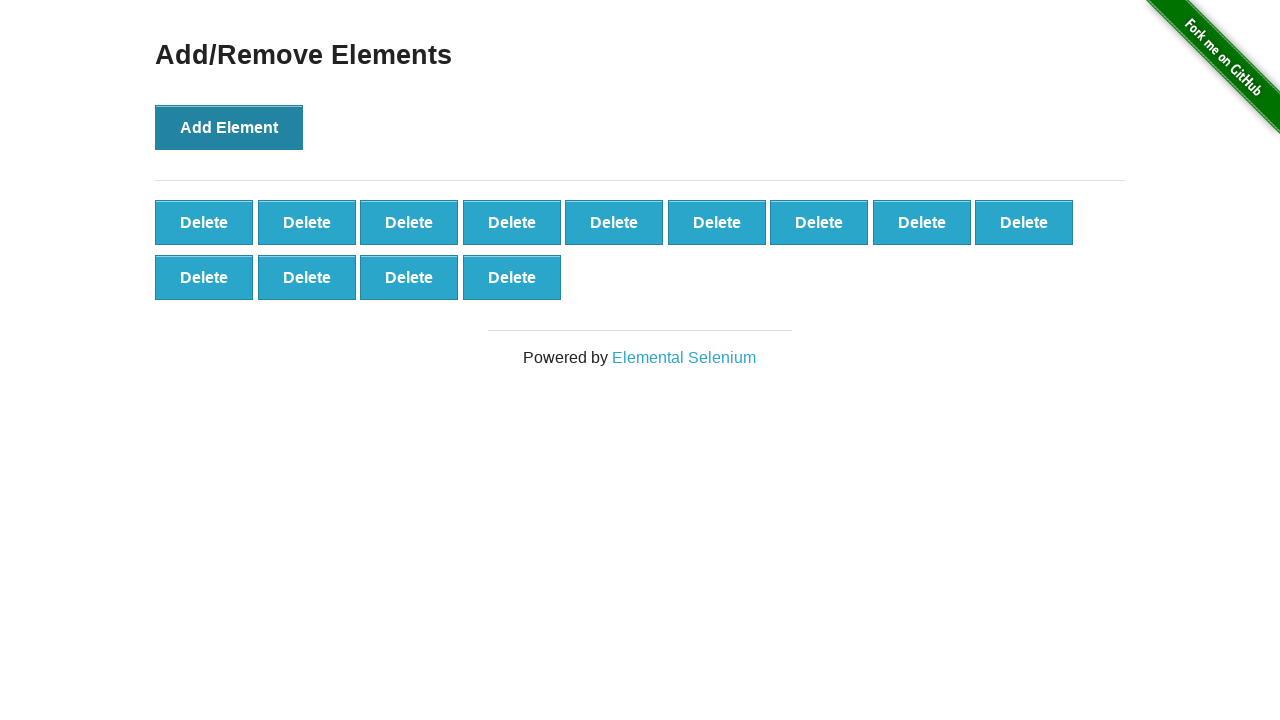

Clicked 'Add Element' button (iteration 14/100) at (229, 127) on button[onclick='addElement()']
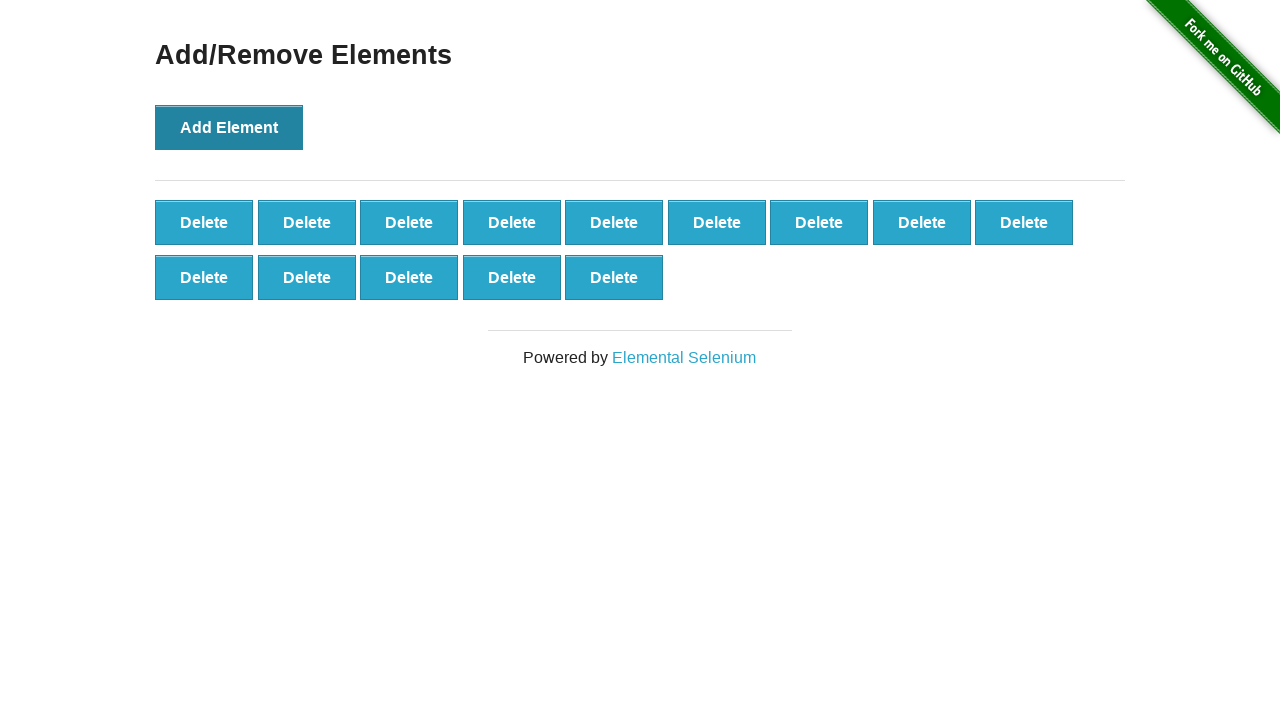

Clicked 'Add Element' button (iteration 15/100) at (229, 127) on button[onclick='addElement()']
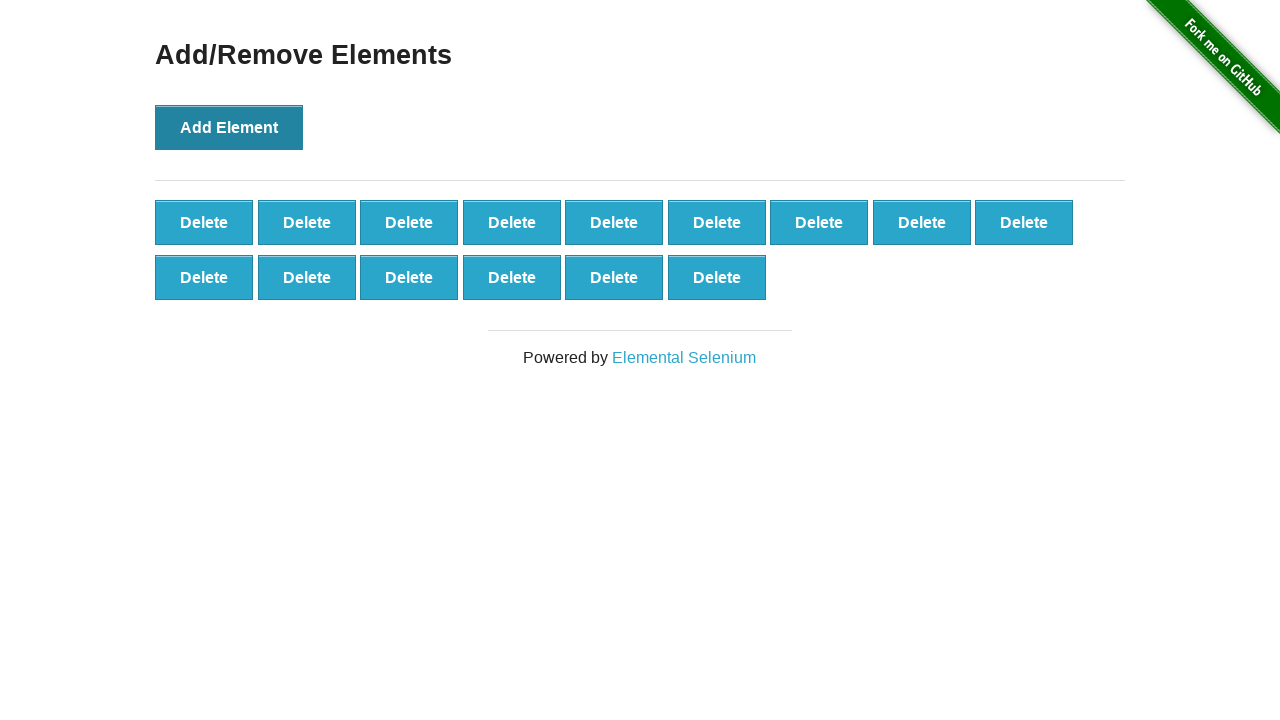

Clicked 'Add Element' button (iteration 16/100) at (229, 127) on button[onclick='addElement()']
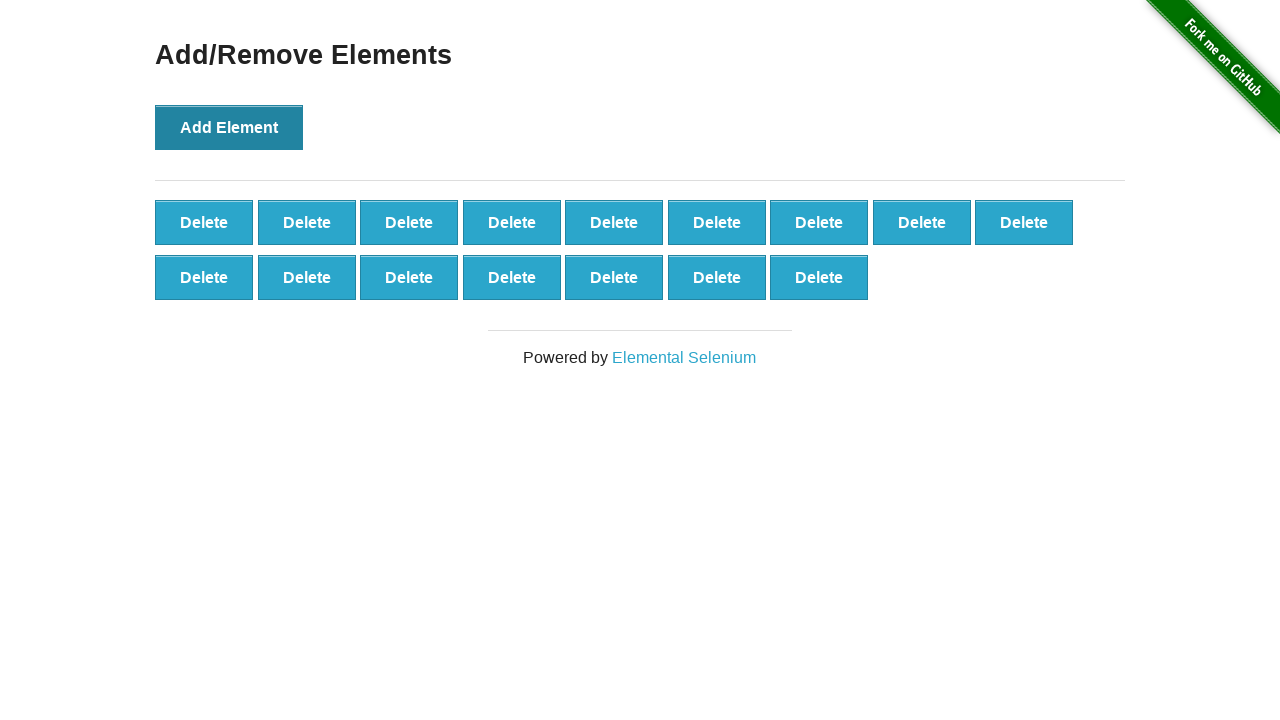

Clicked 'Add Element' button (iteration 17/100) at (229, 127) on button[onclick='addElement()']
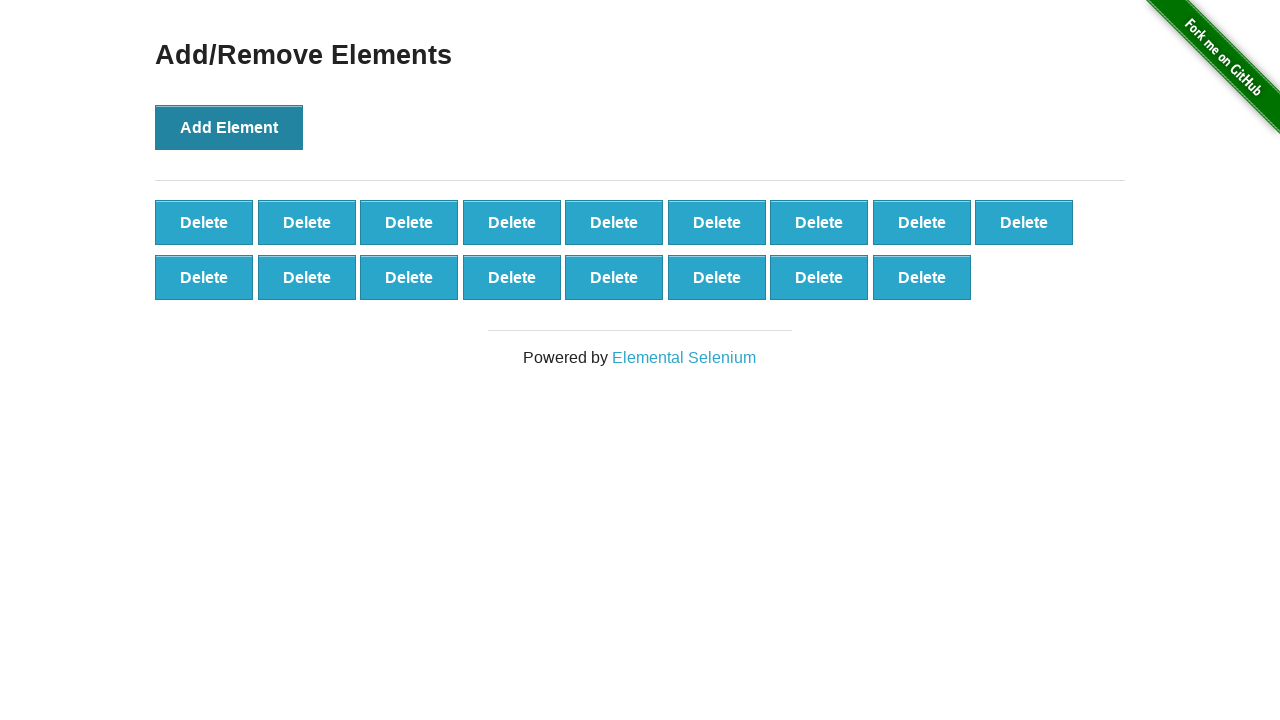

Clicked 'Add Element' button (iteration 18/100) at (229, 127) on button[onclick='addElement()']
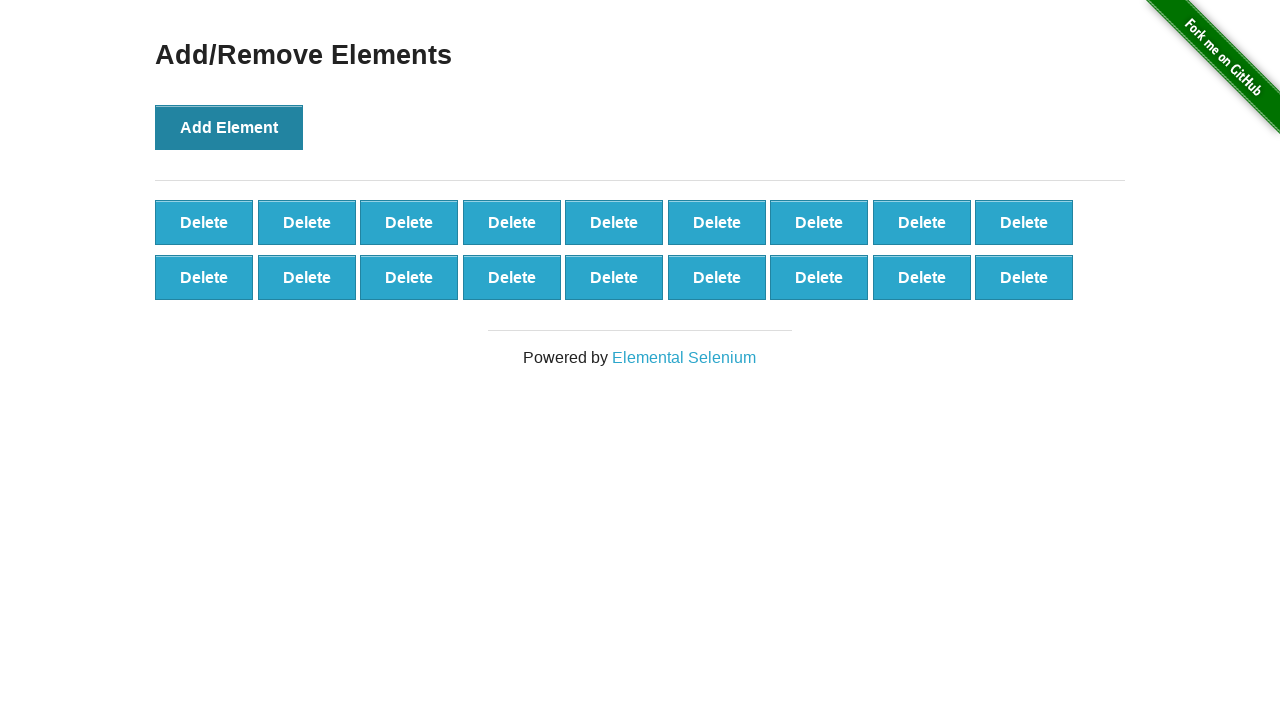

Clicked 'Add Element' button (iteration 19/100) at (229, 127) on button[onclick='addElement()']
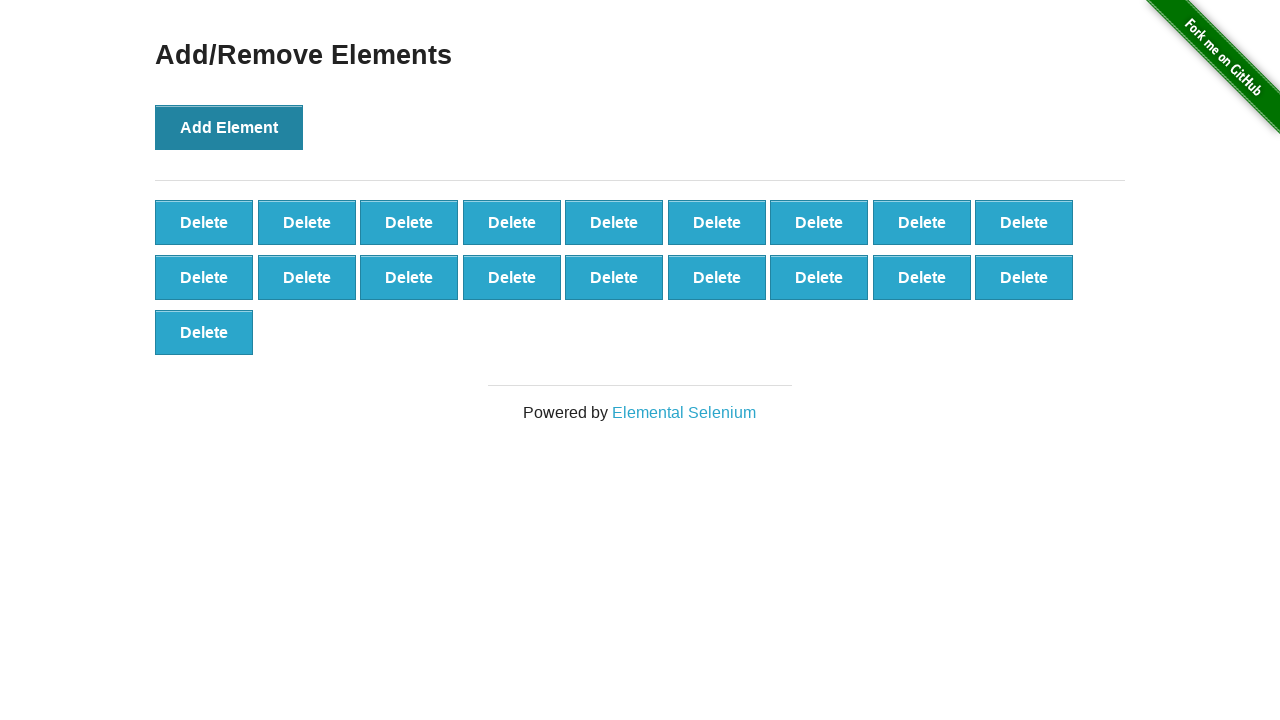

Clicked 'Add Element' button (iteration 20/100) at (229, 127) on button[onclick='addElement()']
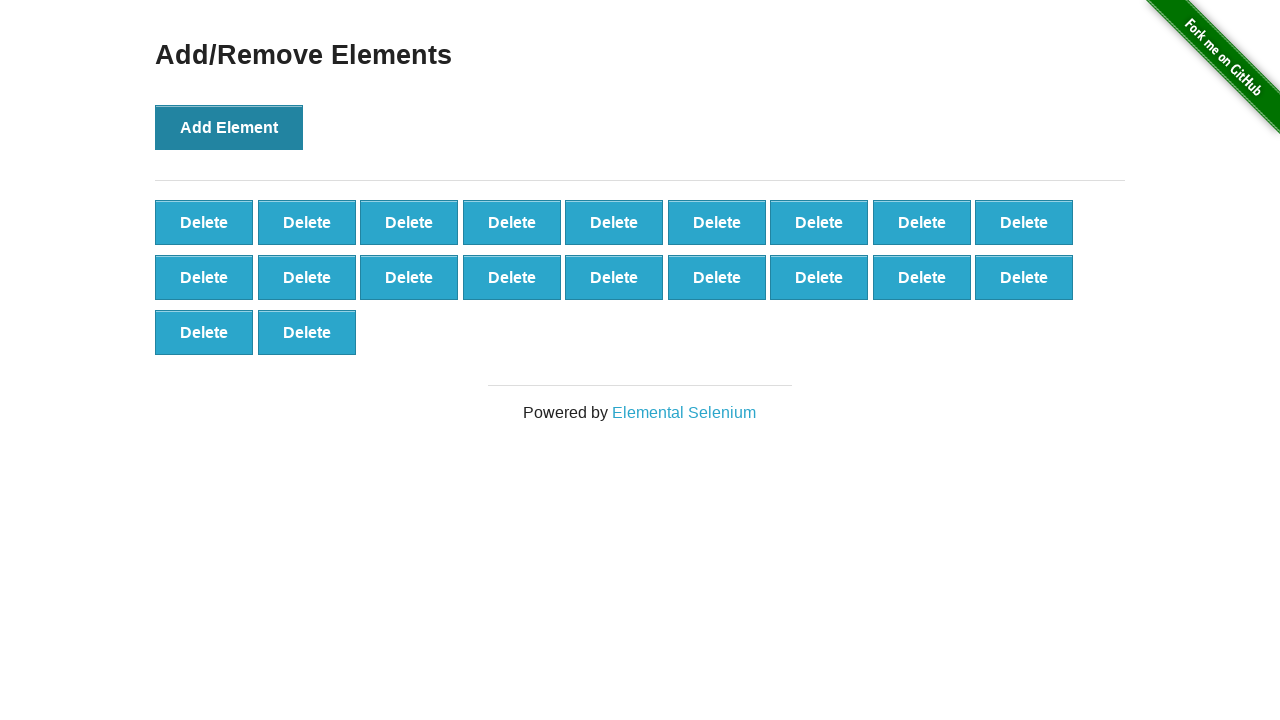

Clicked 'Add Element' button (iteration 21/100) at (229, 127) on button[onclick='addElement()']
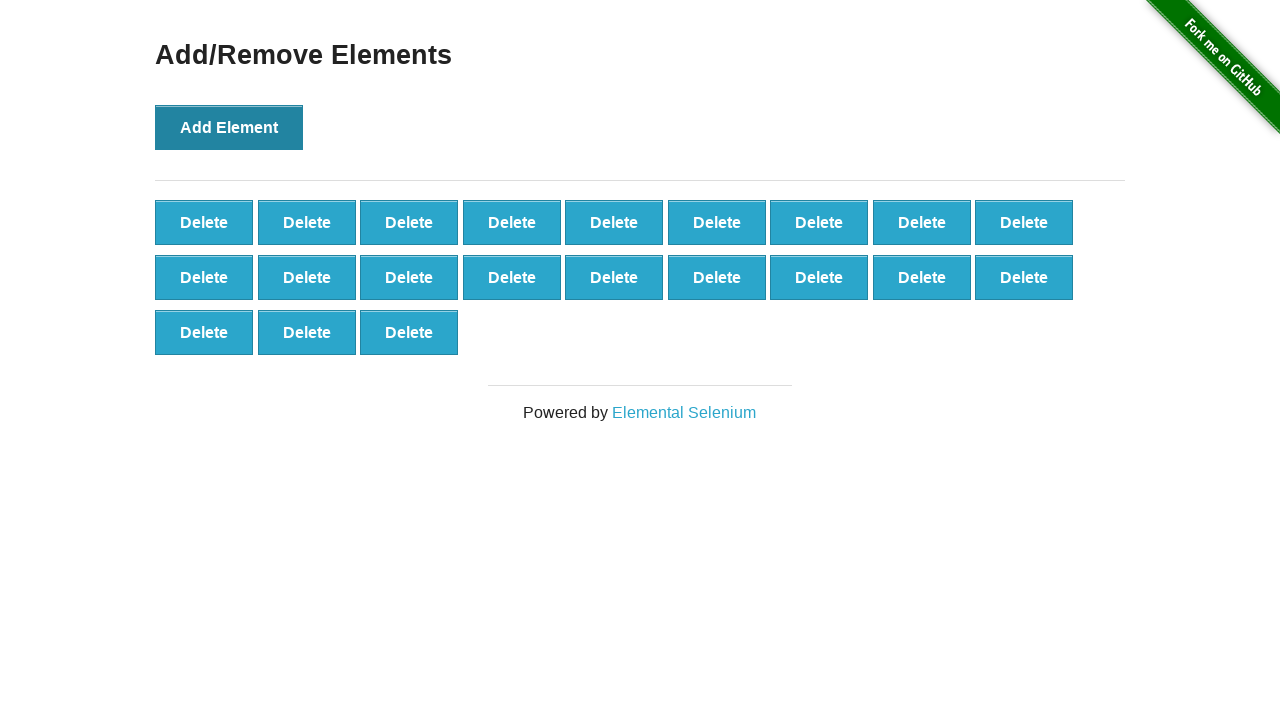

Clicked 'Add Element' button (iteration 22/100) at (229, 127) on button[onclick='addElement()']
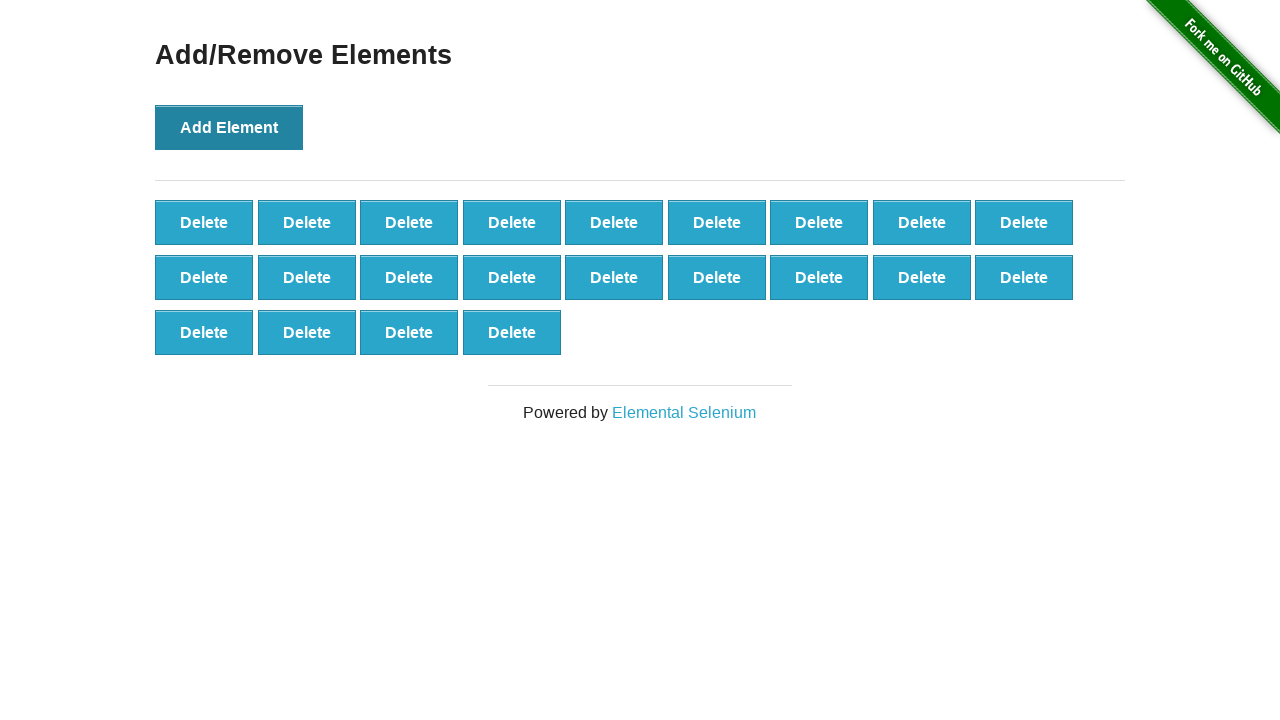

Clicked 'Add Element' button (iteration 23/100) at (229, 127) on button[onclick='addElement()']
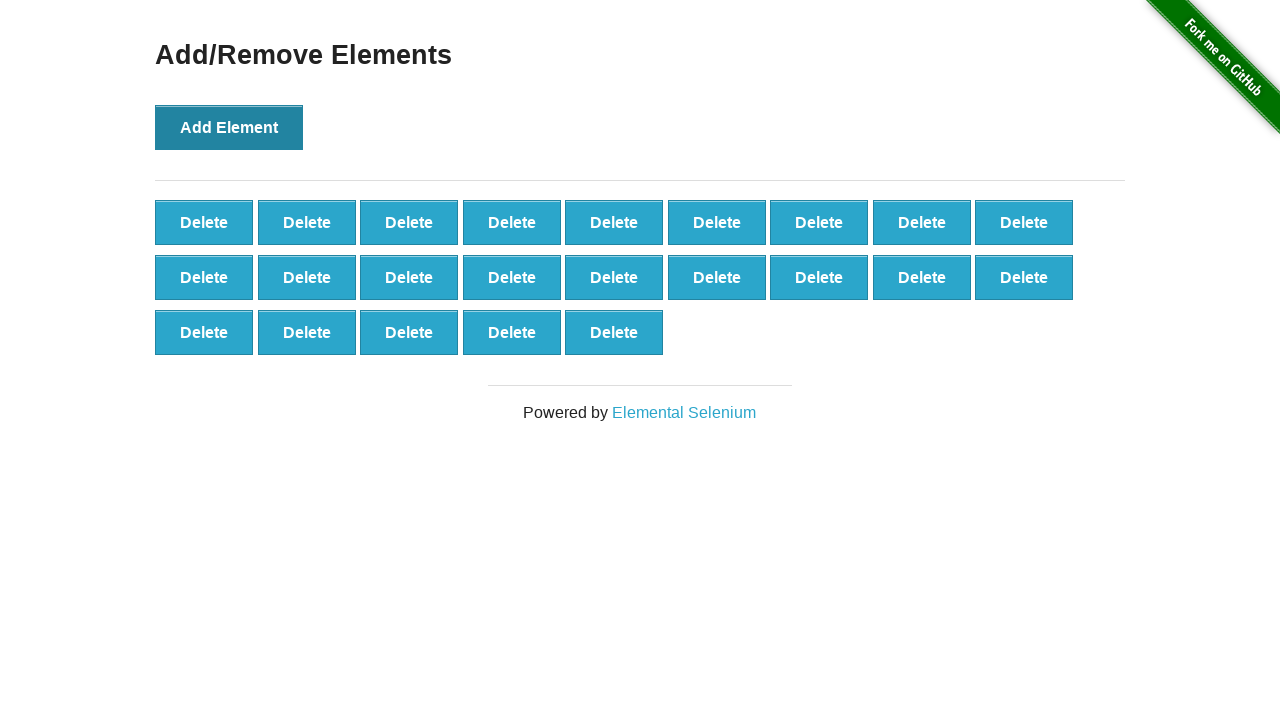

Clicked 'Add Element' button (iteration 24/100) at (229, 127) on button[onclick='addElement()']
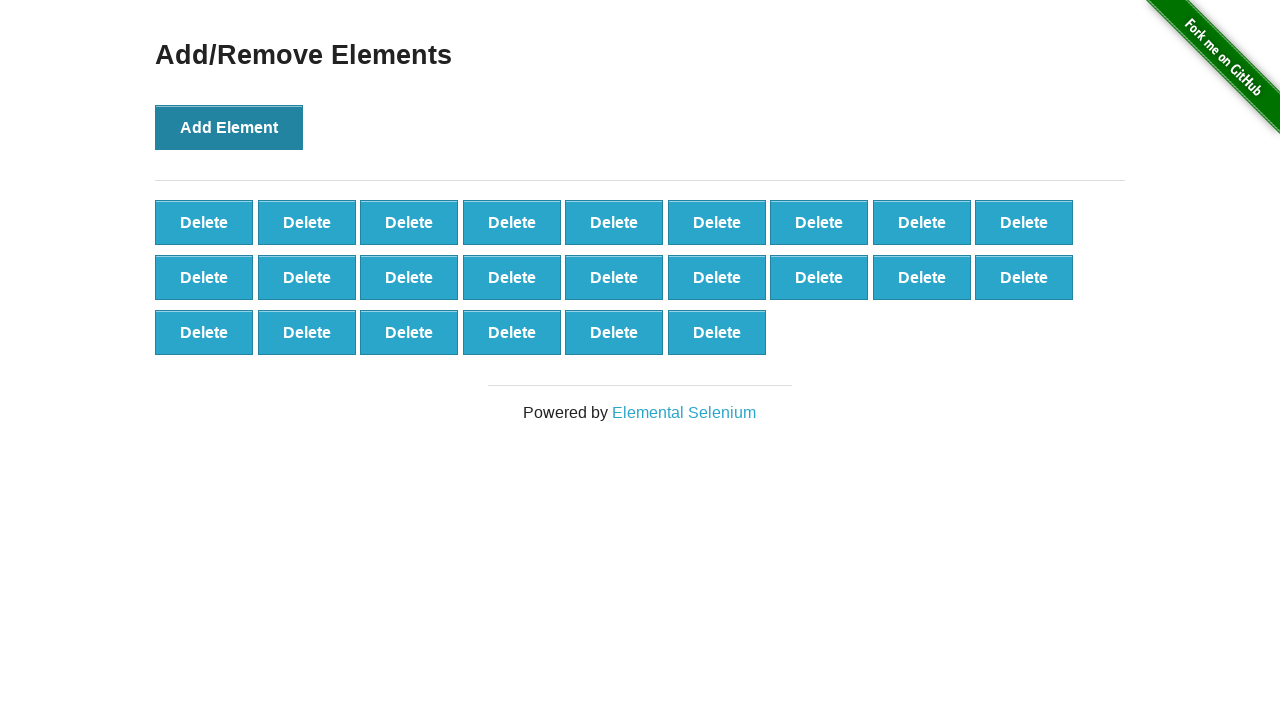

Clicked 'Add Element' button (iteration 25/100) at (229, 127) on button[onclick='addElement()']
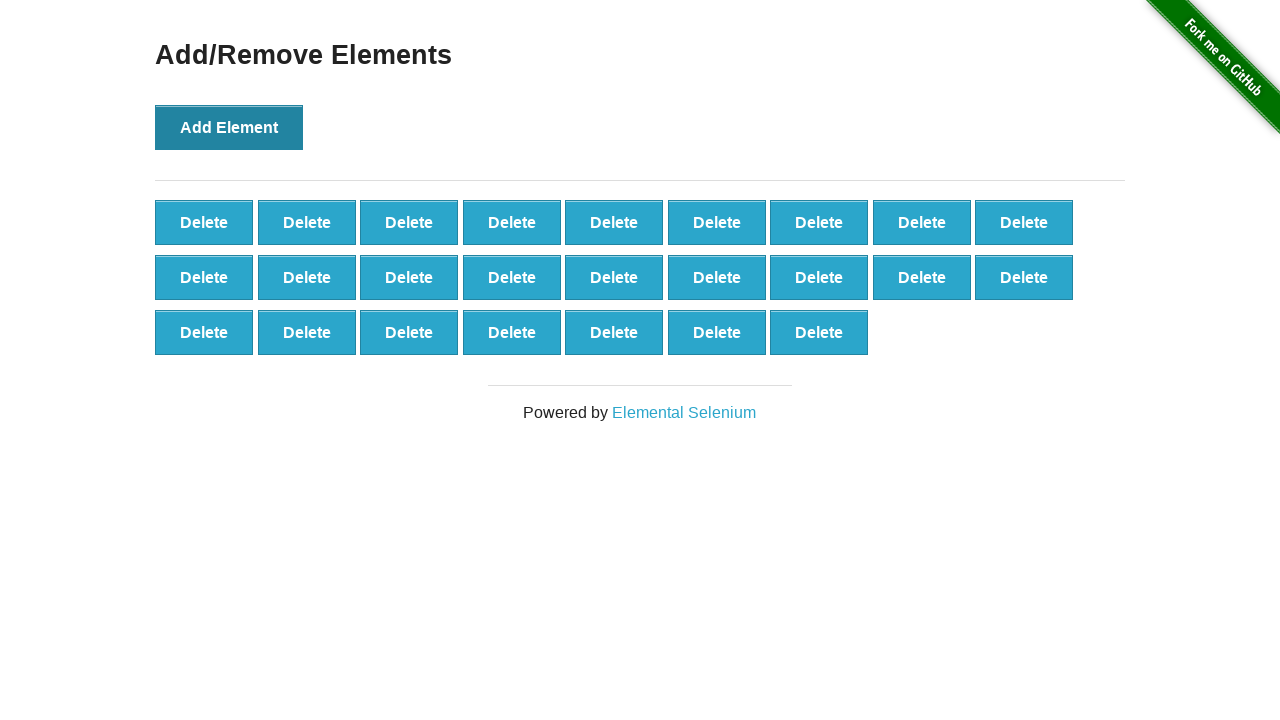

Clicked 'Add Element' button (iteration 26/100) at (229, 127) on button[onclick='addElement()']
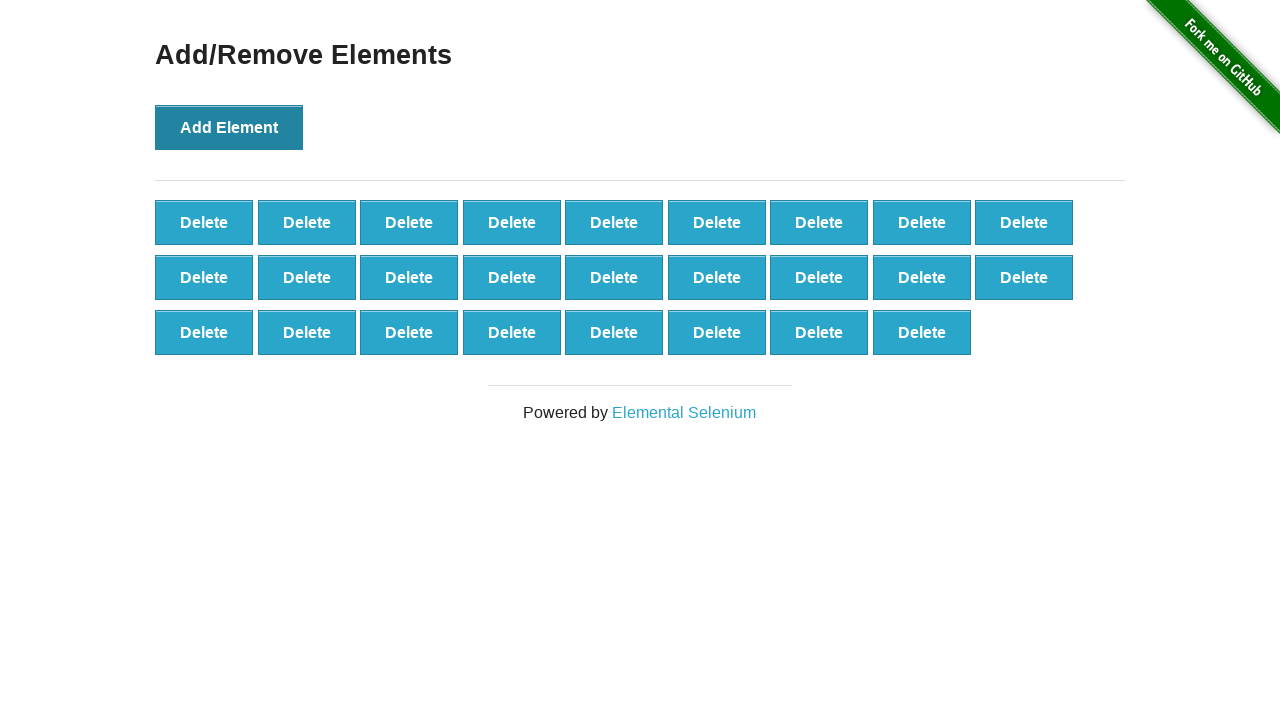

Clicked 'Add Element' button (iteration 27/100) at (229, 127) on button[onclick='addElement()']
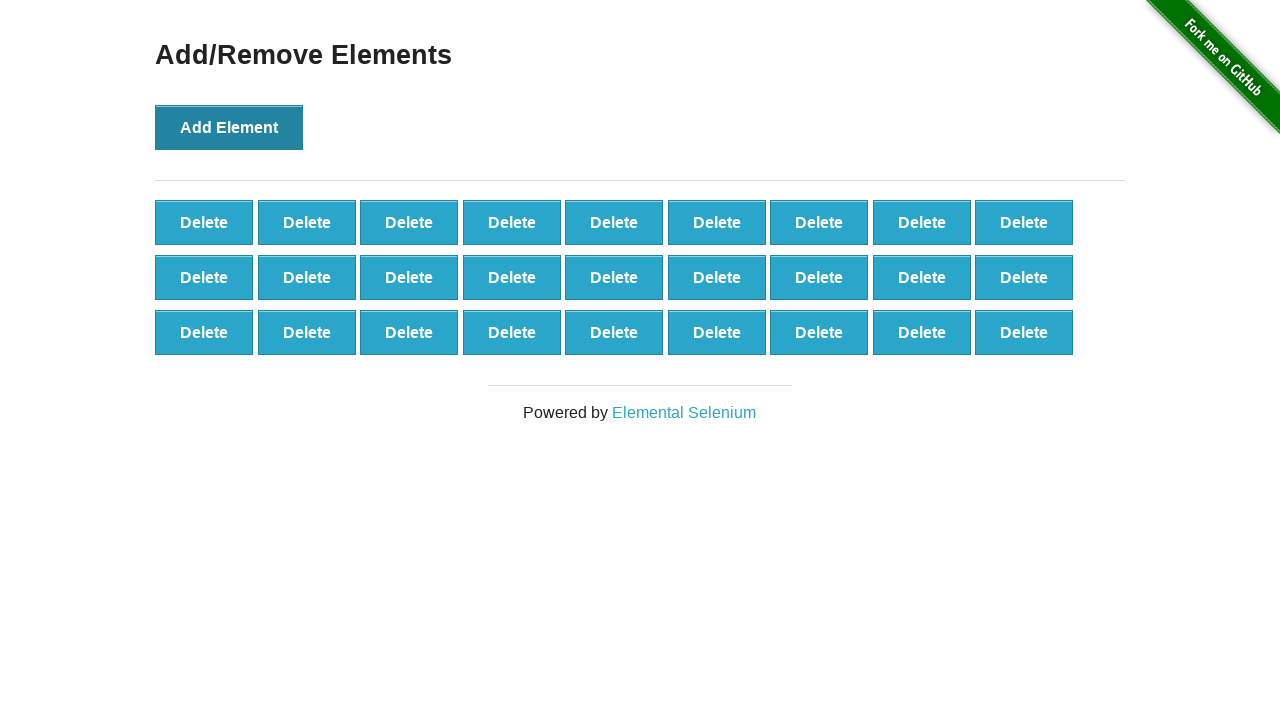

Clicked 'Add Element' button (iteration 28/100) at (229, 127) on button[onclick='addElement()']
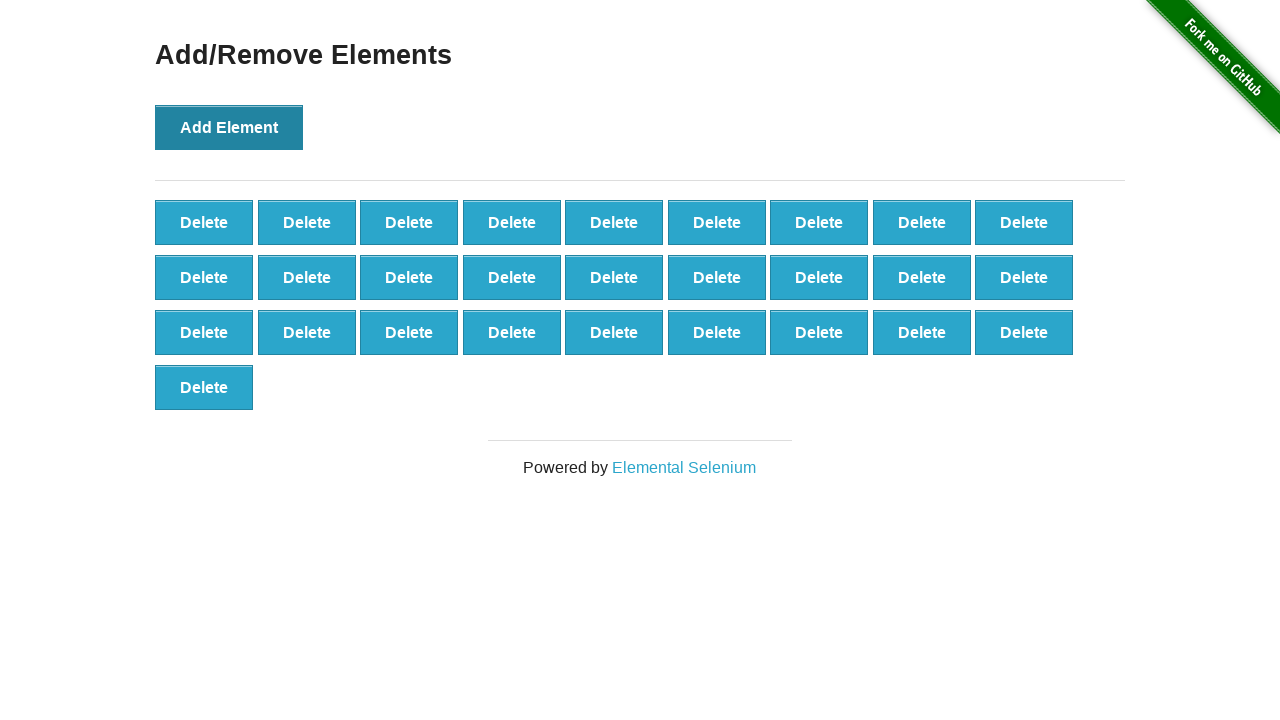

Clicked 'Add Element' button (iteration 29/100) at (229, 127) on button[onclick='addElement()']
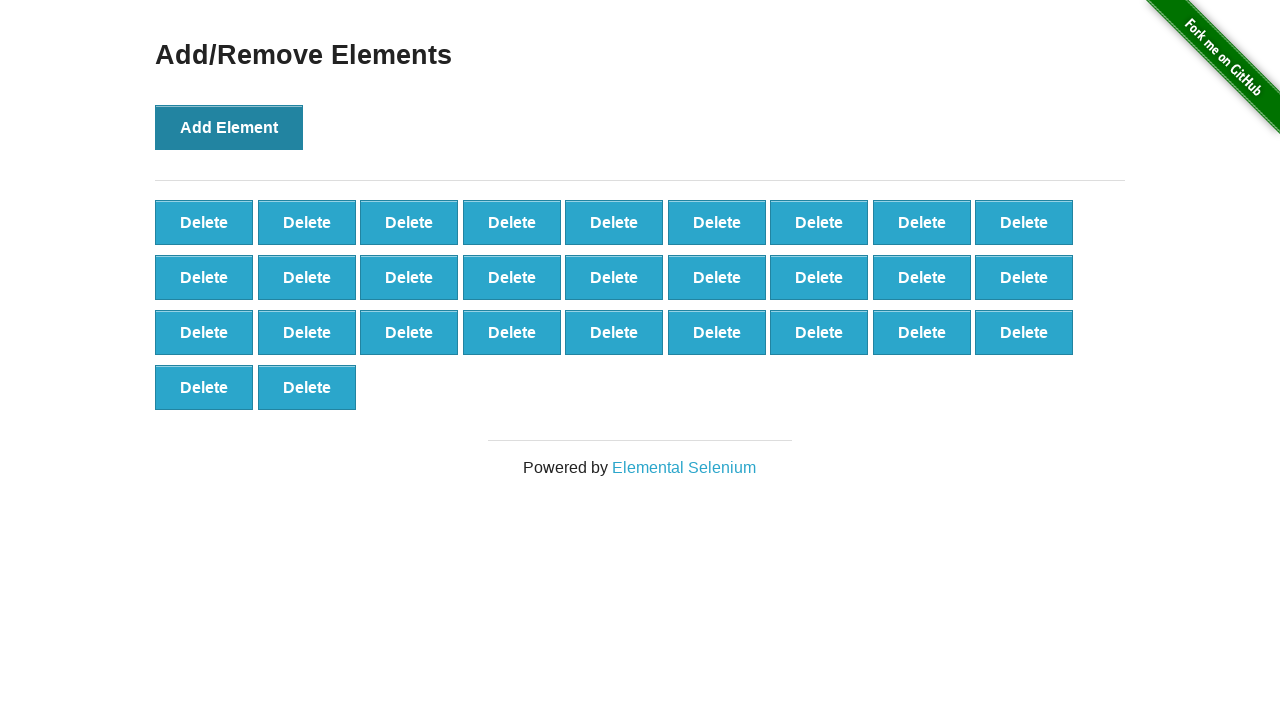

Clicked 'Add Element' button (iteration 30/100) at (229, 127) on button[onclick='addElement()']
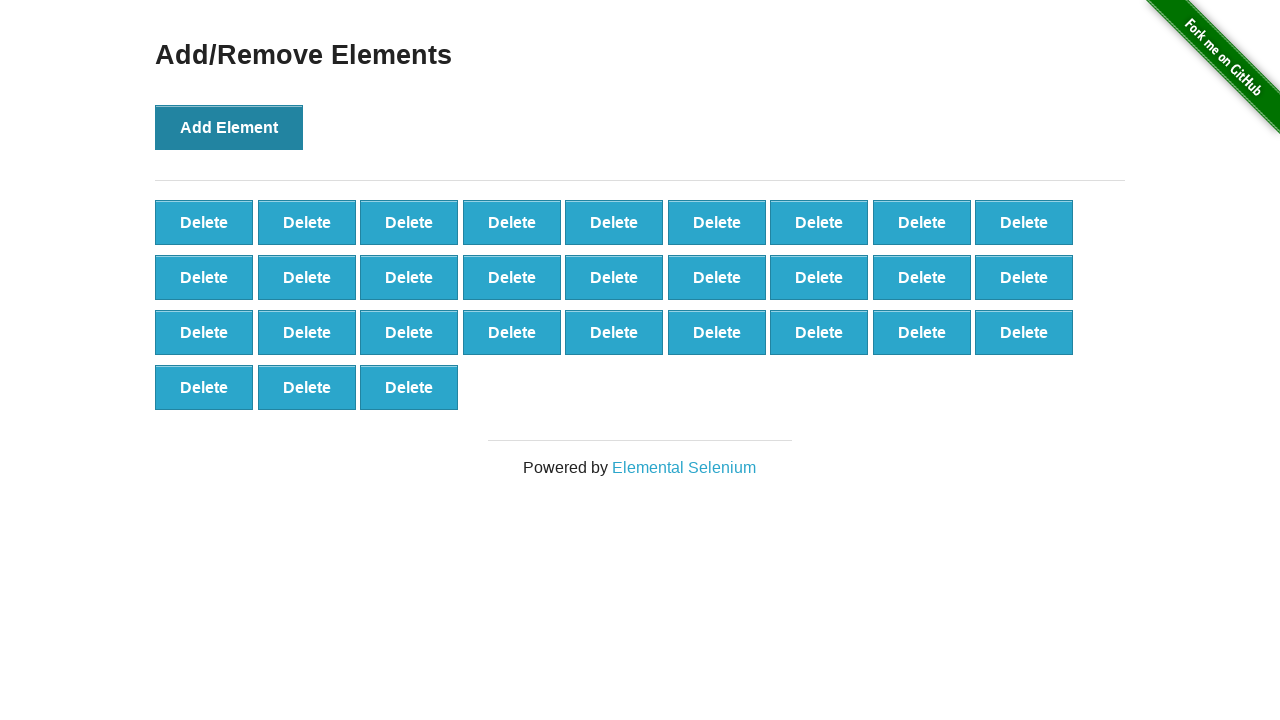

Clicked 'Add Element' button (iteration 31/100) at (229, 127) on button[onclick='addElement()']
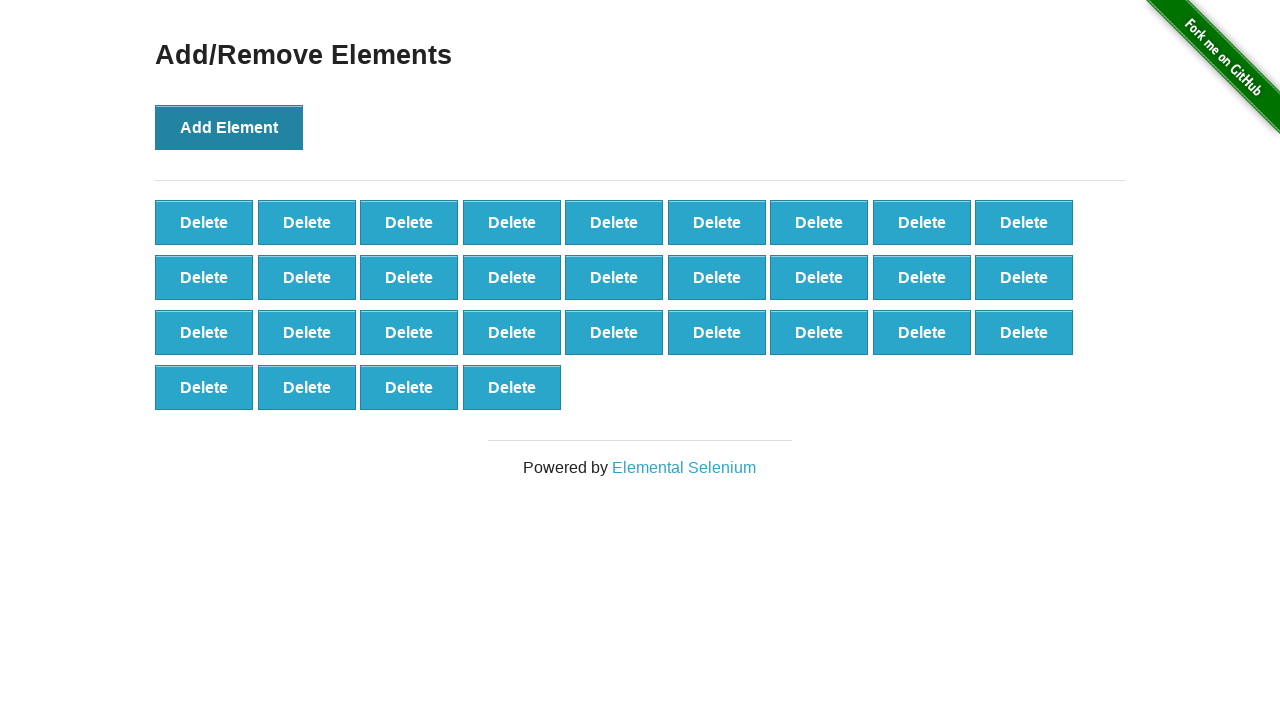

Clicked 'Add Element' button (iteration 32/100) at (229, 127) on button[onclick='addElement()']
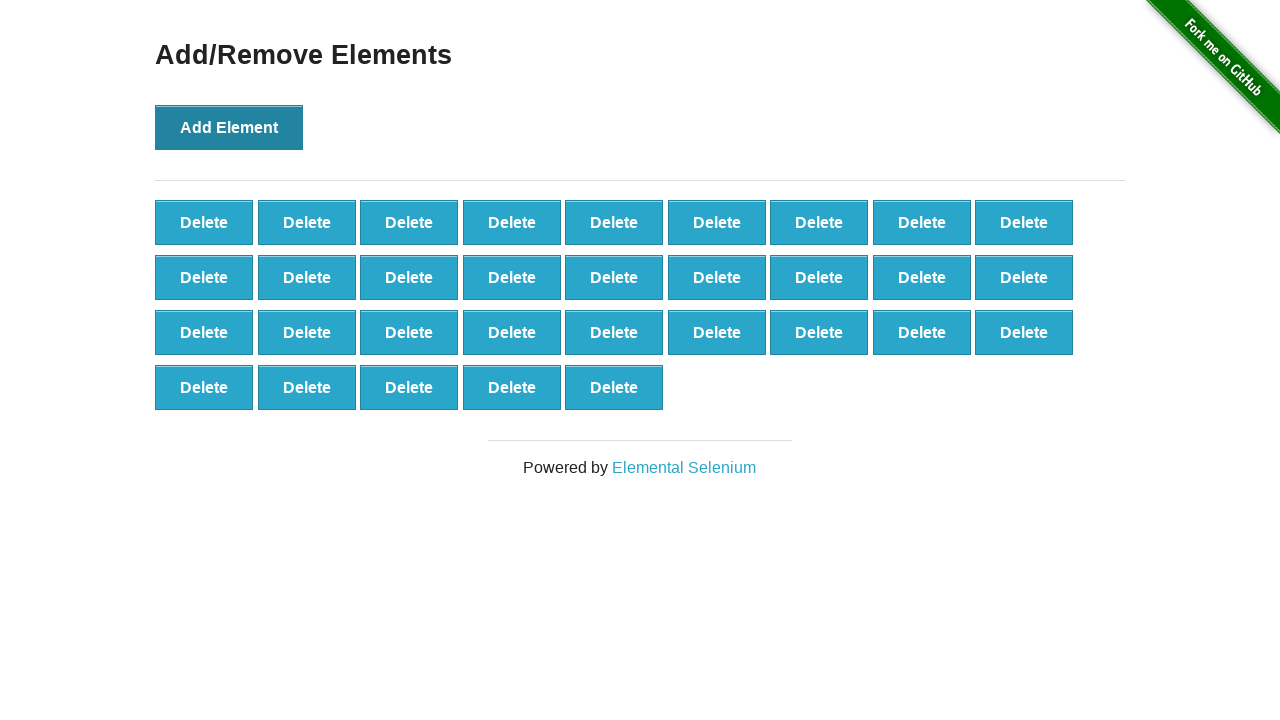

Clicked 'Add Element' button (iteration 33/100) at (229, 127) on button[onclick='addElement()']
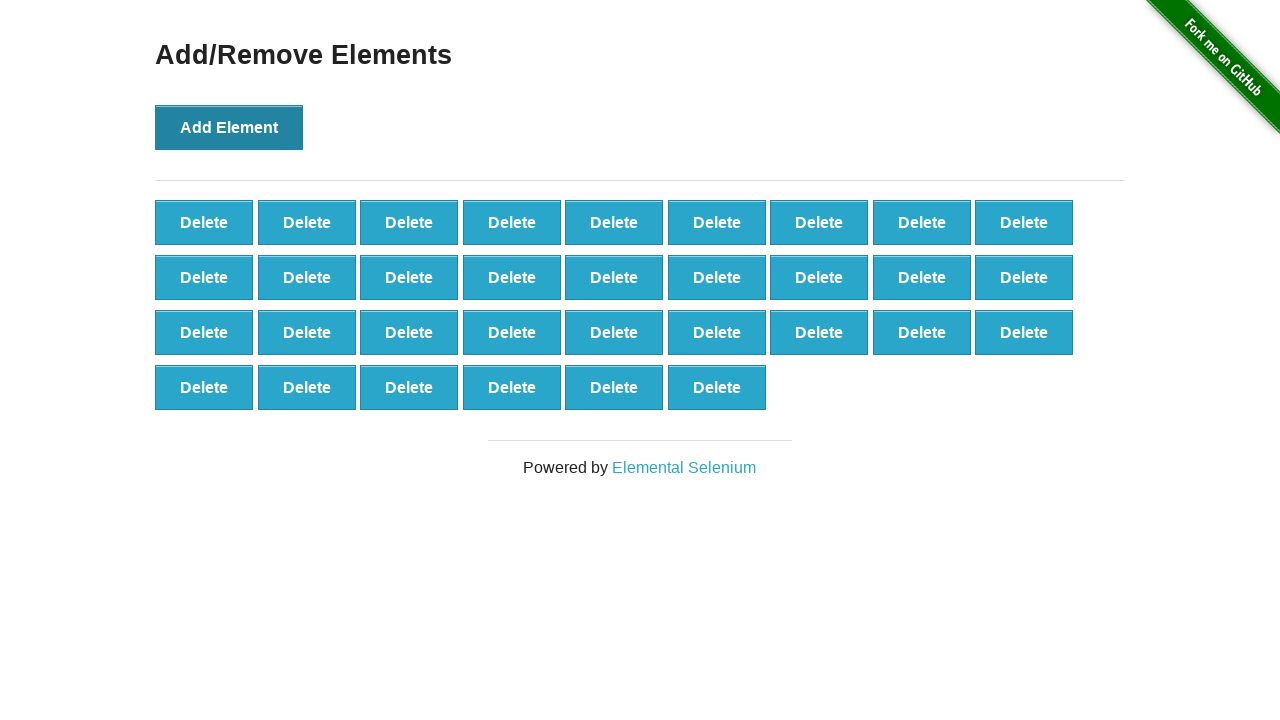

Clicked 'Add Element' button (iteration 34/100) at (229, 127) on button[onclick='addElement()']
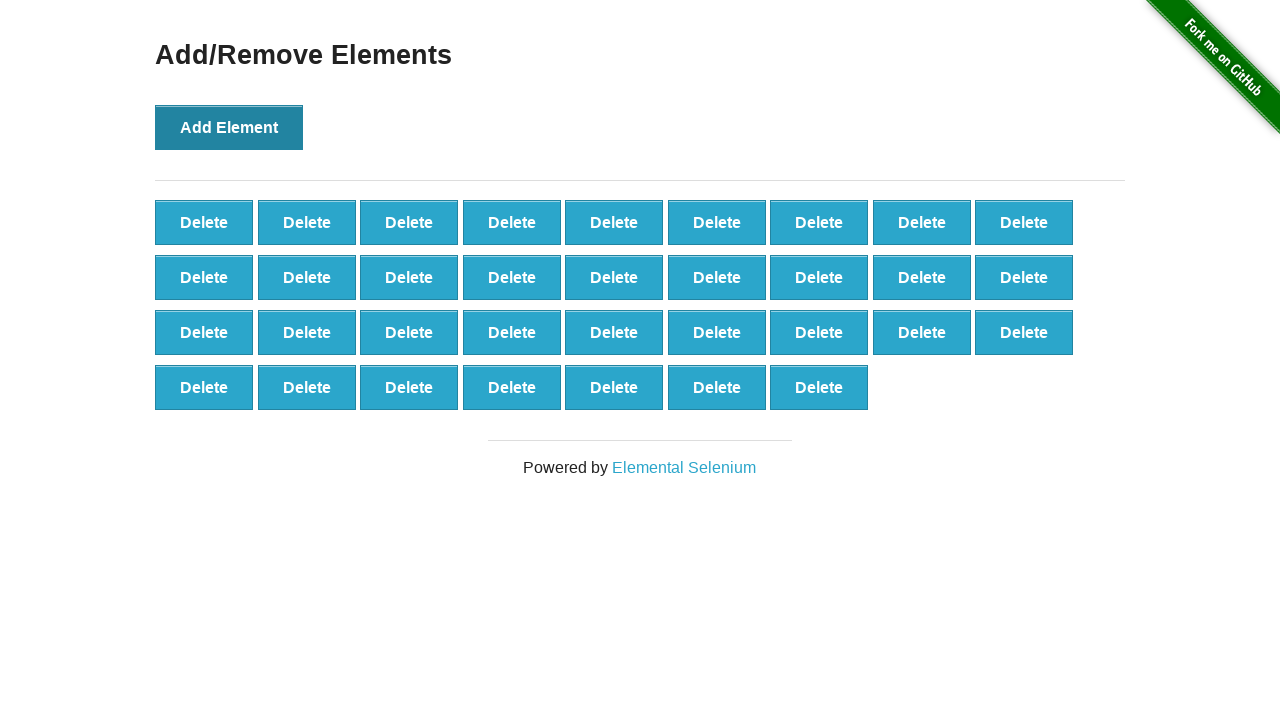

Clicked 'Add Element' button (iteration 35/100) at (229, 127) on button[onclick='addElement()']
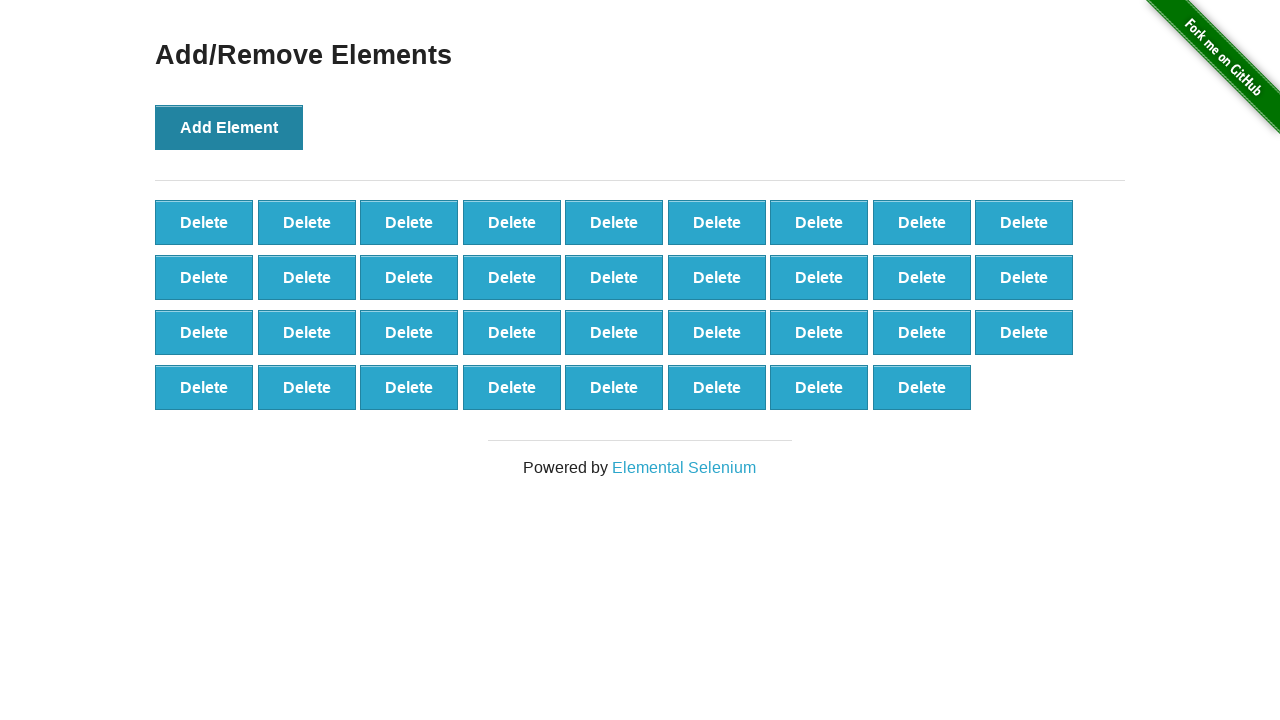

Clicked 'Add Element' button (iteration 36/100) at (229, 127) on button[onclick='addElement()']
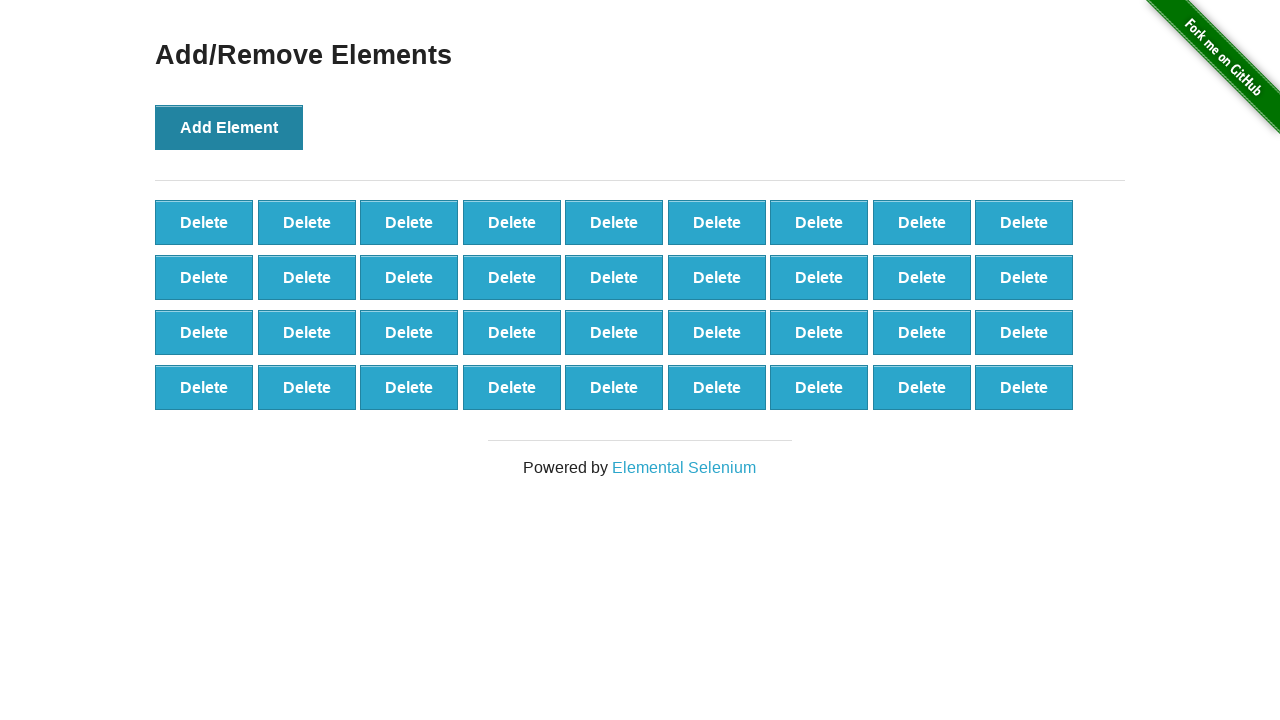

Clicked 'Add Element' button (iteration 37/100) at (229, 127) on button[onclick='addElement()']
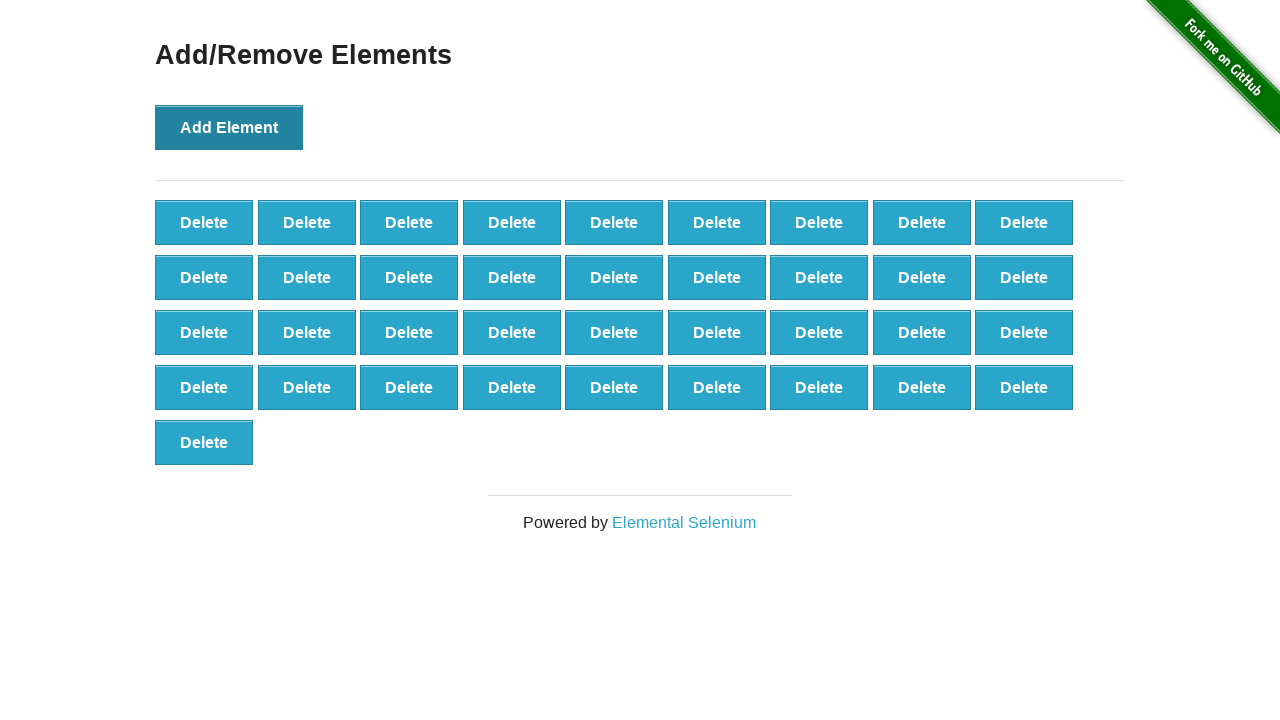

Clicked 'Add Element' button (iteration 38/100) at (229, 127) on button[onclick='addElement()']
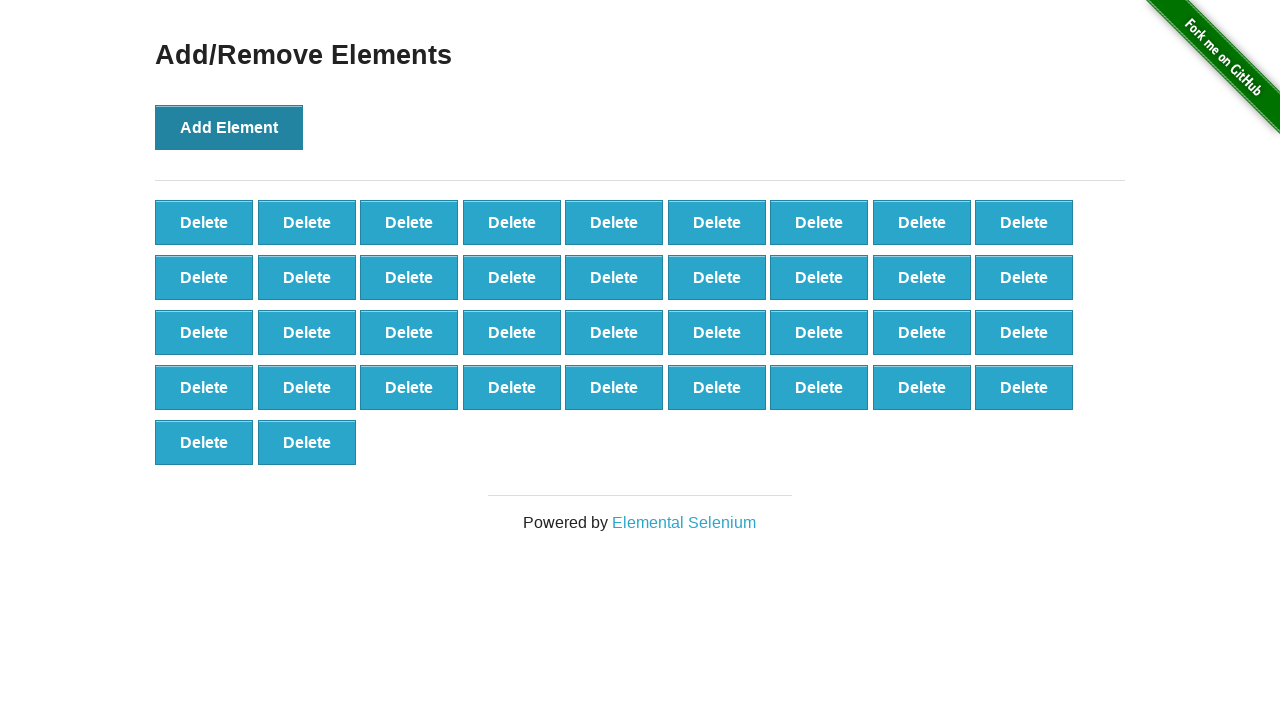

Clicked 'Add Element' button (iteration 39/100) at (229, 127) on button[onclick='addElement()']
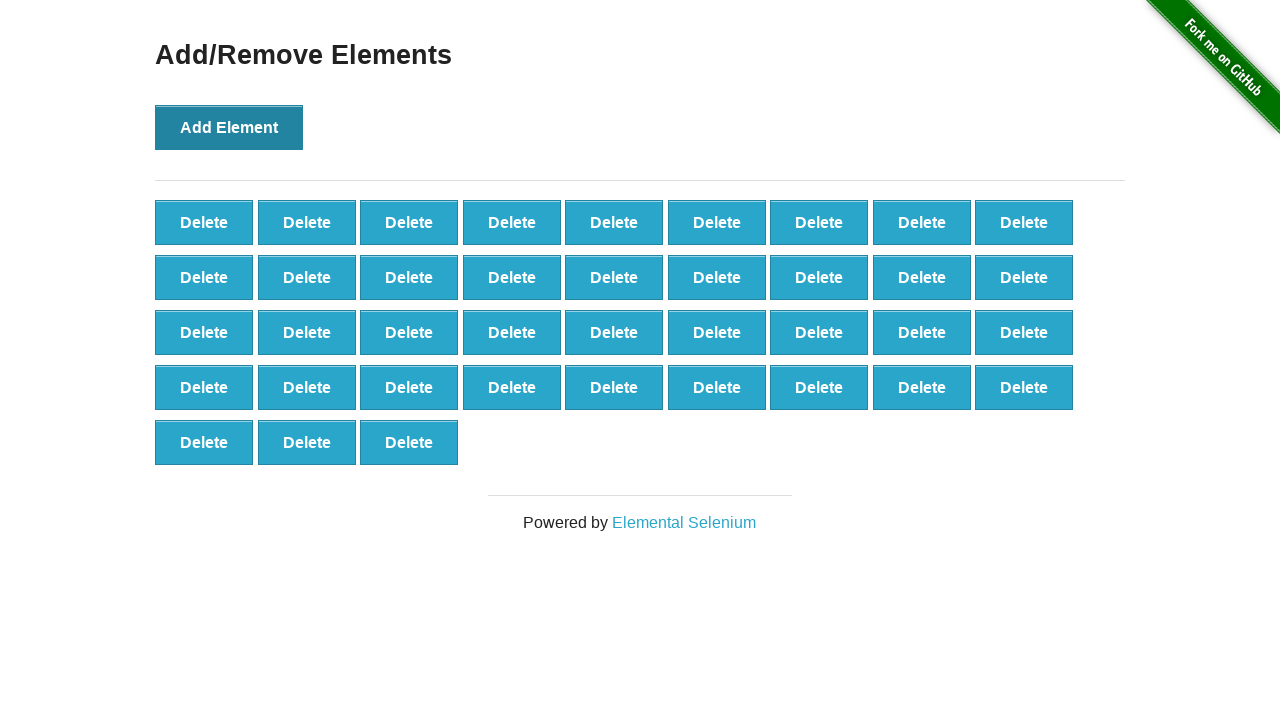

Clicked 'Add Element' button (iteration 40/100) at (229, 127) on button[onclick='addElement()']
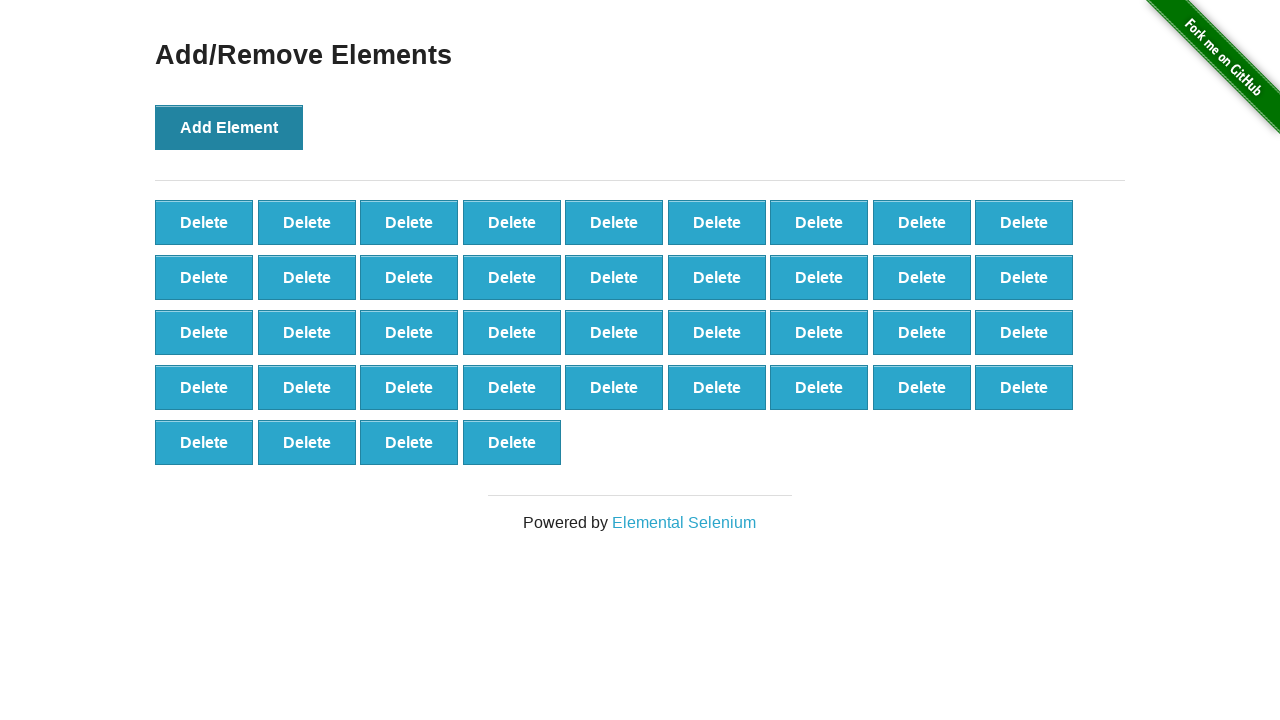

Clicked 'Add Element' button (iteration 41/100) at (229, 127) on button[onclick='addElement()']
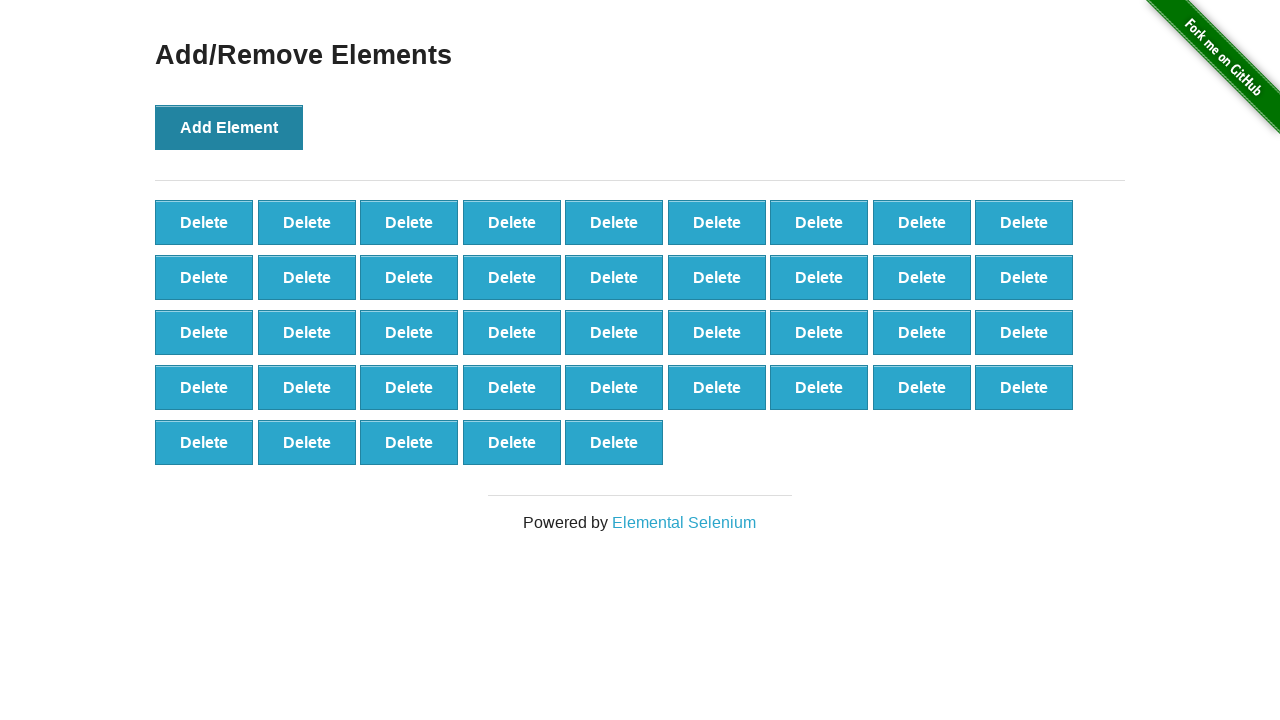

Clicked 'Add Element' button (iteration 42/100) at (229, 127) on button[onclick='addElement()']
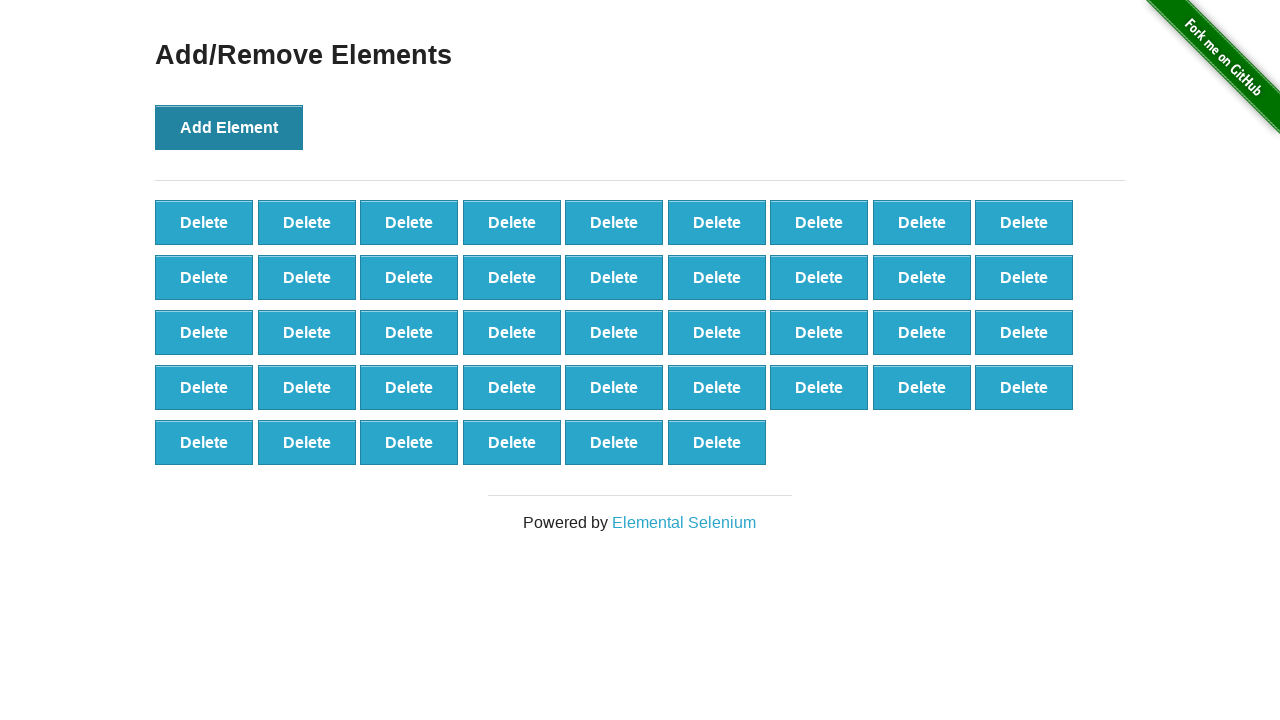

Clicked 'Add Element' button (iteration 43/100) at (229, 127) on button[onclick='addElement()']
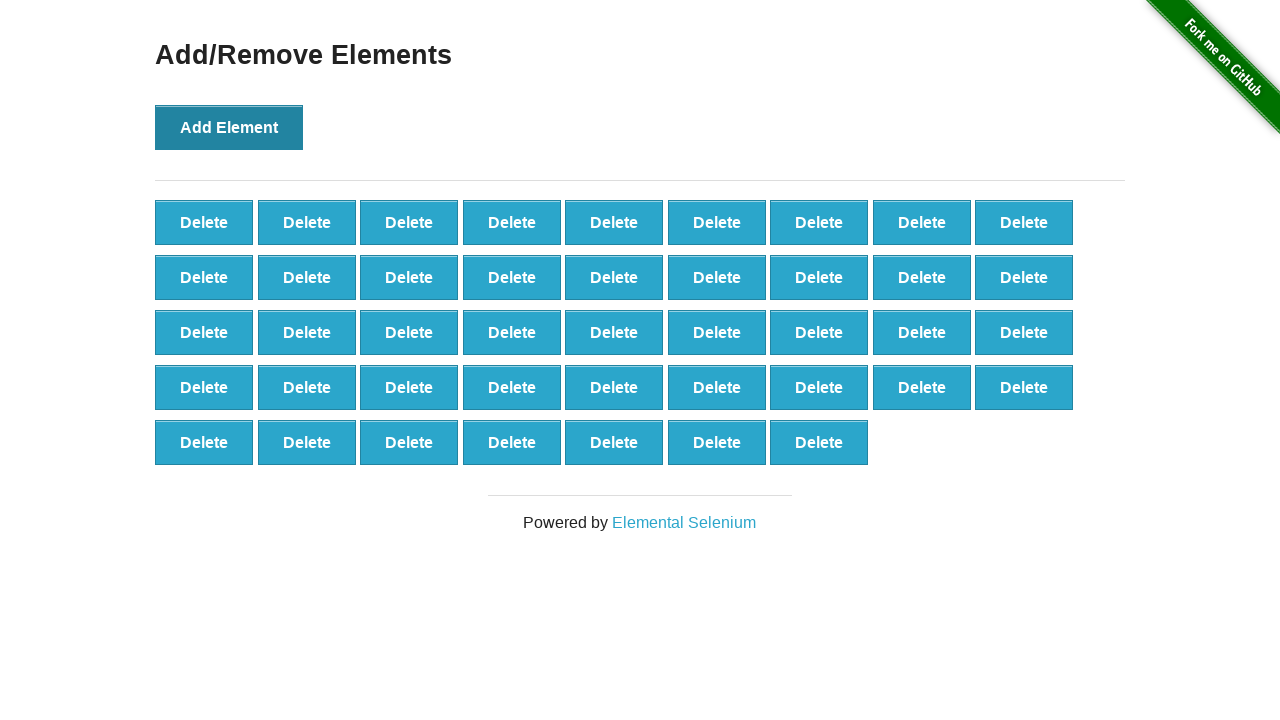

Clicked 'Add Element' button (iteration 44/100) at (229, 127) on button[onclick='addElement()']
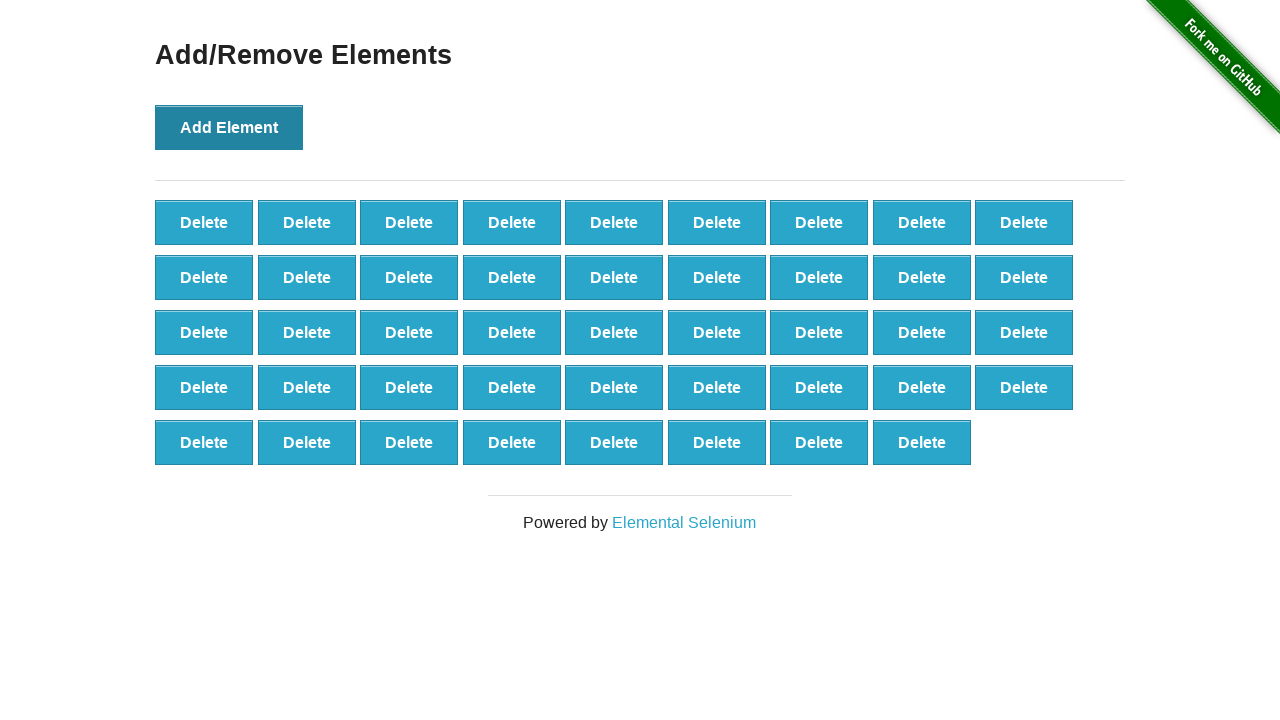

Clicked 'Add Element' button (iteration 45/100) at (229, 127) on button[onclick='addElement()']
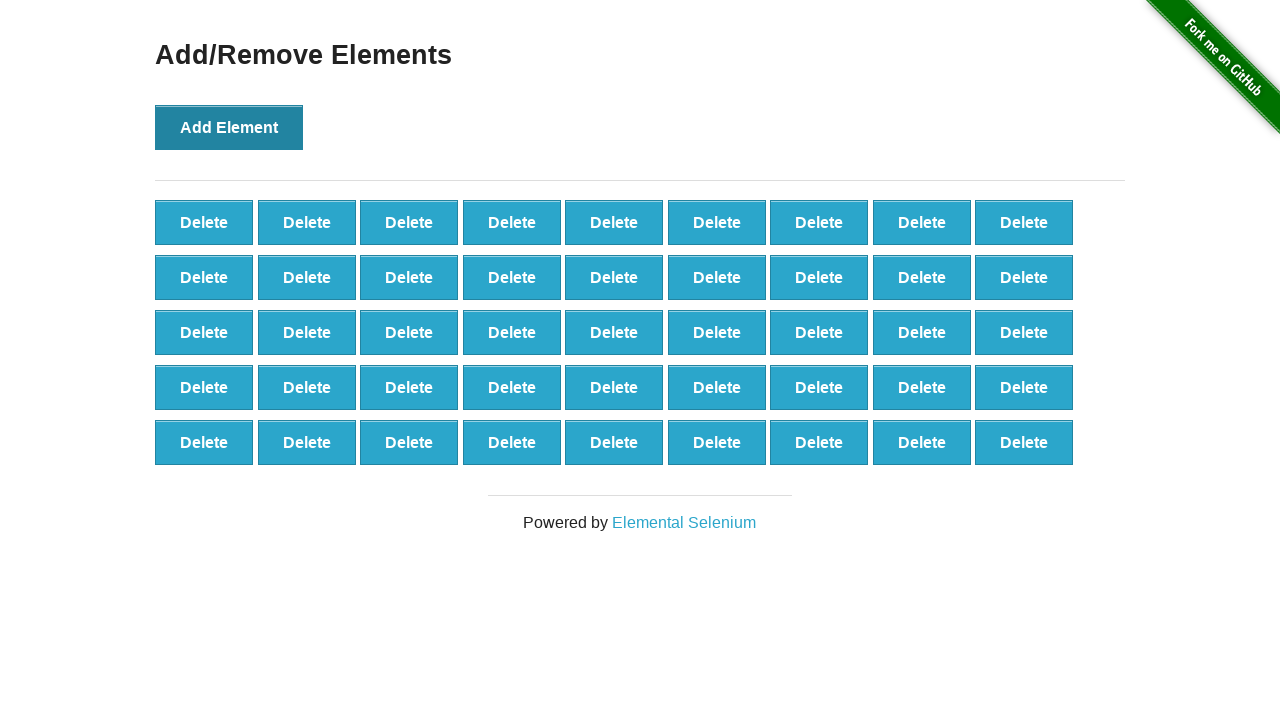

Clicked 'Add Element' button (iteration 46/100) at (229, 127) on button[onclick='addElement()']
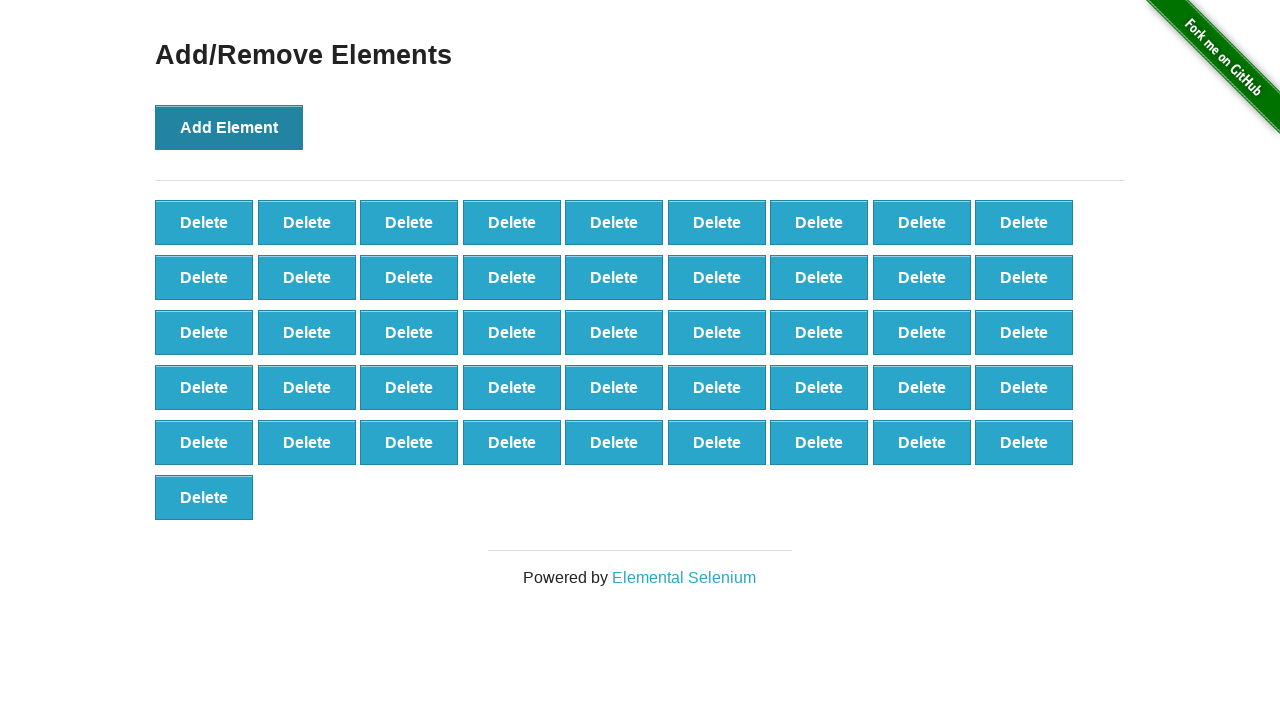

Clicked 'Add Element' button (iteration 47/100) at (229, 127) on button[onclick='addElement()']
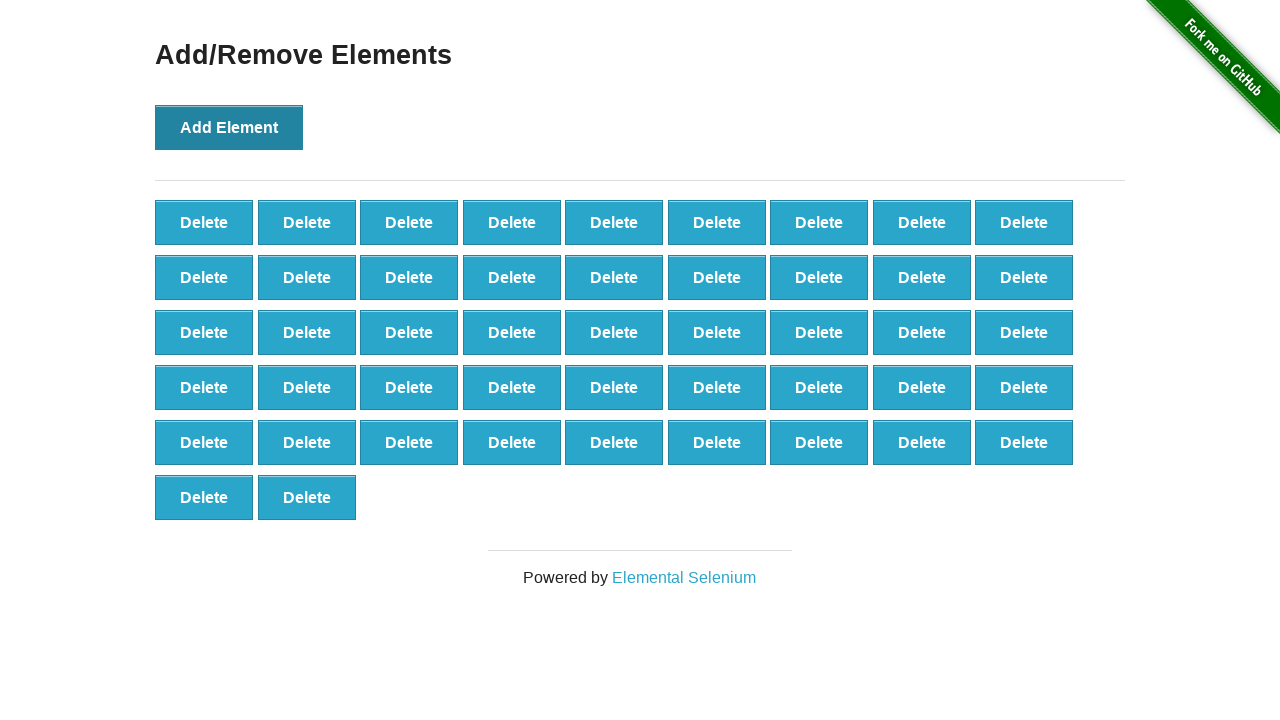

Clicked 'Add Element' button (iteration 48/100) at (229, 127) on button[onclick='addElement()']
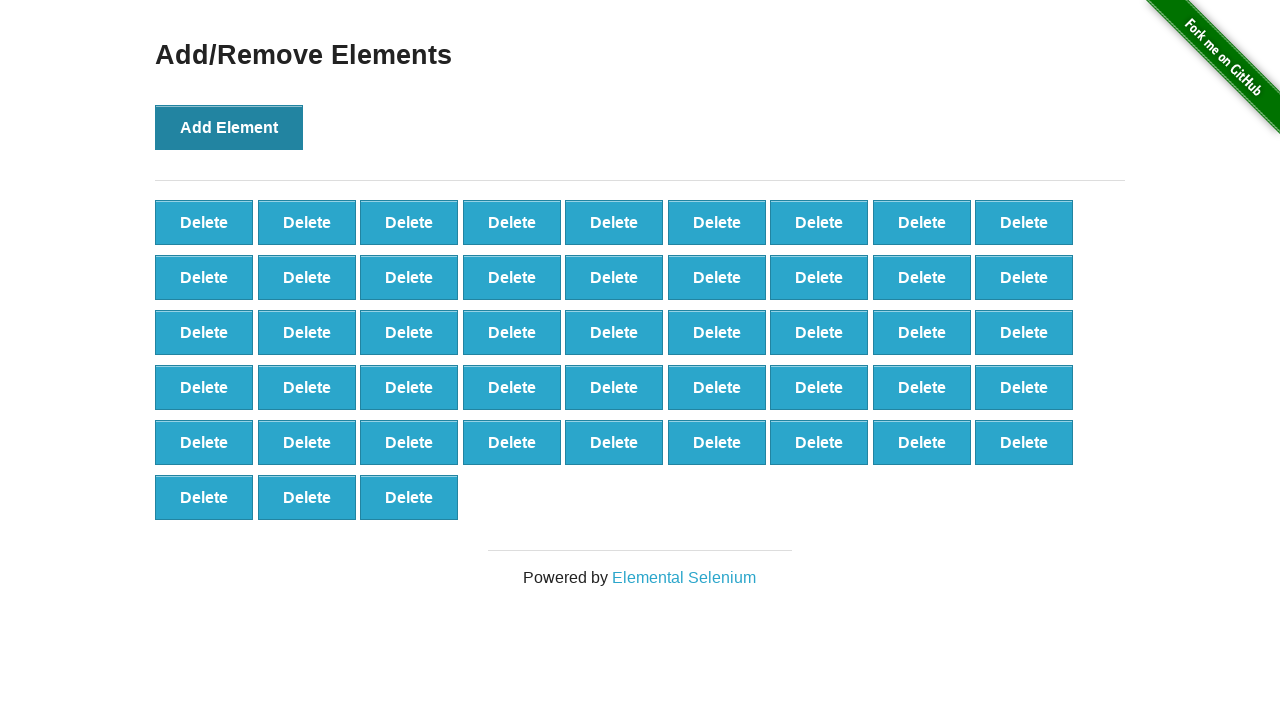

Clicked 'Add Element' button (iteration 49/100) at (229, 127) on button[onclick='addElement()']
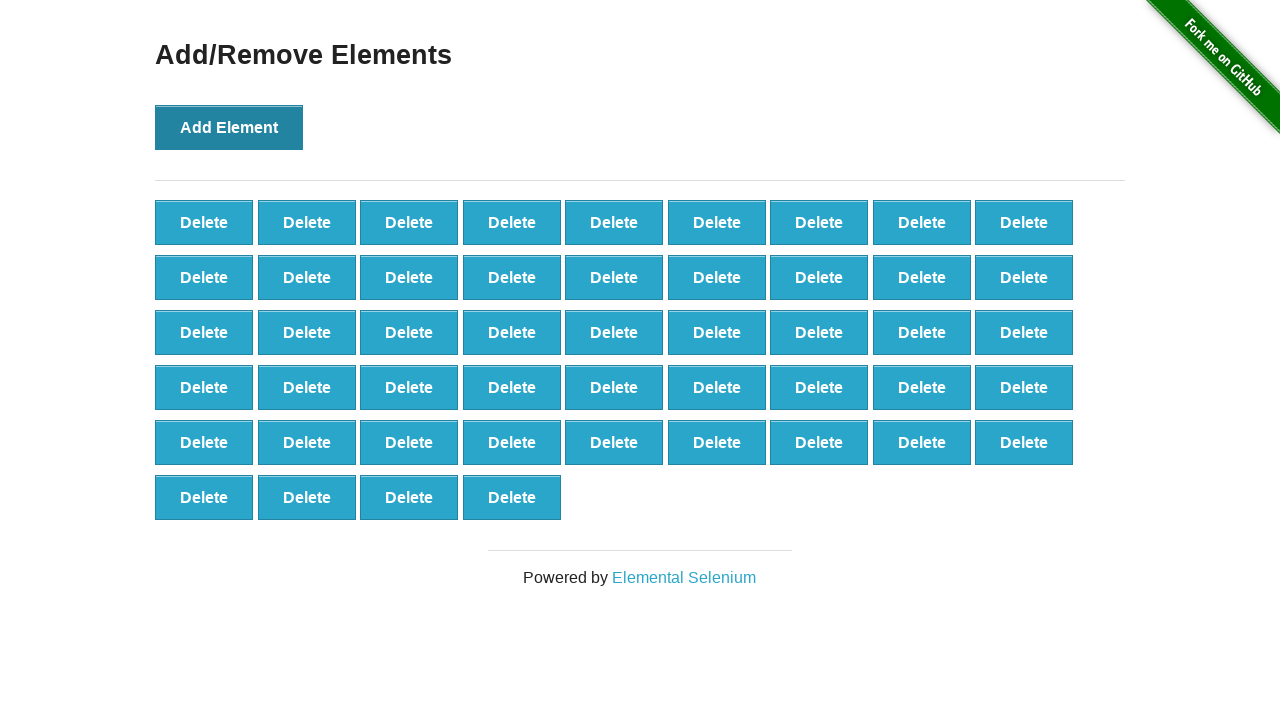

Clicked 'Add Element' button (iteration 50/100) at (229, 127) on button[onclick='addElement()']
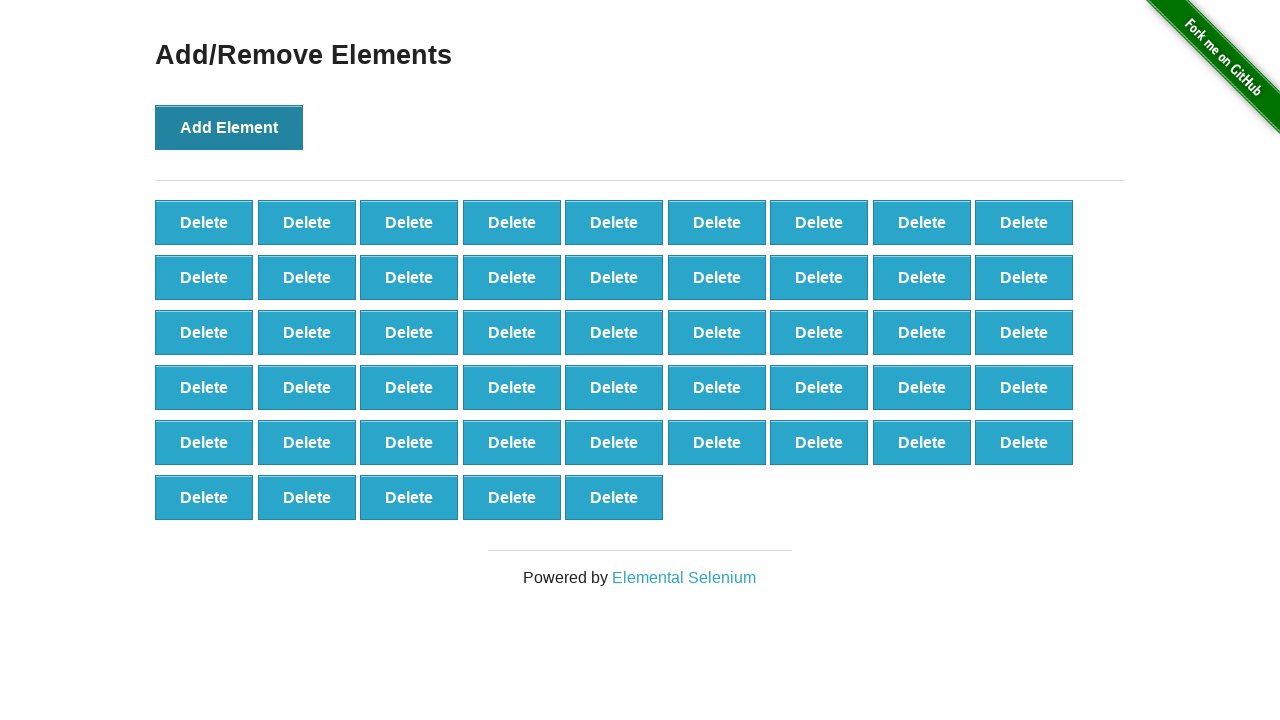

Clicked 'Add Element' button (iteration 51/100) at (229, 127) on button[onclick='addElement()']
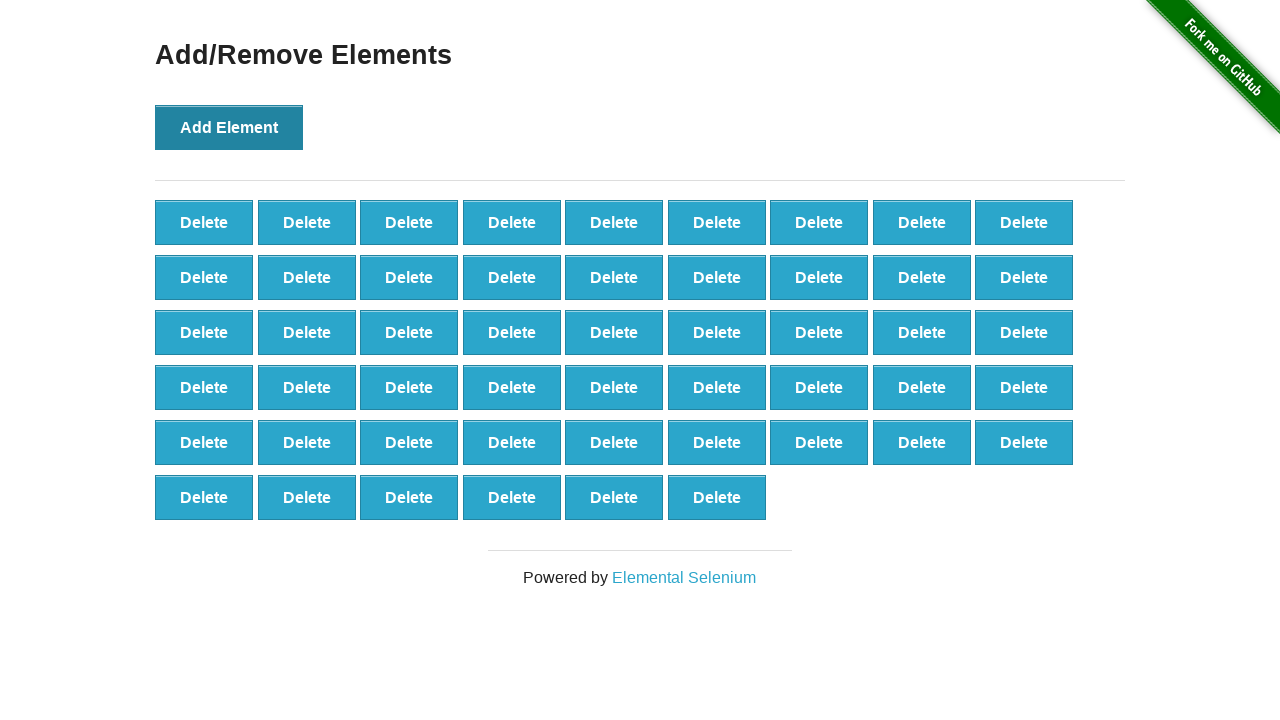

Clicked 'Add Element' button (iteration 52/100) at (229, 127) on button[onclick='addElement()']
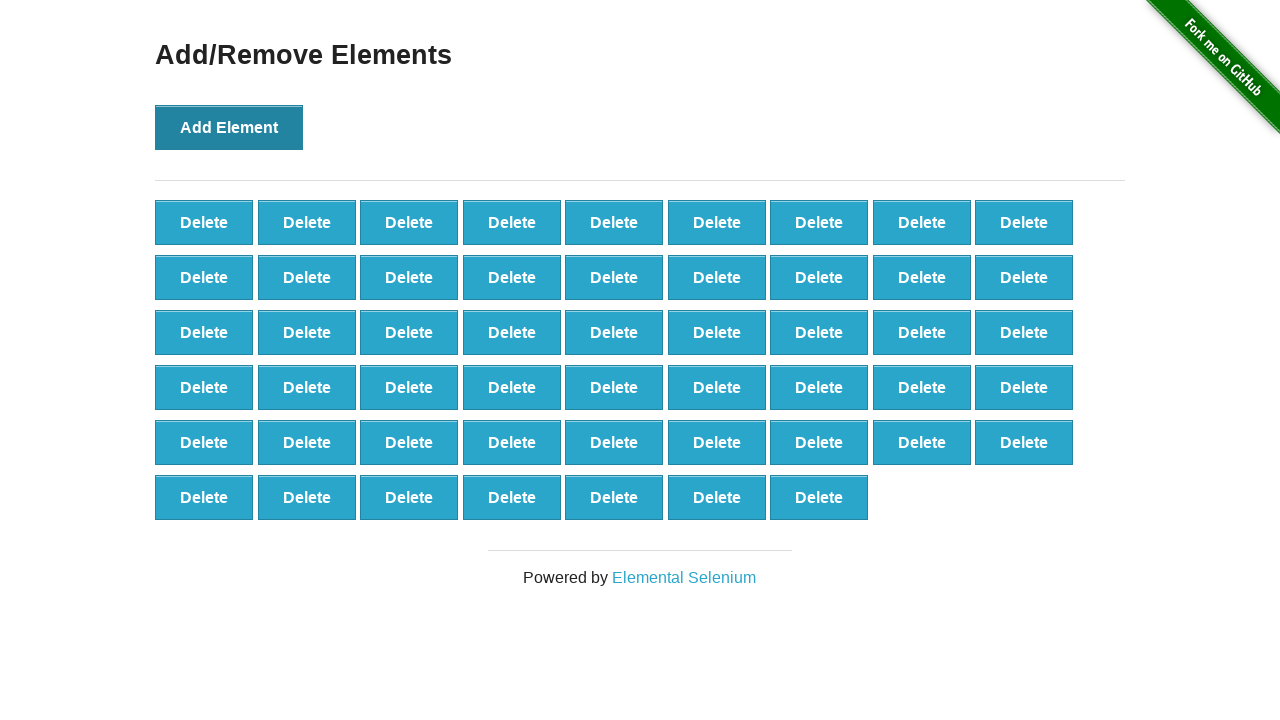

Clicked 'Add Element' button (iteration 53/100) at (229, 127) on button[onclick='addElement()']
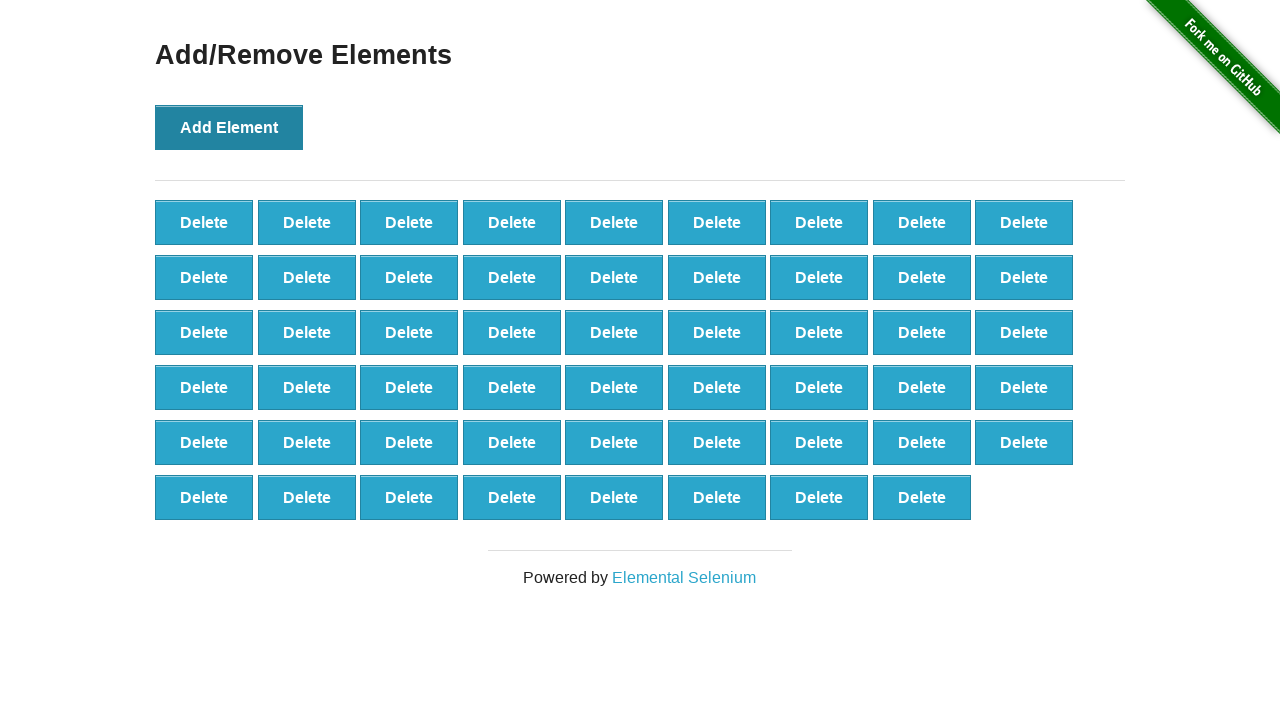

Clicked 'Add Element' button (iteration 54/100) at (229, 127) on button[onclick='addElement()']
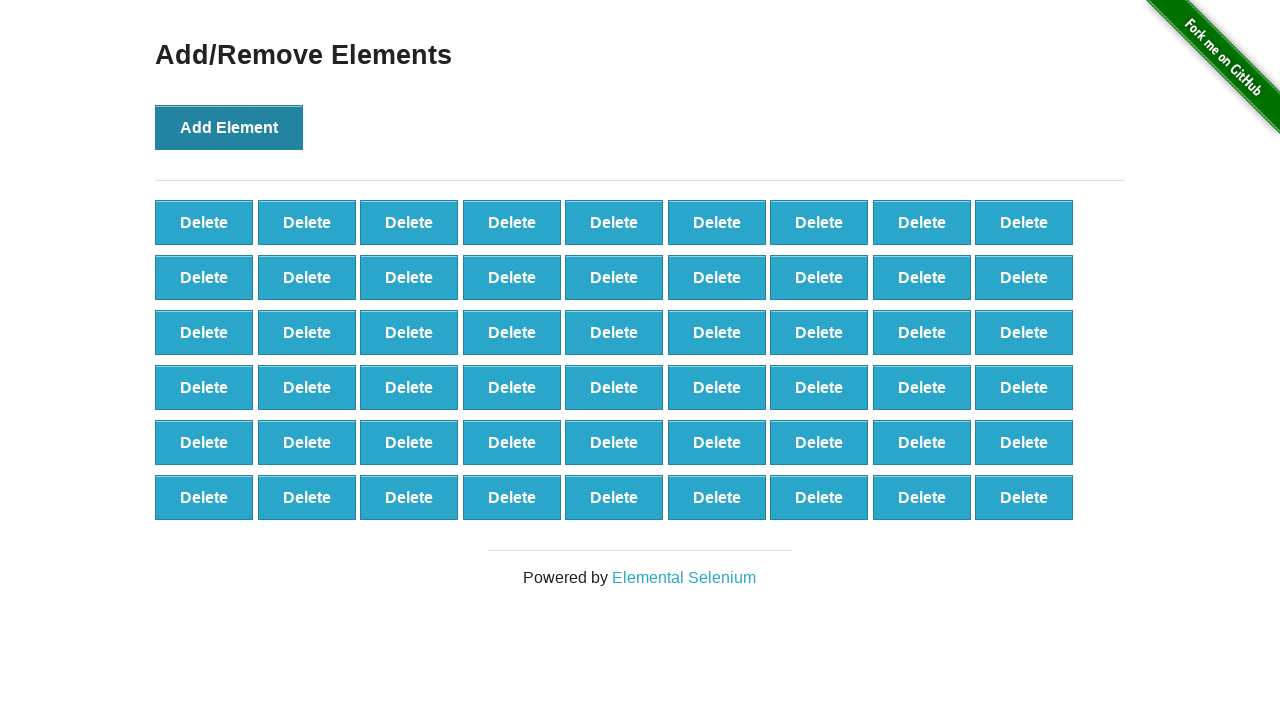

Clicked 'Add Element' button (iteration 55/100) at (229, 127) on button[onclick='addElement()']
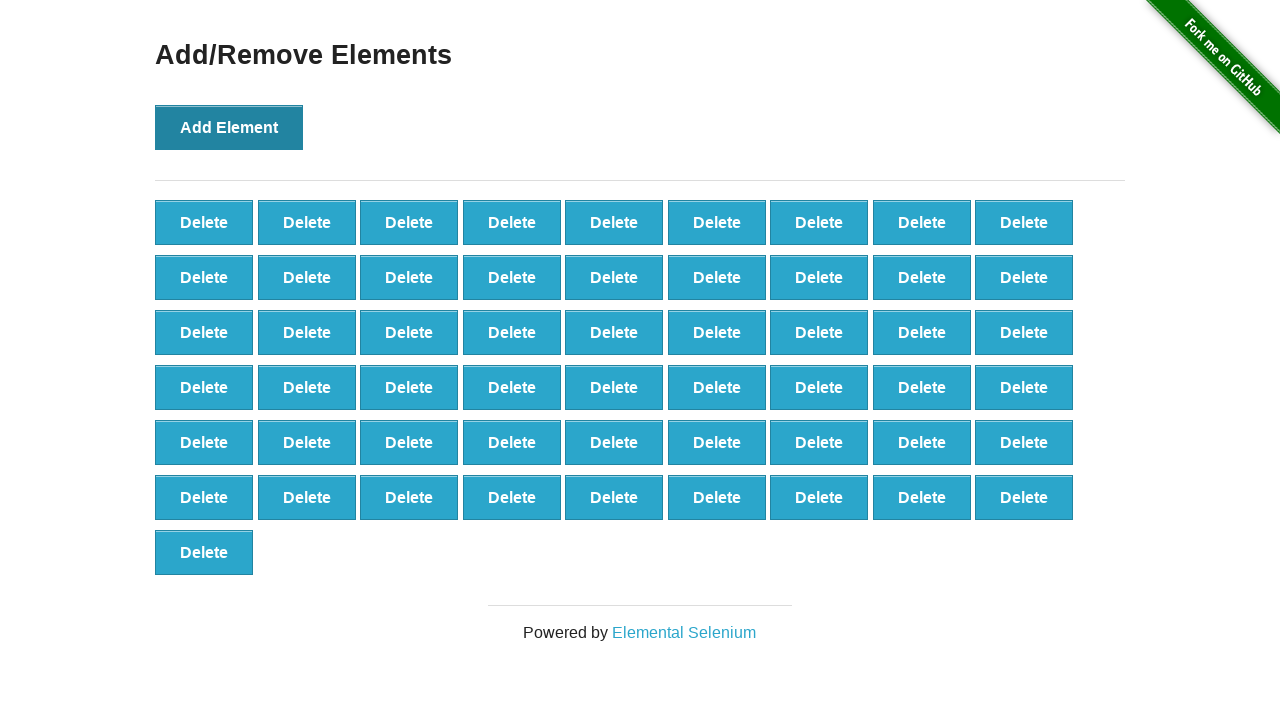

Clicked 'Add Element' button (iteration 56/100) at (229, 127) on button[onclick='addElement()']
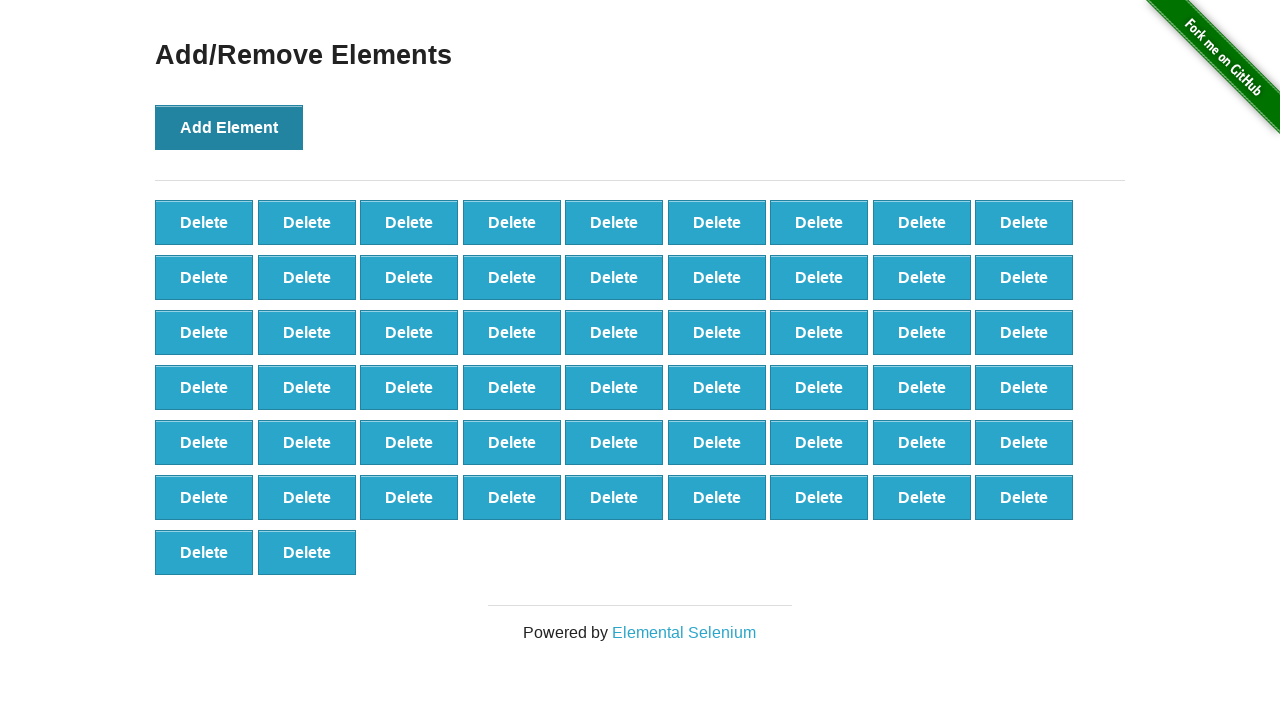

Clicked 'Add Element' button (iteration 57/100) at (229, 127) on button[onclick='addElement()']
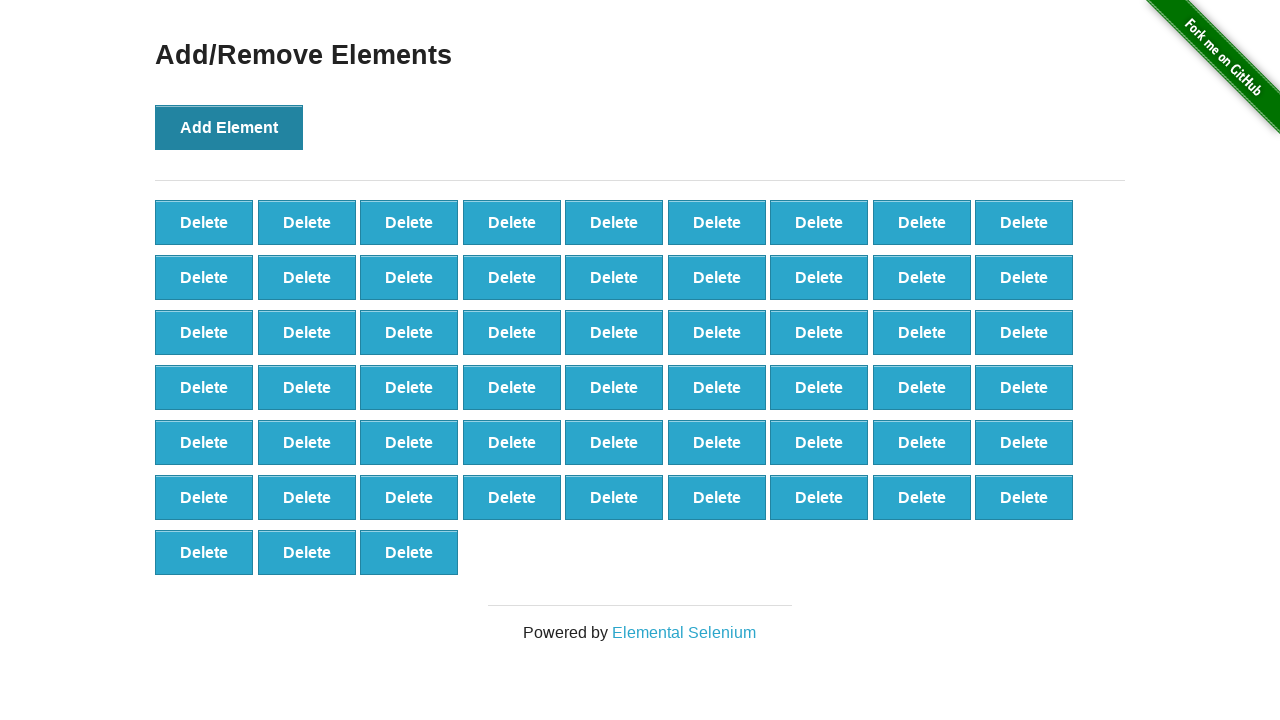

Clicked 'Add Element' button (iteration 58/100) at (229, 127) on button[onclick='addElement()']
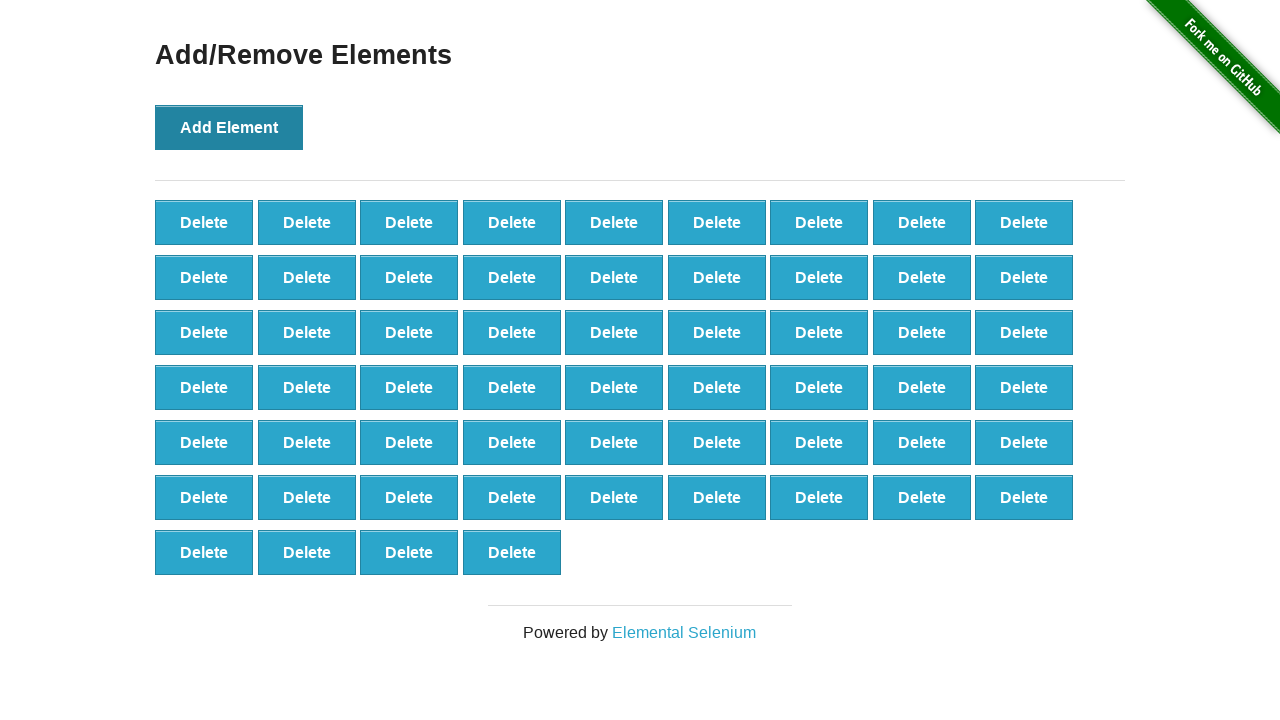

Clicked 'Add Element' button (iteration 59/100) at (229, 127) on button[onclick='addElement()']
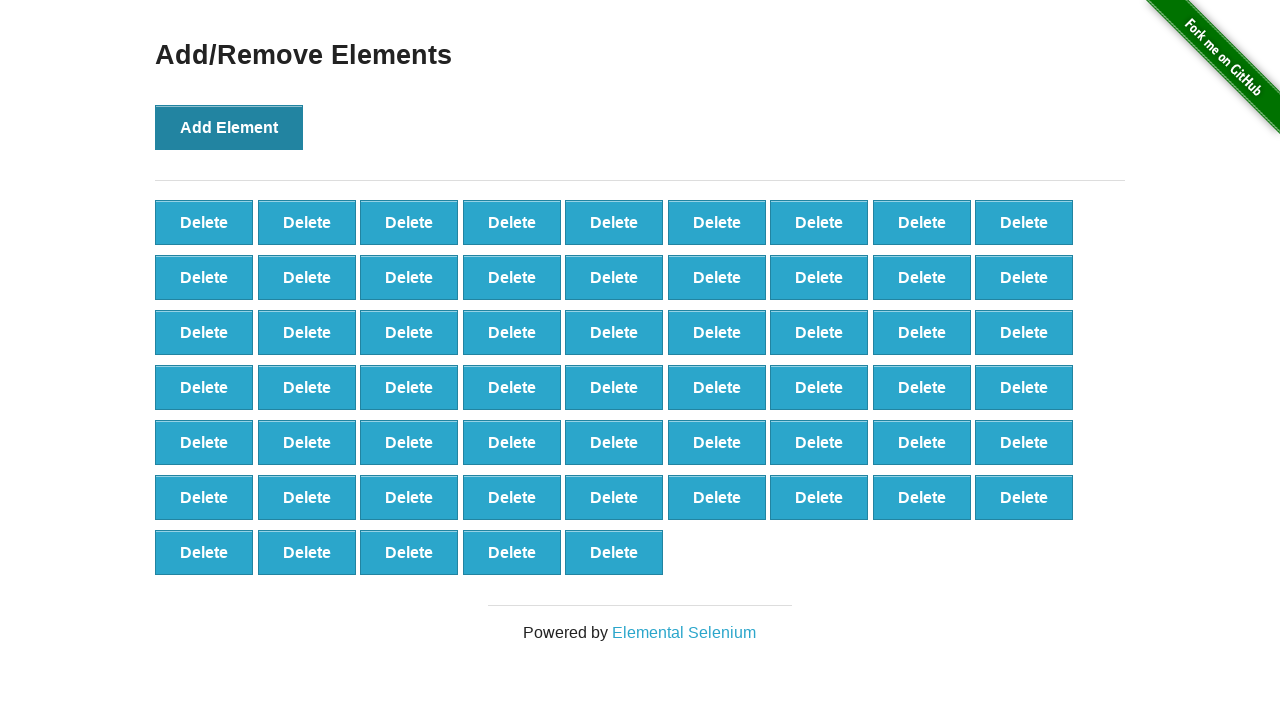

Clicked 'Add Element' button (iteration 60/100) at (229, 127) on button[onclick='addElement()']
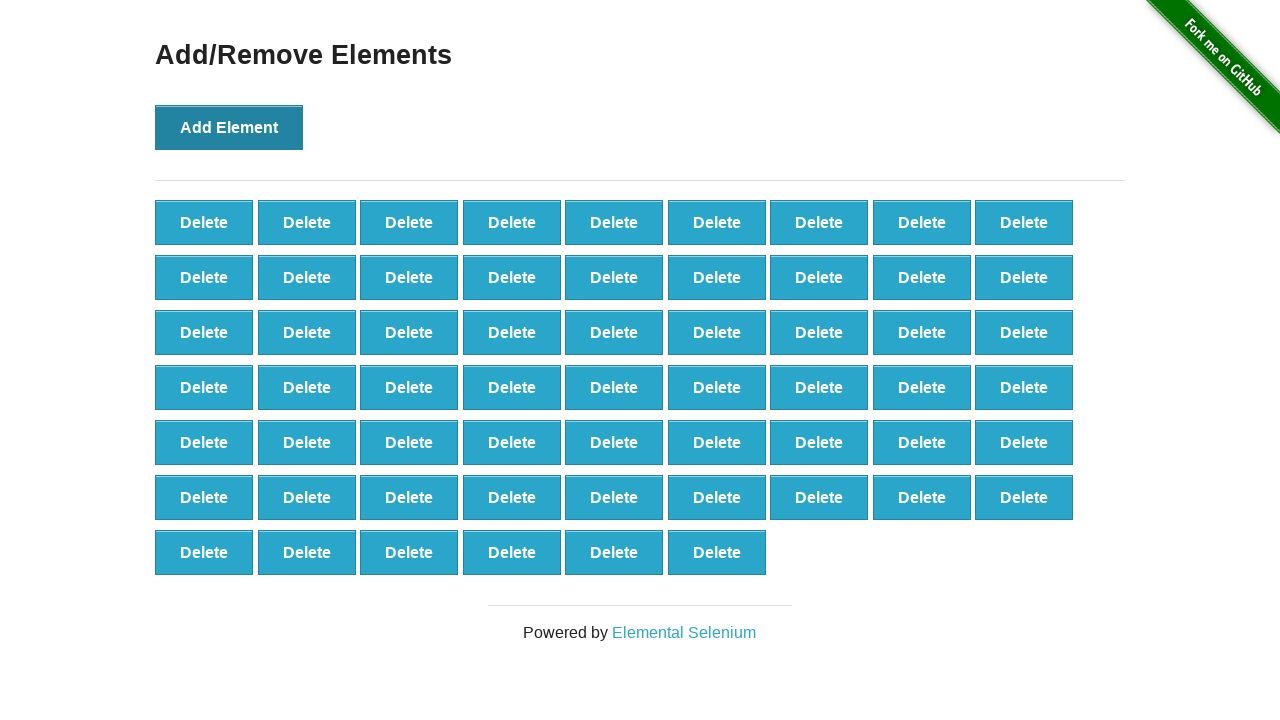

Clicked 'Add Element' button (iteration 61/100) at (229, 127) on button[onclick='addElement()']
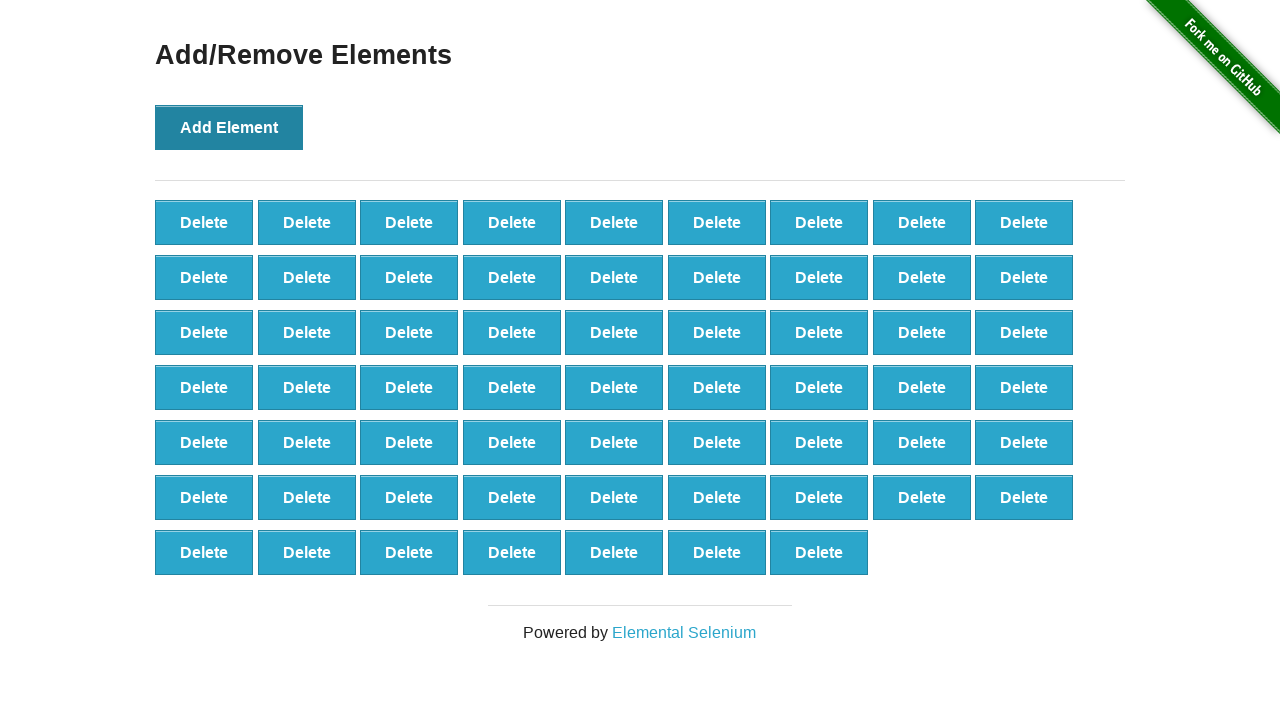

Clicked 'Add Element' button (iteration 62/100) at (229, 127) on button[onclick='addElement()']
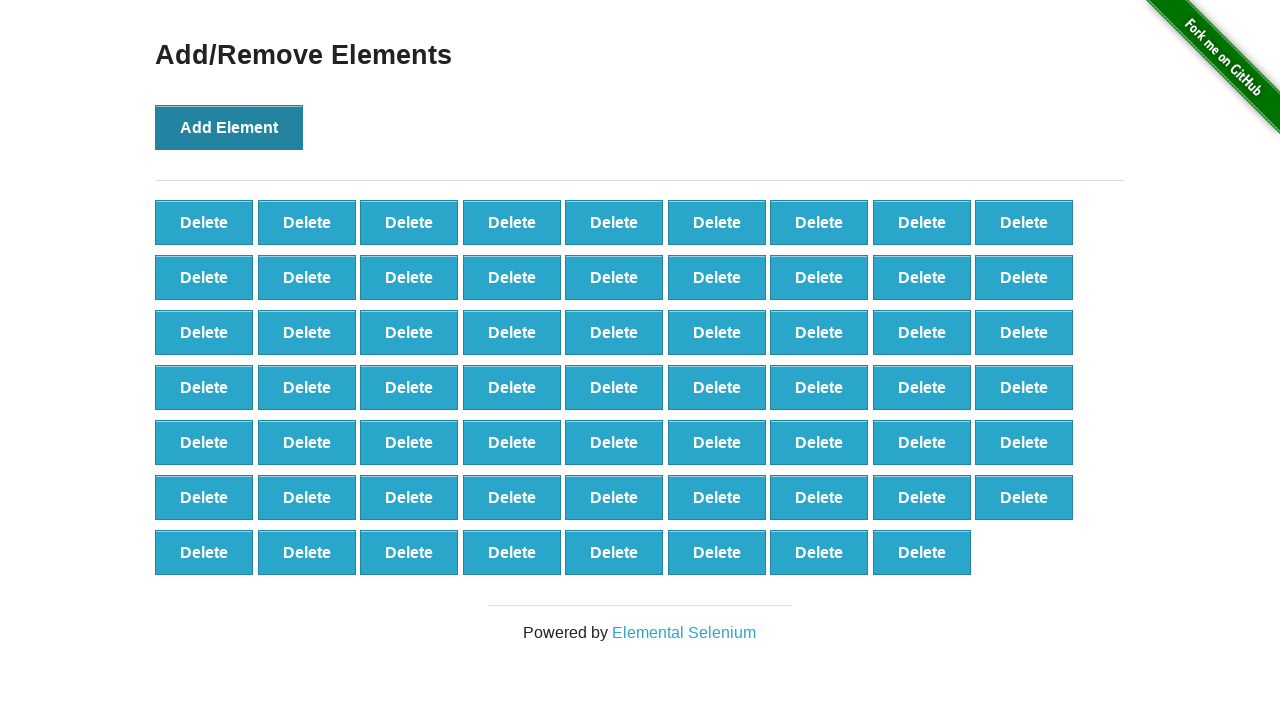

Clicked 'Add Element' button (iteration 63/100) at (229, 127) on button[onclick='addElement()']
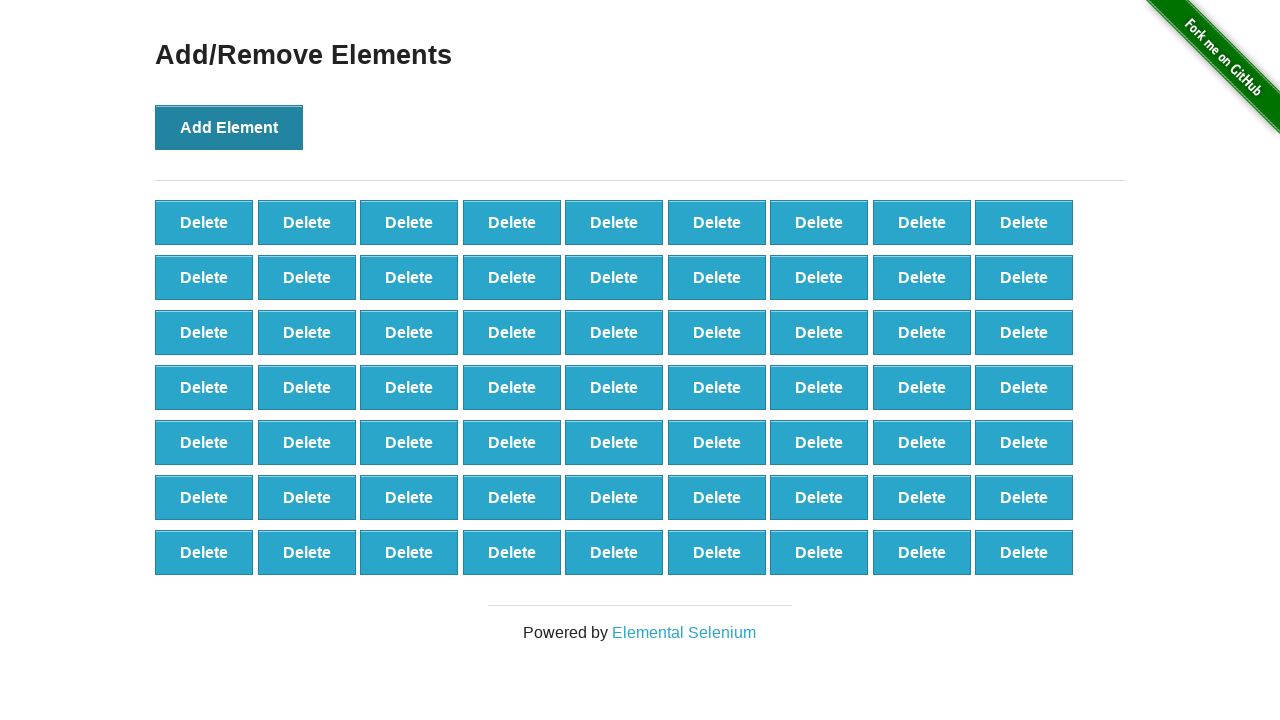

Clicked 'Add Element' button (iteration 64/100) at (229, 127) on button[onclick='addElement()']
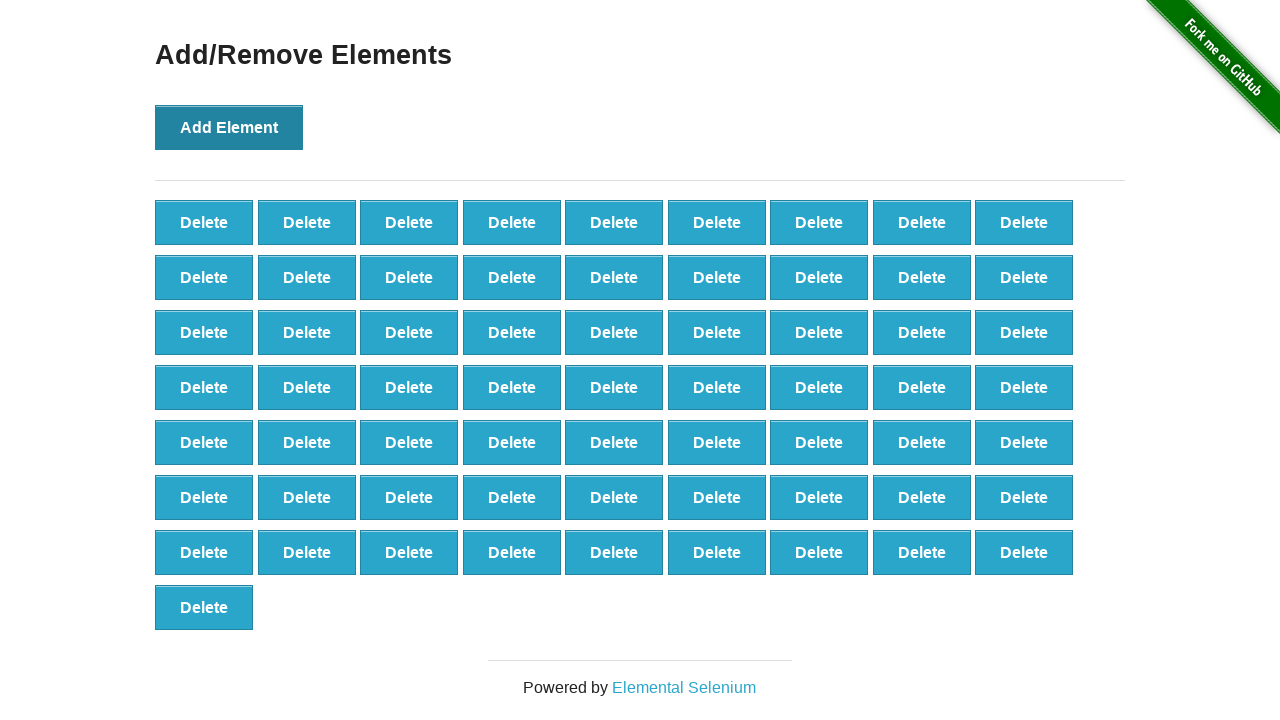

Clicked 'Add Element' button (iteration 65/100) at (229, 127) on button[onclick='addElement()']
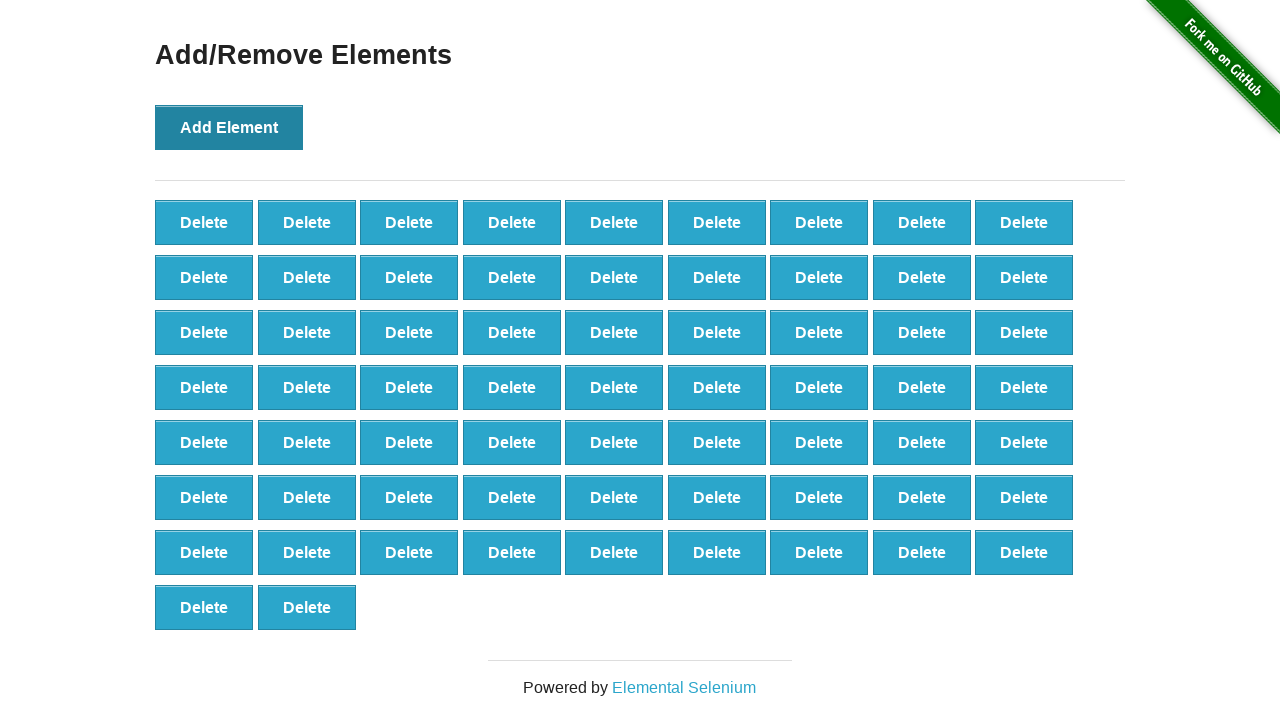

Clicked 'Add Element' button (iteration 66/100) at (229, 127) on button[onclick='addElement()']
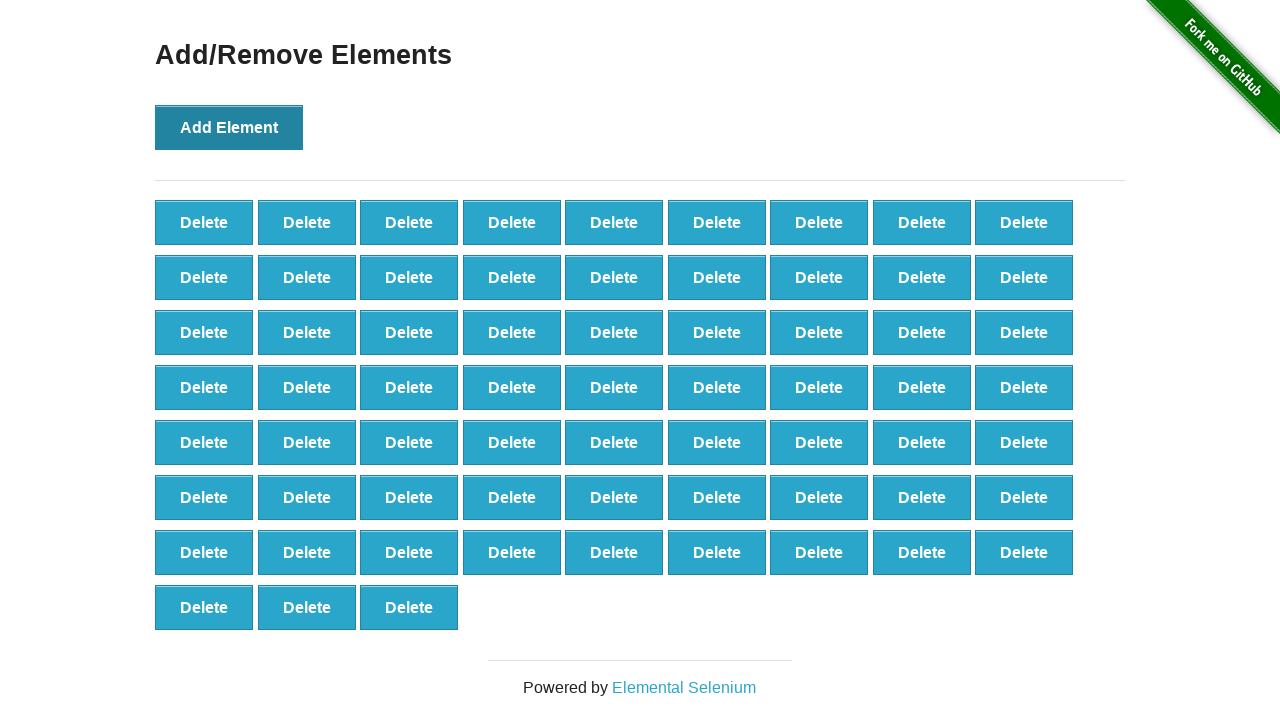

Clicked 'Add Element' button (iteration 67/100) at (229, 127) on button[onclick='addElement()']
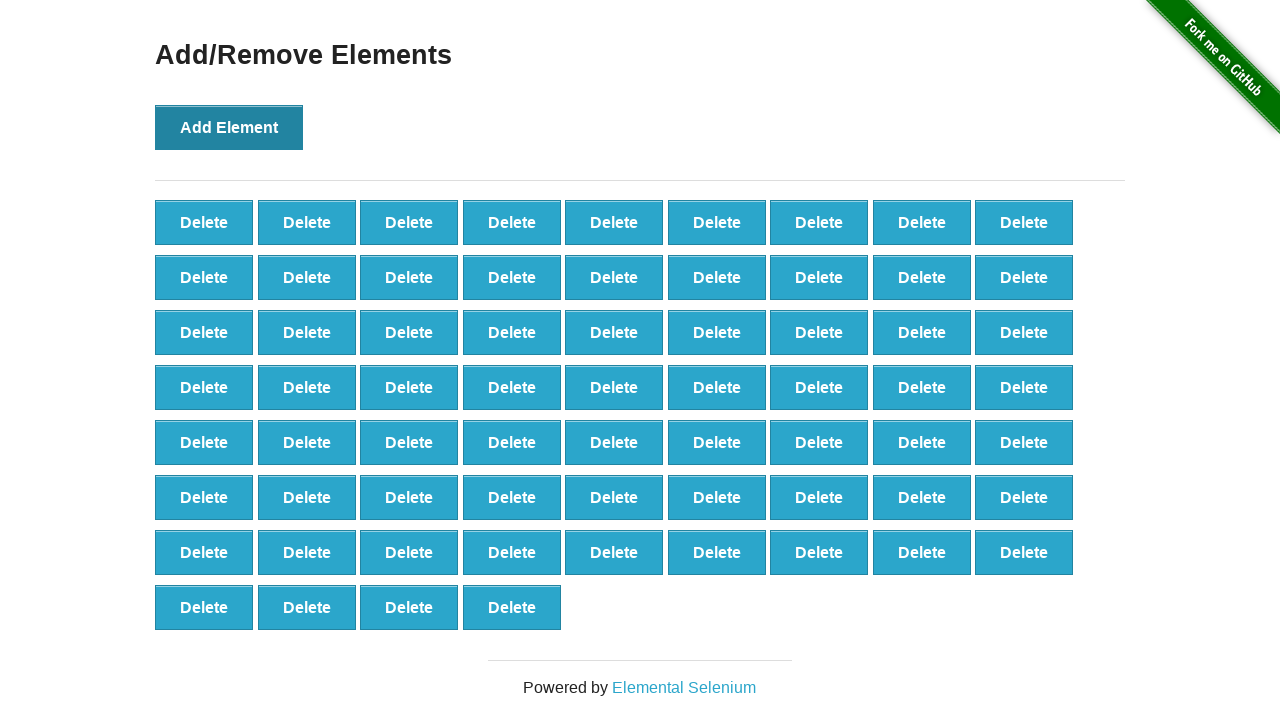

Clicked 'Add Element' button (iteration 68/100) at (229, 127) on button[onclick='addElement()']
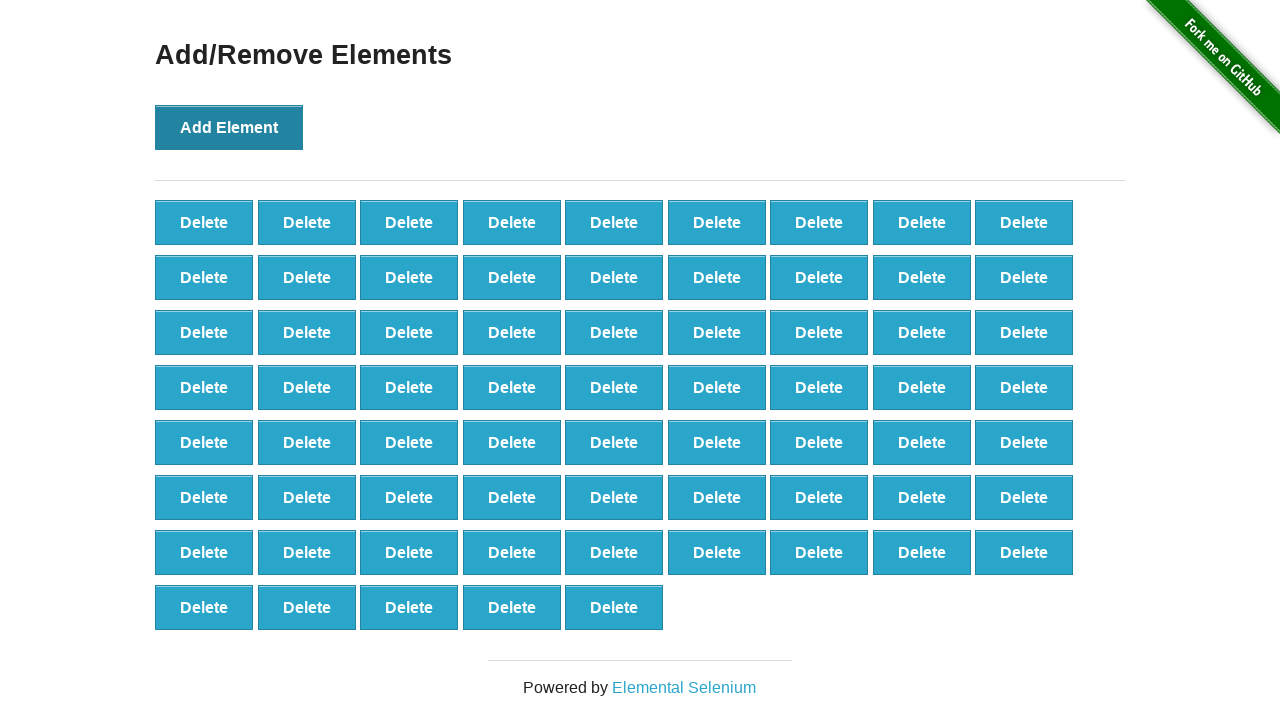

Clicked 'Add Element' button (iteration 69/100) at (229, 127) on button[onclick='addElement()']
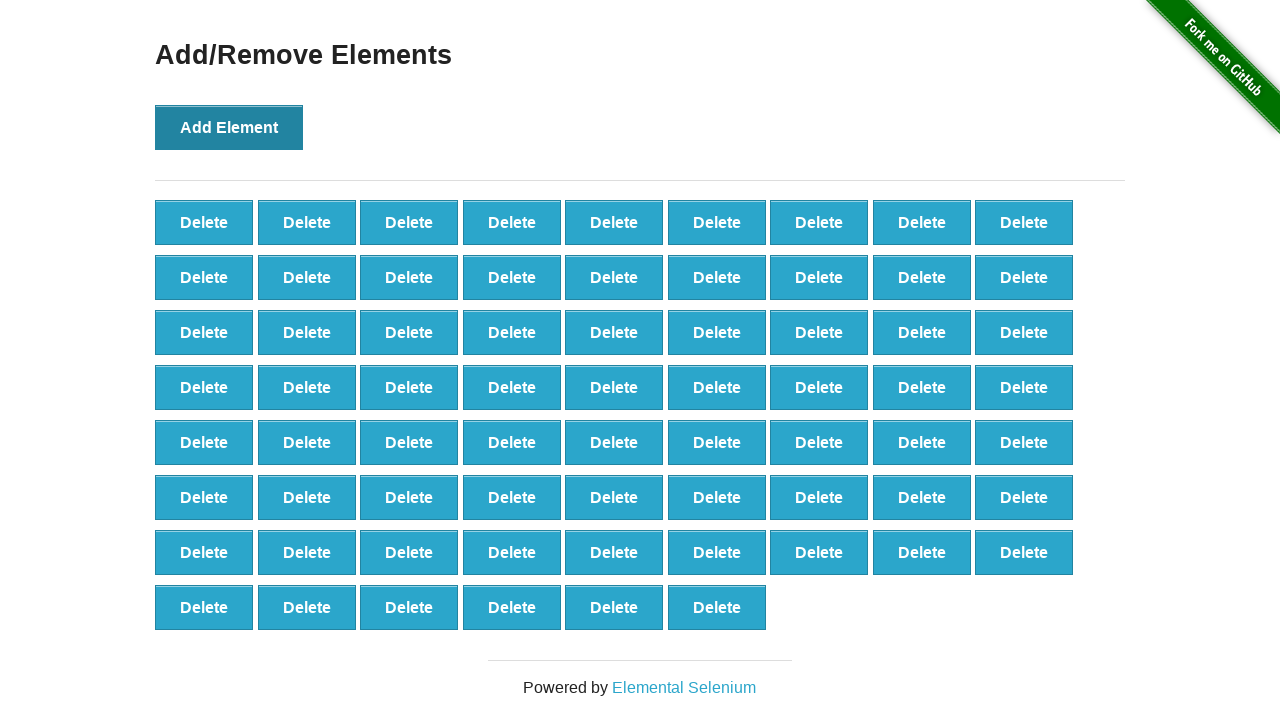

Clicked 'Add Element' button (iteration 70/100) at (229, 127) on button[onclick='addElement()']
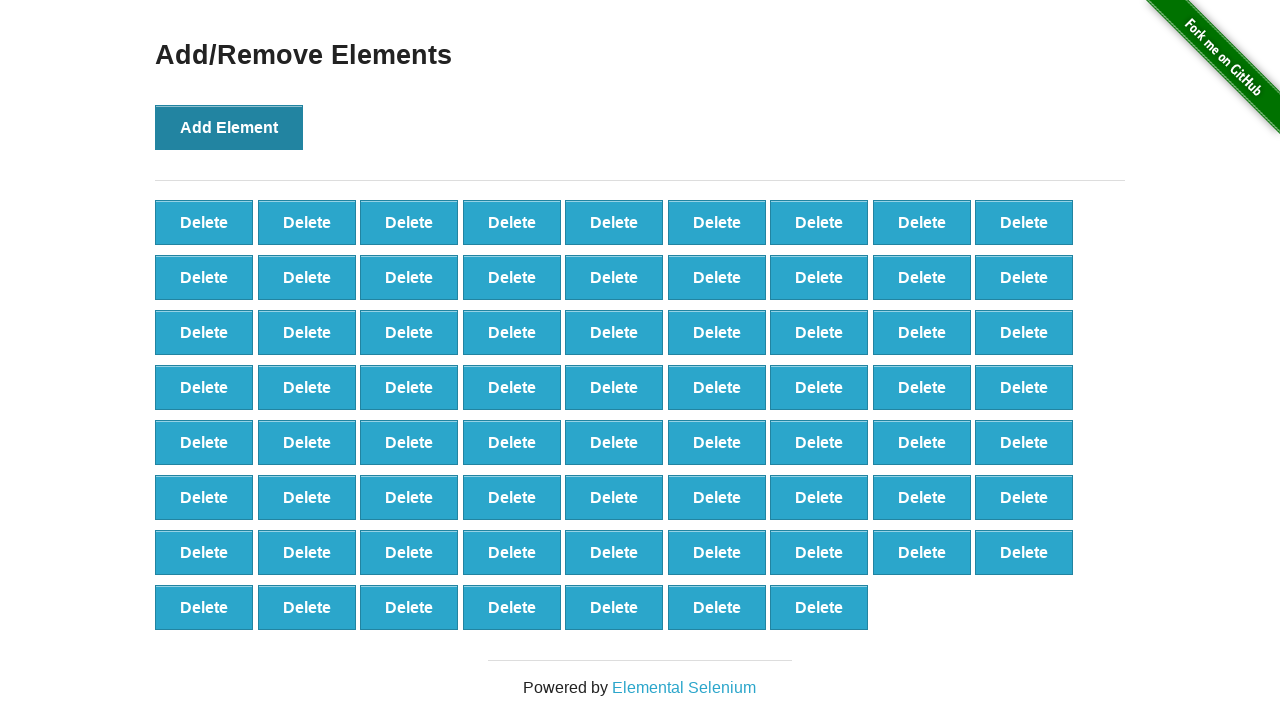

Clicked 'Add Element' button (iteration 71/100) at (229, 127) on button[onclick='addElement()']
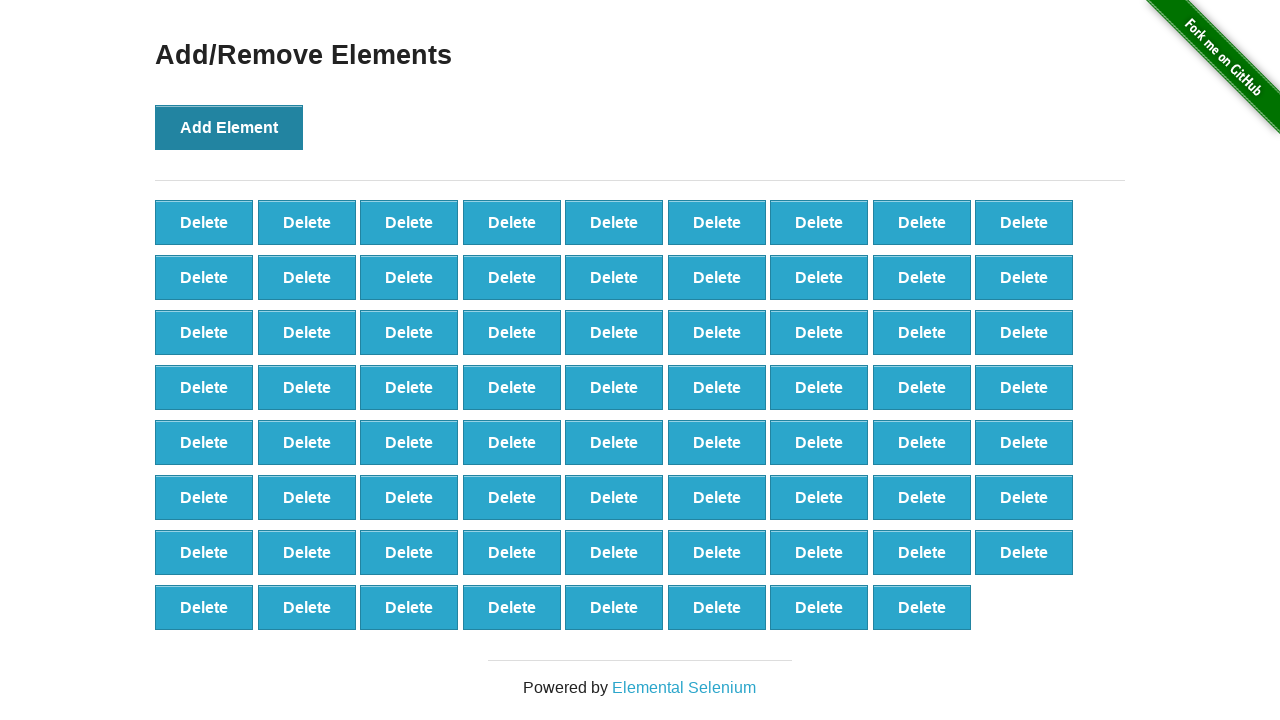

Clicked 'Add Element' button (iteration 72/100) at (229, 127) on button[onclick='addElement()']
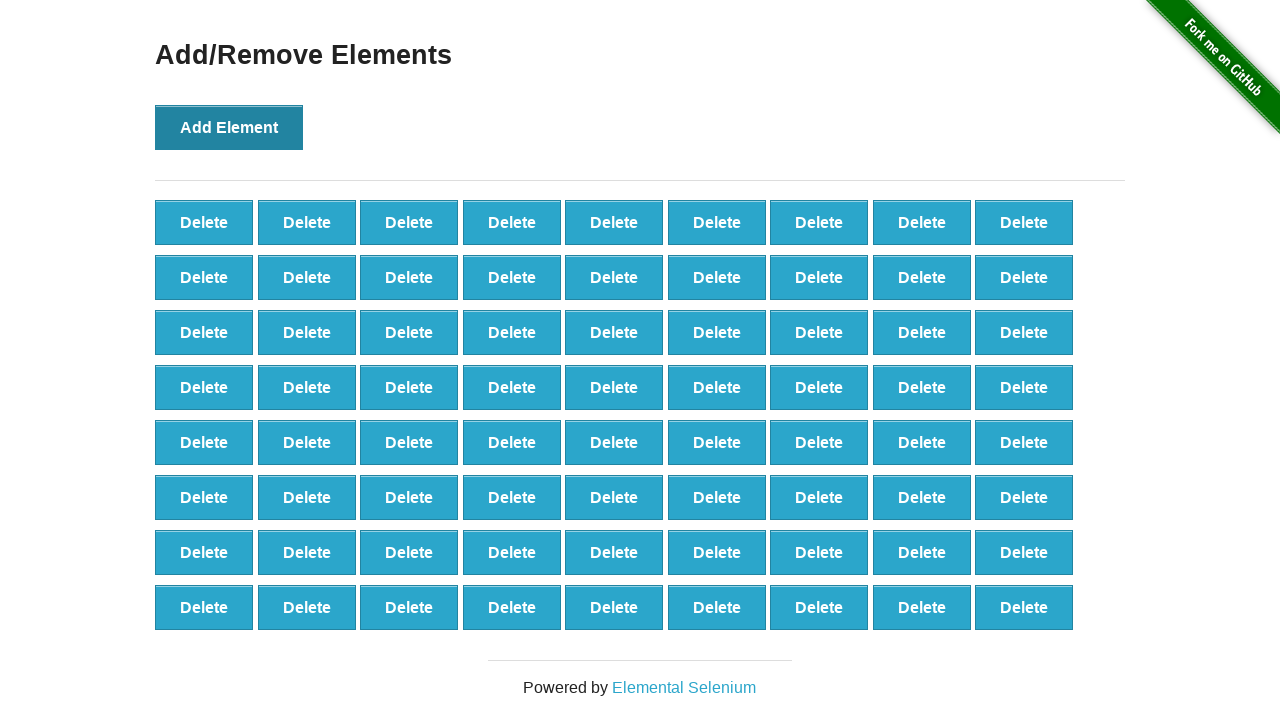

Clicked 'Add Element' button (iteration 73/100) at (229, 127) on button[onclick='addElement()']
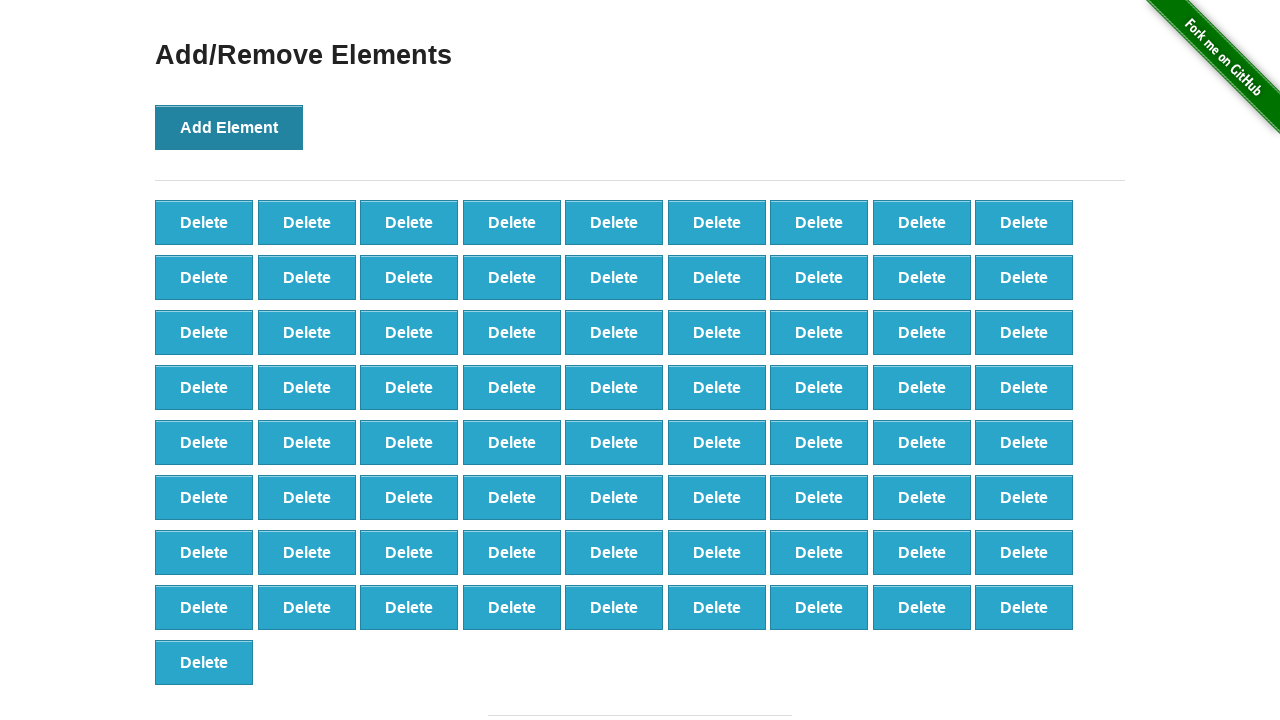

Clicked 'Add Element' button (iteration 74/100) at (229, 127) on button[onclick='addElement()']
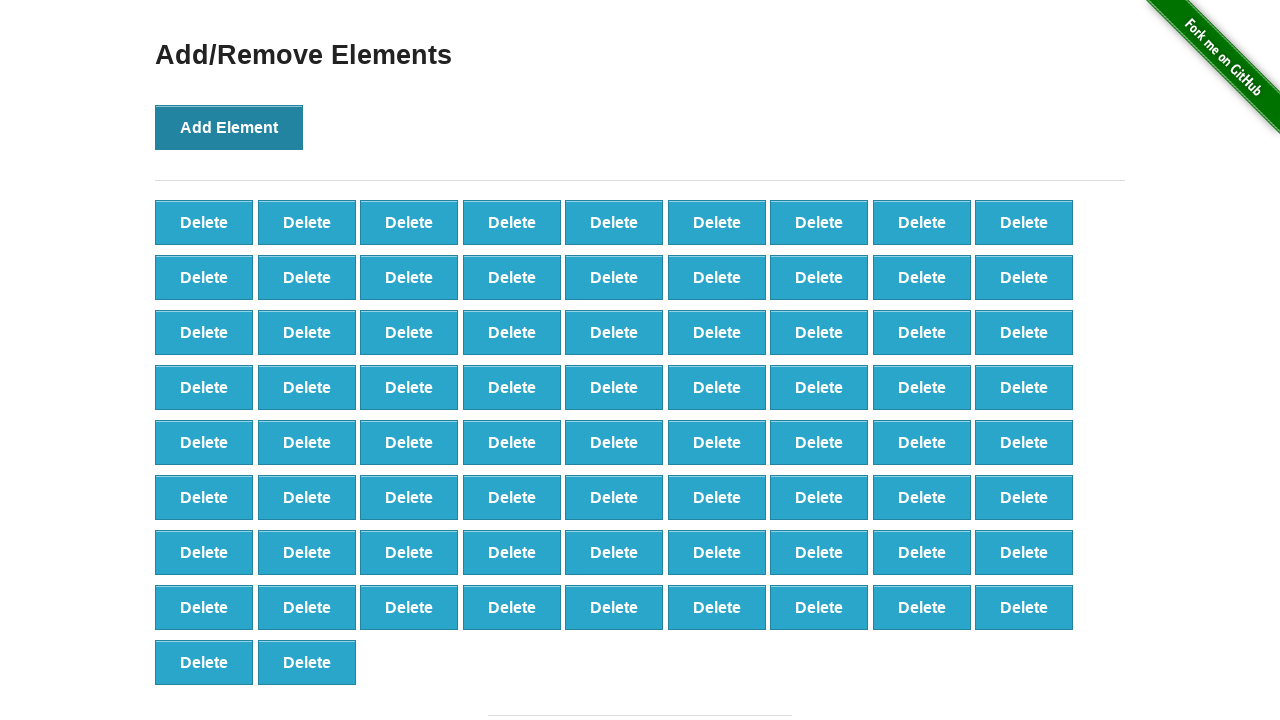

Clicked 'Add Element' button (iteration 75/100) at (229, 127) on button[onclick='addElement()']
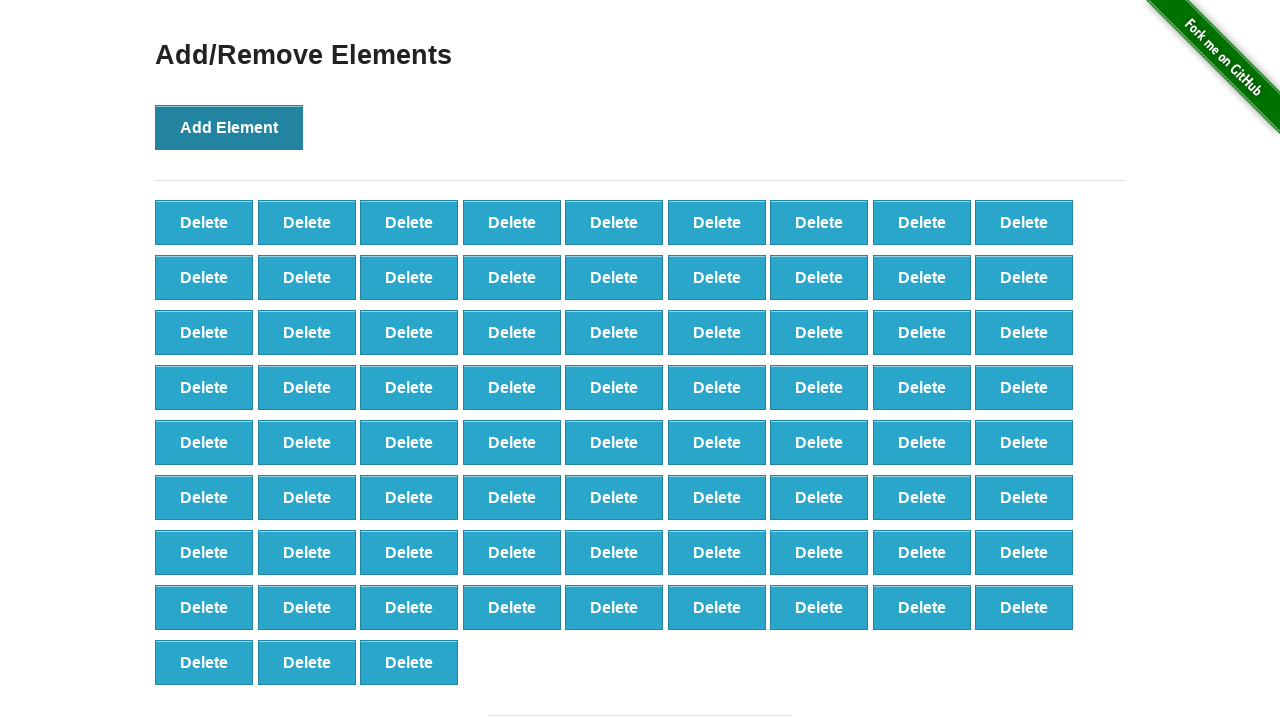

Clicked 'Add Element' button (iteration 76/100) at (229, 127) on button[onclick='addElement()']
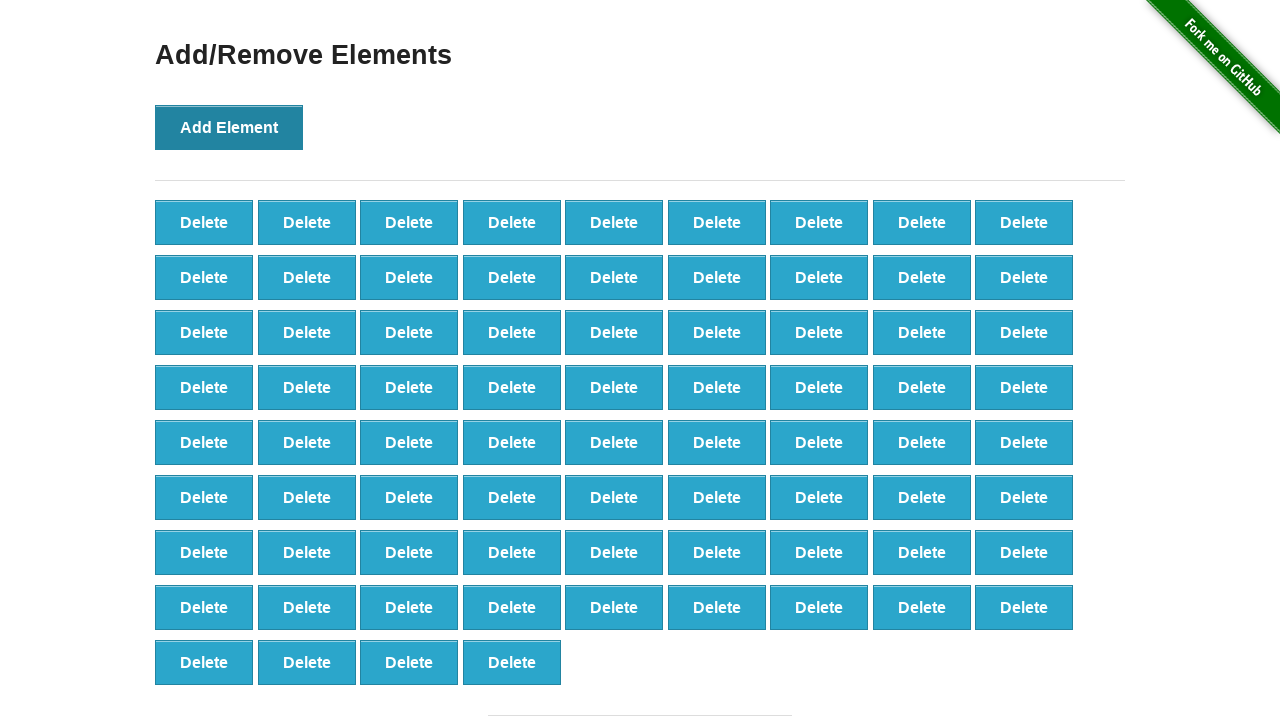

Clicked 'Add Element' button (iteration 77/100) at (229, 127) on button[onclick='addElement()']
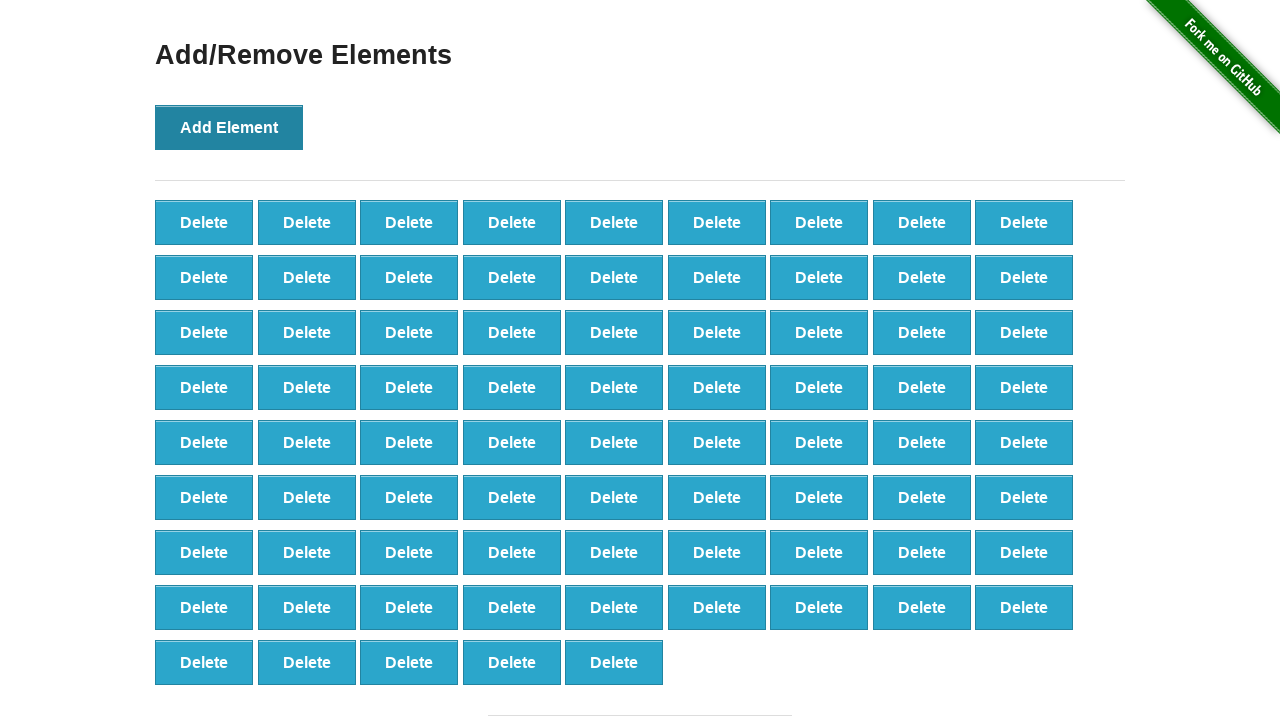

Clicked 'Add Element' button (iteration 78/100) at (229, 127) on button[onclick='addElement()']
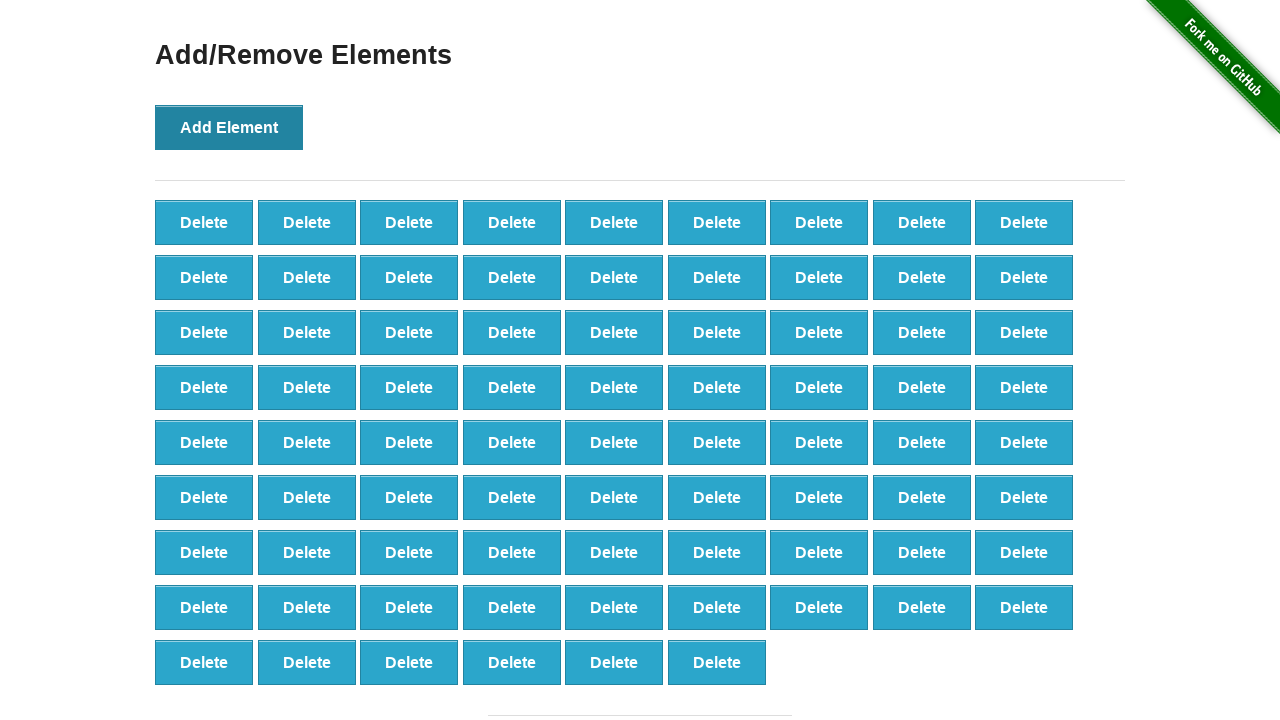

Clicked 'Add Element' button (iteration 79/100) at (229, 127) on button[onclick='addElement()']
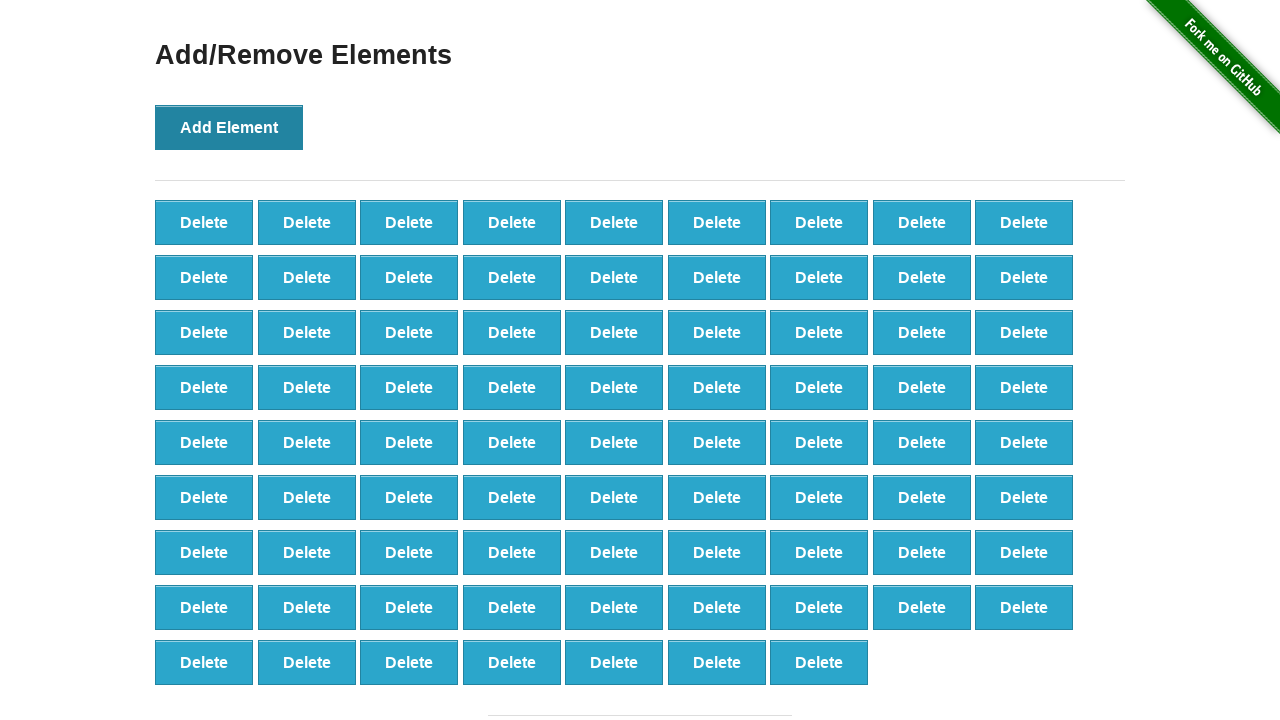

Clicked 'Add Element' button (iteration 80/100) at (229, 127) on button[onclick='addElement()']
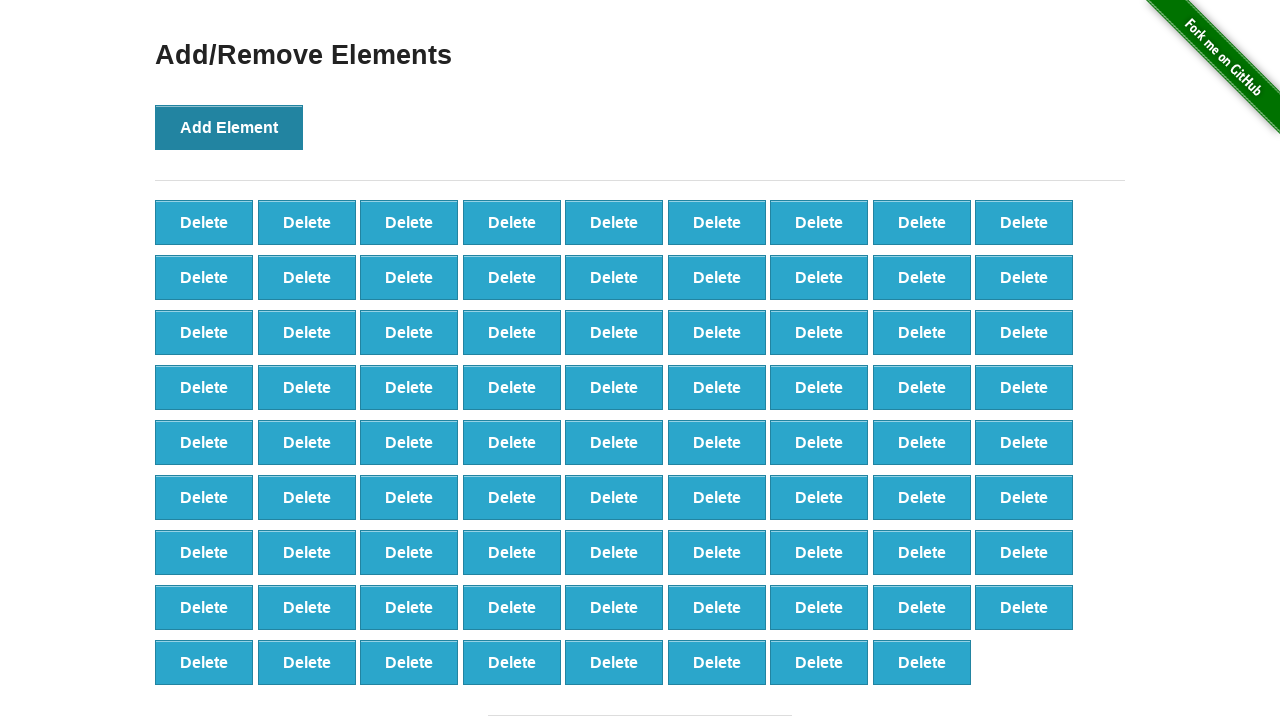

Clicked 'Add Element' button (iteration 81/100) at (229, 127) on button[onclick='addElement()']
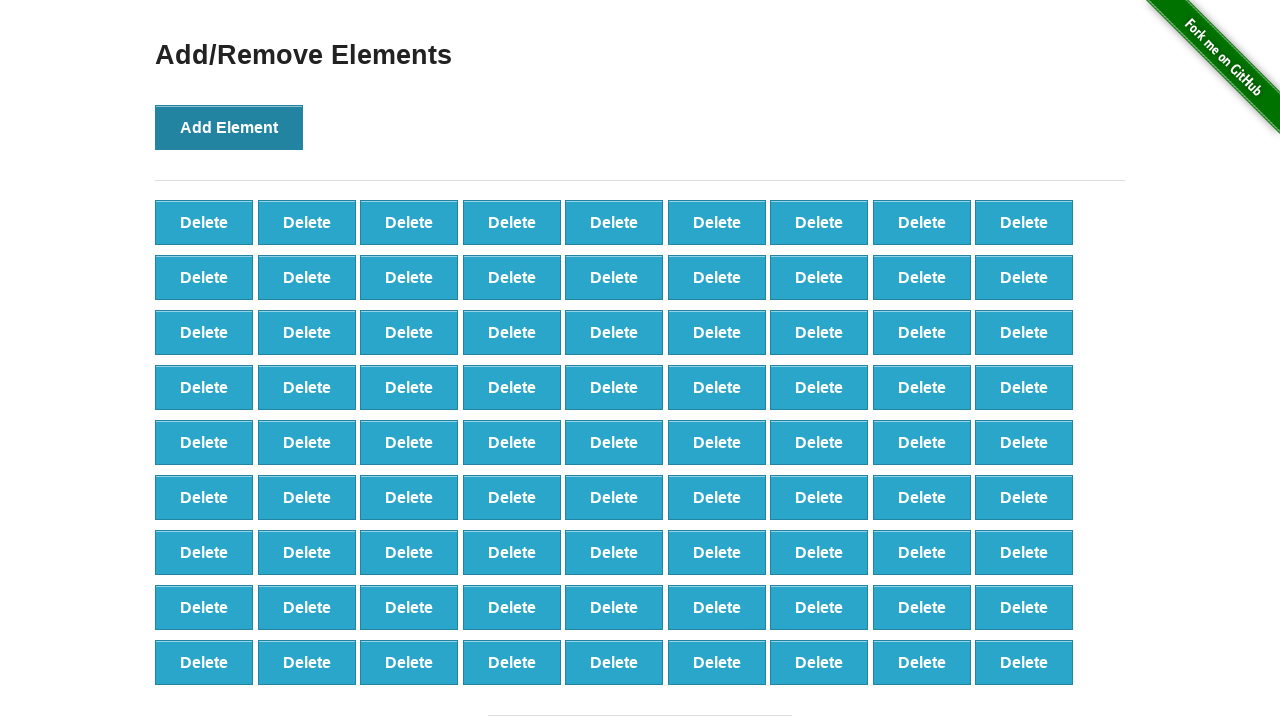

Clicked 'Add Element' button (iteration 82/100) at (229, 127) on button[onclick='addElement()']
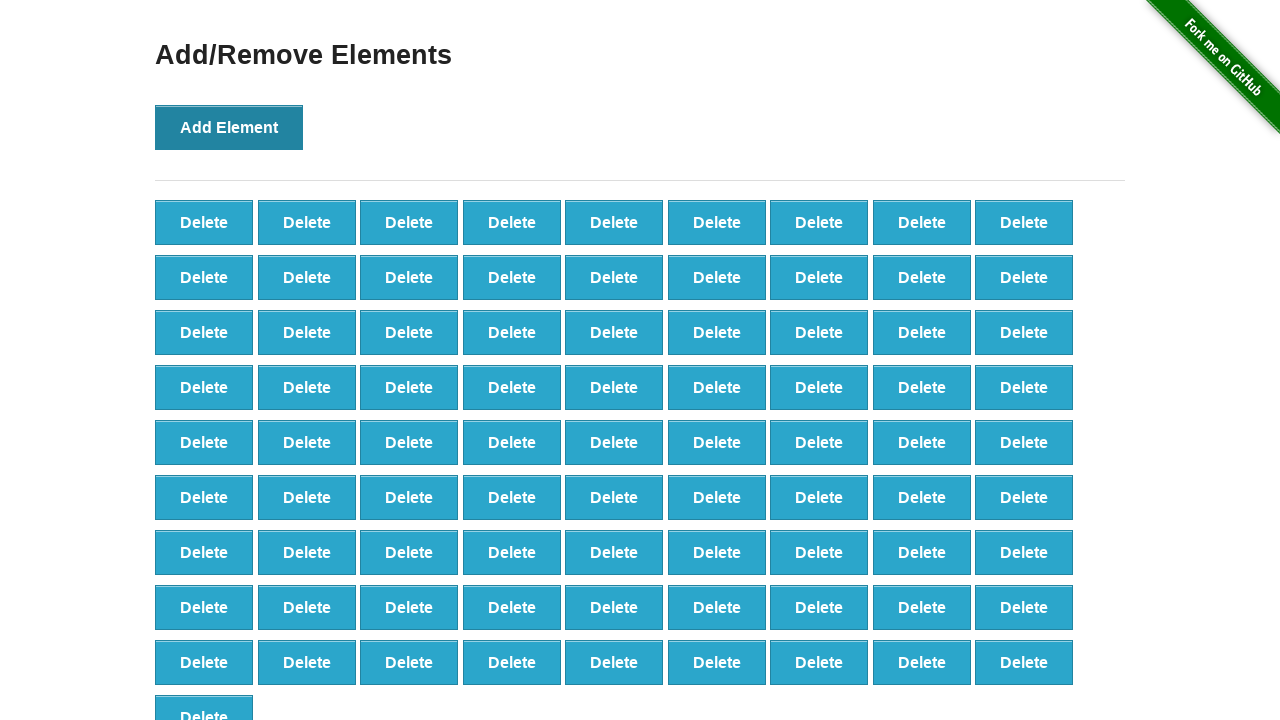

Clicked 'Add Element' button (iteration 83/100) at (229, 127) on button[onclick='addElement()']
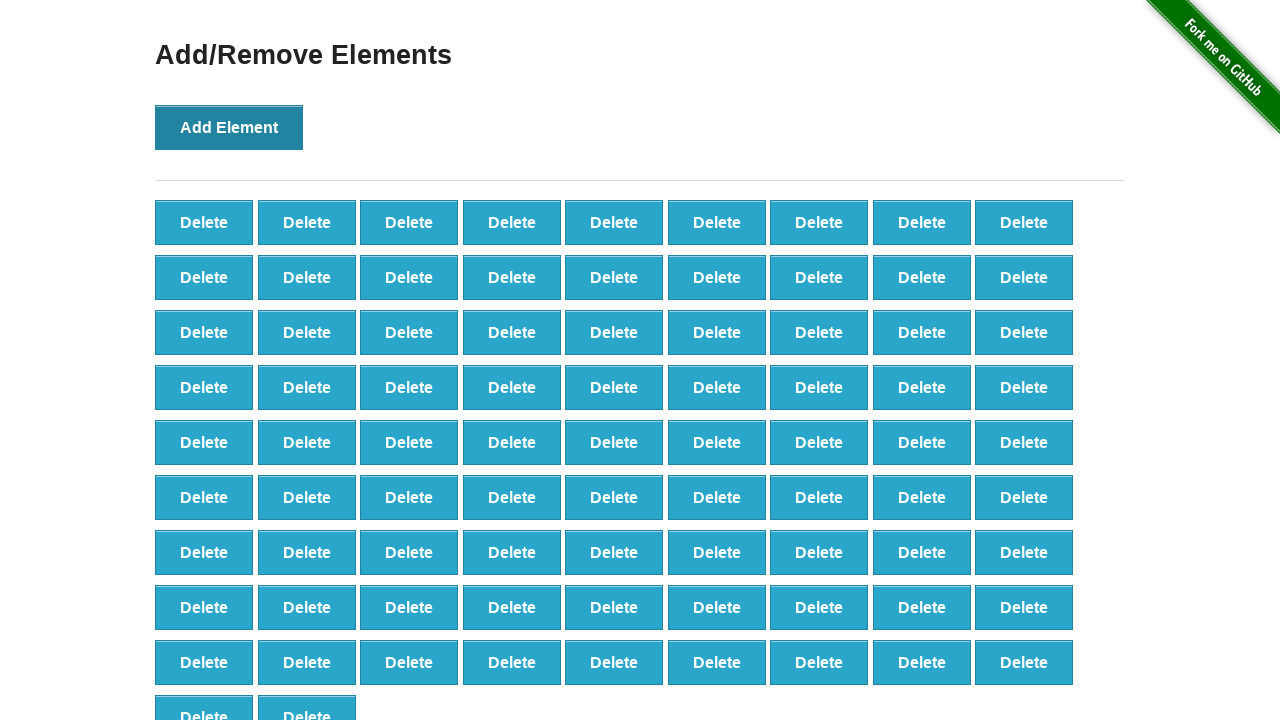

Clicked 'Add Element' button (iteration 84/100) at (229, 127) on button[onclick='addElement()']
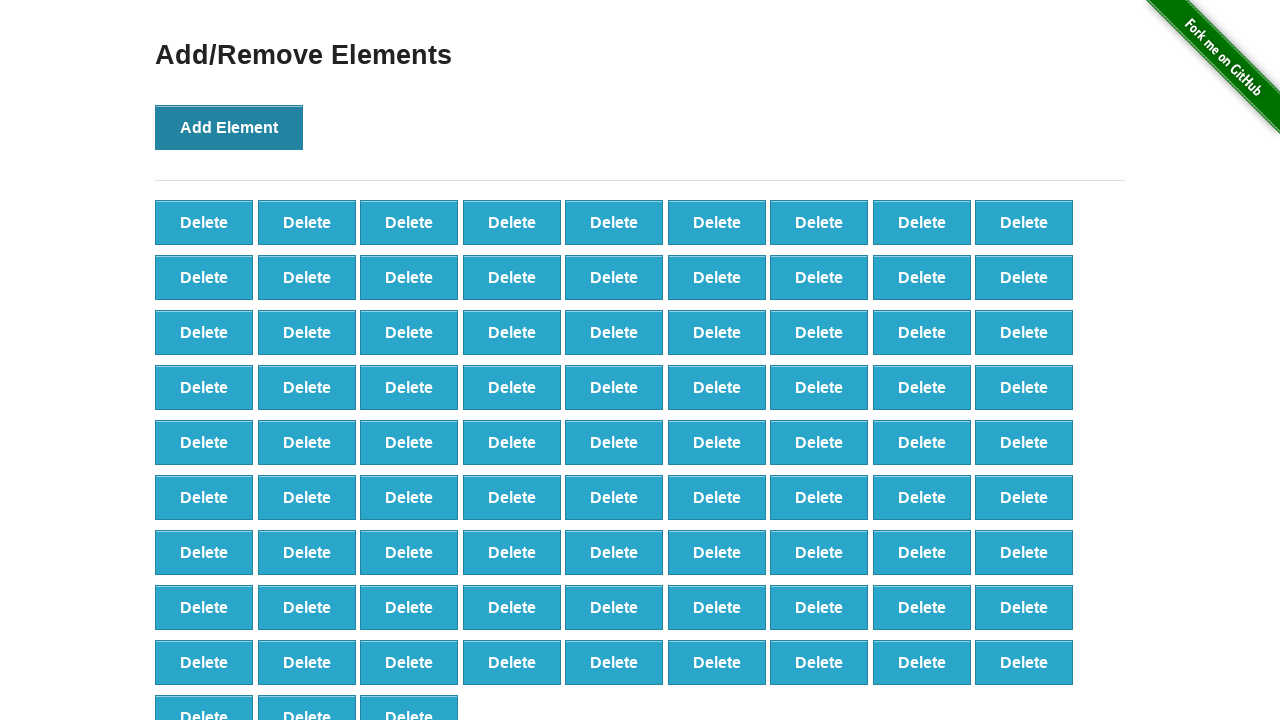

Clicked 'Add Element' button (iteration 85/100) at (229, 127) on button[onclick='addElement()']
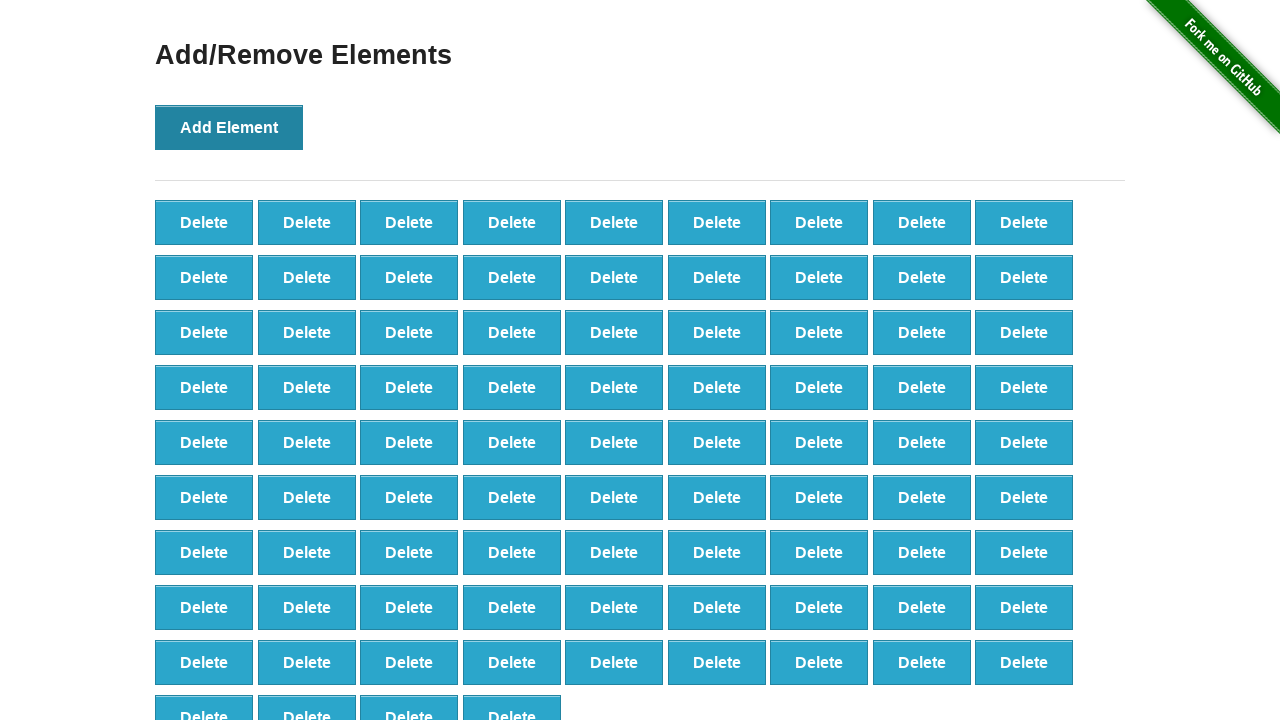

Clicked 'Add Element' button (iteration 86/100) at (229, 127) on button[onclick='addElement()']
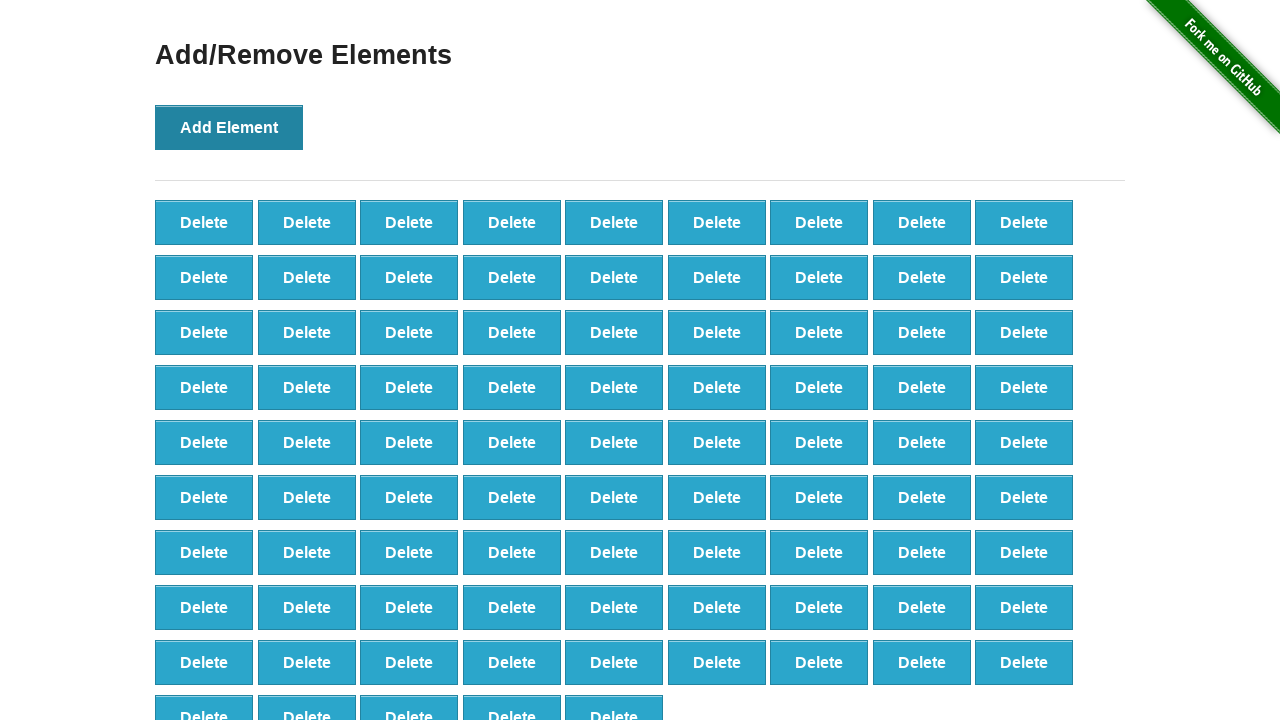

Clicked 'Add Element' button (iteration 87/100) at (229, 127) on button[onclick='addElement()']
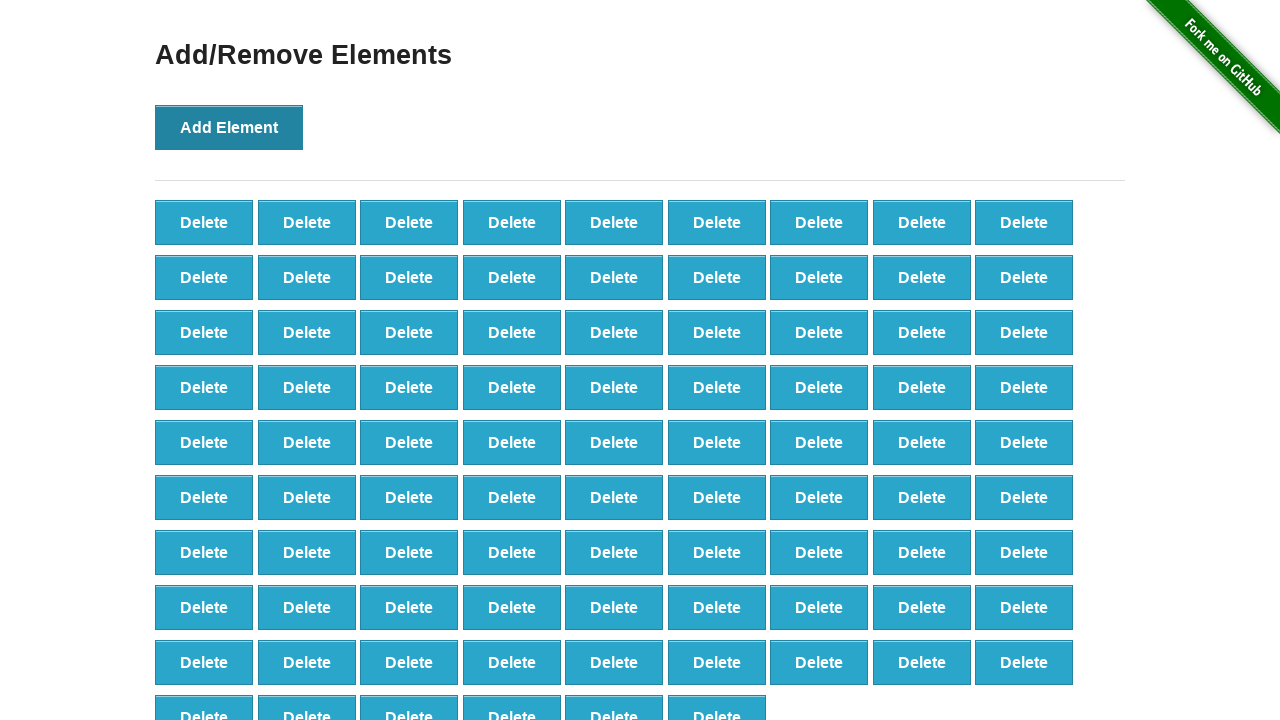

Clicked 'Add Element' button (iteration 88/100) at (229, 127) on button[onclick='addElement()']
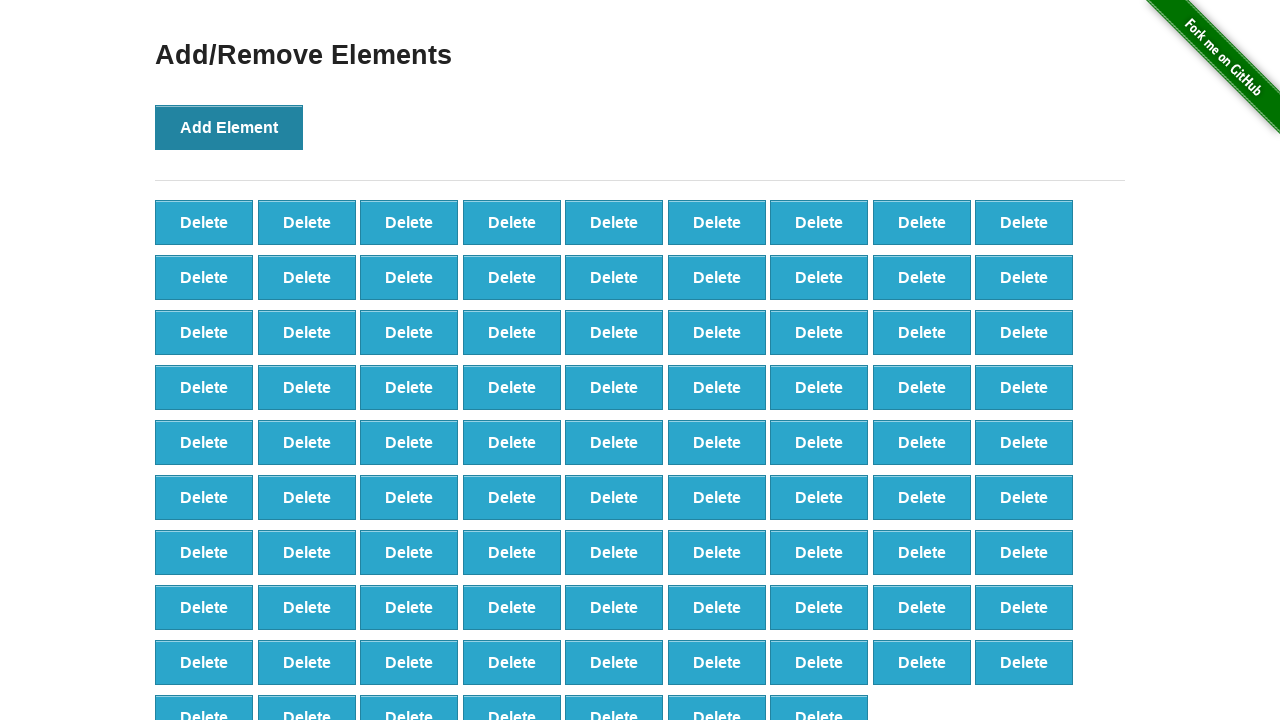

Clicked 'Add Element' button (iteration 89/100) at (229, 127) on button[onclick='addElement()']
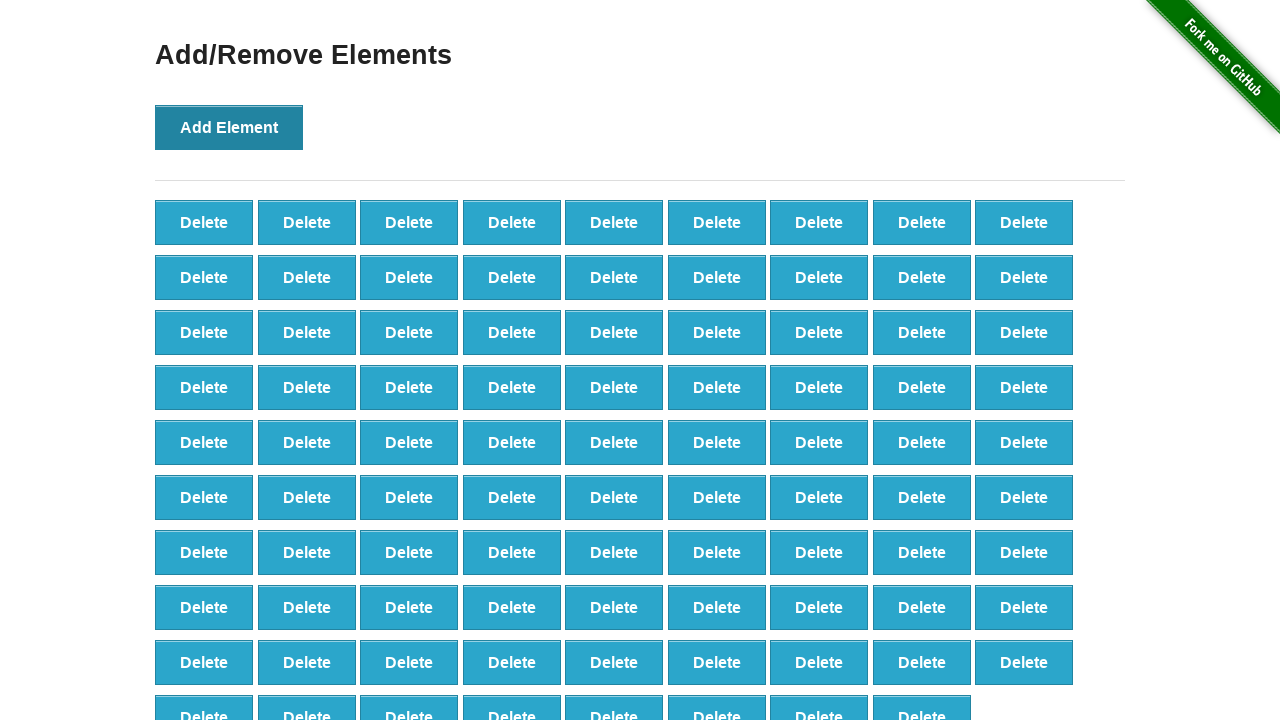

Clicked 'Add Element' button (iteration 90/100) at (229, 127) on button[onclick='addElement()']
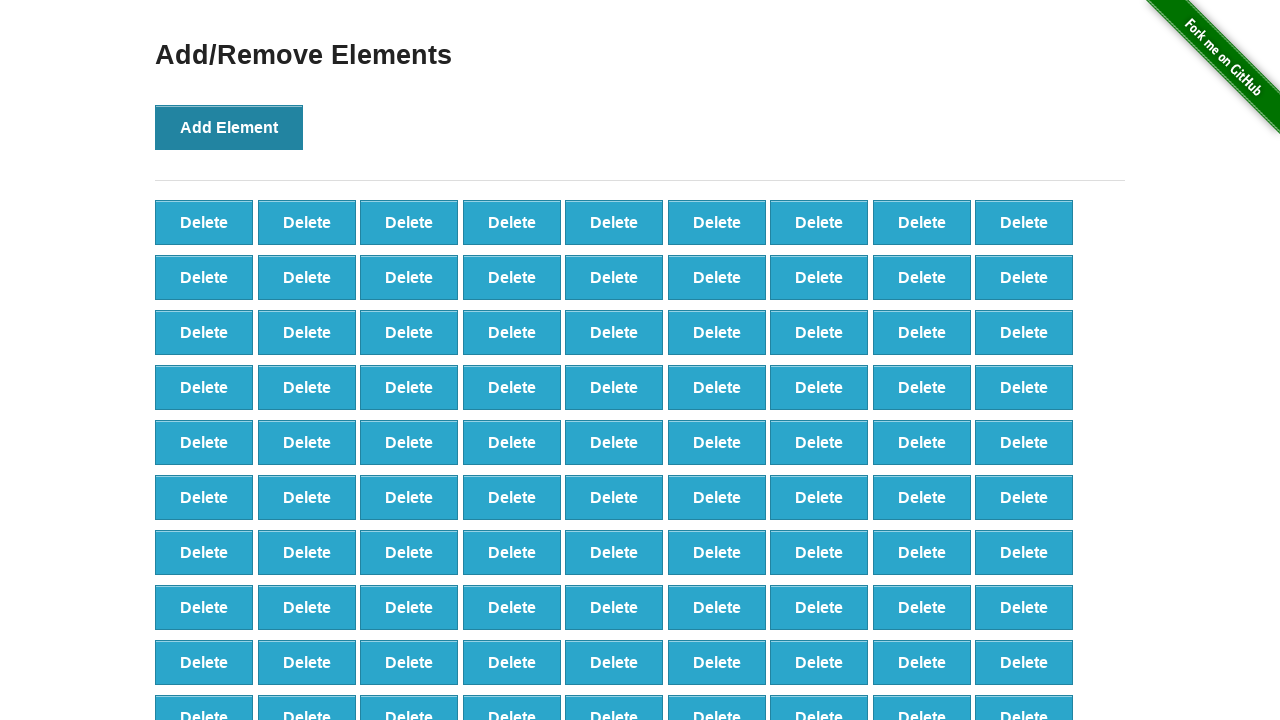

Clicked 'Add Element' button (iteration 91/100) at (229, 127) on button[onclick='addElement()']
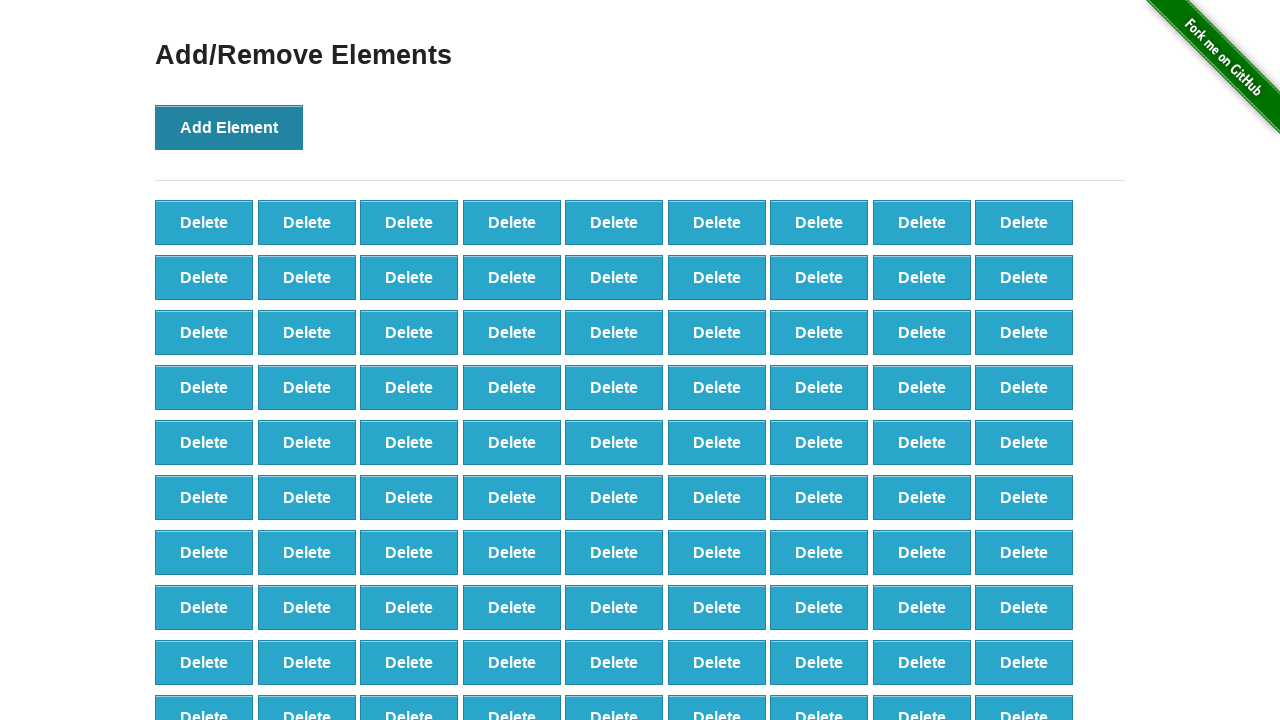

Clicked 'Add Element' button (iteration 92/100) at (229, 127) on button[onclick='addElement()']
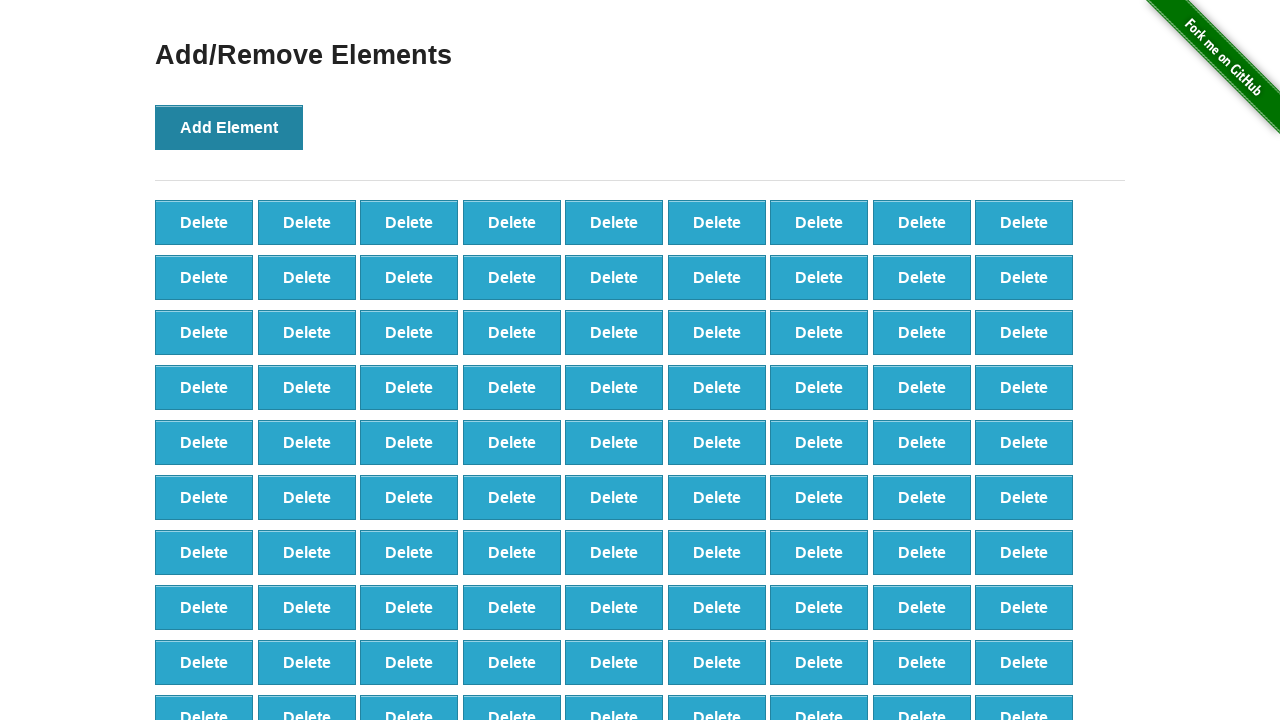

Clicked 'Add Element' button (iteration 93/100) at (229, 127) on button[onclick='addElement()']
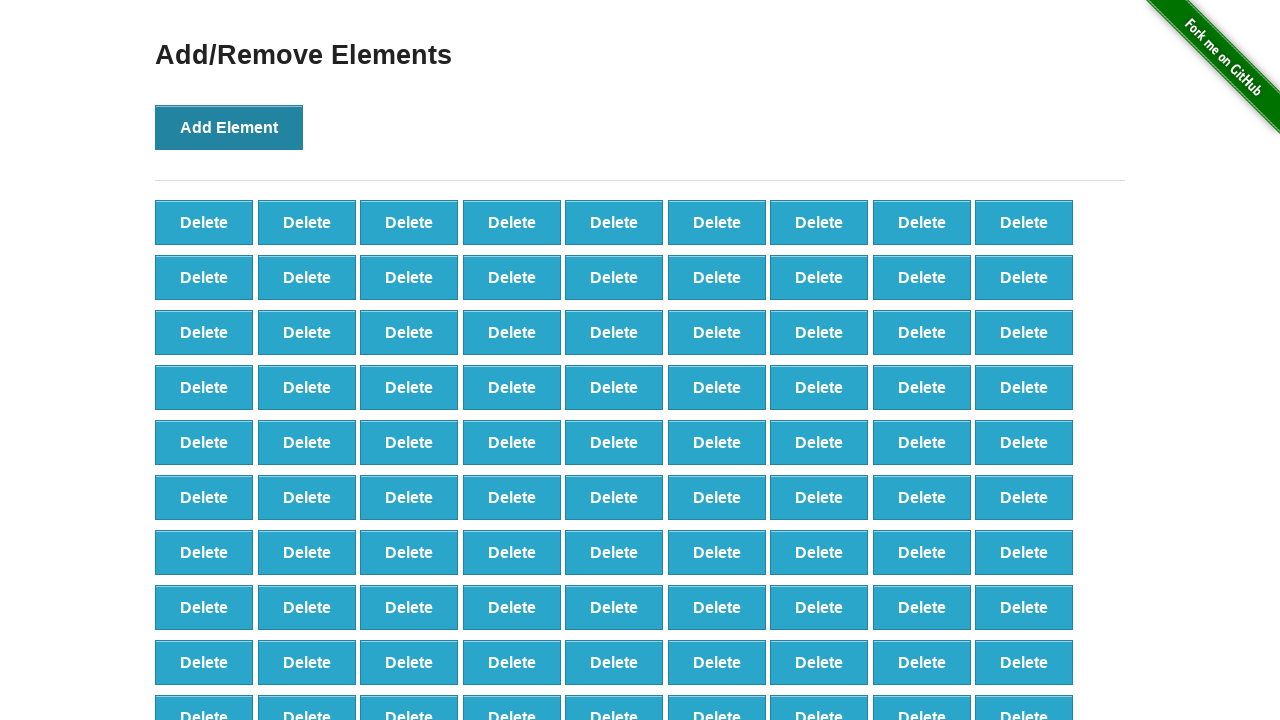

Clicked 'Add Element' button (iteration 94/100) at (229, 127) on button[onclick='addElement()']
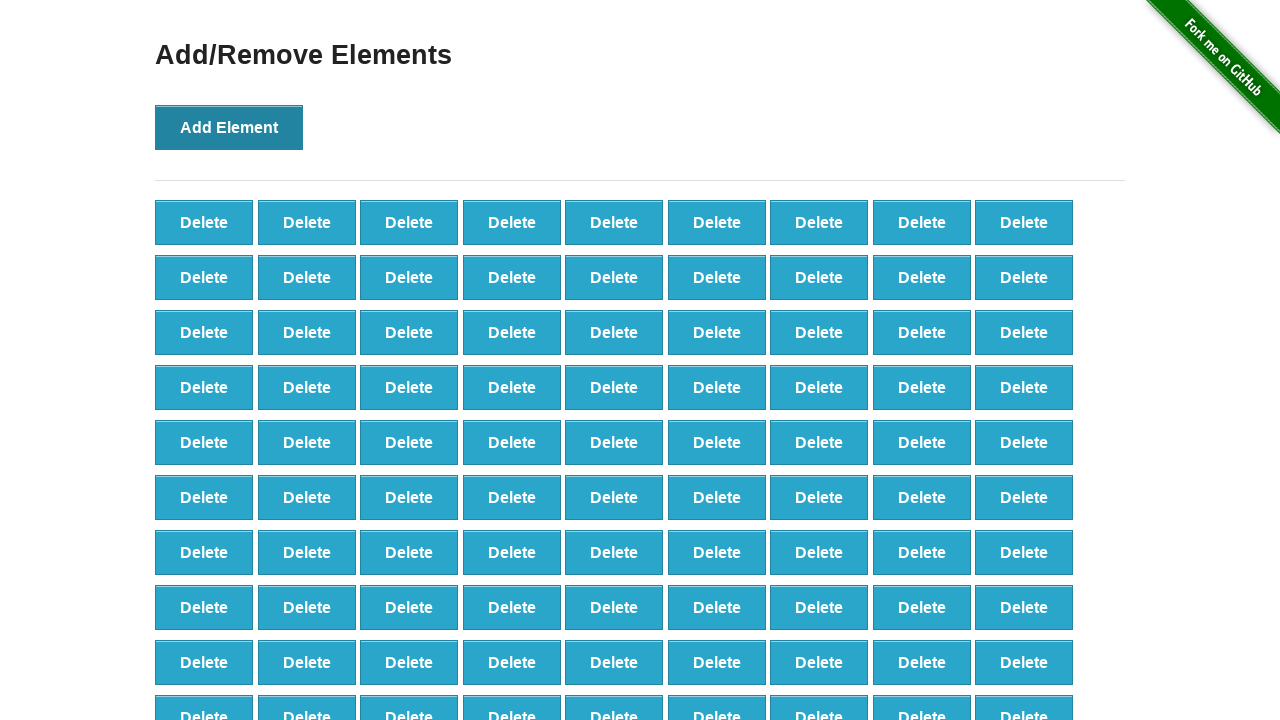

Clicked 'Add Element' button (iteration 95/100) at (229, 127) on button[onclick='addElement()']
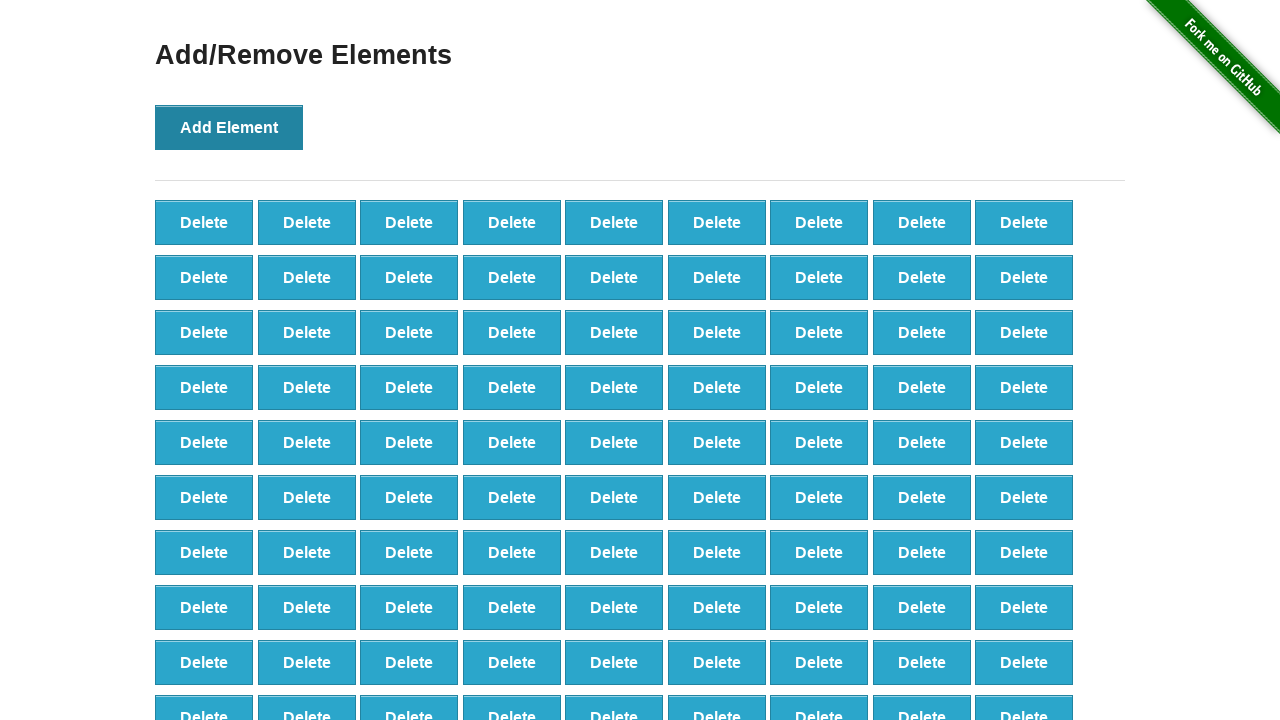

Clicked 'Add Element' button (iteration 96/100) at (229, 127) on button[onclick='addElement()']
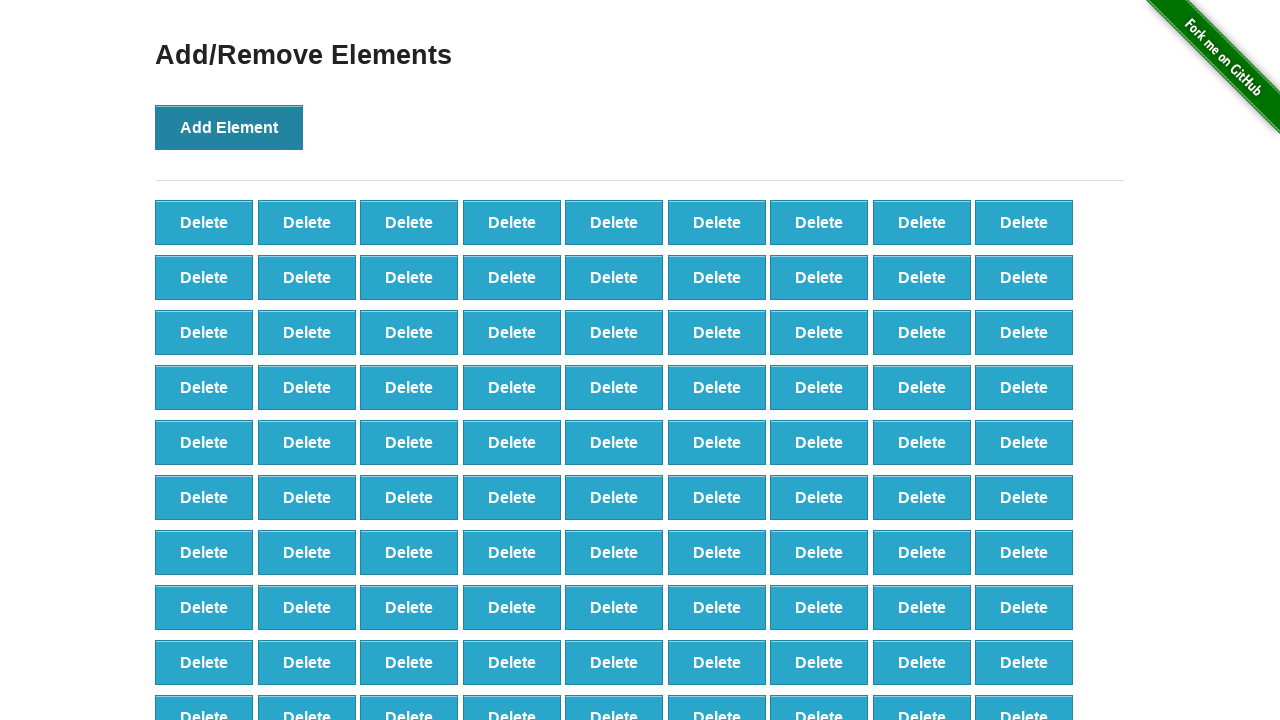

Clicked 'Add Element' button (iteration 97/100) at (229, 127) on button[onclick='addElement()']
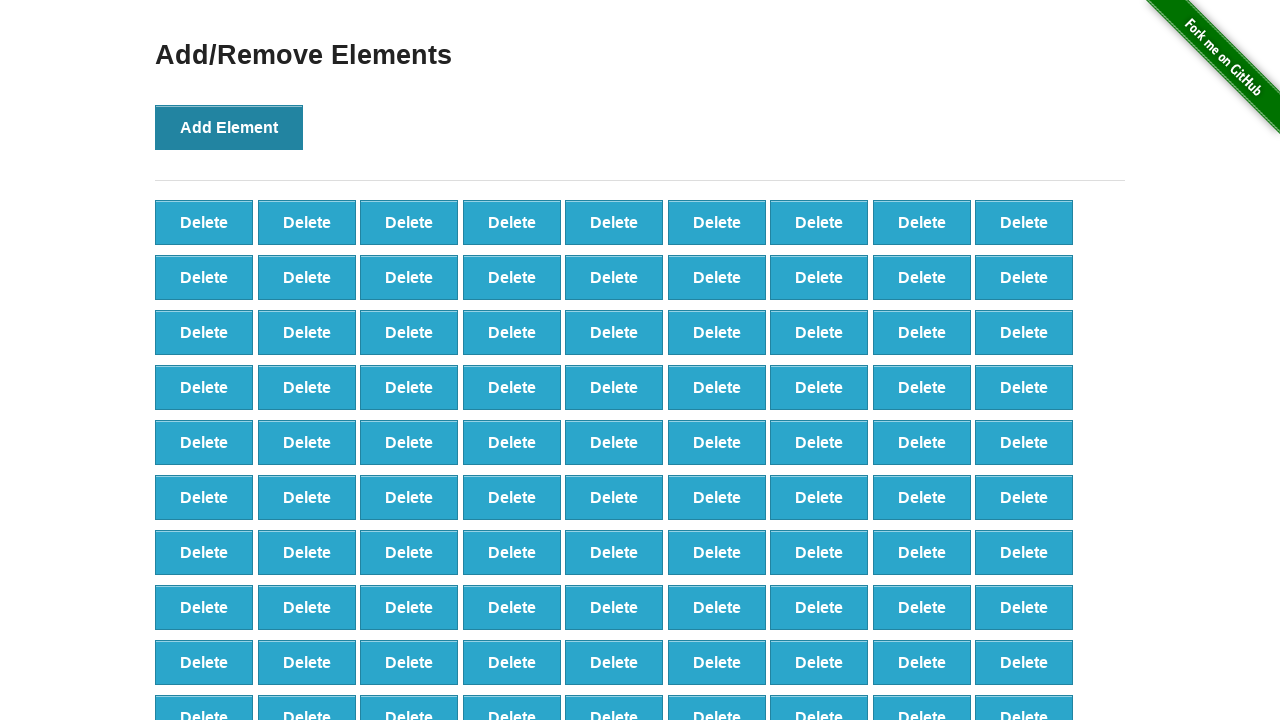

Clicked 'Add Element' button (iteration 98/100) at (229, 127) on button[onclick='addElement()']
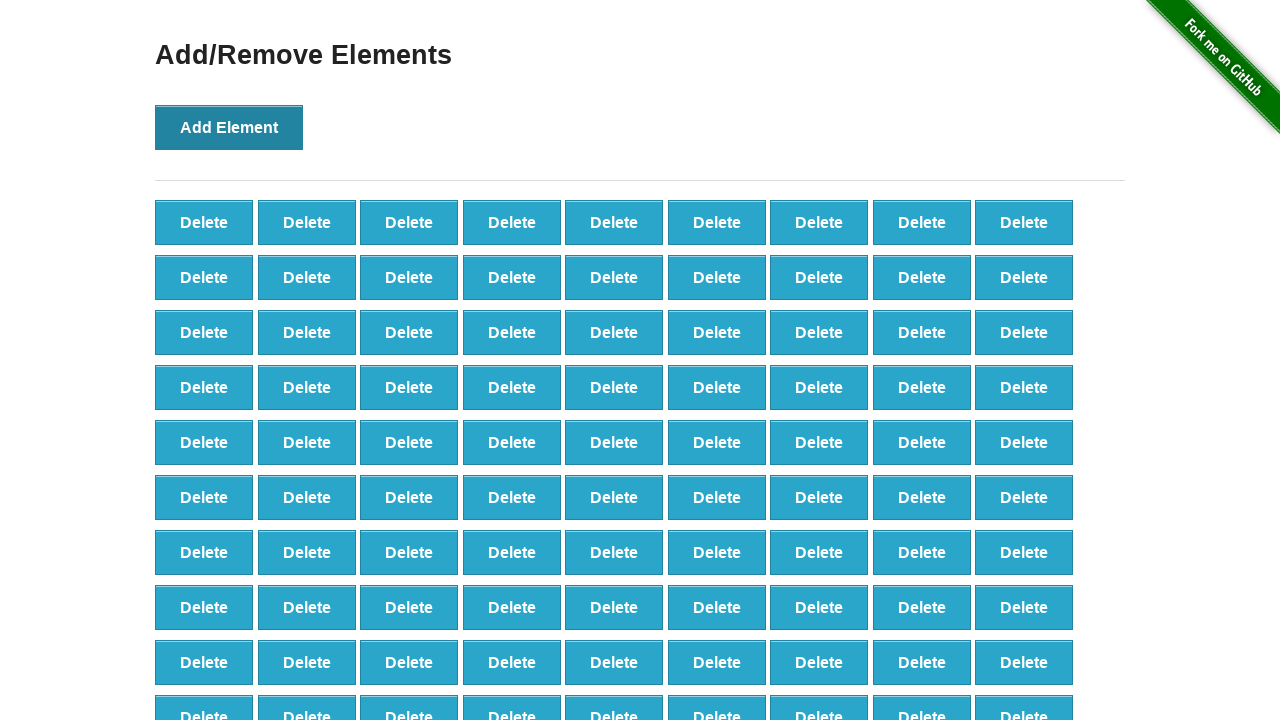

Clicked 'Add Element' button (iteration 99/100) at (229, 127) on button[onclick='addElement()']
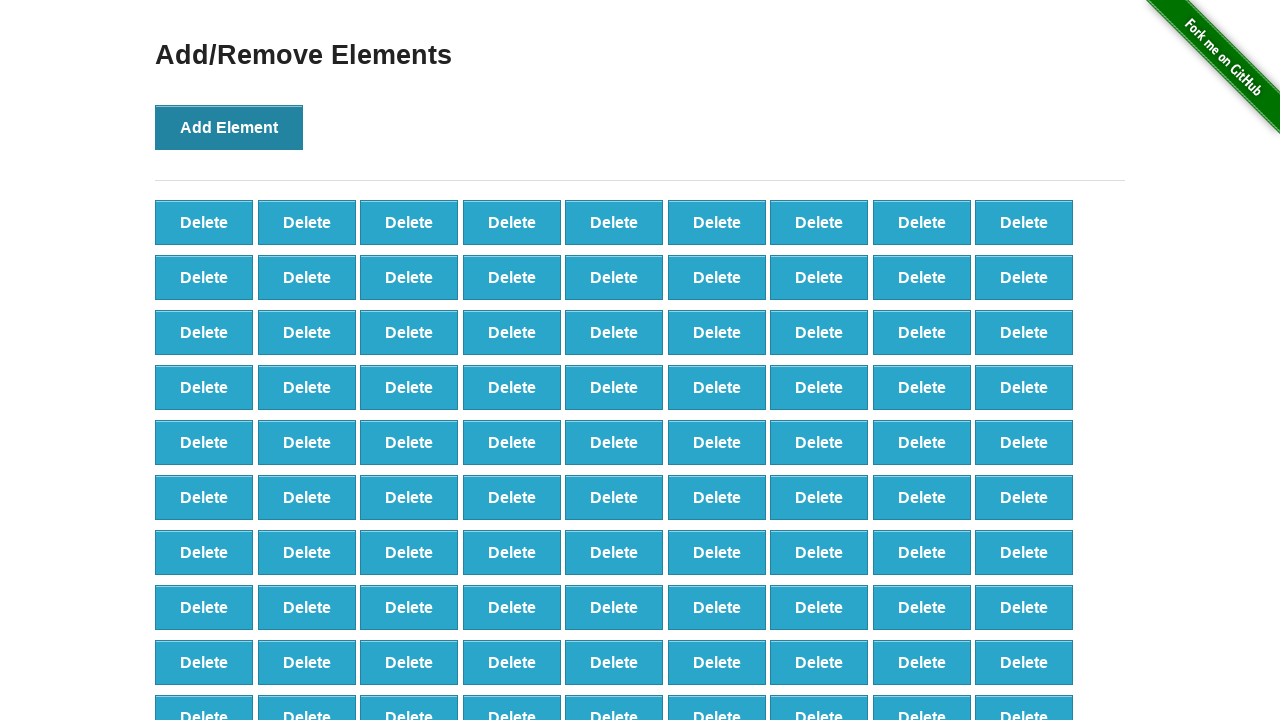

Clicked 'Add Element' button (iteration 100/100) at (229, 127) on button[onclick='addElement()']
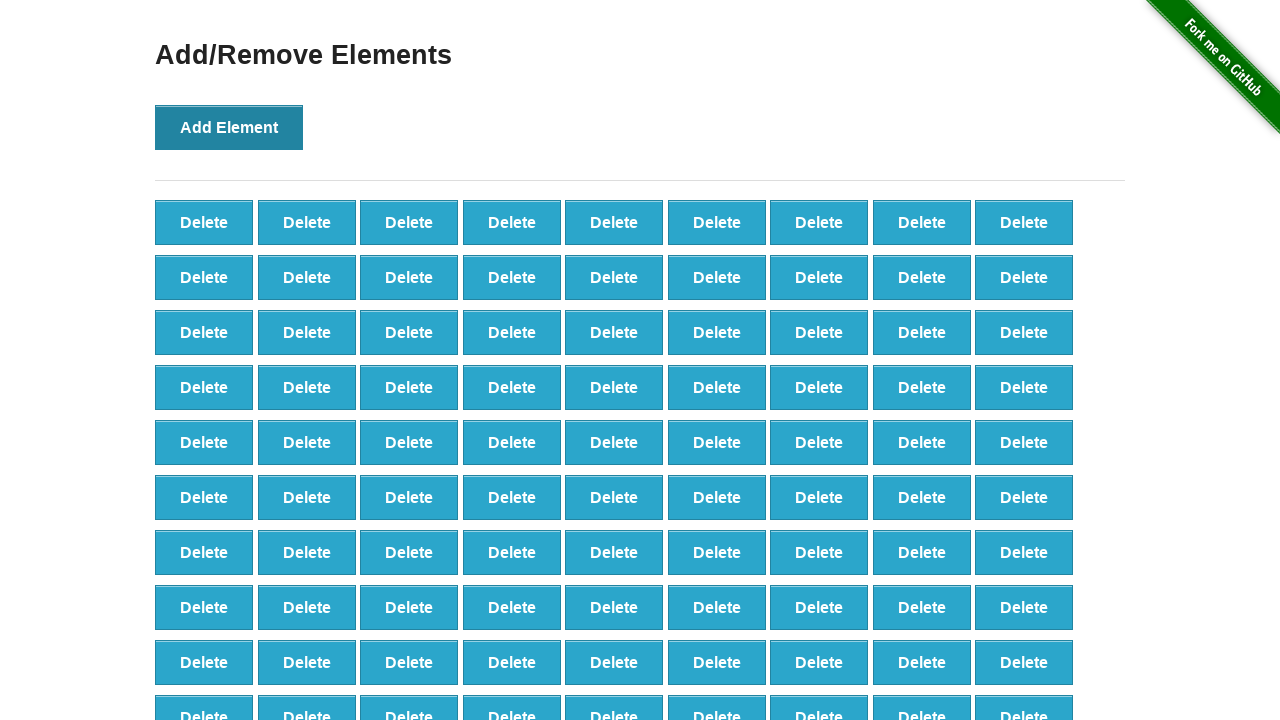

Clicked delete button (iteration 1/95) at (204, 222) on button[onclick='deleteElement()'] >> nth=0
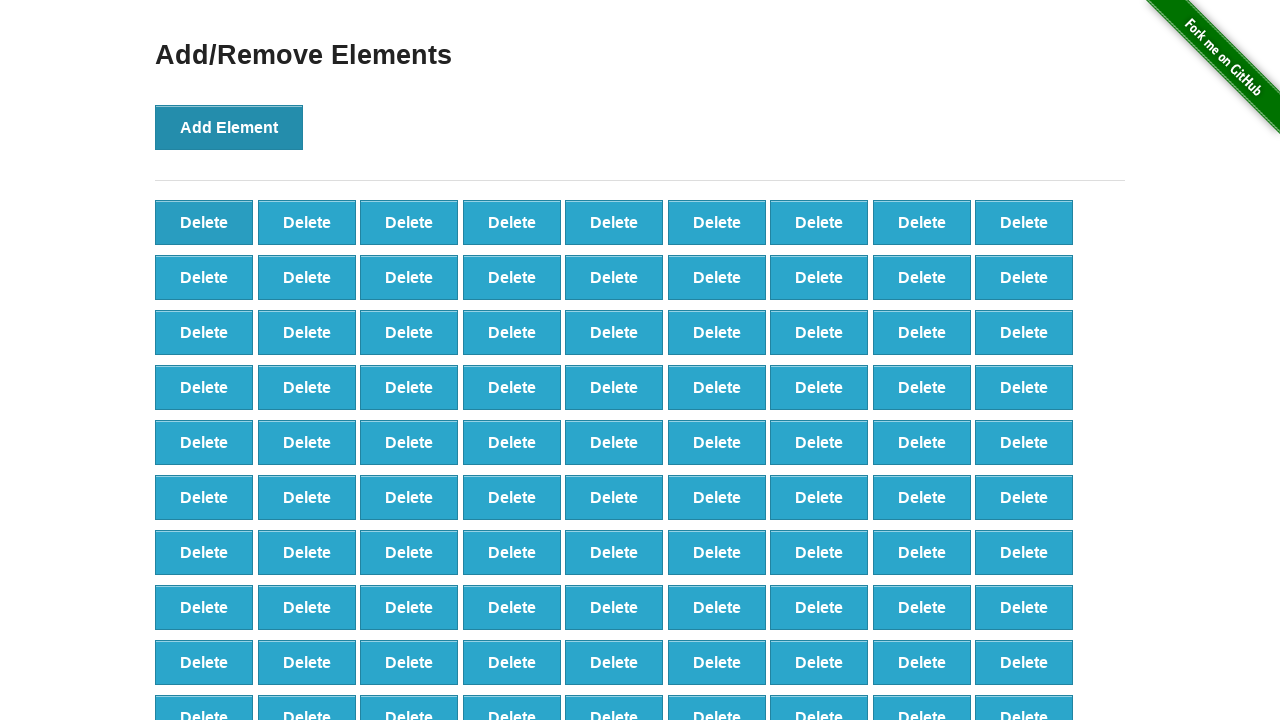

Clicked delete button (iteration 2/95) at (204, 222) on button[onclick='deleteElement()'] >> nth=0
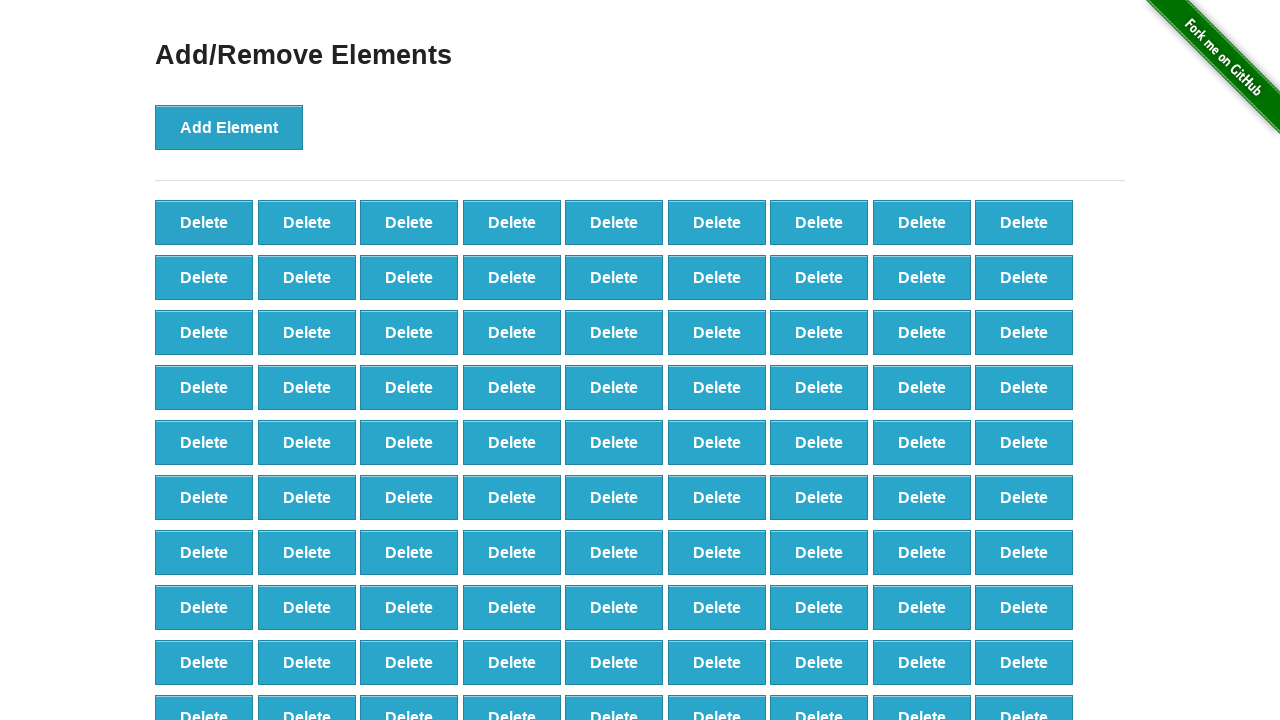

Clicked delete button (iteration 3/95) at (204, 222) on button[onclick='deleteElement()'] >> nth=0
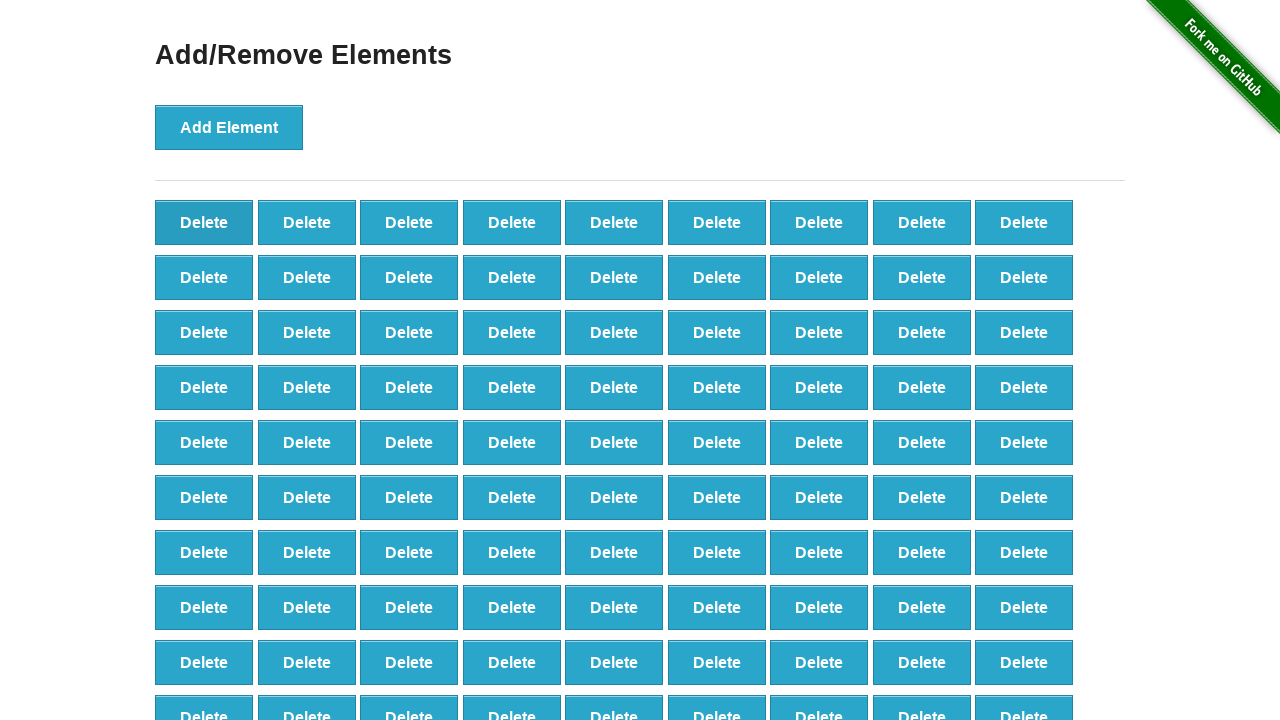

Clicked delete button (iteration 4/95) at (204, 222) on button[onclick='deleteElement()'] >> nth=0
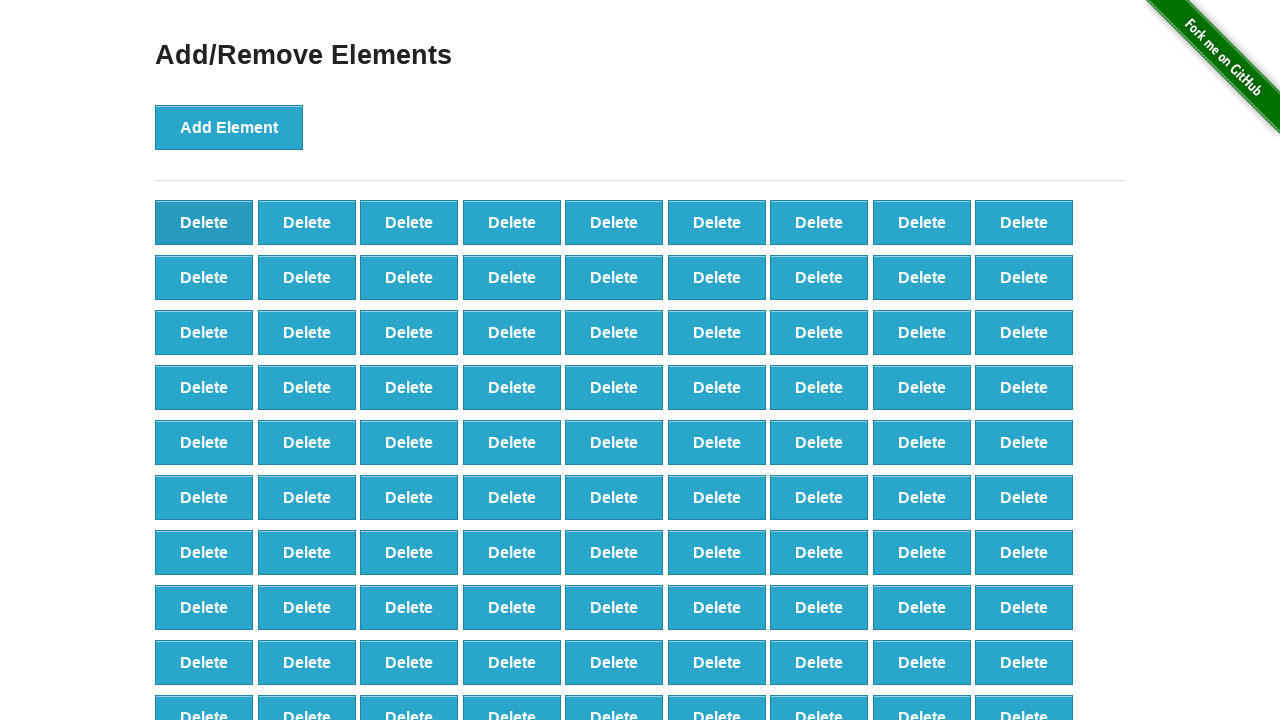

Clicked delete button (iteration 5/95) at (204, 222) on button[onclick='deleteElement()'] >> nth=0
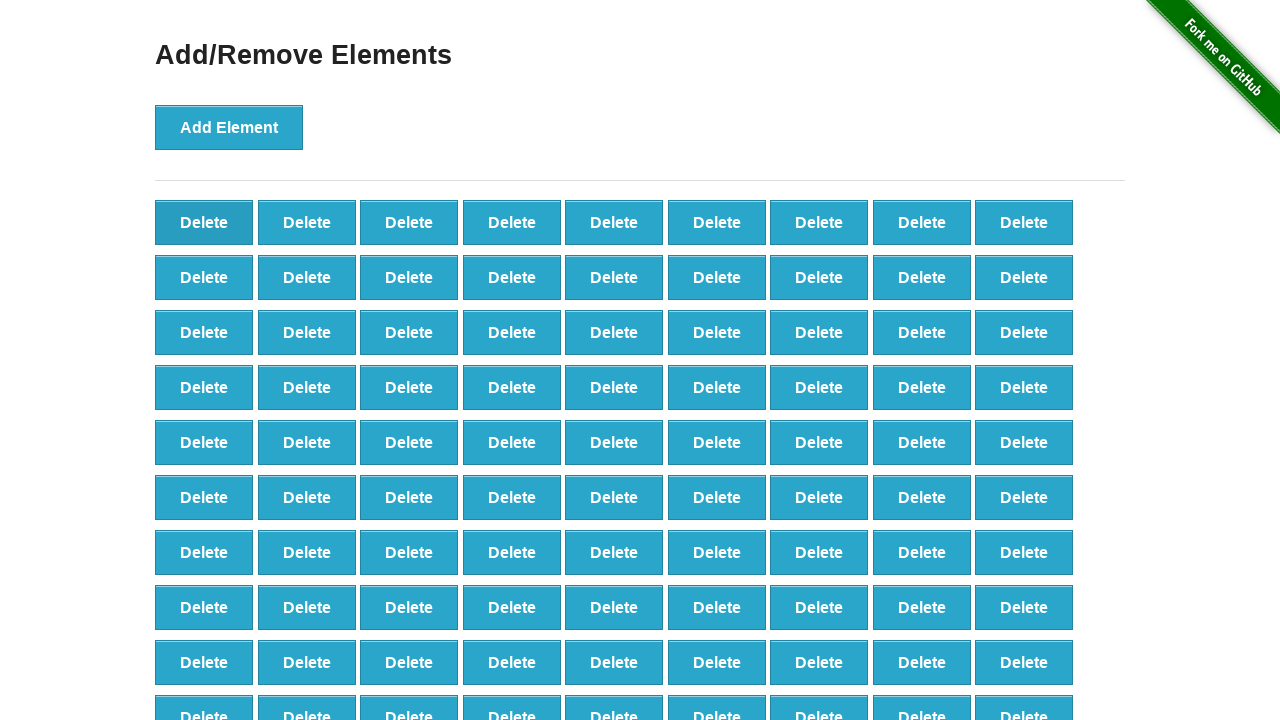

Clicked delete button (iteration 6/95) at (204, 222) on button[onclick='deleteElement()'] >> nth=0
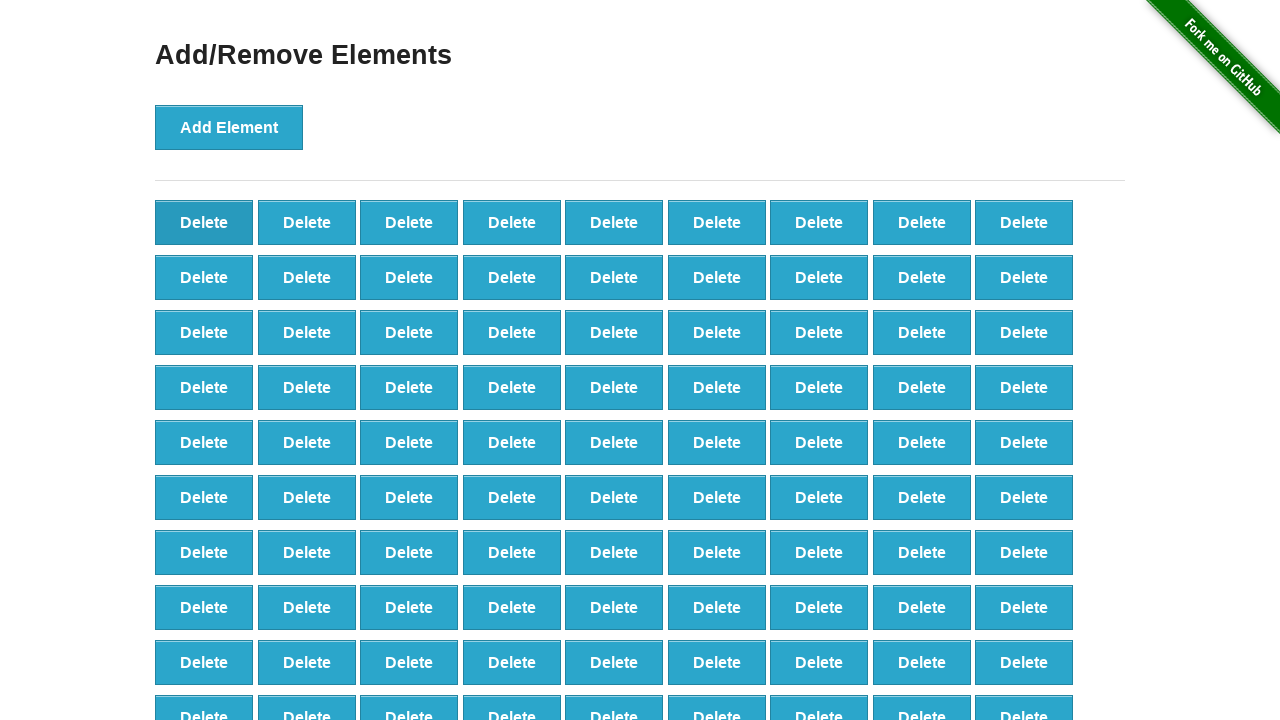

Clicked delete button (iteration 7/95) at (204, 222) on button[onclick='deleteElement()'] >> nth=0
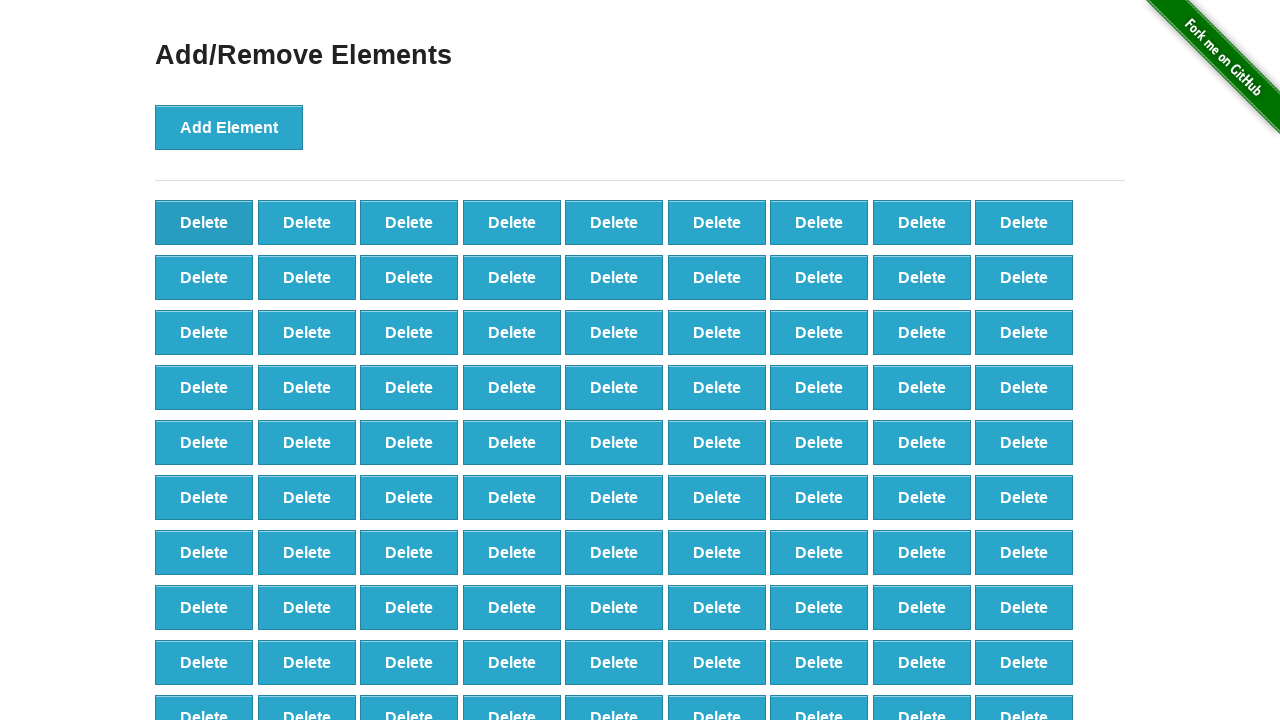

Clicked delete button (iteration 8/95) at (204, 222) on button[onclick='deleteElement()'] >> nth=0
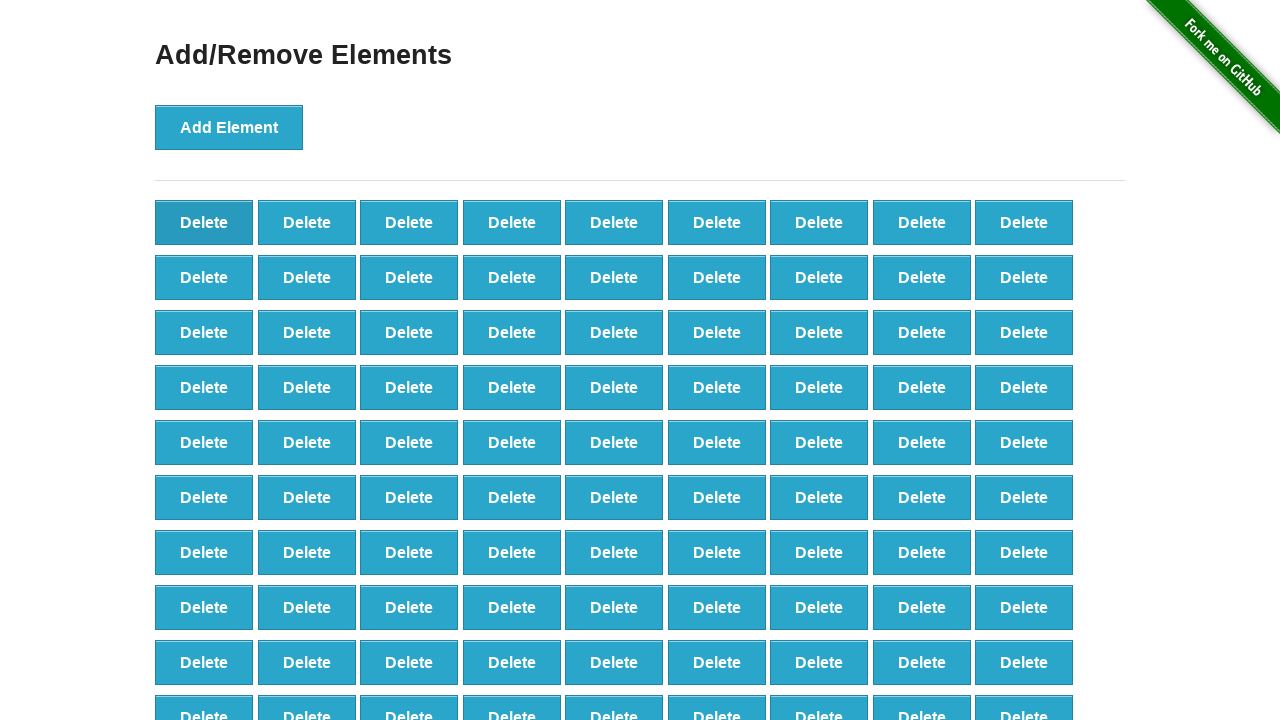

Clicked delete button (iteration 9/95) at (204, 222) on button[onclick='deleteElement()'] >> nth=0
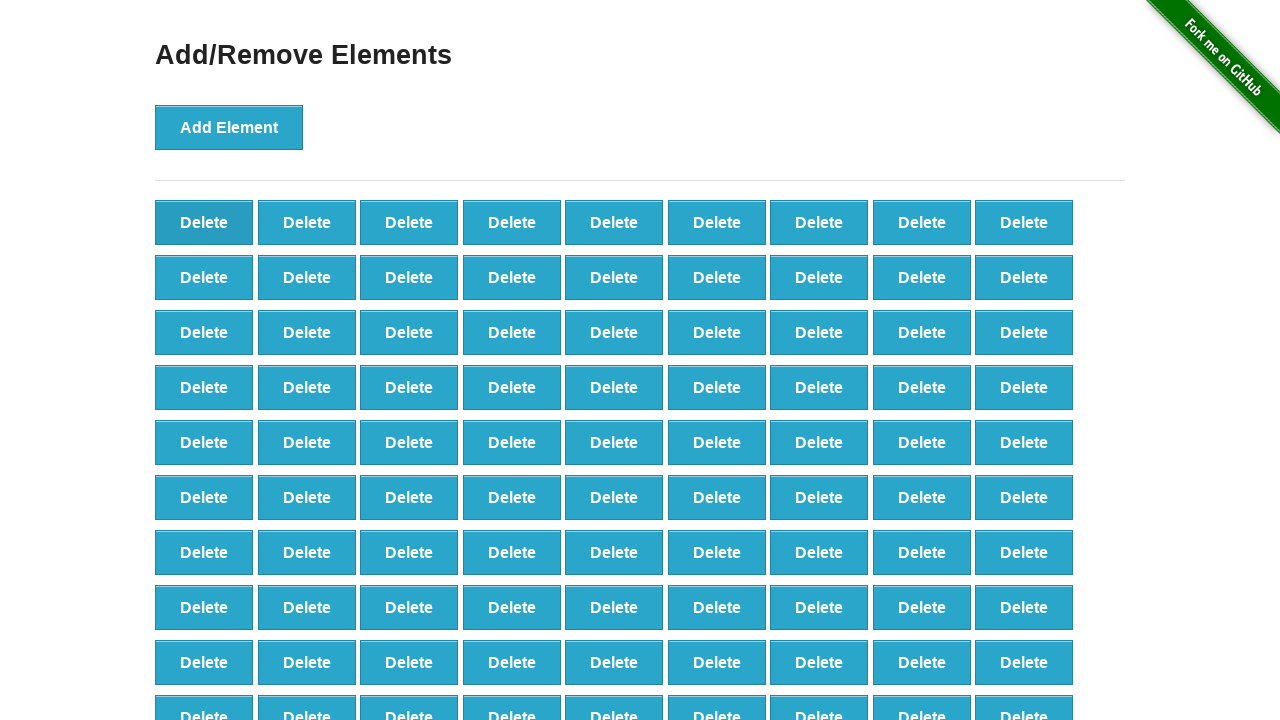

Clicked delete button (iteration 10/95) at (204, 222) on button[onclick='deleteElement()'] >> nth=0
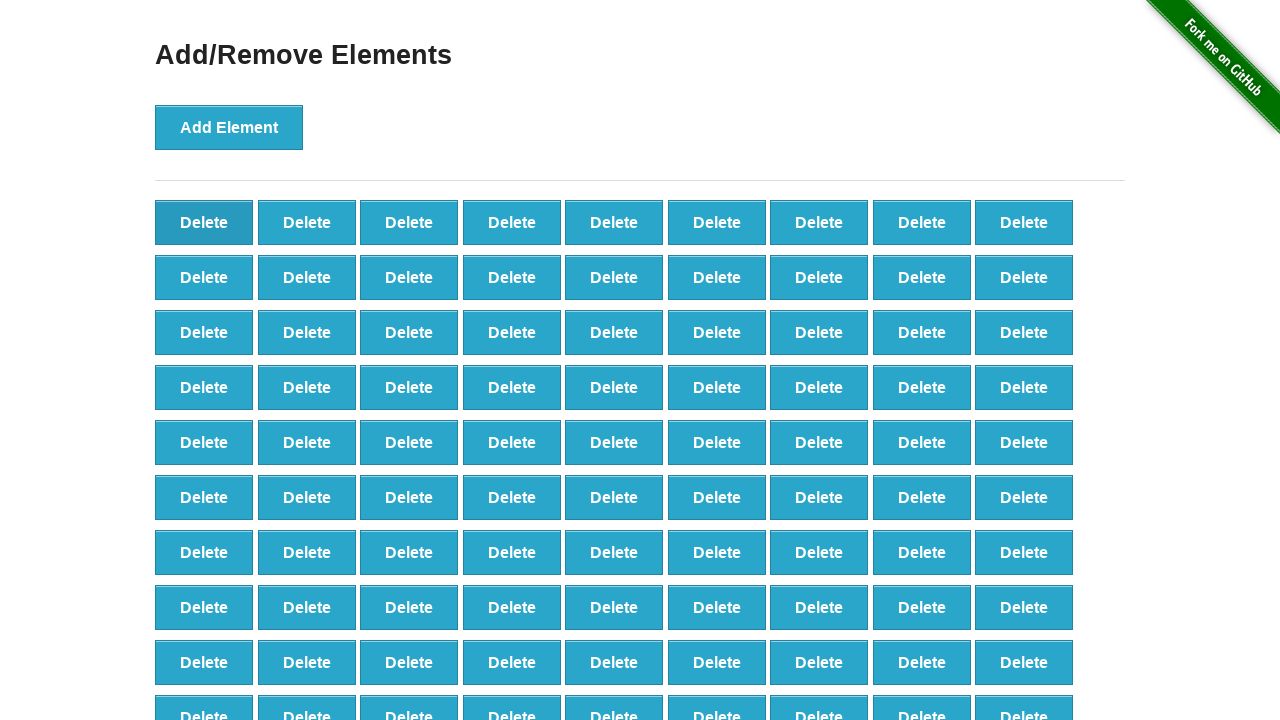

Clicked delete button (iteration 11/95) at (204, 222) on button[onclick='deleteElement()'] >> nth=0
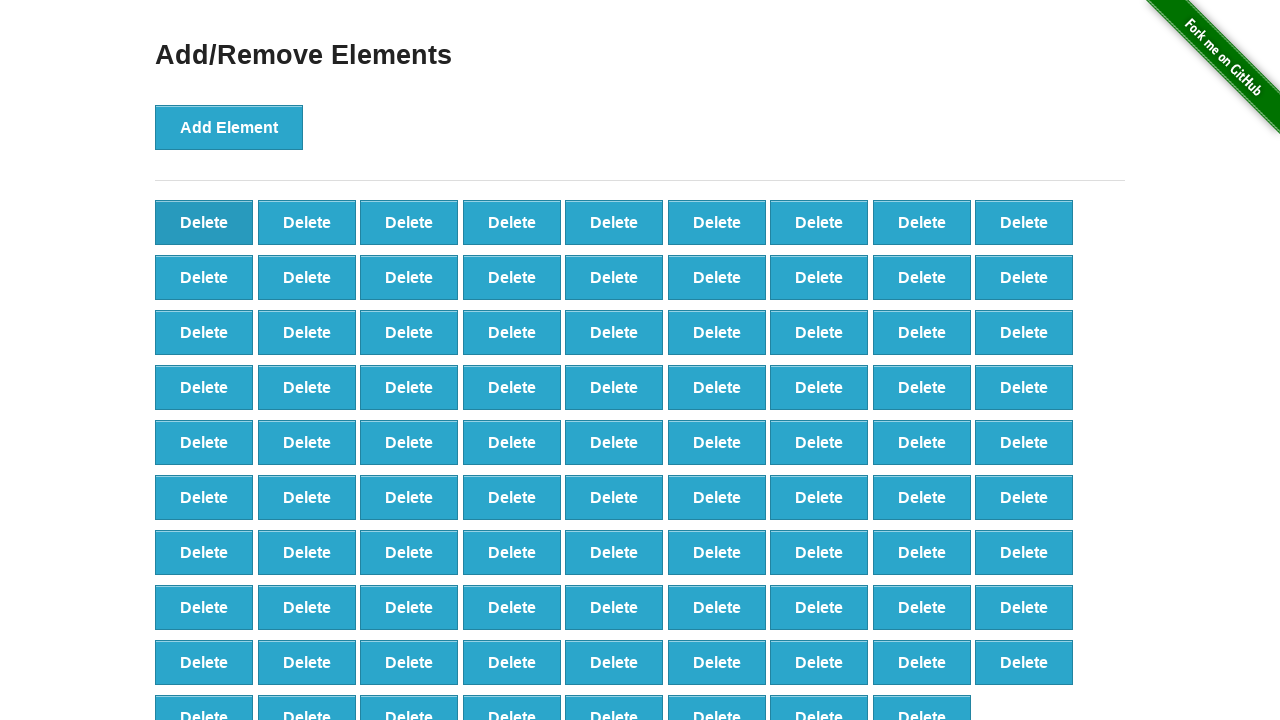

Clicked delete button (iteration 12/95) at (204, 222) on button[onclick='deleteElement()'] >> nth=0
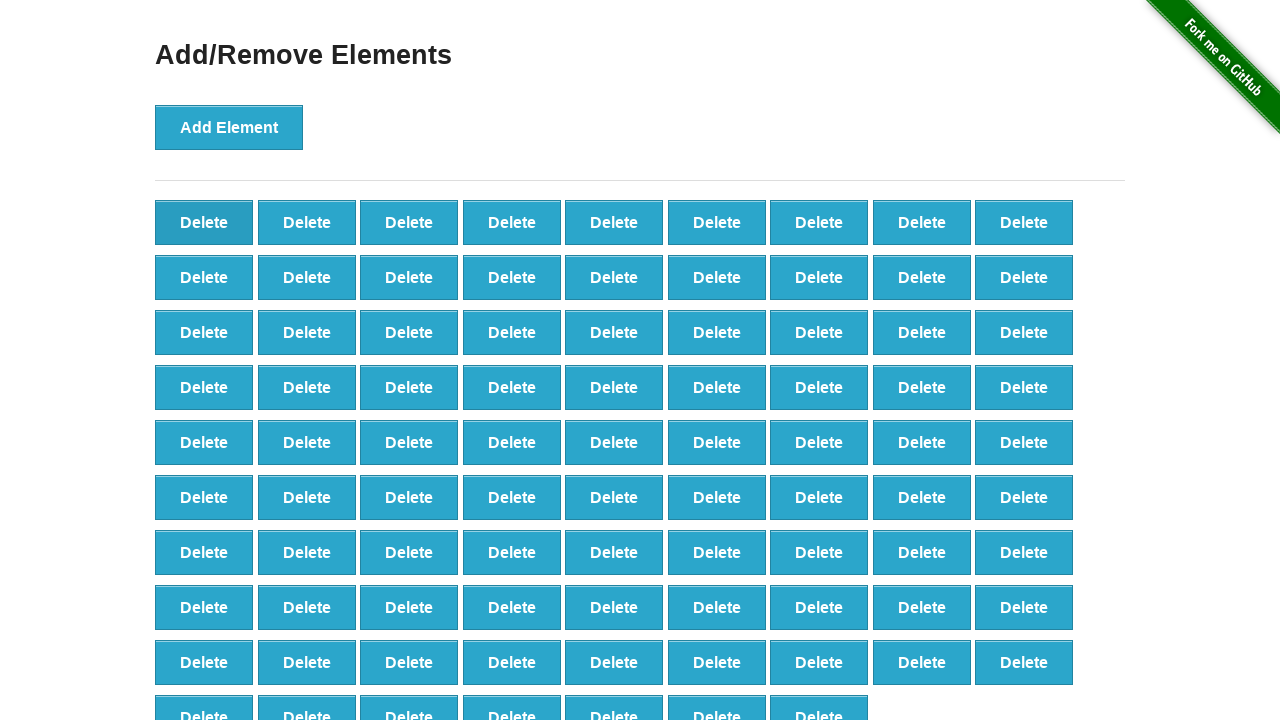

Clicked delete button (iteration 13/95) at (204, 222) on button[onclick='deleteElement()'] >> nth=0
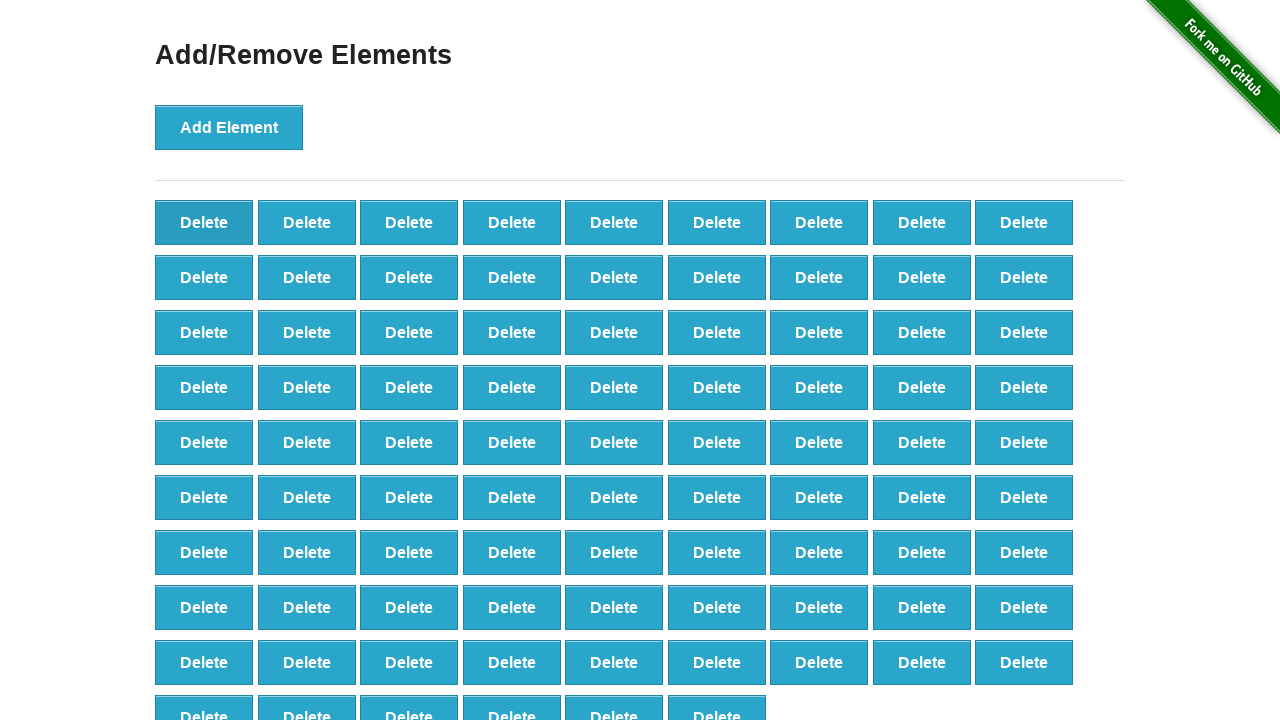

Clicked delete button (iteration 14/95) at (204, 222) on button[onclick='deleteElement()'] >> nth=0
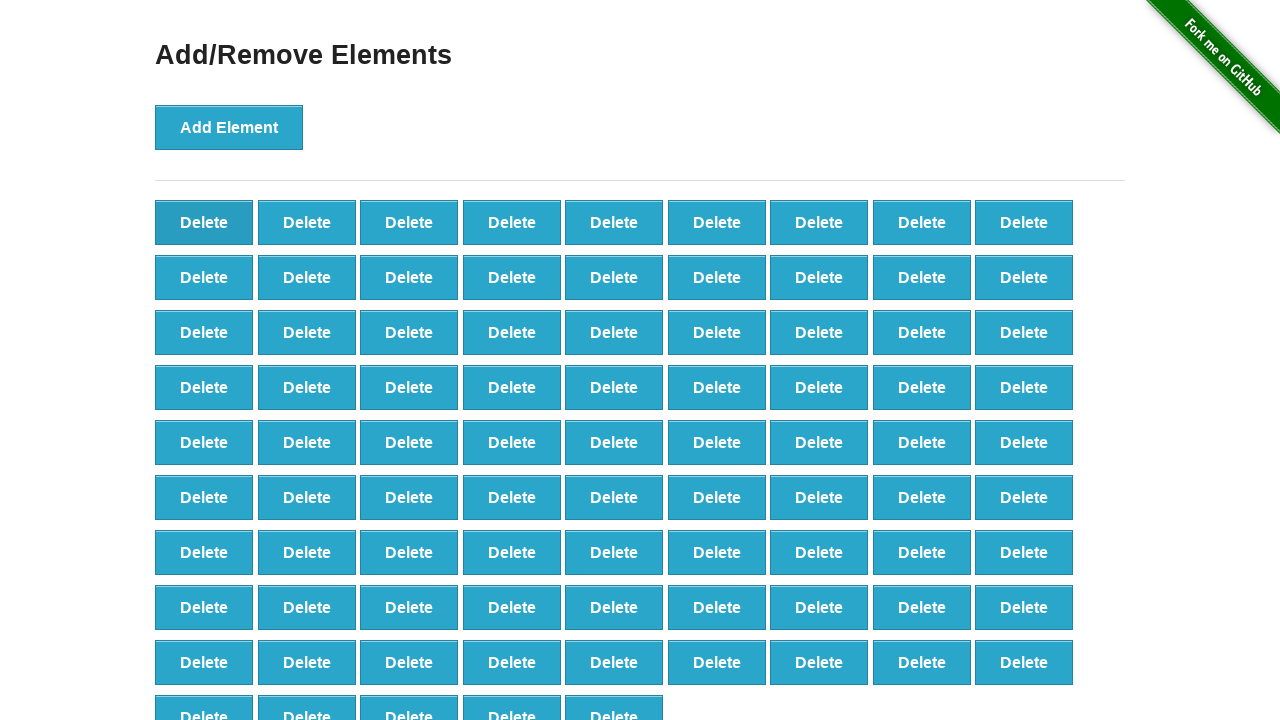

Clicked delete button (iteration 15/95) at (204, 222) on button[onclick='deleteElement()'] >> nth=0
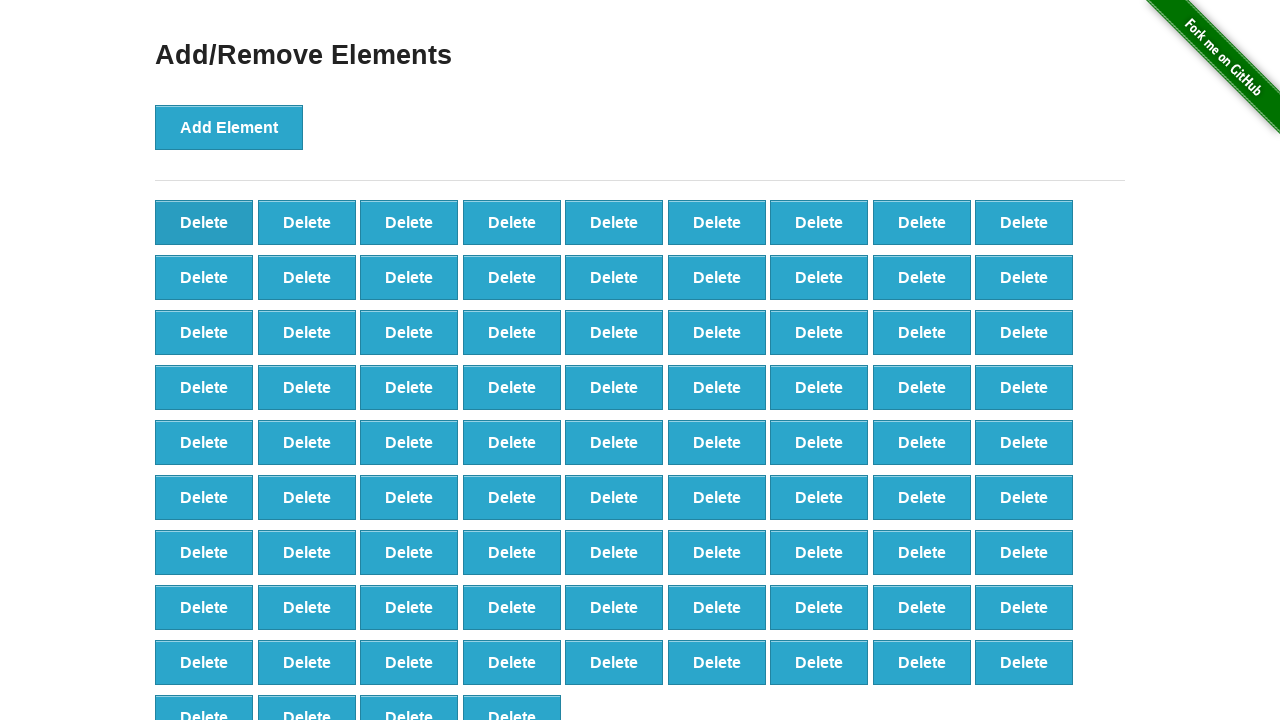

Clicked delete button (iteration 16/95) at (204, 222) on button[onclick='deleteElement()'] >> nth=0
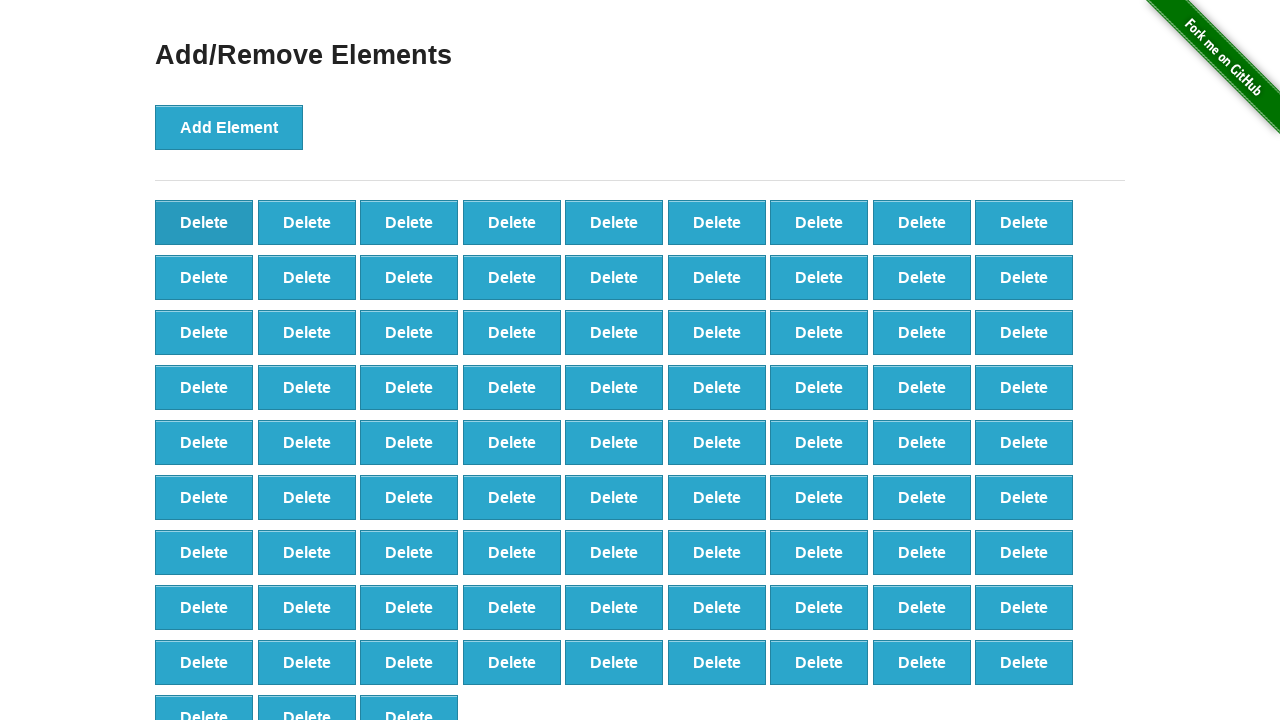

Clicked delete button (iteration 17/95) at (204, 222) on button[onclick='deleteElement()'] >> nth=0
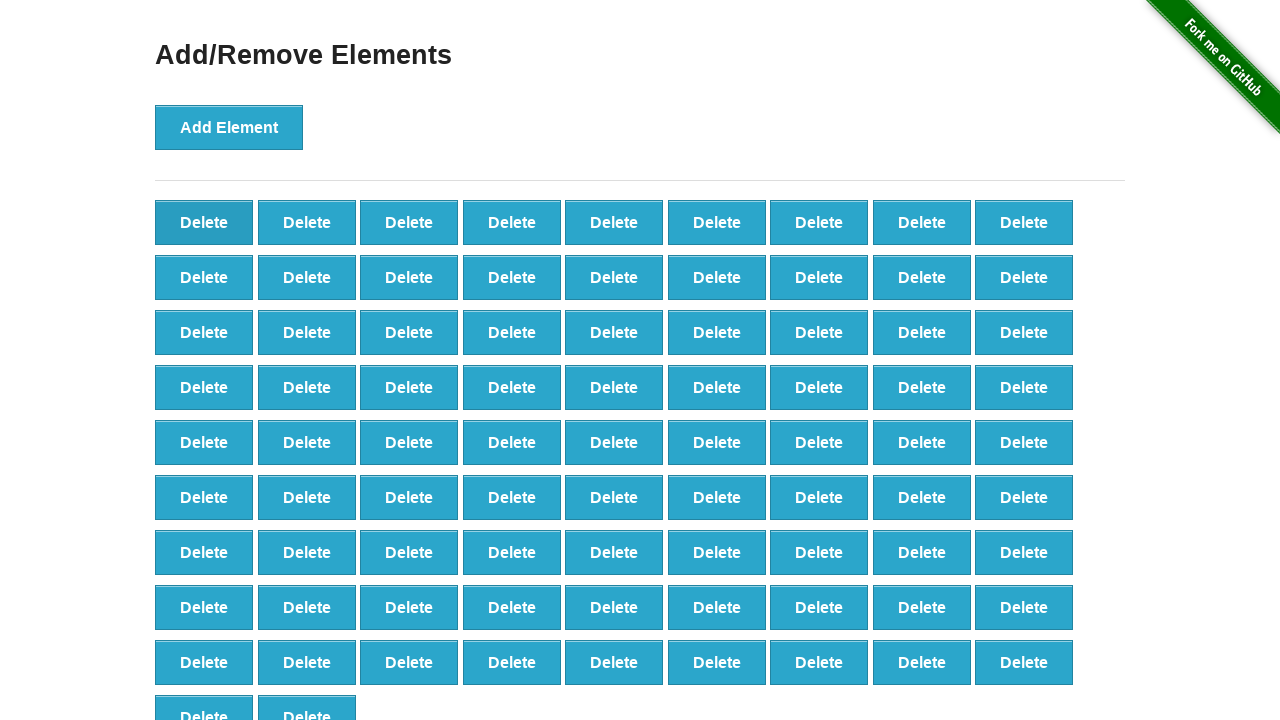

Clicked delete button (iteration 18/95) at (204, 222) on button[onclick='deleteElement()'] >> nth=0
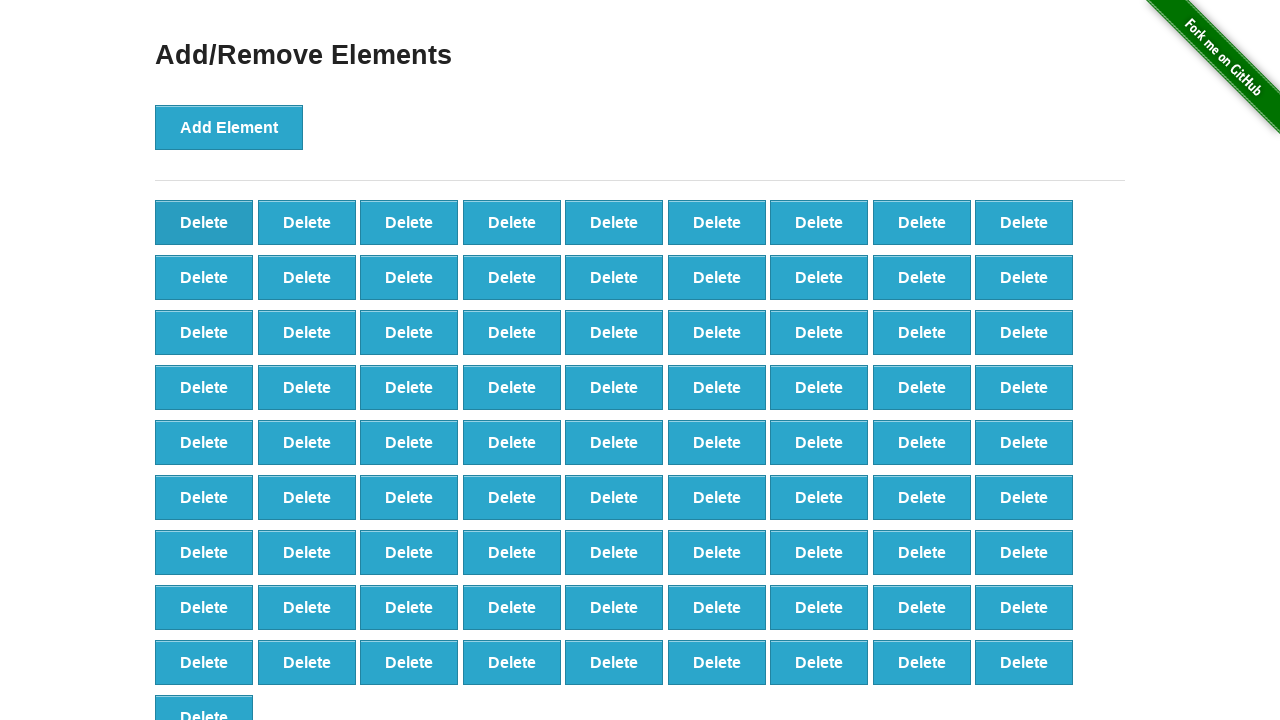

Clicked delete button (iteration 19/95) at (204, 222) on button[onclick='deleteElement()'] >> nth=0
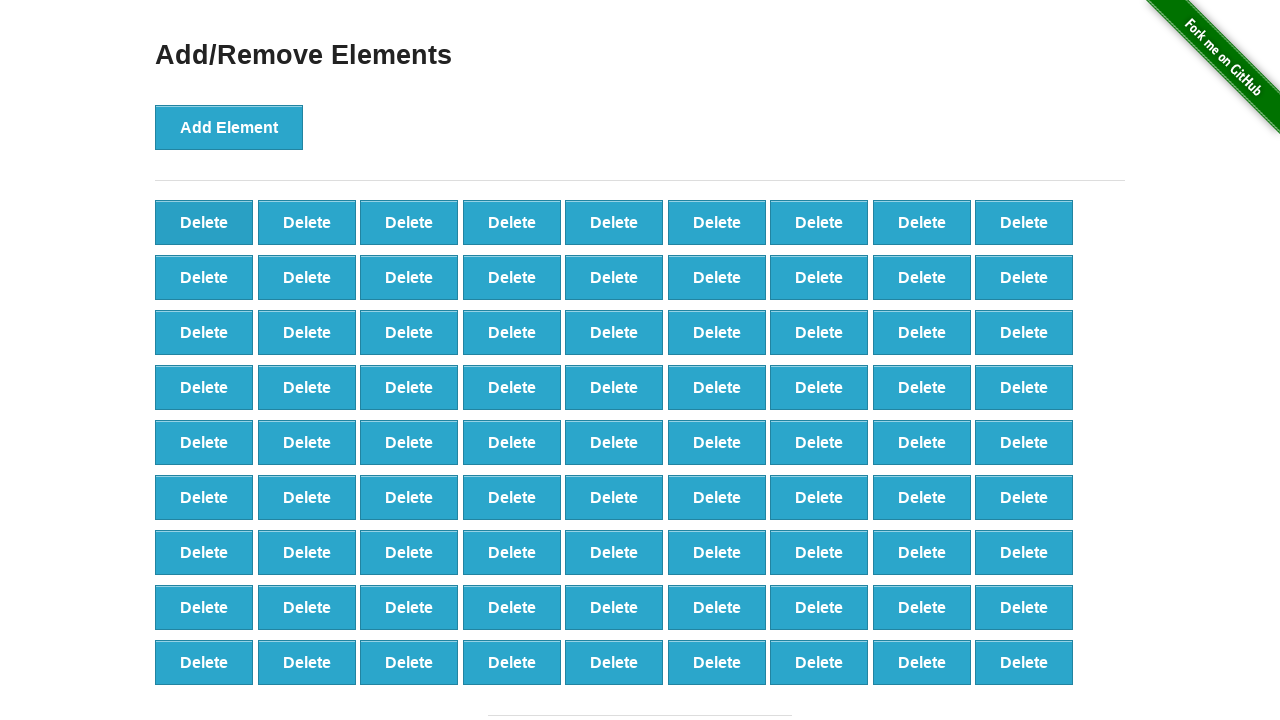

Clicked delete button (iteration 20/95) at (204, 222) on button[onclick='deleteElement()'] >> nth=0
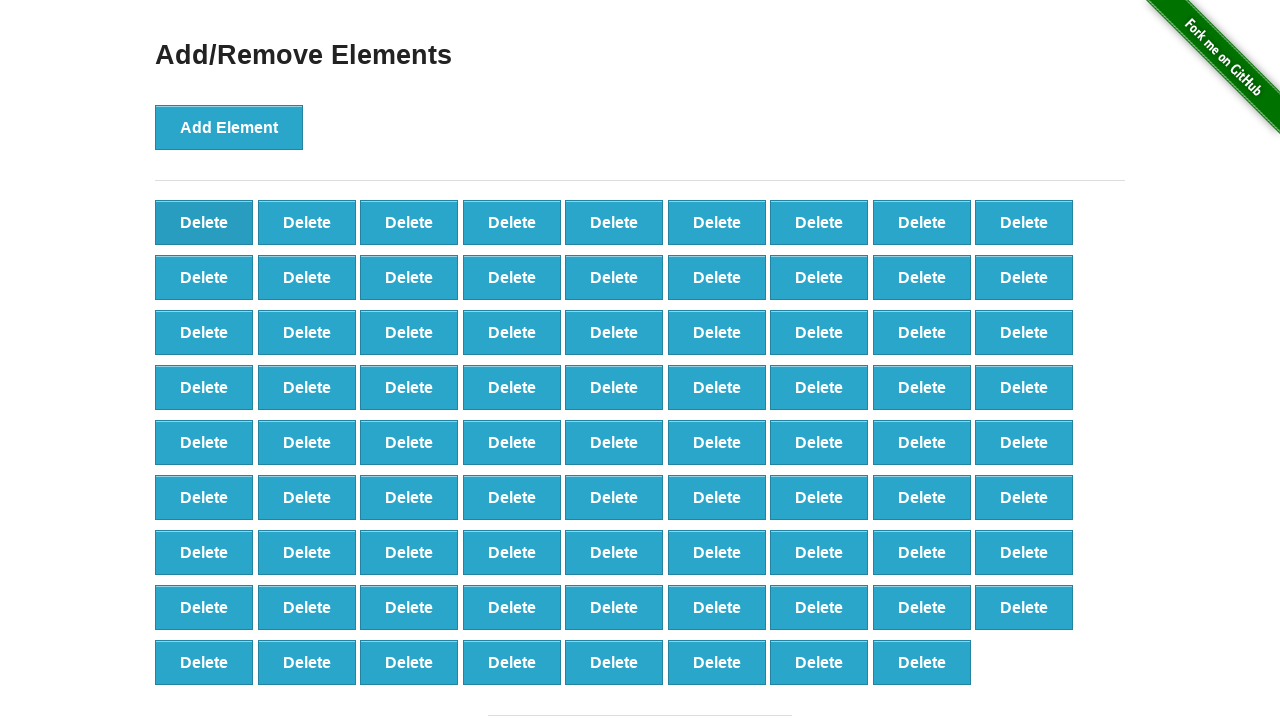

Clicked delete button (iteration 21/95) at (204, 222) on button[onclick='deleteElement()'] >> nth=0
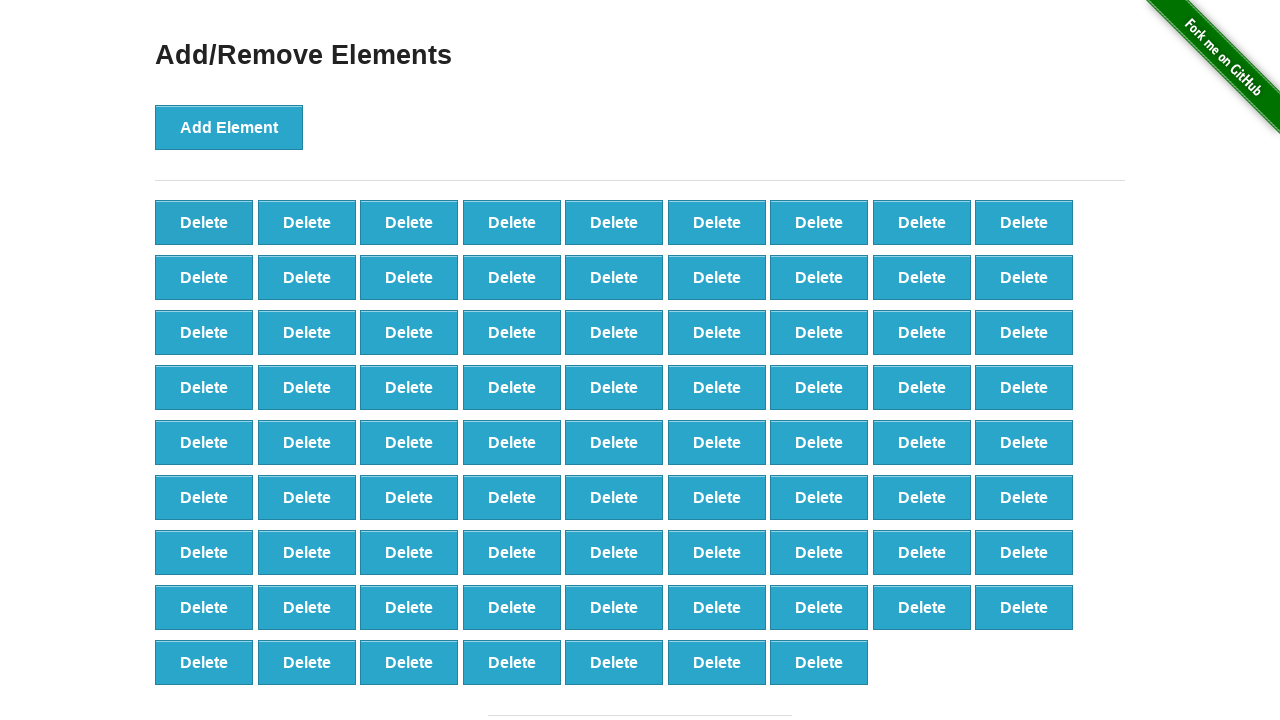

Clicked delete button (iteration 22/95) at (204, 222) on button[onclick='deleteElement()'] >> nth=0
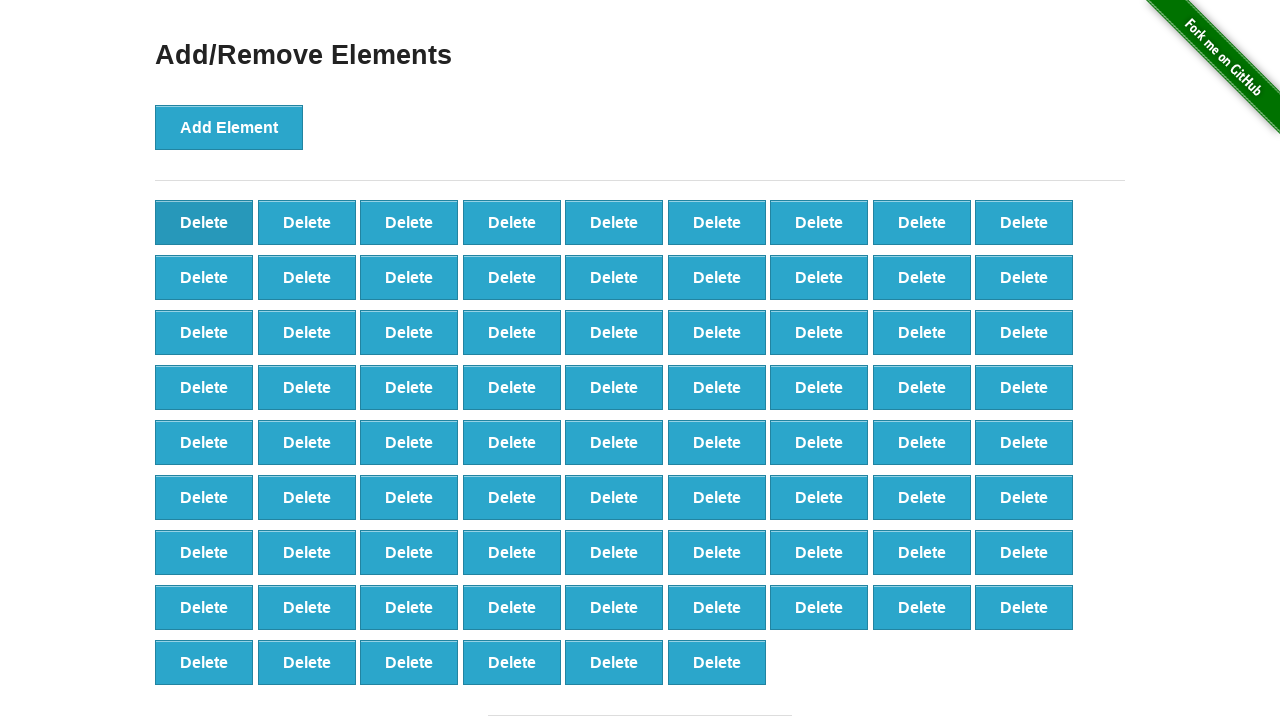

Clicked delete button (iteration 23/95) at (204, 222) on button[onclick='deleteElement()'] >> nth=0
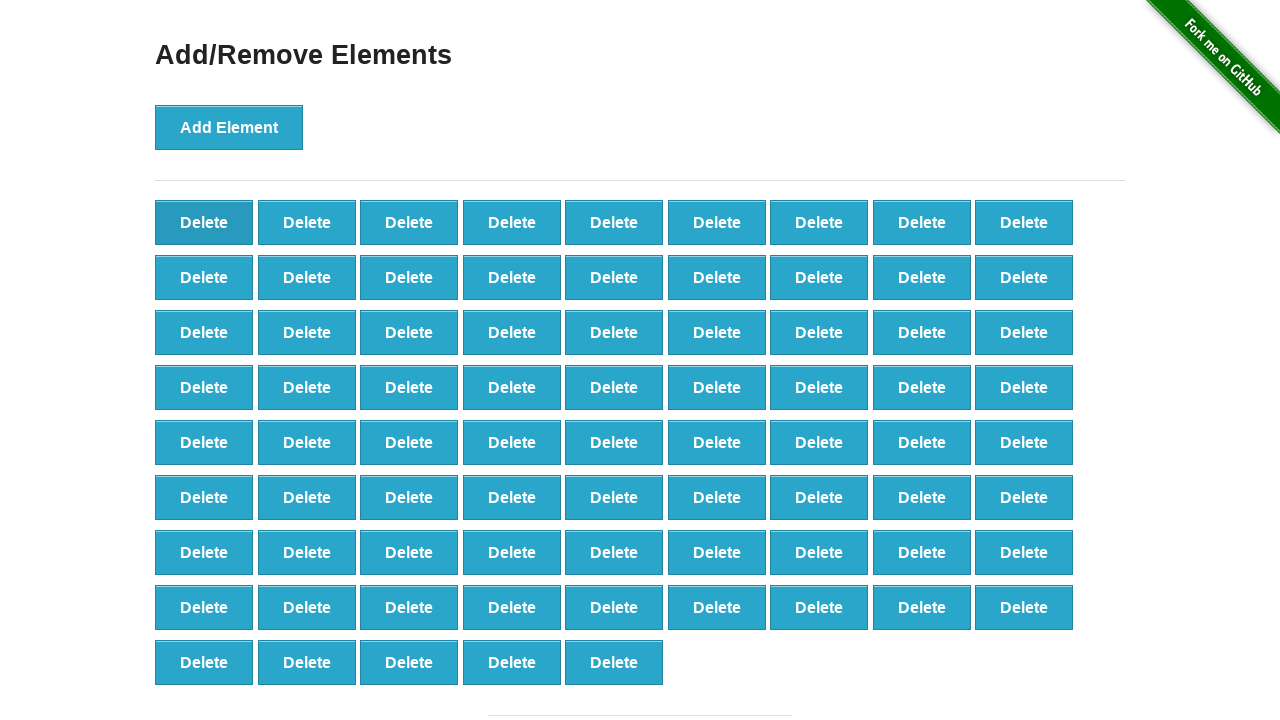

Clicked delete button (iteration 24/95) at (204, 222) on button[onclick='deleteElement()'] >> nth=0
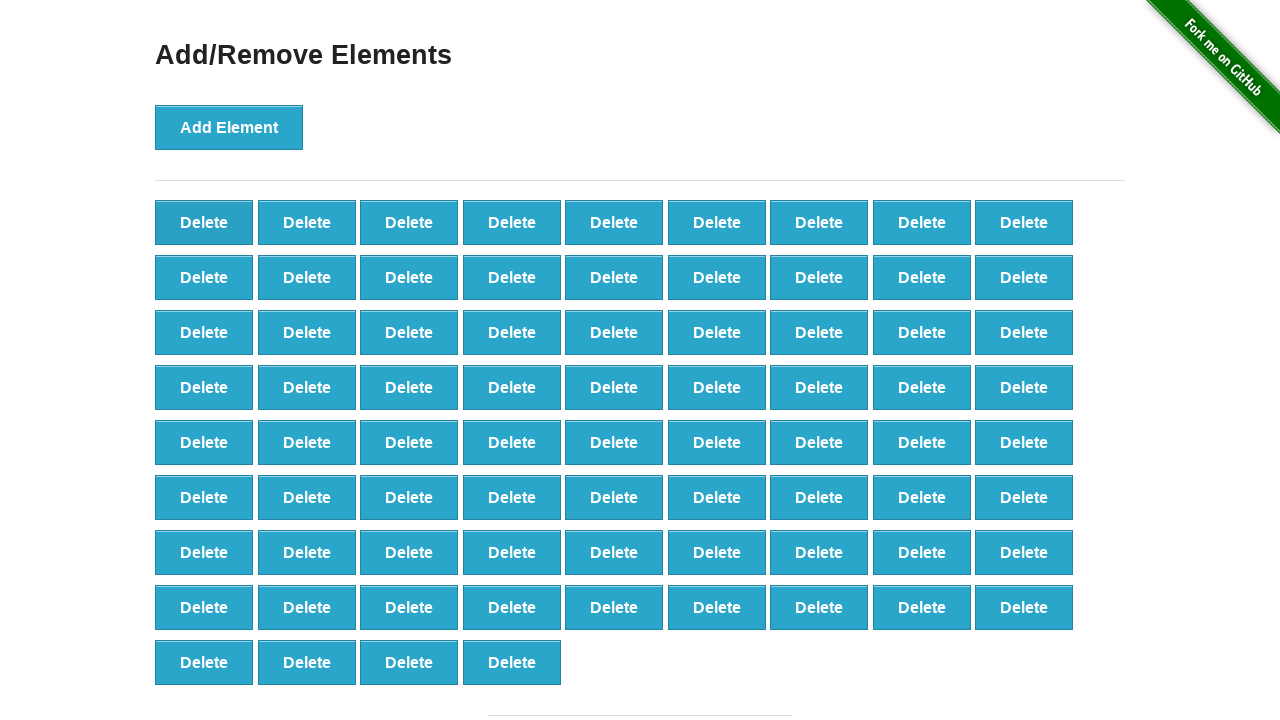

Clicked delete button (iteration 25/95) at (204, 222) on button[onclick='deleteElement()'] >> nth=0
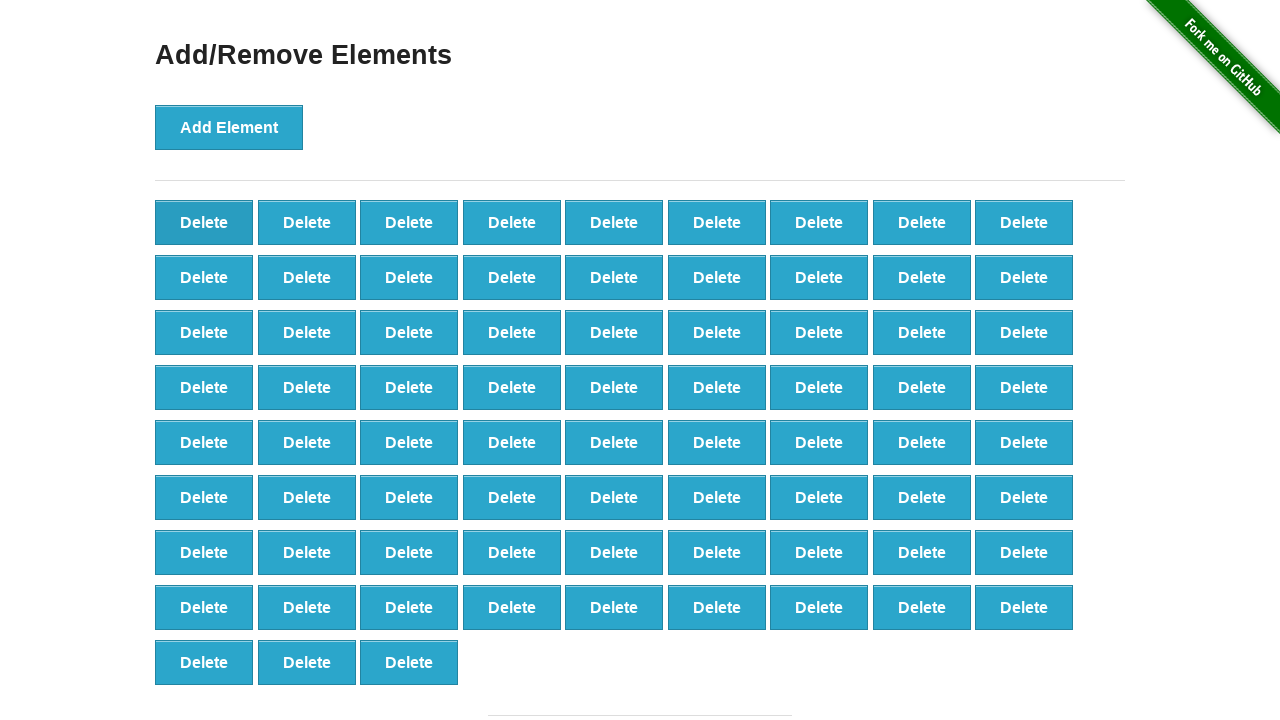

Clicked delete button (iteration 26/95) at (204, 222) on button[onclick='deleteElement()'] >> nth=0
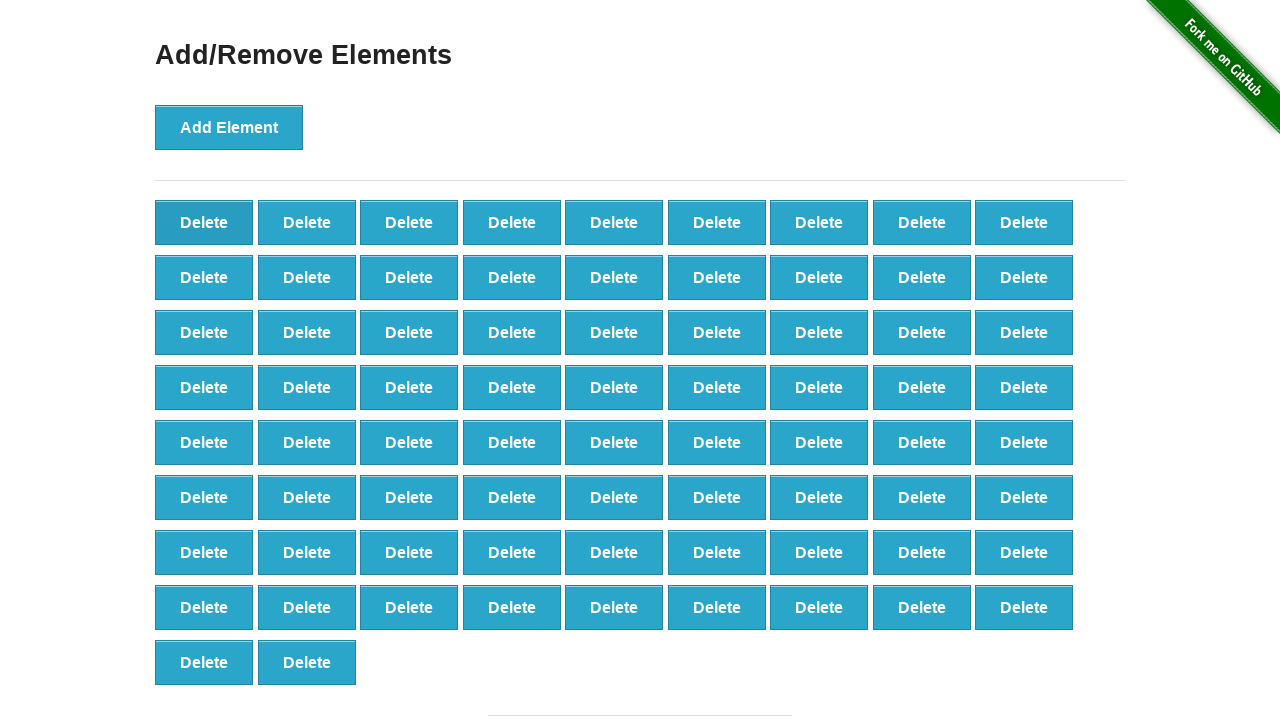

Clicked delete button (iteration 27/95) at (204, 222) on button[onclick='deleteElement()'] >> nth=0
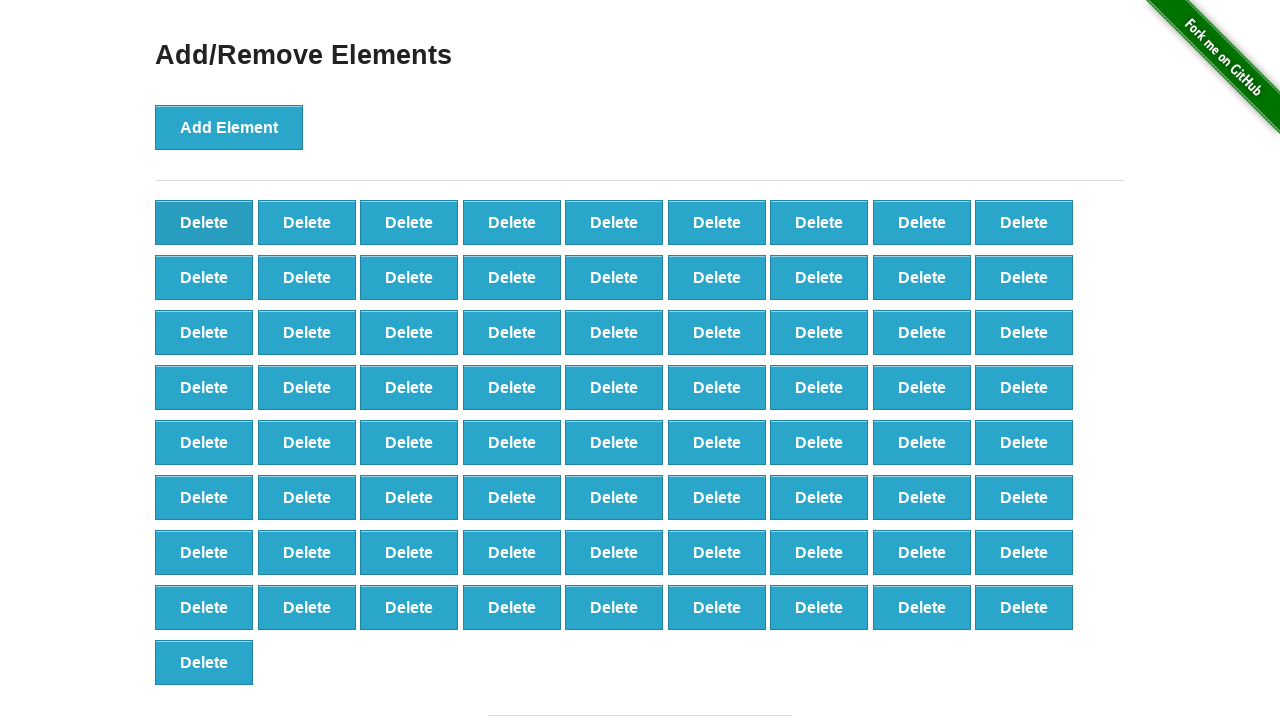

Clicked delete button (iteration 28/95) at (204, 222) on button[onclick='deleteElement()'] >> nth=0
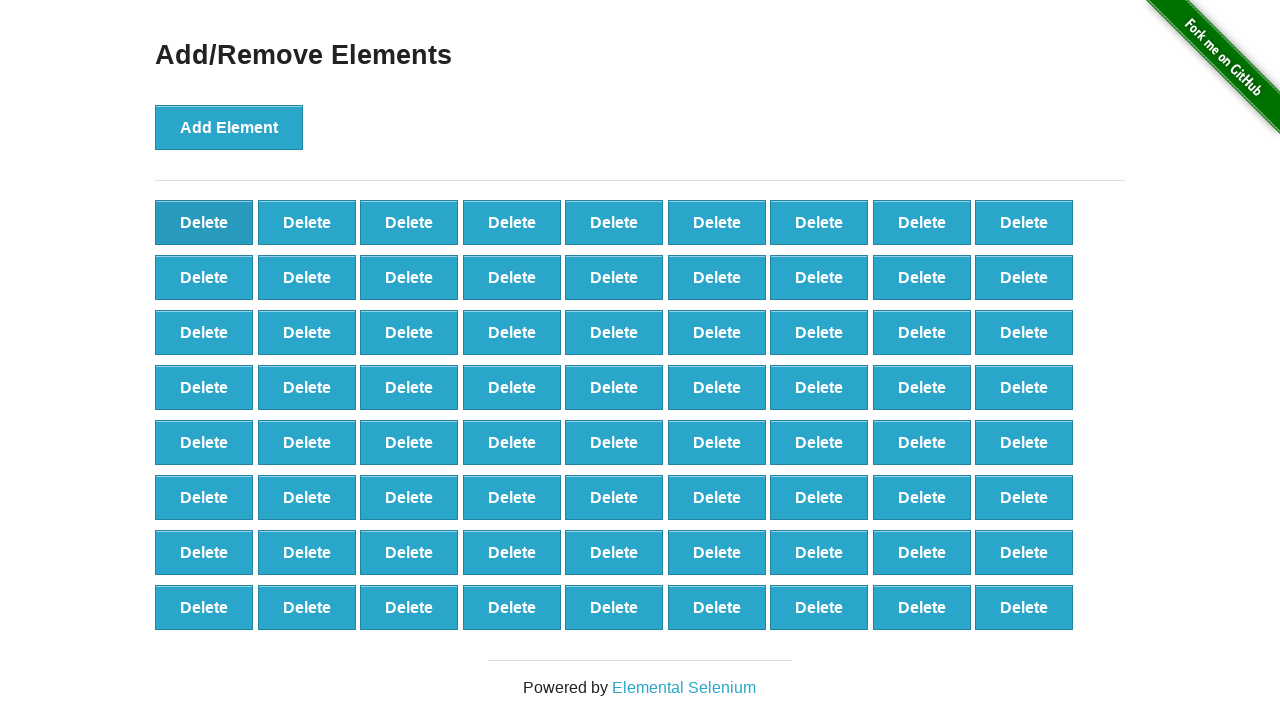

Clicked delete button (iteration 29/95) at (204, 222) on button[onclick='deleteElement()'] >> nth=0
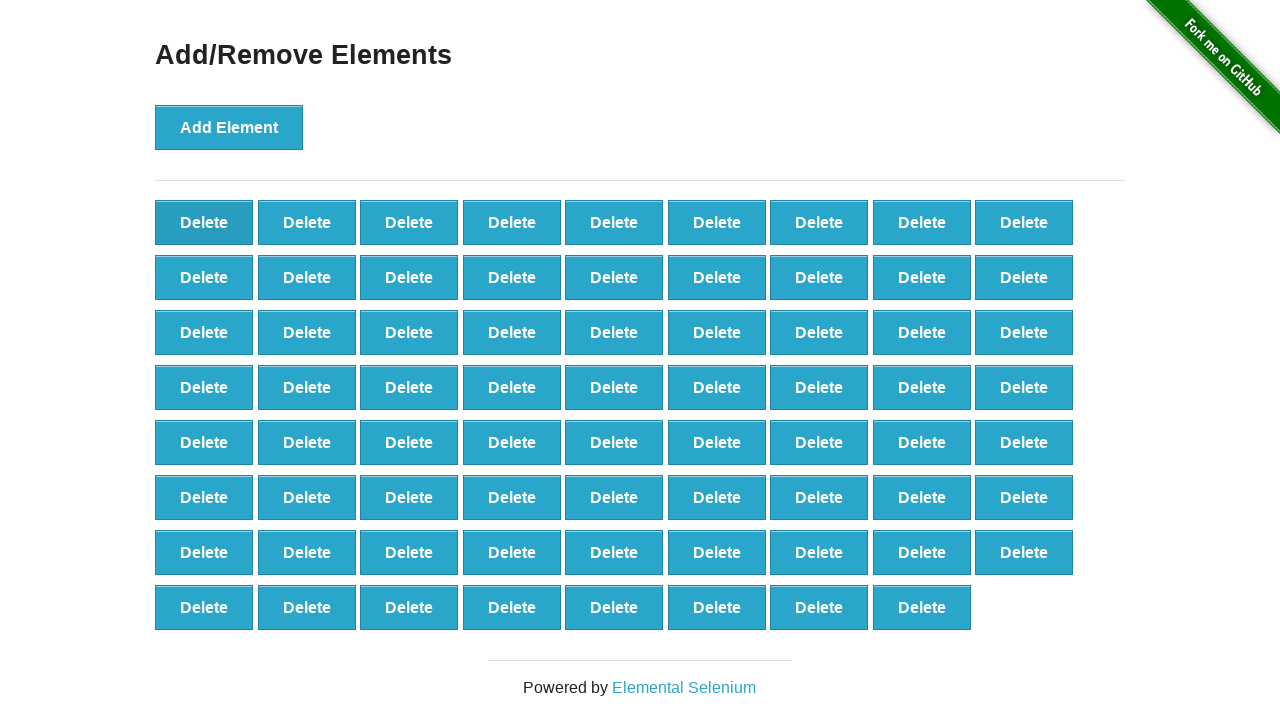

Clicked delete button (iteration 30/95) at (204, 222) on button[onclick='deleteElement()'] >> nth=0
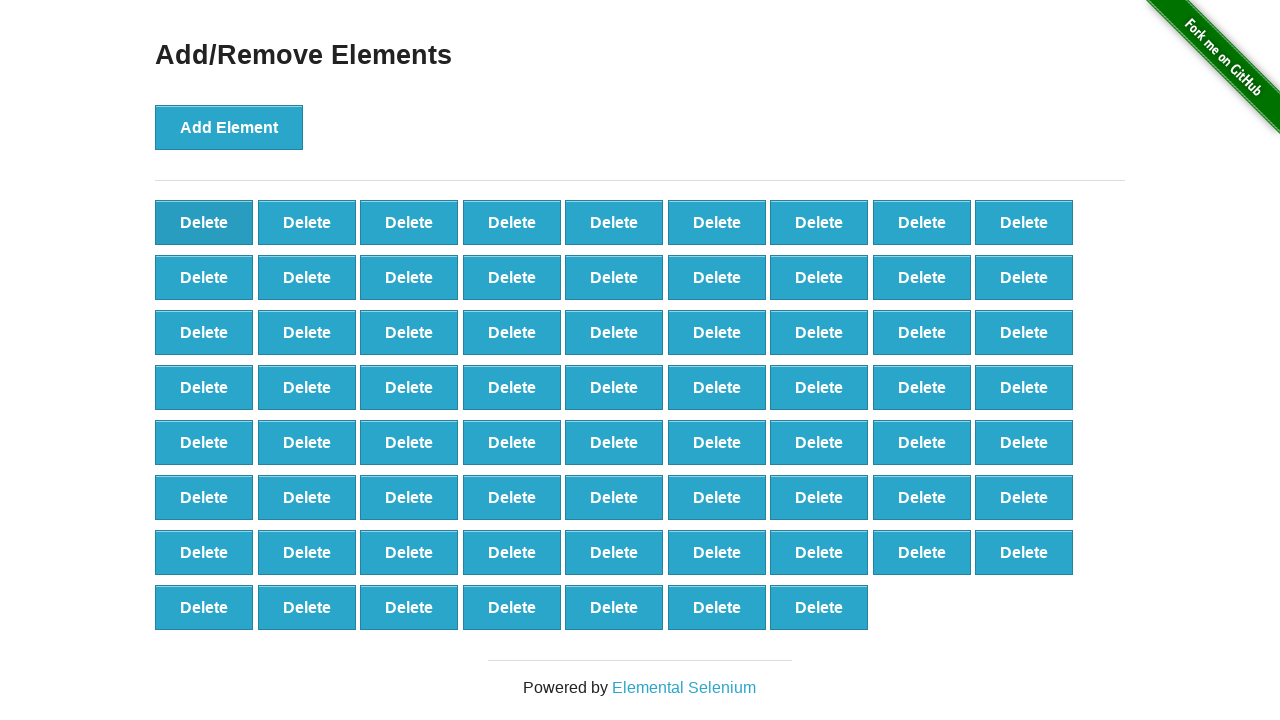

Clicked delete button (iteration 31/95) at (204, 222) on button[onclick='deleteElement()'] >> nth=0
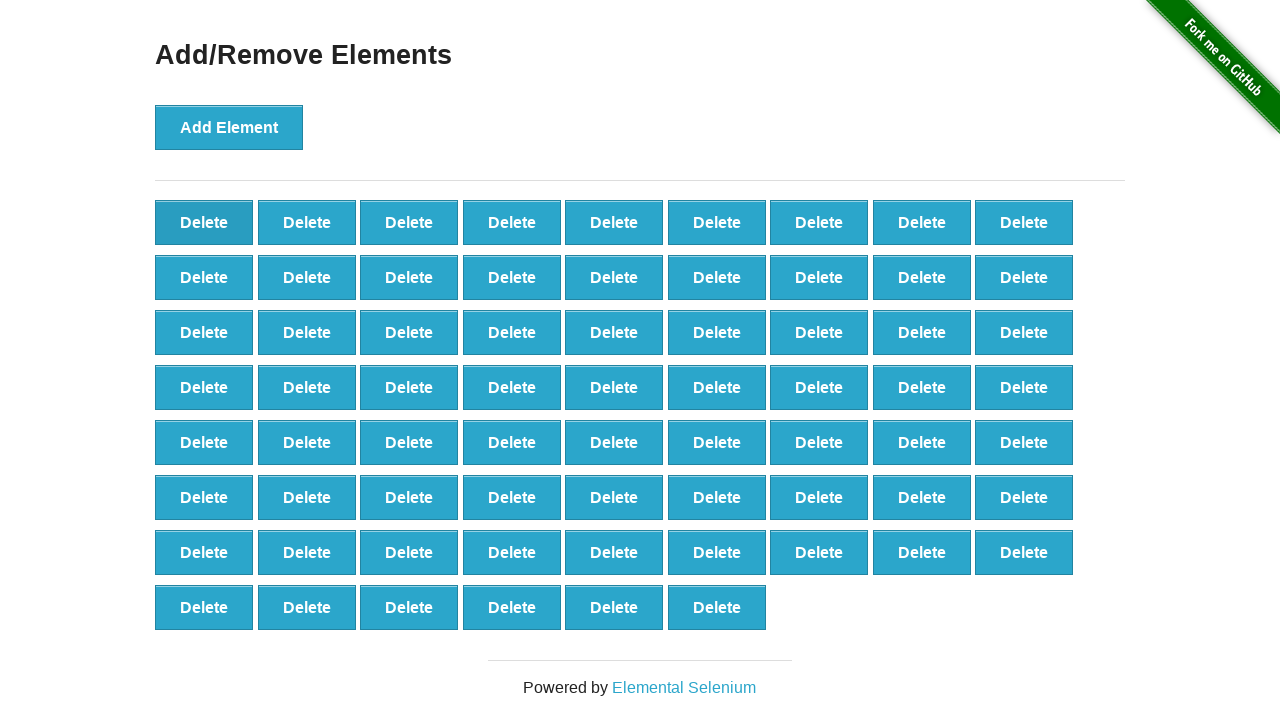

Clicked delete button (iteration 32/95) at (204, 222) on button[onclick='deleteElement()'] >> nth=0
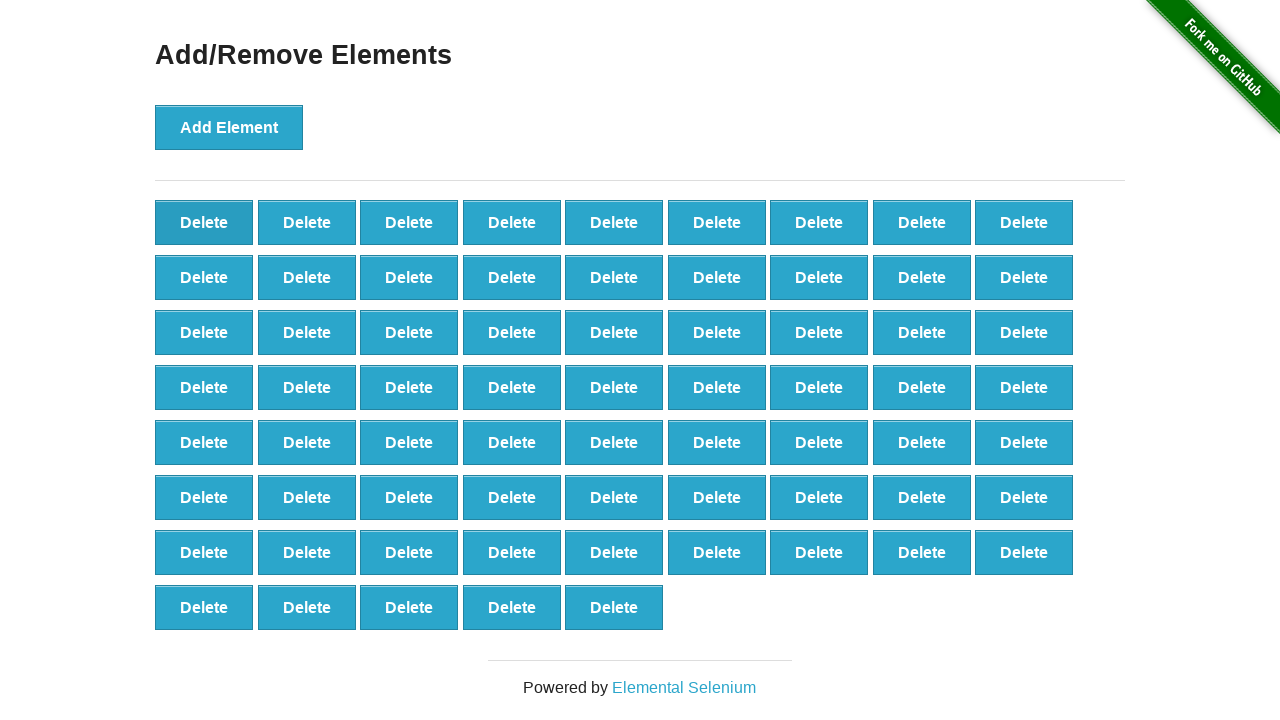

Clicked delete button (iteration 33/95) at (204, 222) on button[onclick='deleteElement()'] >> nth=0
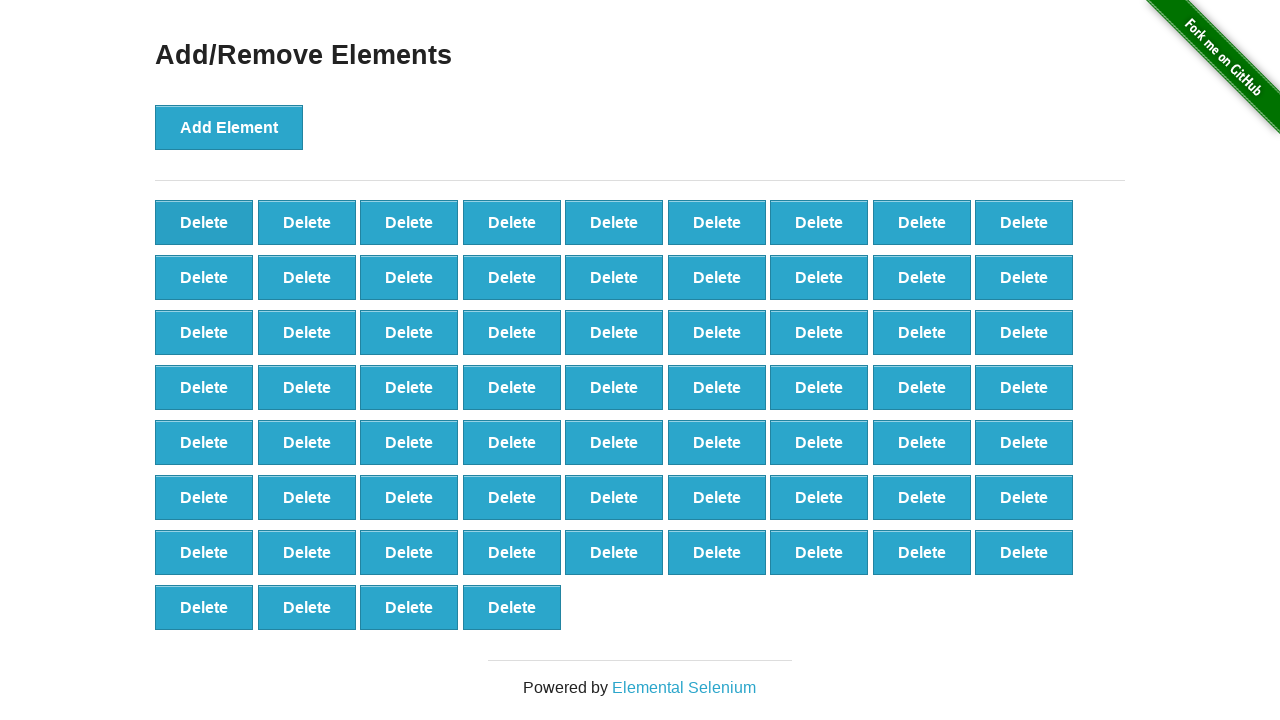

Clicked delete button (iteration 34/95) at (204, 222) on button[onclick='deleteElement()'] >> nth=0
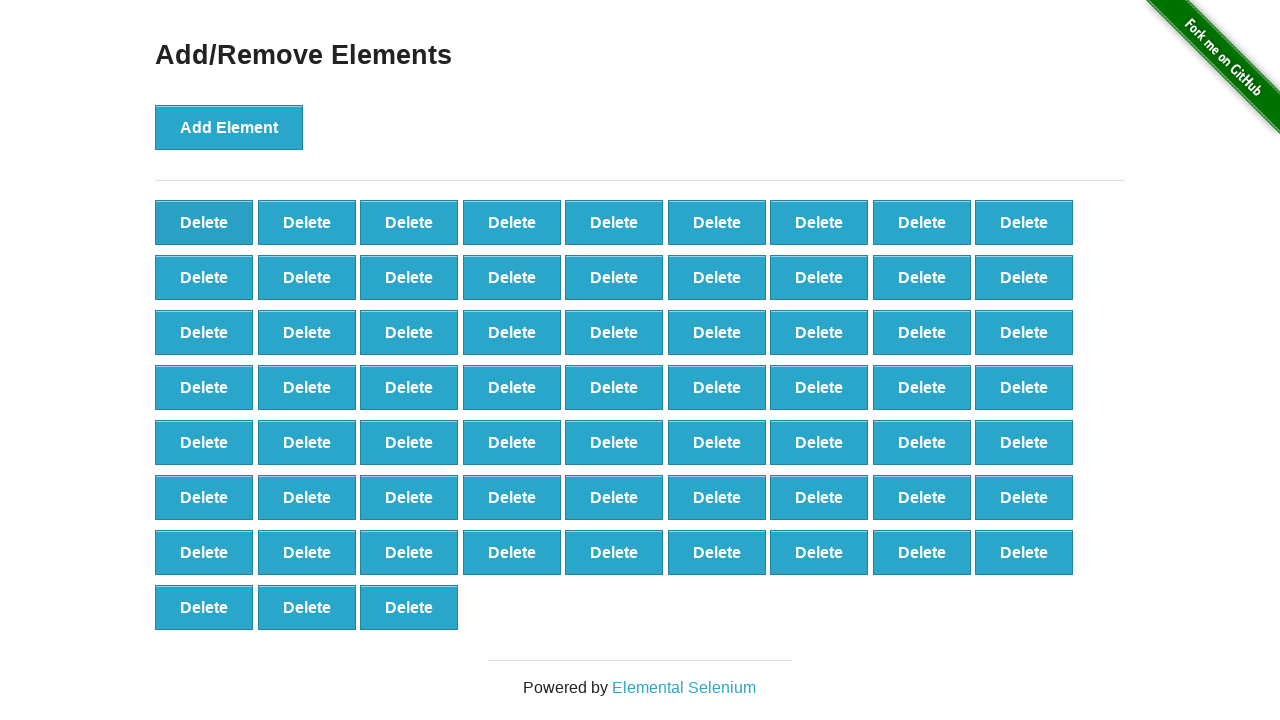

Clicked delete button (iteration 35/95) at (204, 222) on button[onclick='deleteElement()'] >> nth=0
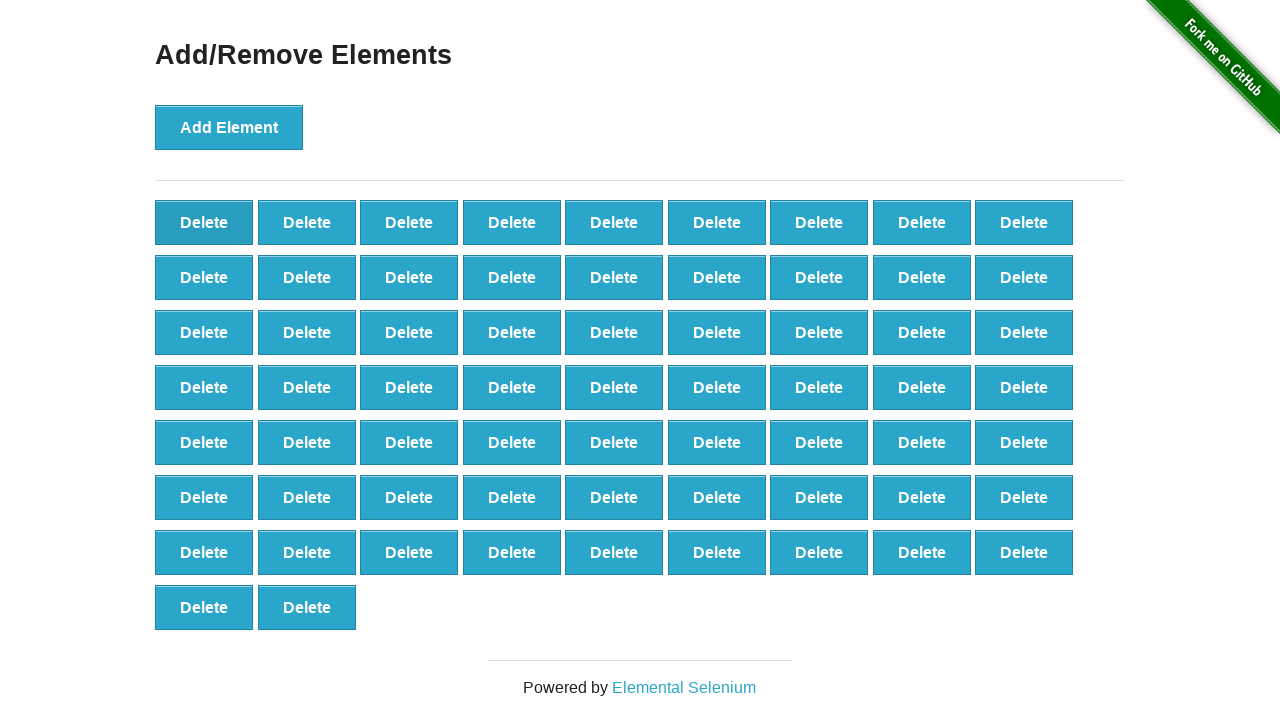

Clicked delete button (iteration 36/95) at (204, 222) on button[onclick='deleteElement()'] >> nth=0
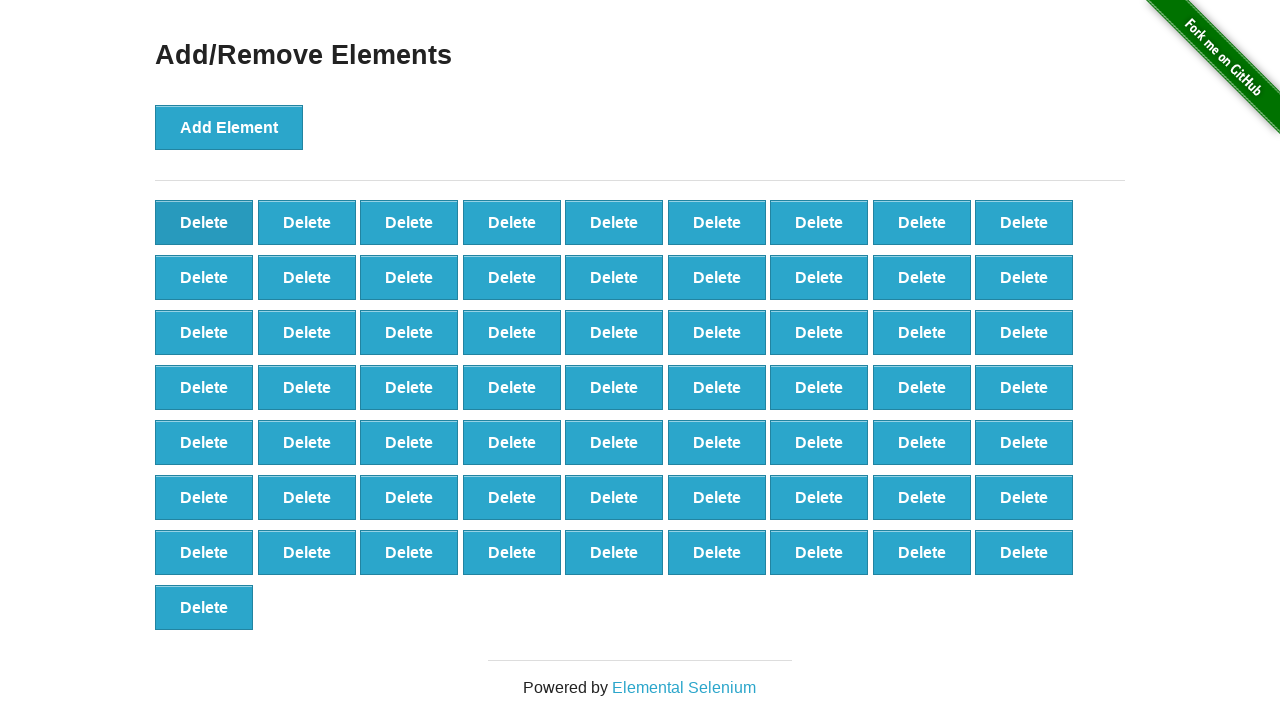

Clicked delete button (iteration 37/95) at (204, 222) on button[onclick='deleteElement()'] >> nth=0
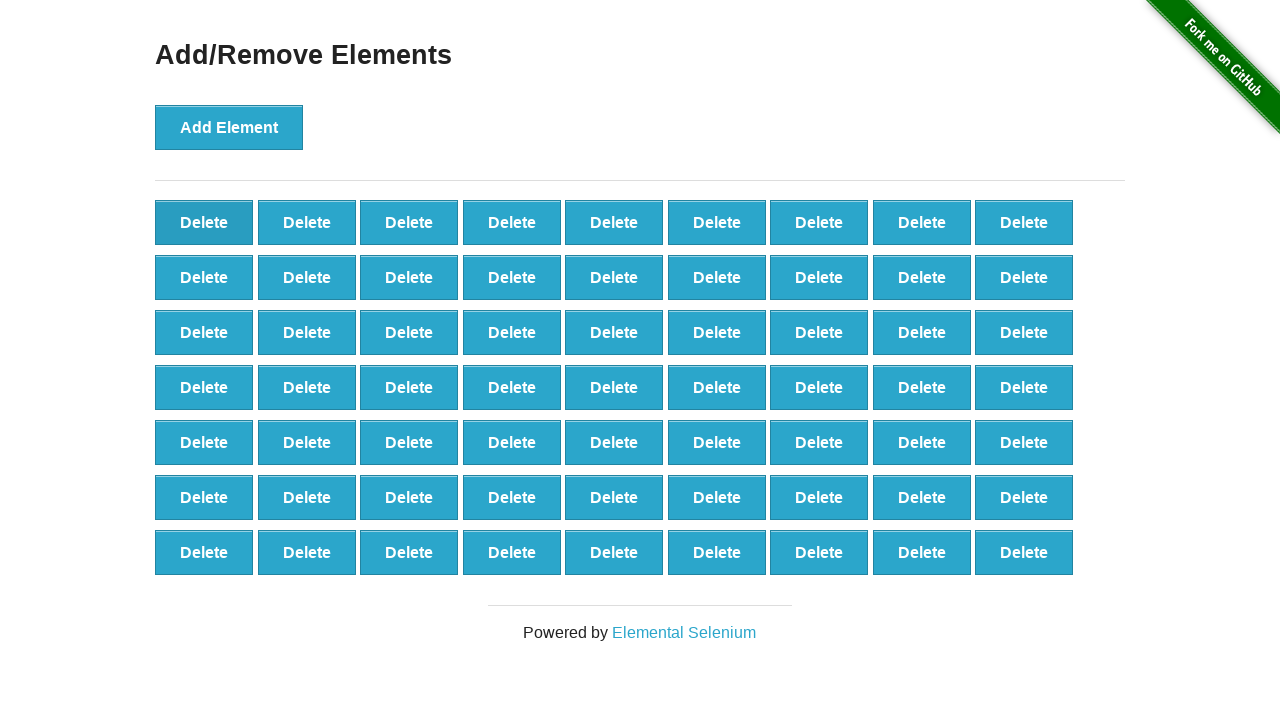

Clicked delete button (iteration 38/95) at (204, 222) on button[onclick='deleteElement()'] >> nth=0
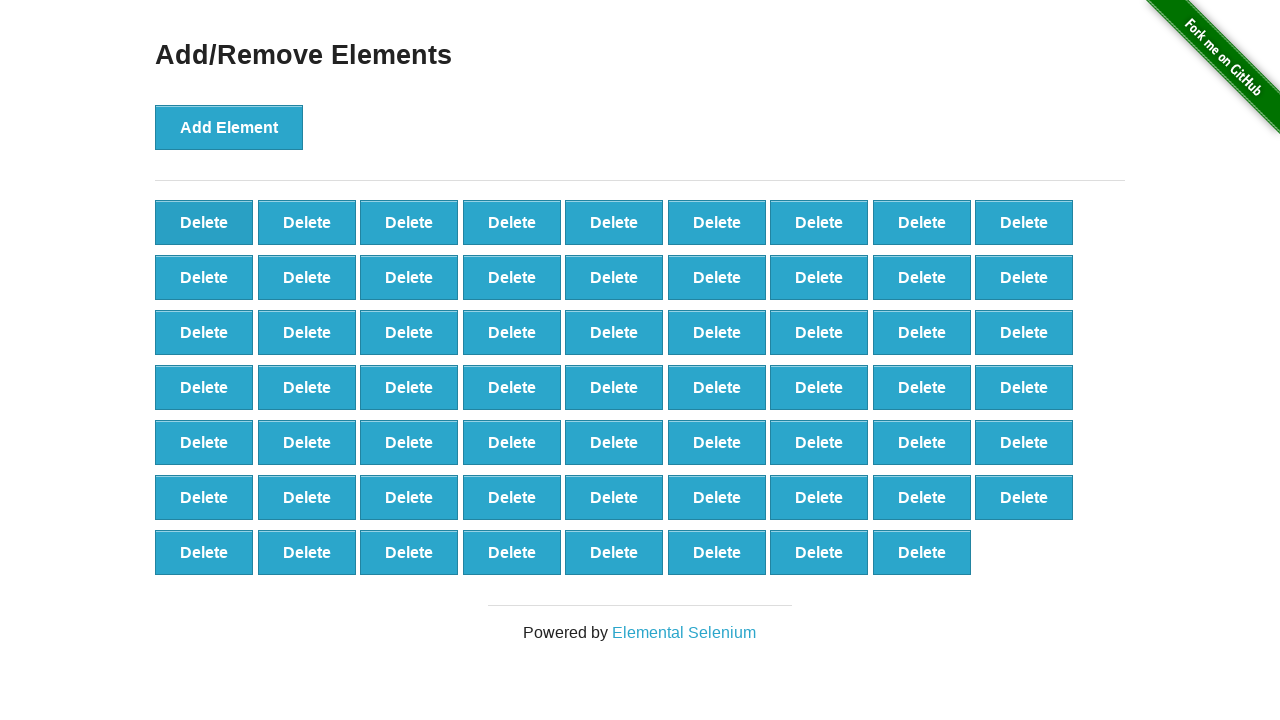

Clicked delete button (iteration 39/95) at (204, 222) on button[onclick='deleteElement()'] >> nth=0
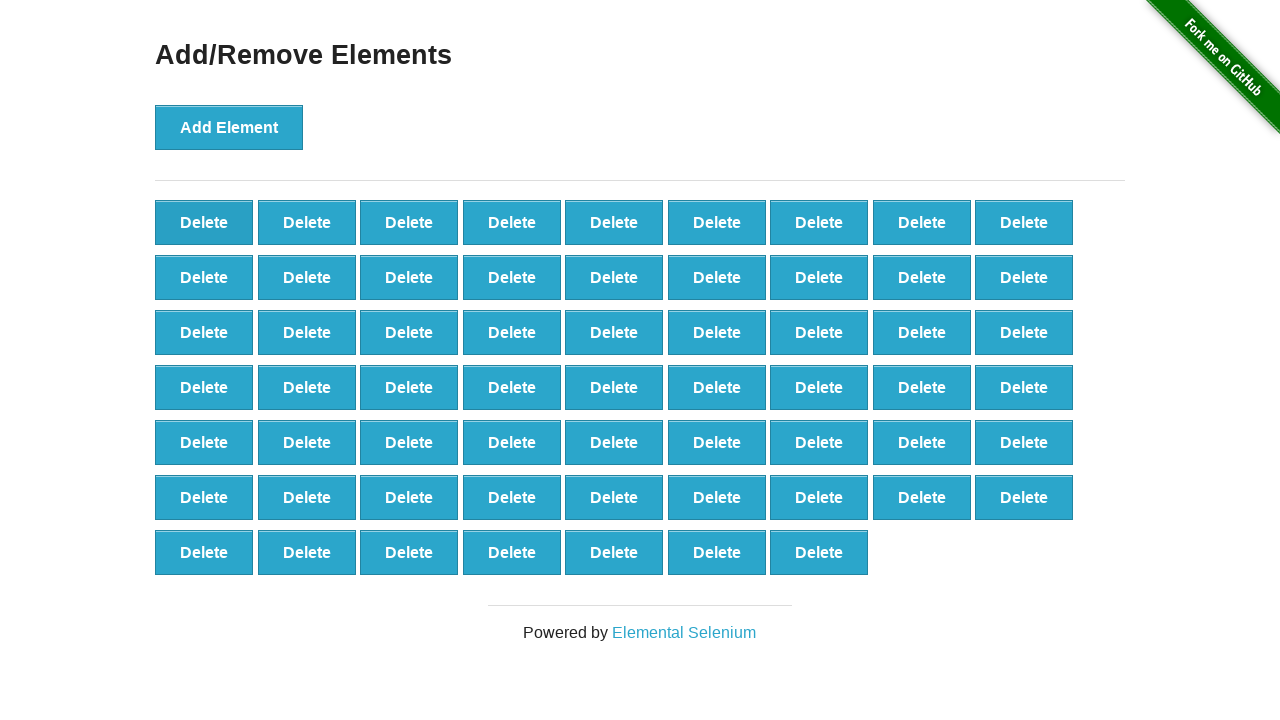

Clicked delete button (iteration 40/95) at (204, 222) on button[onclick='deleteElement()'] >> nth=0
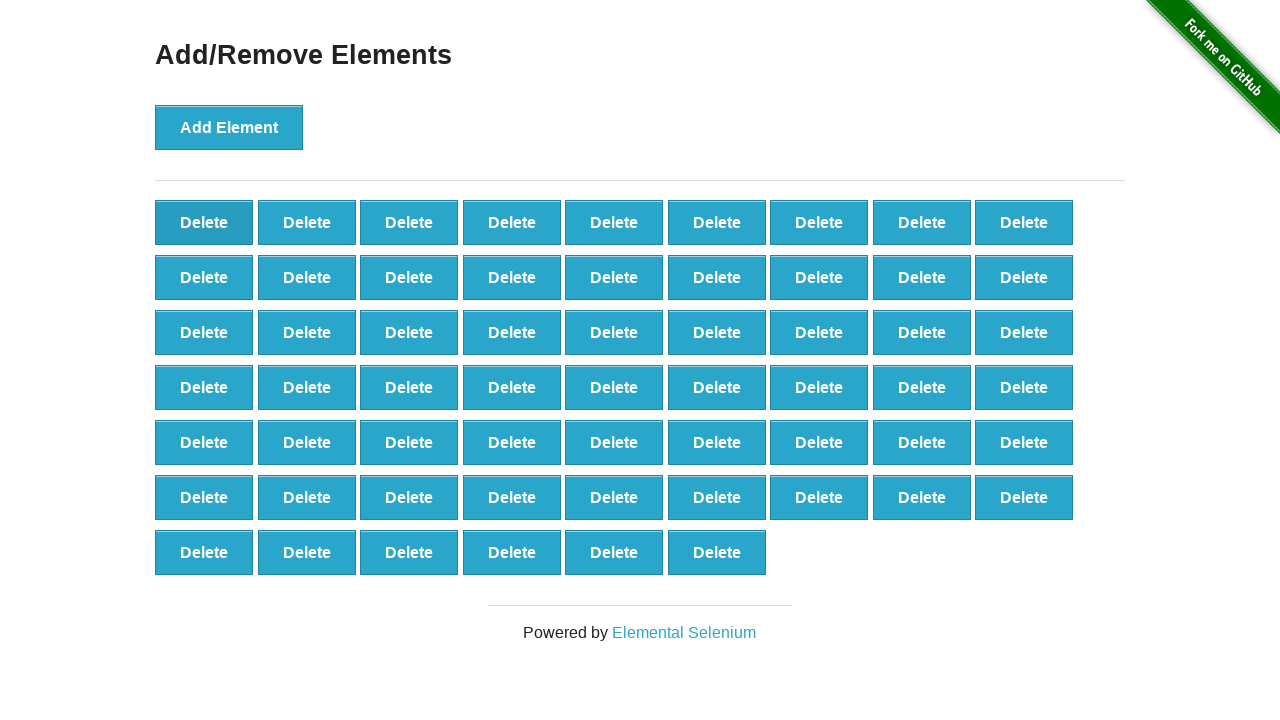

Clicked delete button (iteration 41/95) at (204, 222) on button[onclick='deleteElement()'] >> nth=0
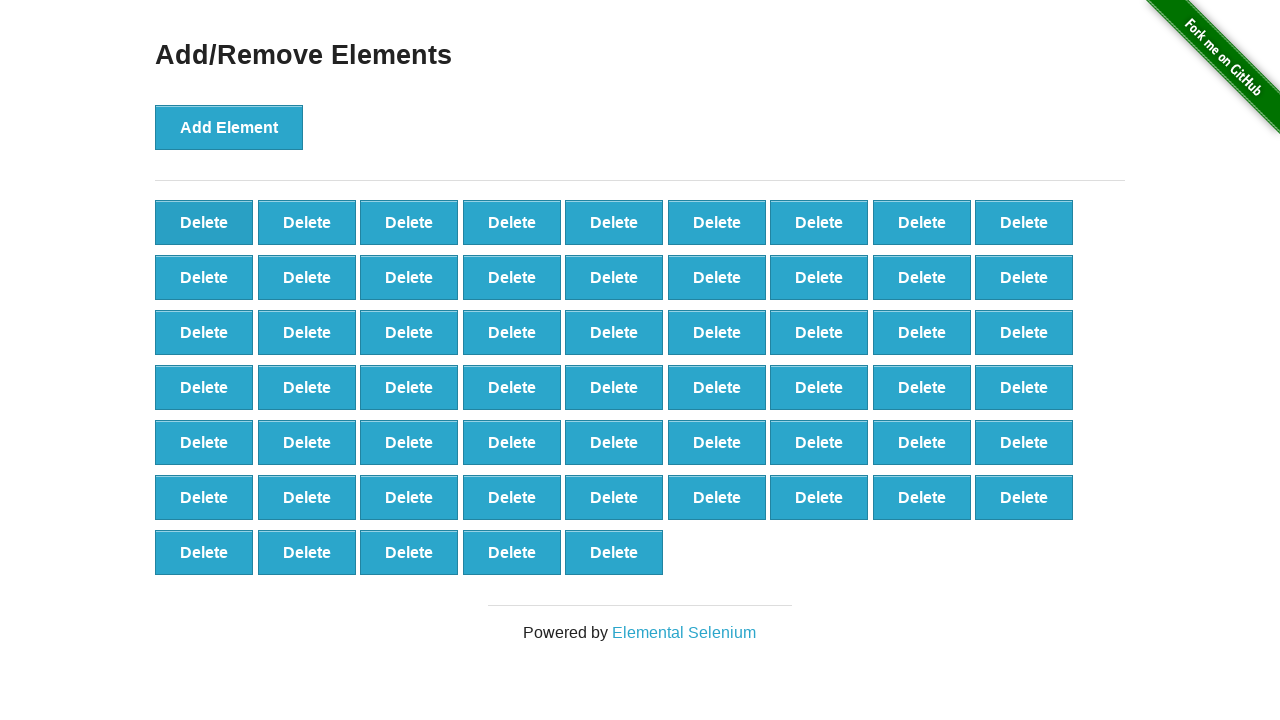

Clicked delete button (iteration 42/95) at (204, 222) on button[onclick='deleteElement()'] >> nth=0
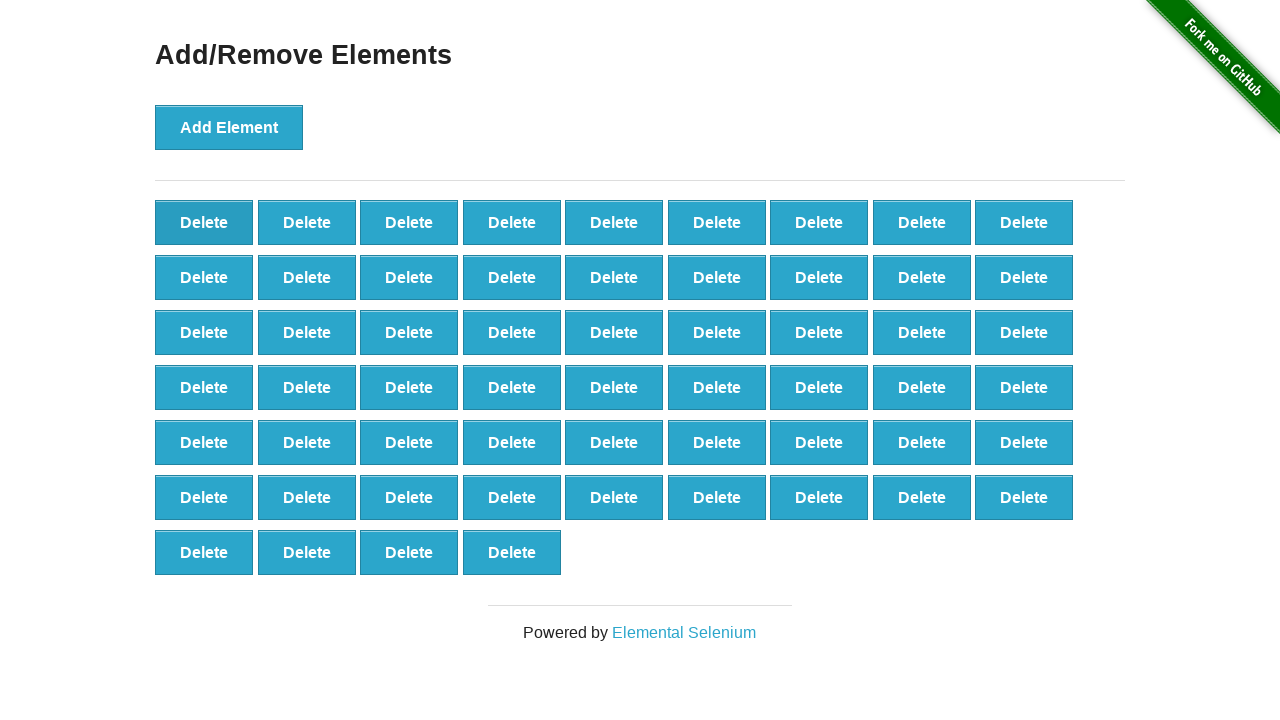

Clicked delete button (iteration 43/95) at (204, 222) on button[onclick='deleteElement()'] >> nth=0
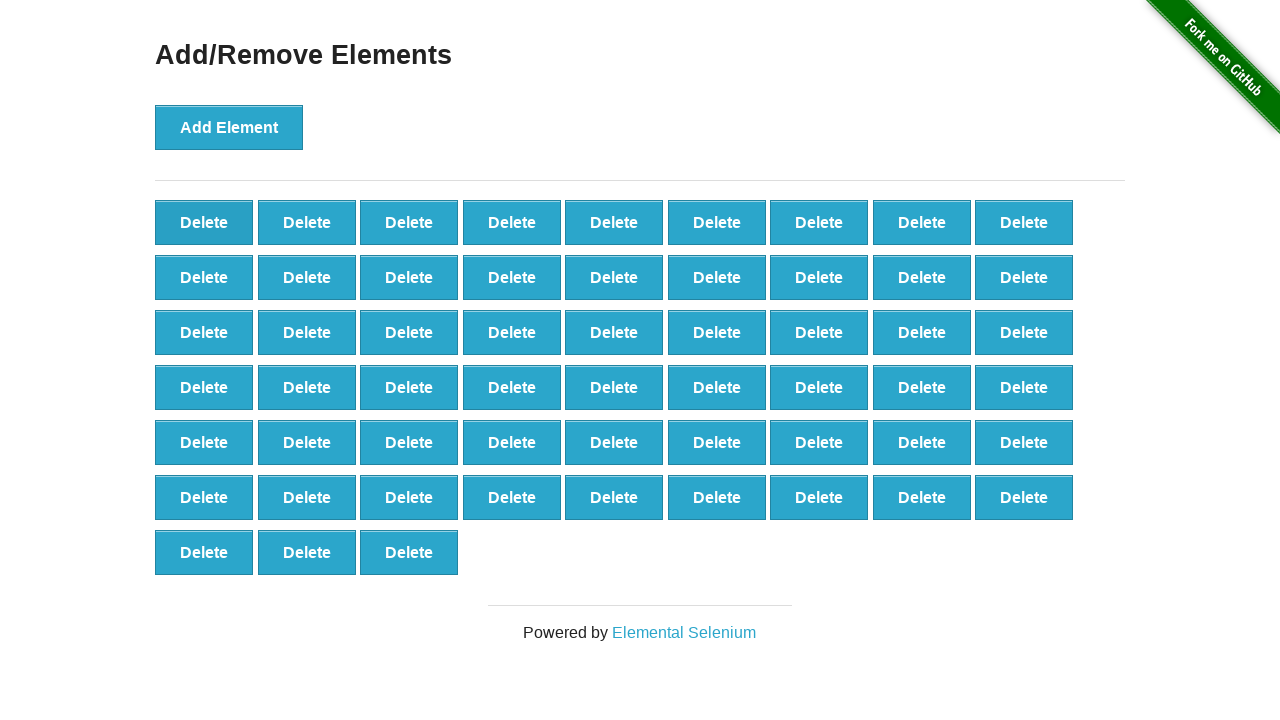

Clicked delete button (iteration 44/95) at (204, 222) on button[onclick='deleteElement()'] >> nth=0
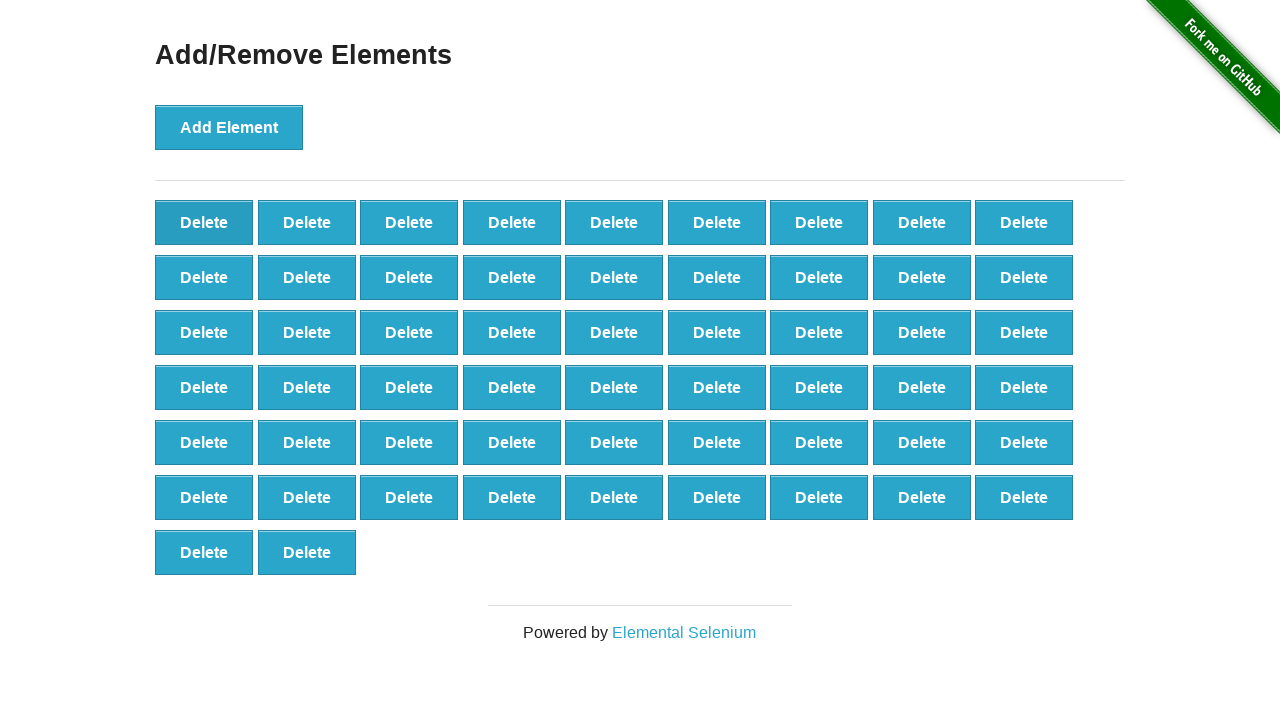

Clicked delete button (iteration 45/95) at (204, 222) on button[onclick='deleteElement()'] >> nth=0
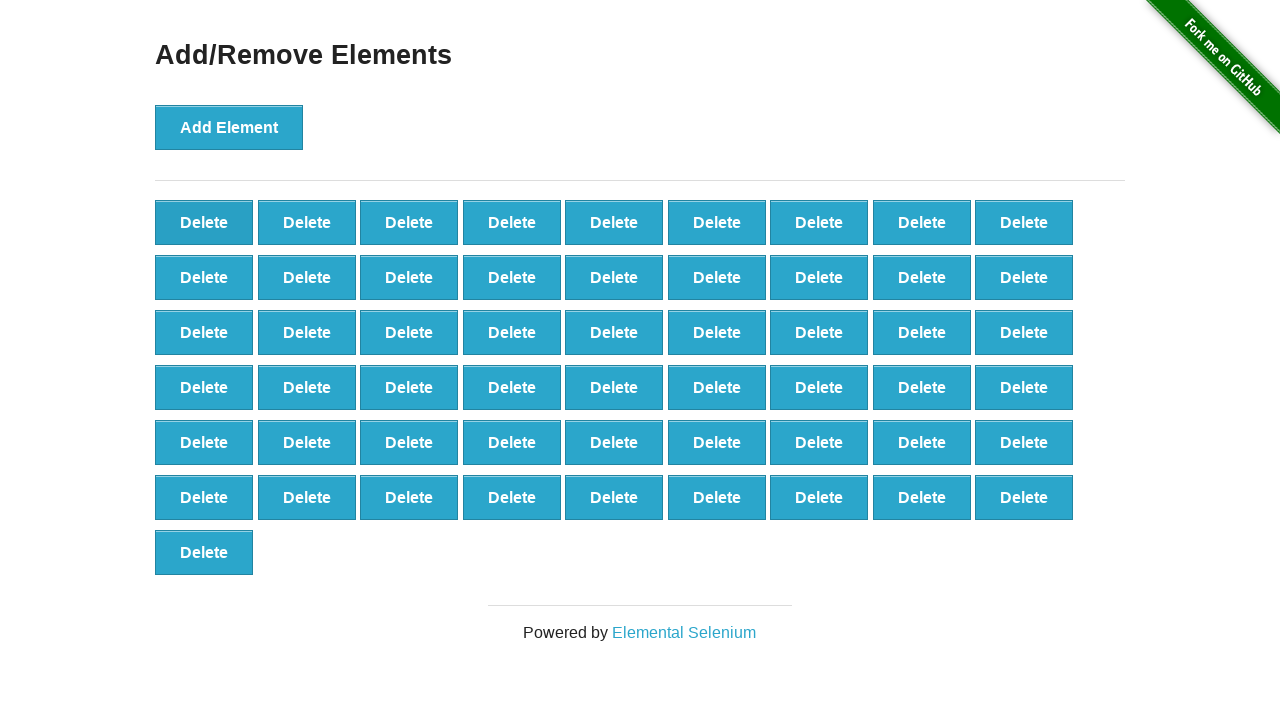

Clicked delete button (iteration 46/95) at (204, 222) on button[onclick='deleteElement()'] >> nth=0
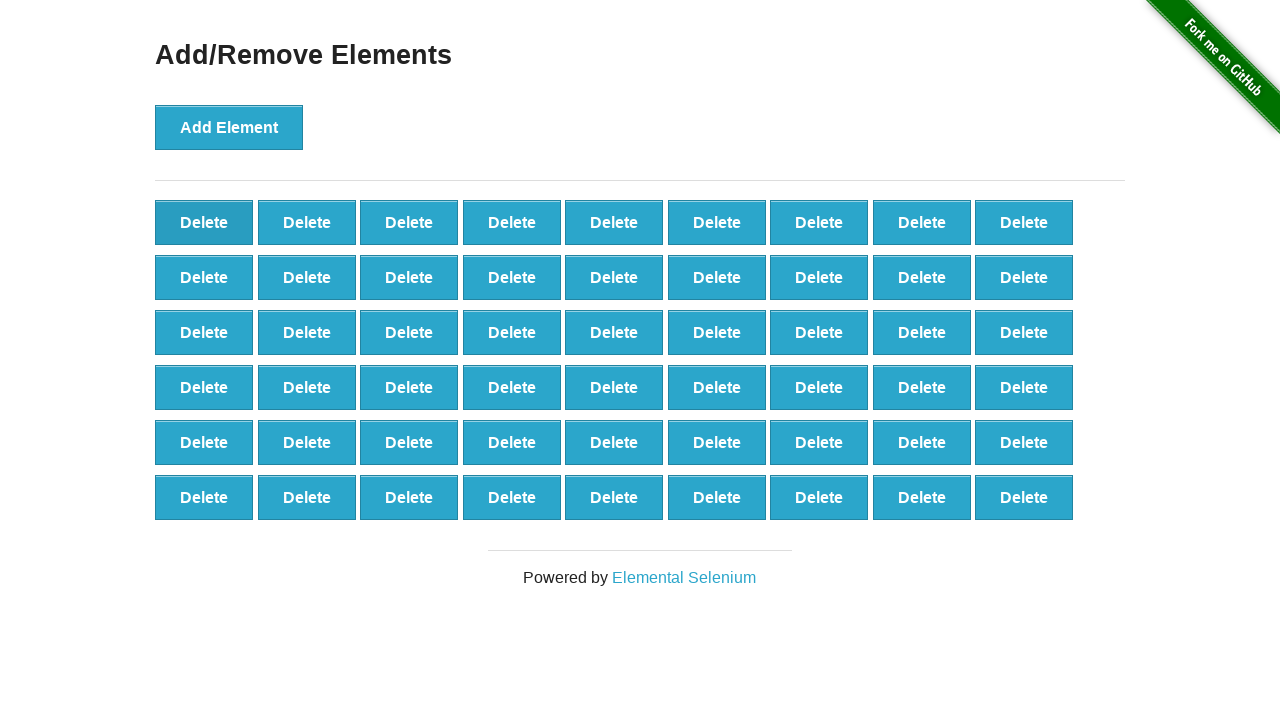

Clicked delete button (iteration 47/95) at (204, 222) on button[onclick='deleteElement()'] >> nth=0
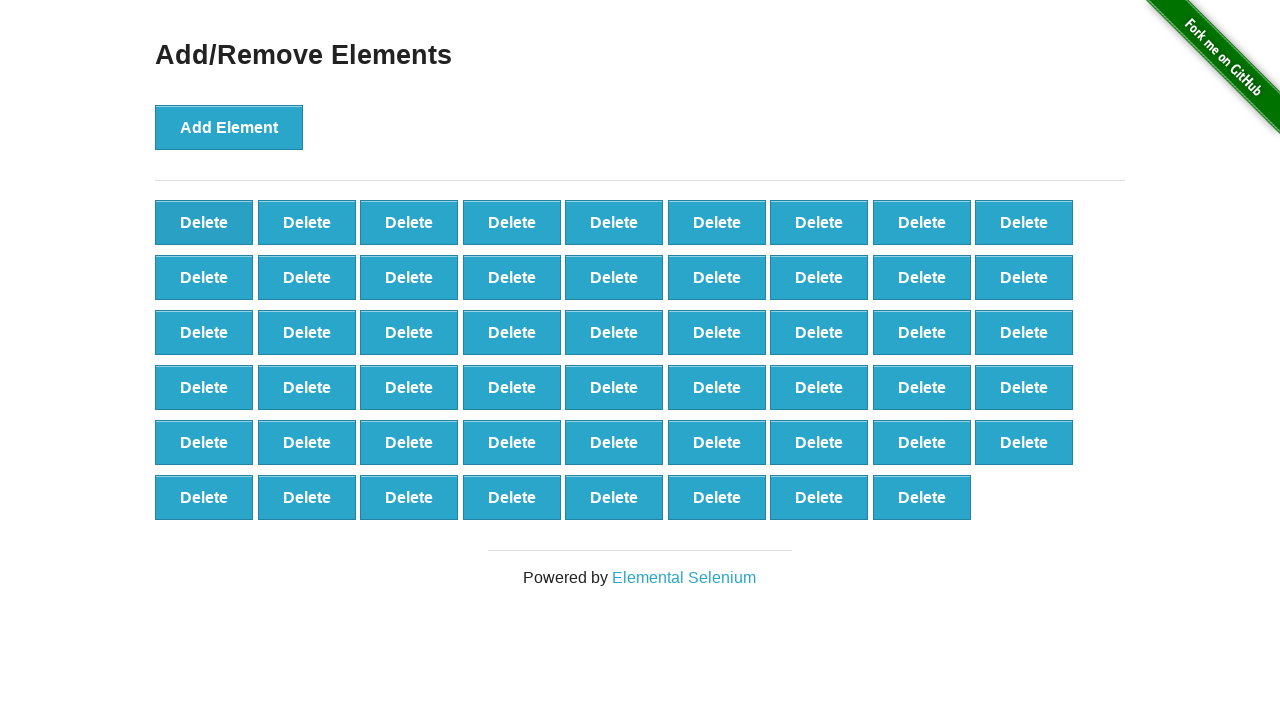

Clicked delete button (iteration 48/95) at (204, 222) on button[onclick='deleteElement()'] >> nth=0
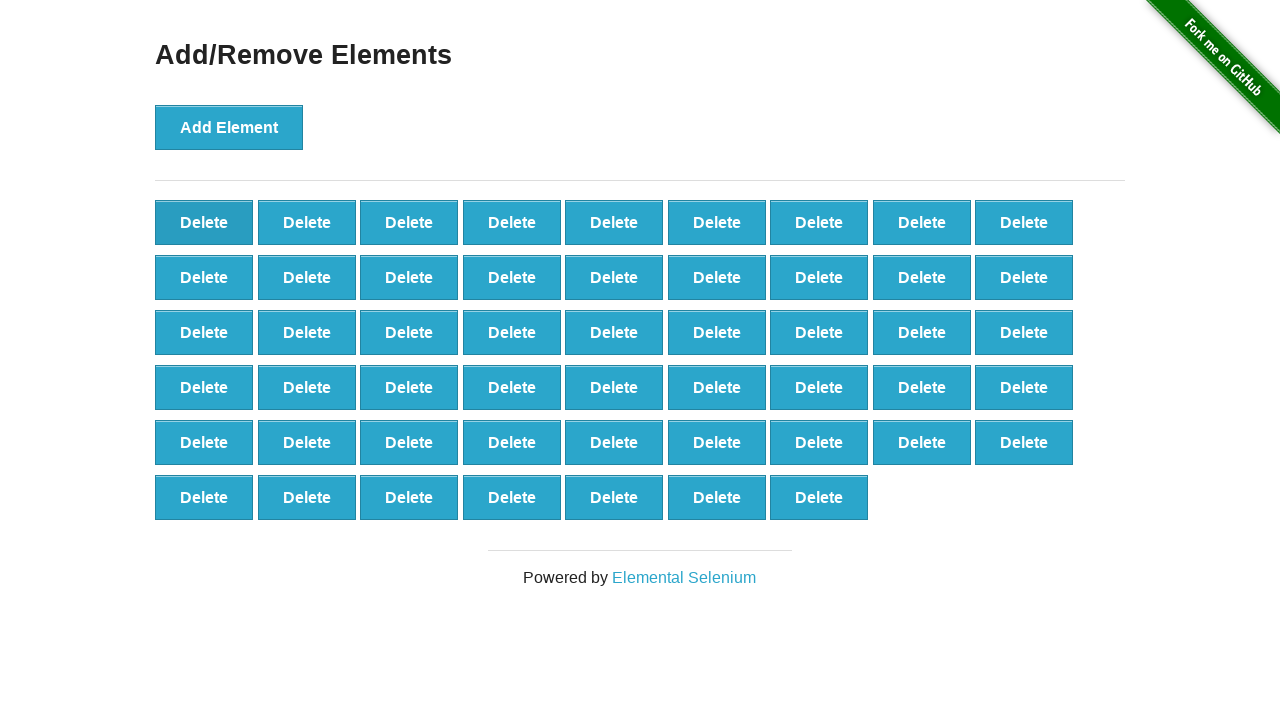

Clicked delete button (iteration 49/95) at (204, 222) on button[onclick='deleteElement()'] >> nth=0
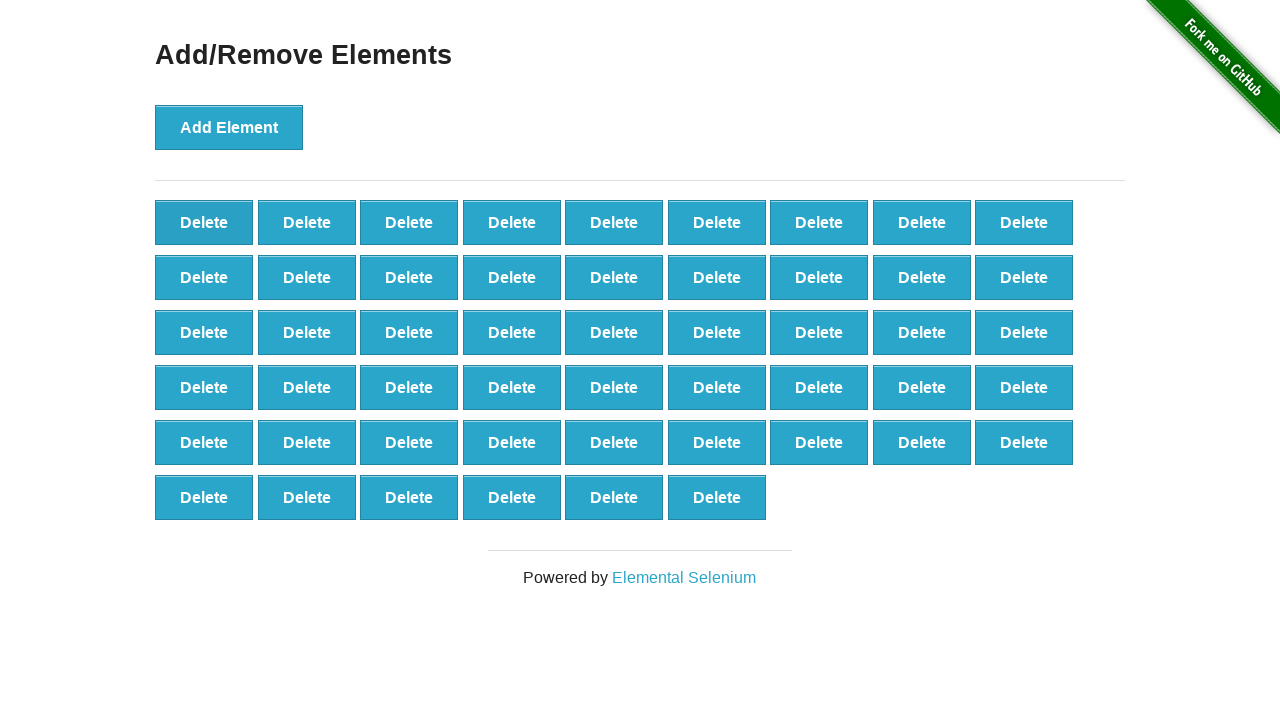

Clicked delete button (iteration 50/95) at (204, 222) on button[onclick='deleteElement()'] >> nth=0
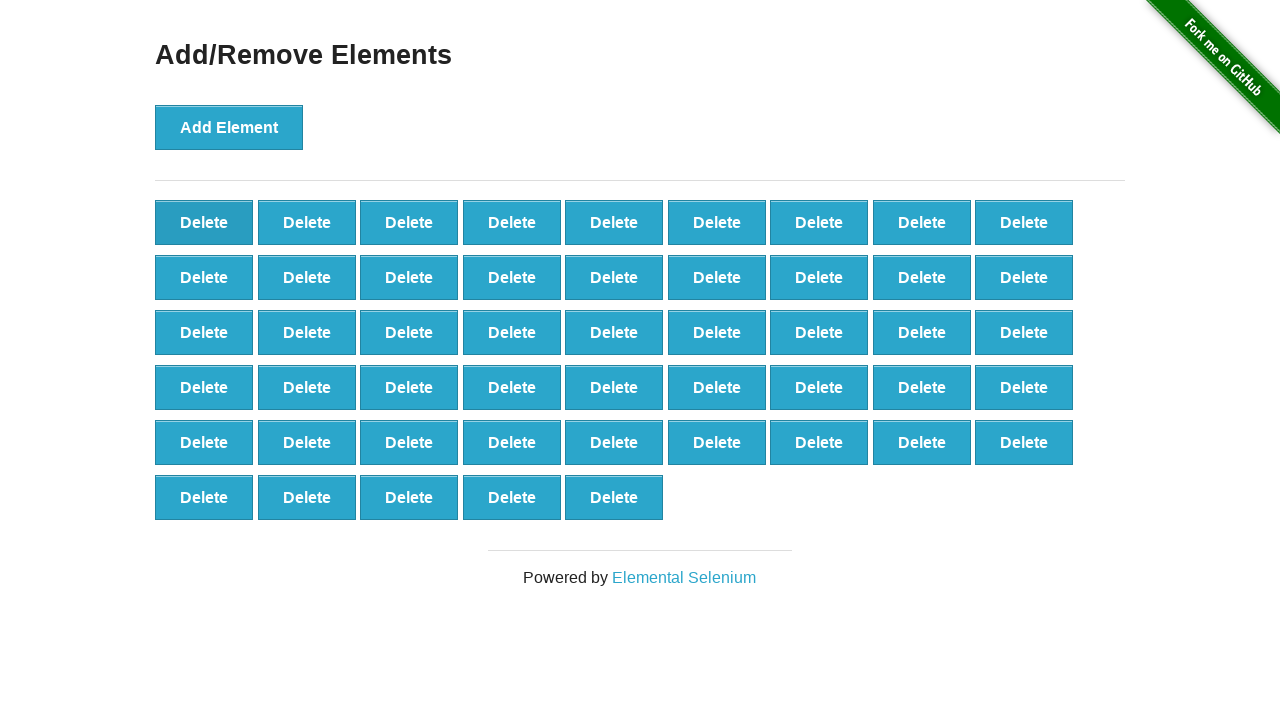

Clicked delete button (iteration 51/95) at (204, 222) on button[onclick='deleteElement()'] >> nth=0
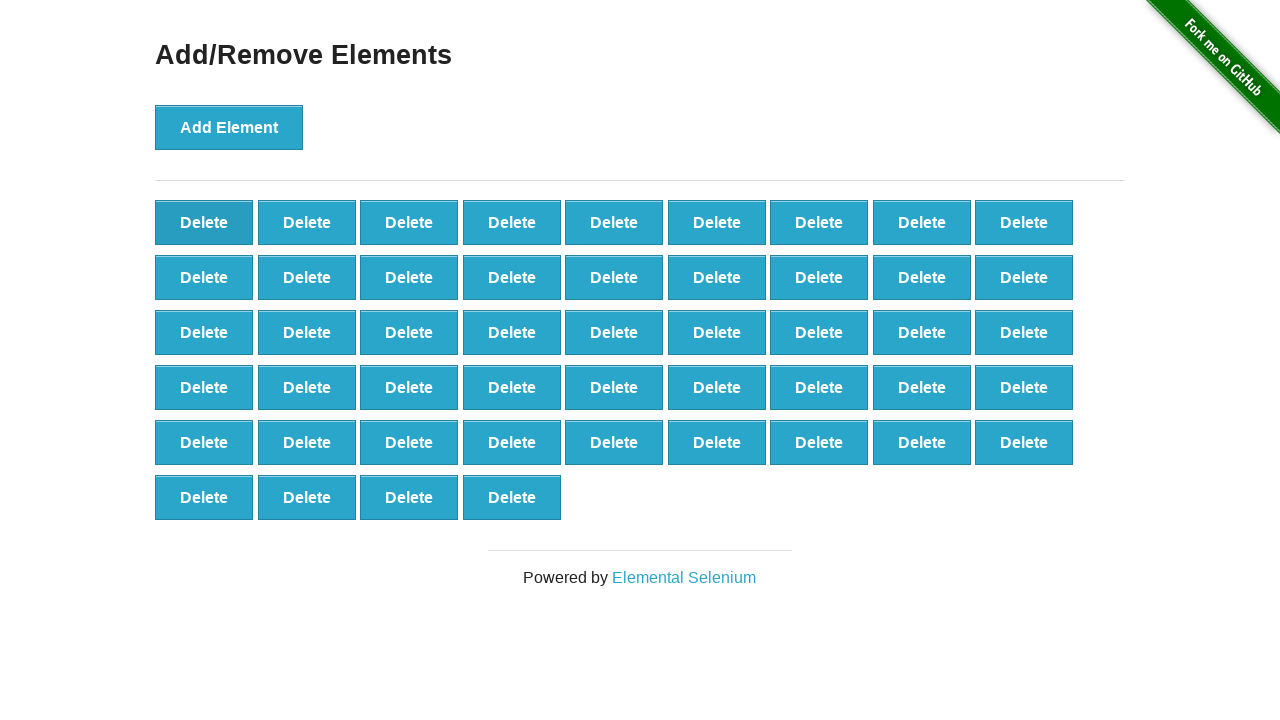

Clicked delete button (iteration 52/95) at (204, 222) on button[onclick='deleteElement()'] >> nth=0
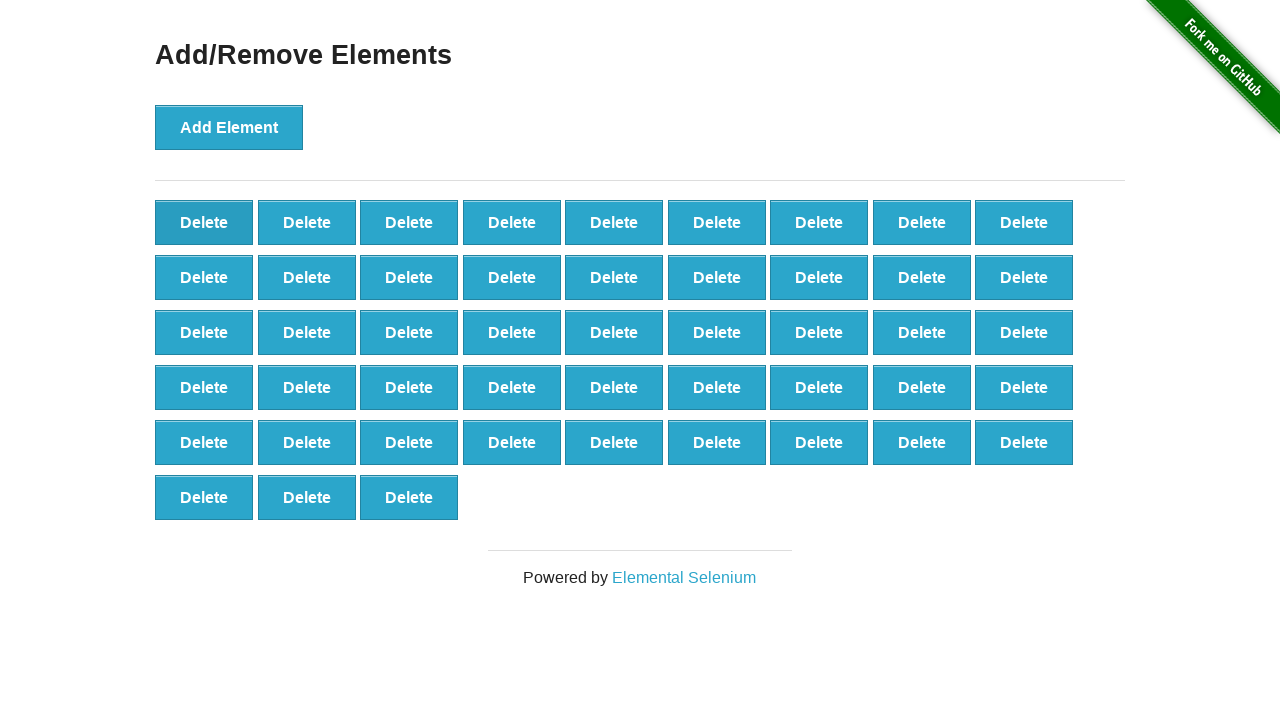

Clicked delete button (iteration 53/95) at (204, 222) on button[onclick='deleteElement()'] >> nth=0
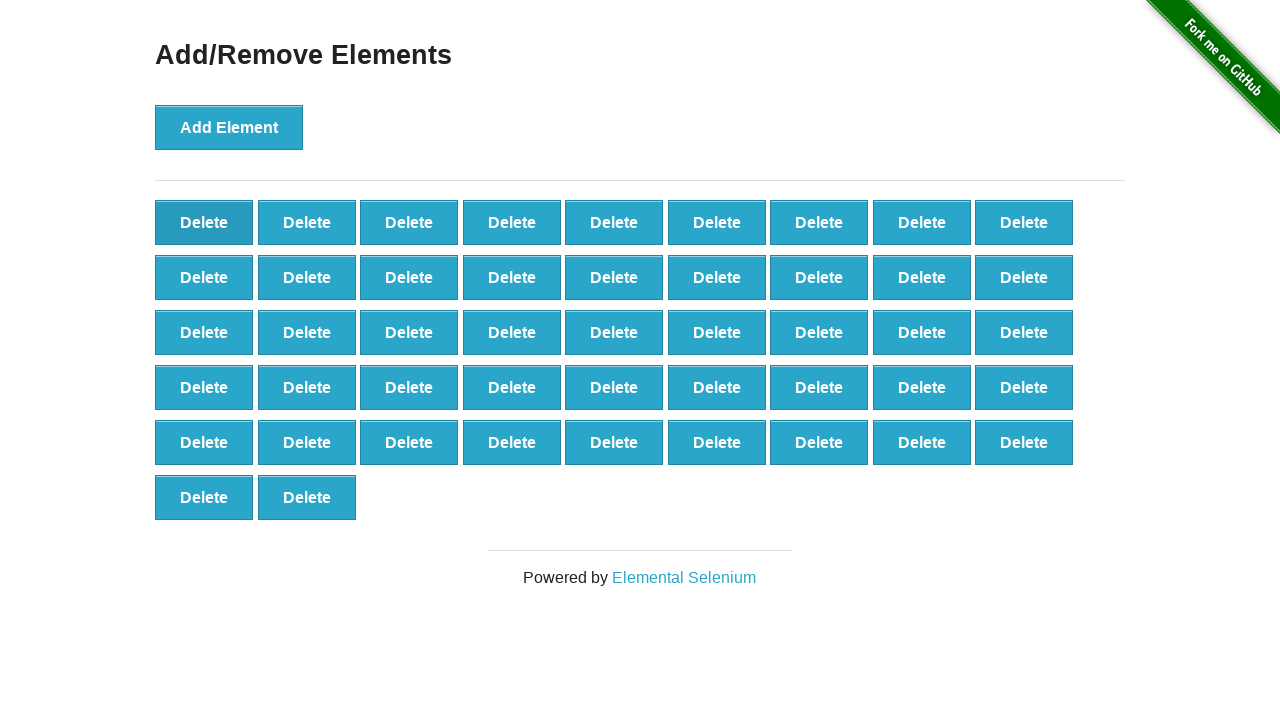

Clicked delete button (iteration 54/95) at (204, 222) on button[onclick='deleteElement()'] >> nth=0
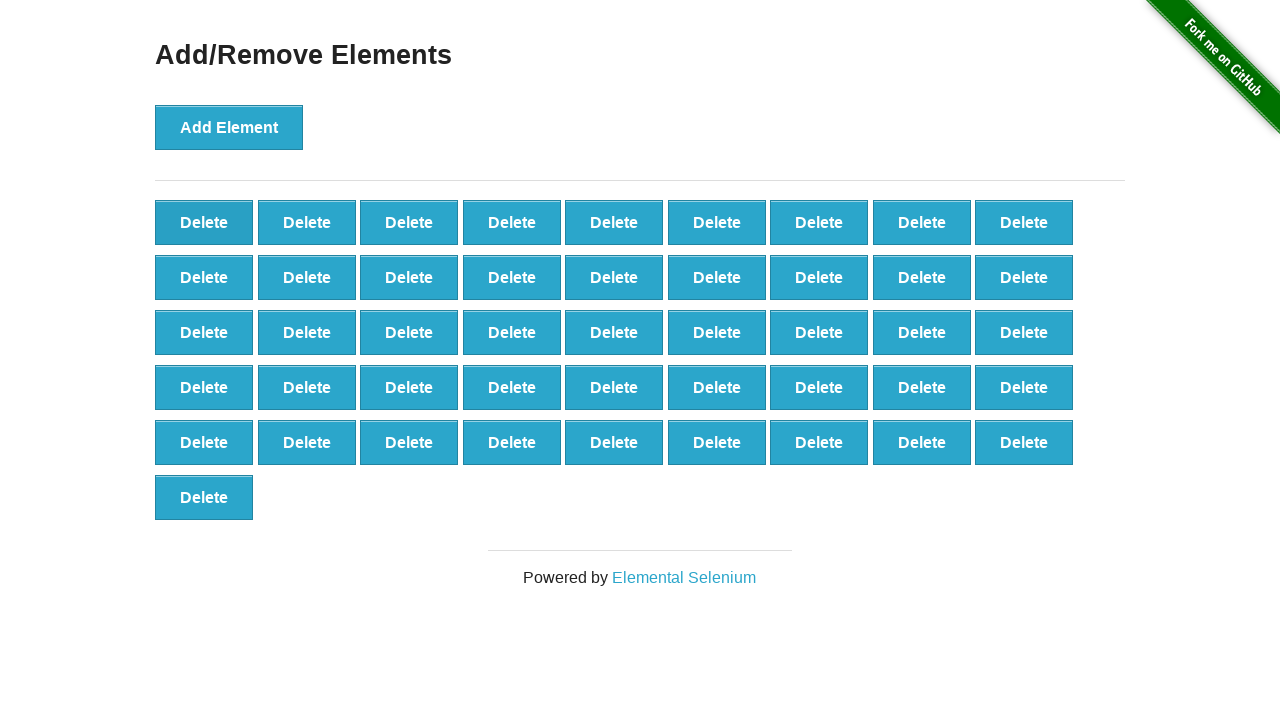

Clicked delete button (iteration 55/95) at (204, 222) on button[onclick='deleteElement()'] >> nth=0
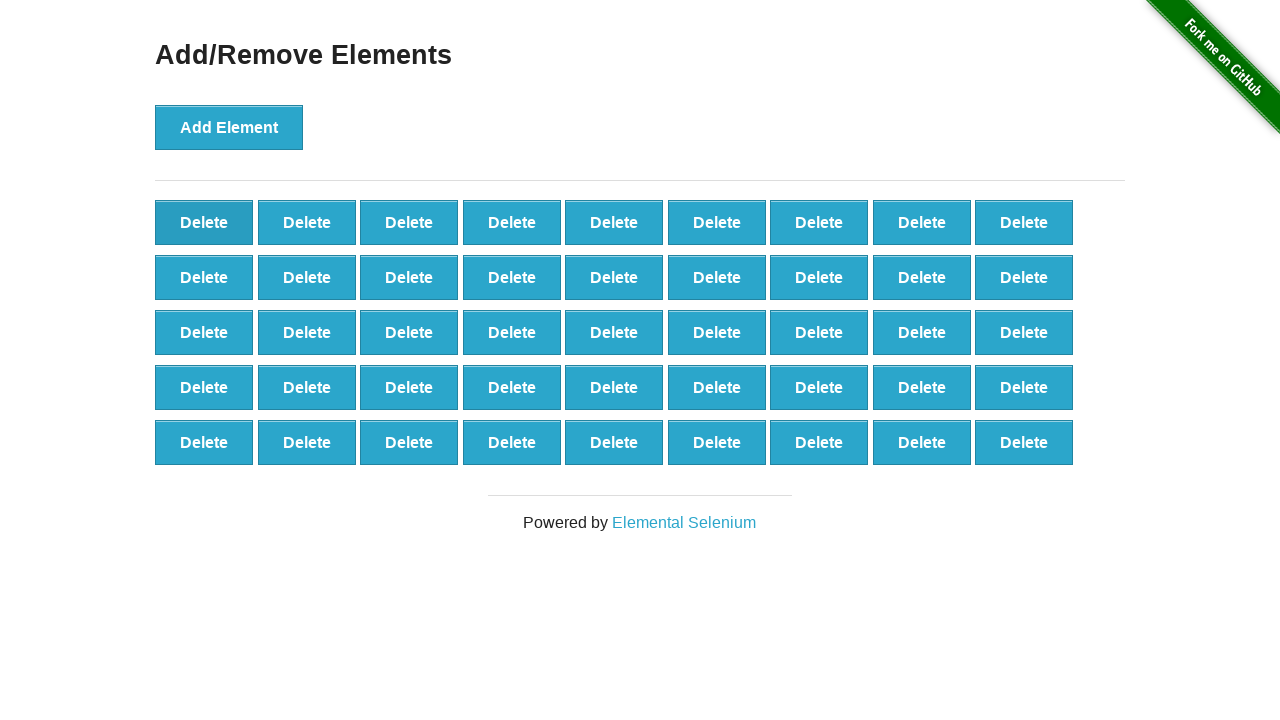

Clicked delete button (iteration 56/95) at (204, 222) on button[onclick='deleteElement()'] >> nth=0
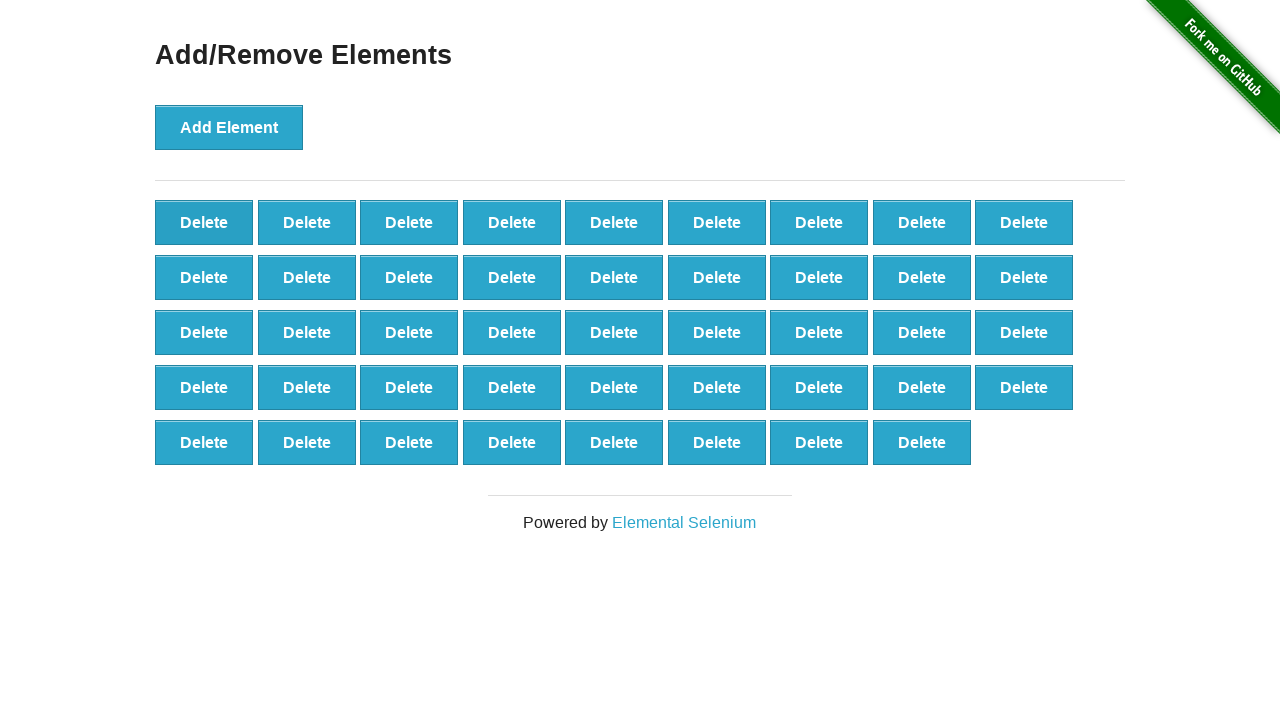

Clicked delete button (iteration 57/95) at (204, 222) on button[onclick='deleteElement()'] >> nth=0
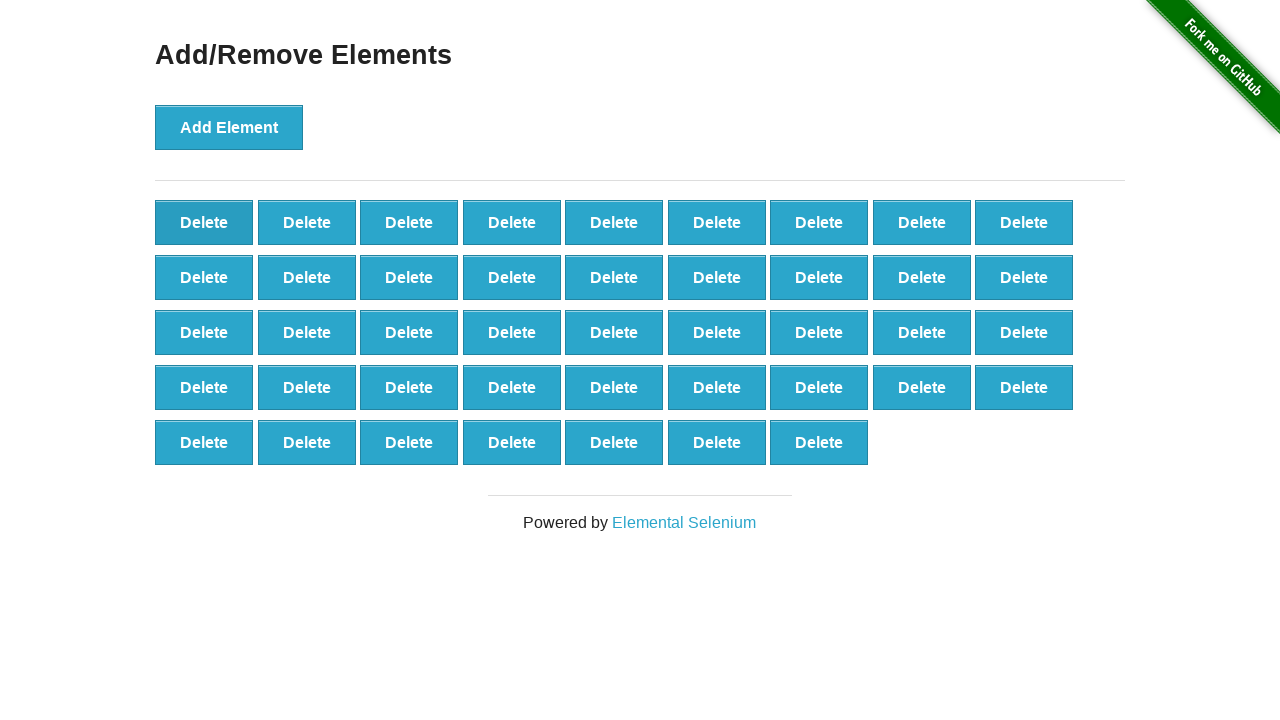

Clicked delete button (iteration 58/95) at (204, 222) on button[onclick='deleteElement()'] >> nth=0
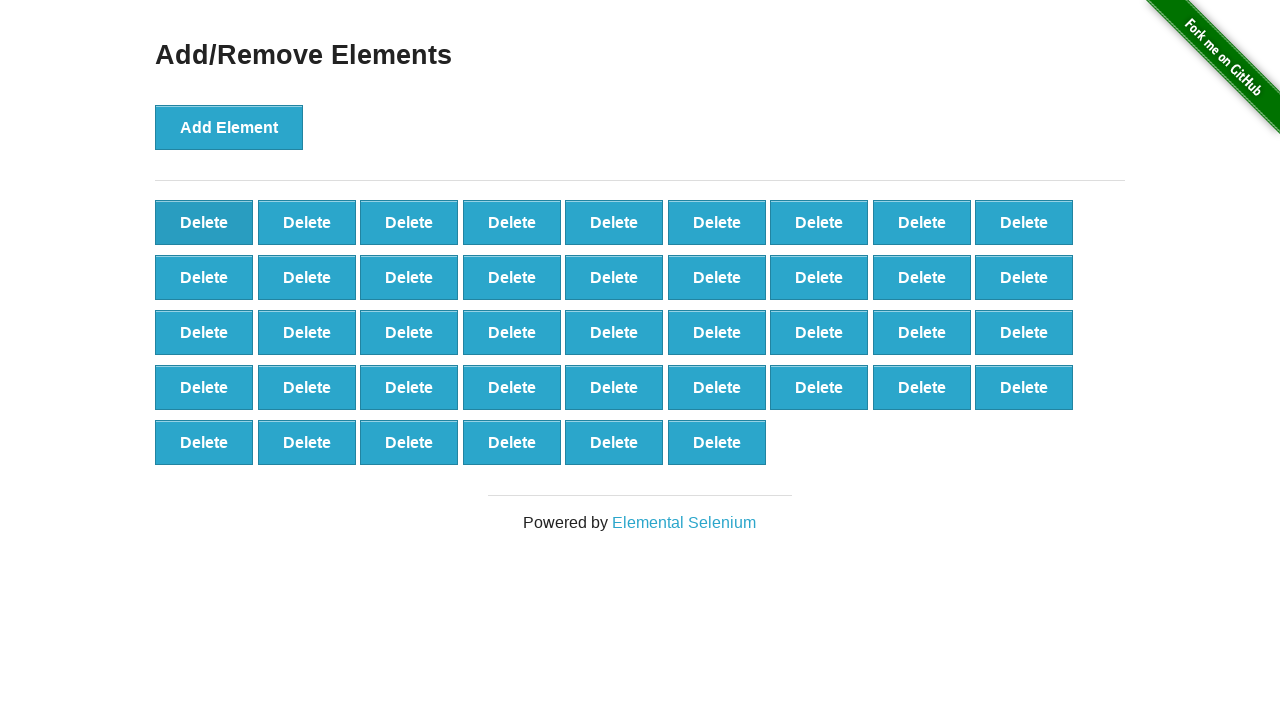

Clicked delete button (iteration 59/95) at (204, 222) on button[onclick='deleteElement()'] >> nth=0
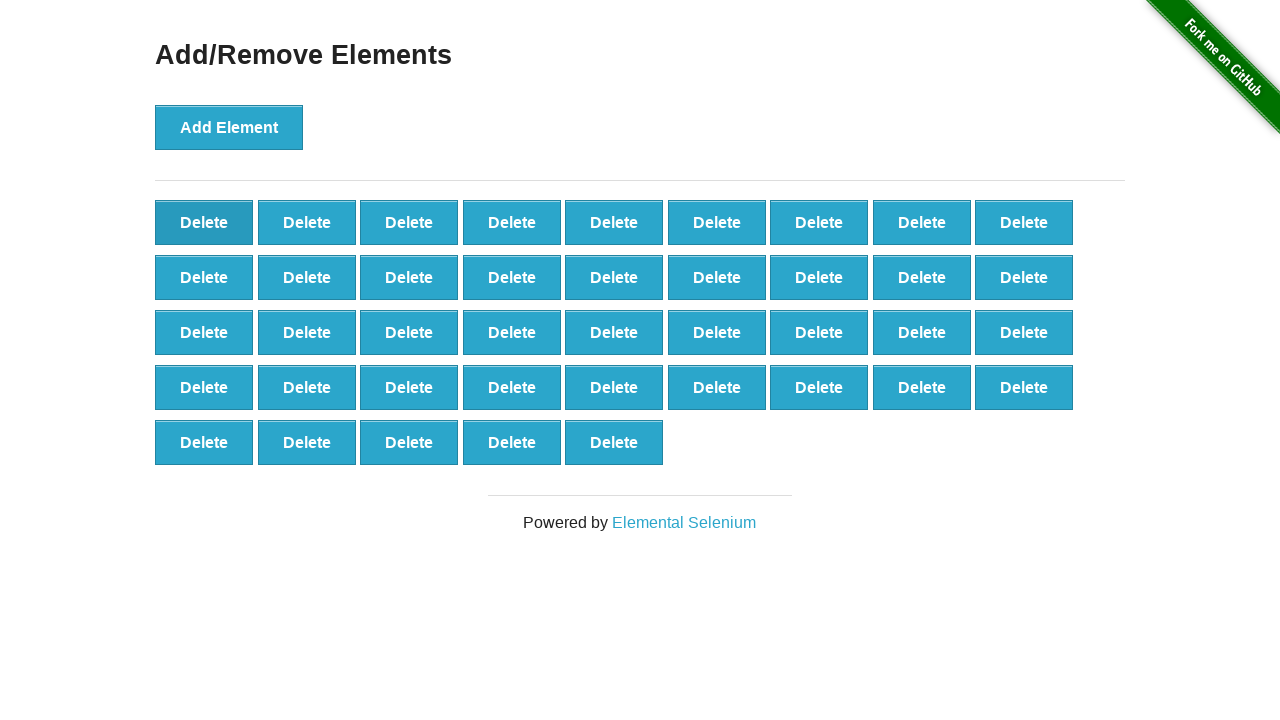

Clicked delete button (iteration 60/95) at (204, 222) on button[onclick='deleteElement()'] >> nth=0
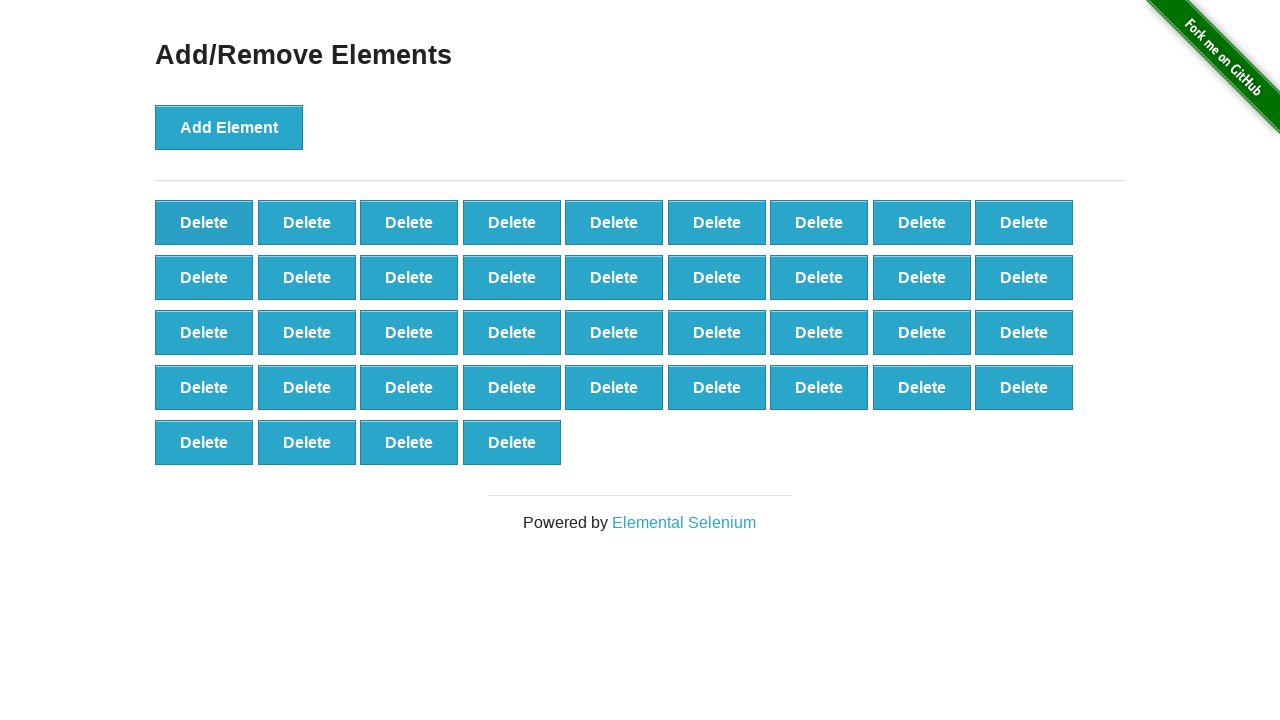

Clicked delete button (iteration 61/95) at (204, 222) on button[onclick='deleteElement()'] >> nth=0
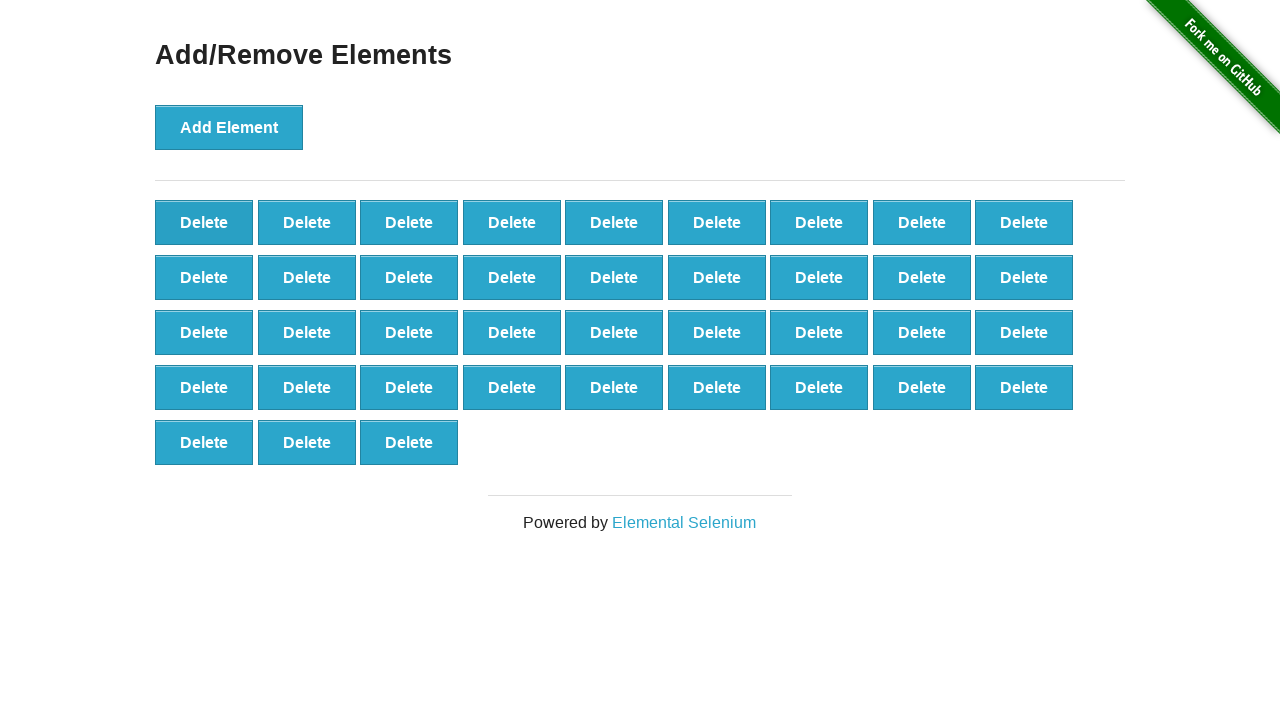

Clicked delete button (iteration 62/95) at (204, 222) on button[onclick='deleteElement()'] >> nth=0
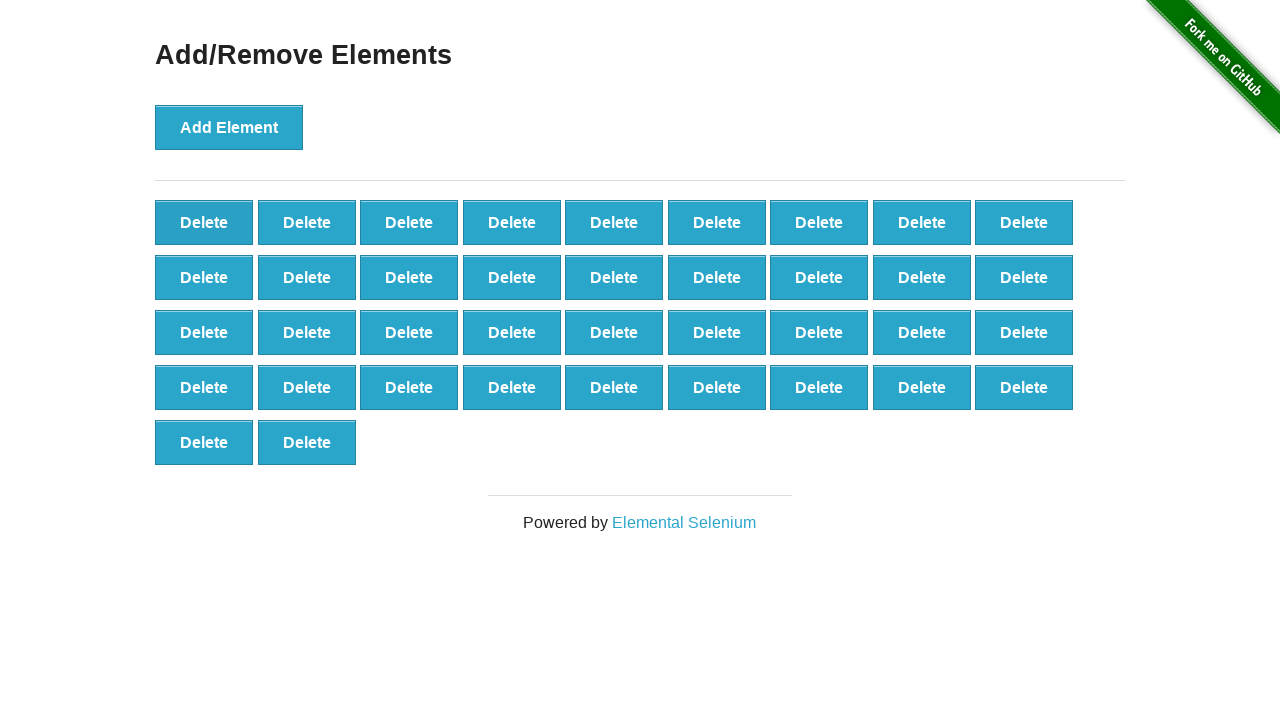

Clicked delete button (iteration 63/95) at (204, 222) on button[onclick='deleteElement()'] >> nth=0
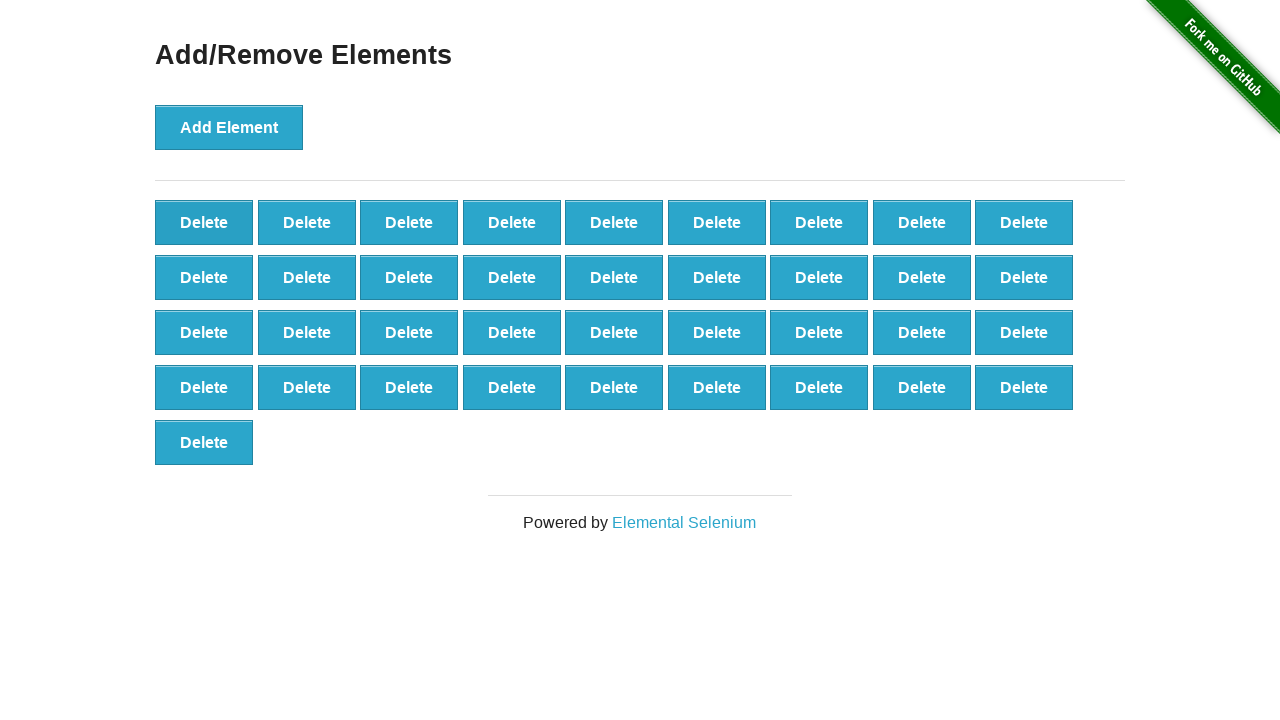

Clicked delete button (iteration 64/95) at (204, 222) on button[onclick='deleteElement()'] >> nth=0
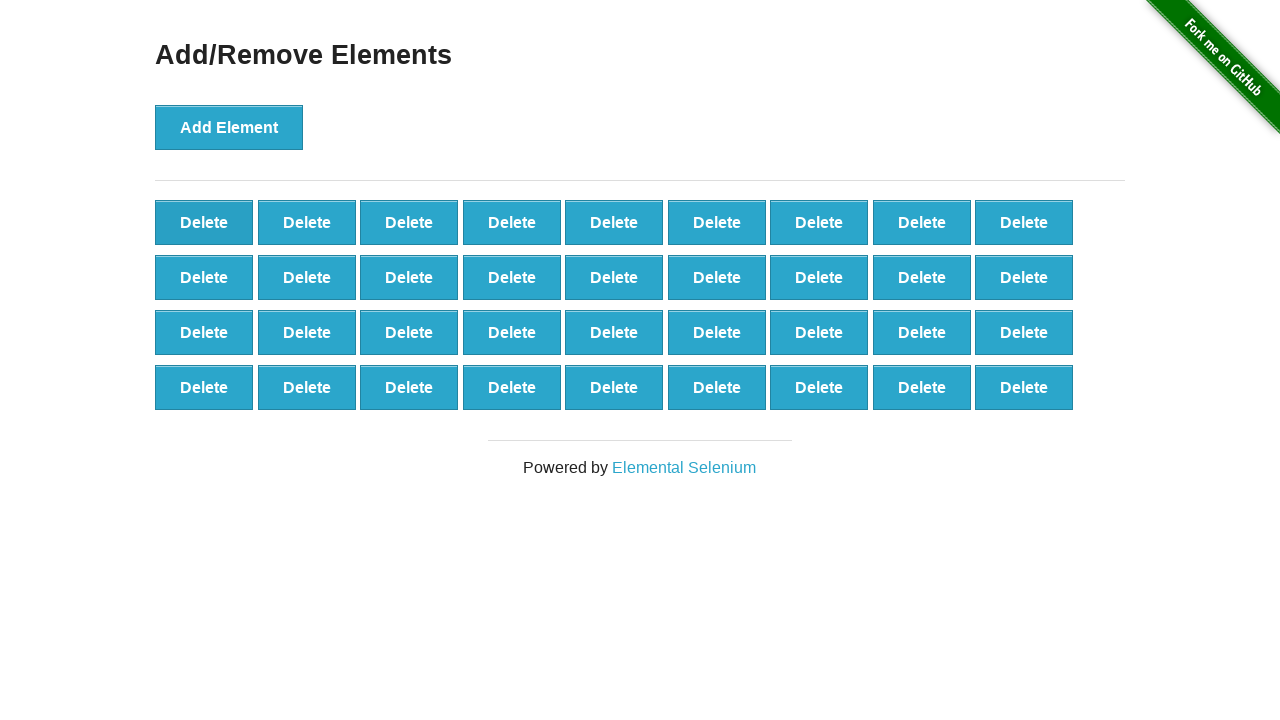

Clicked delete button (iteration 65/95) at (204, 222) on button[onclick='deleteElement()'] >> nth=0
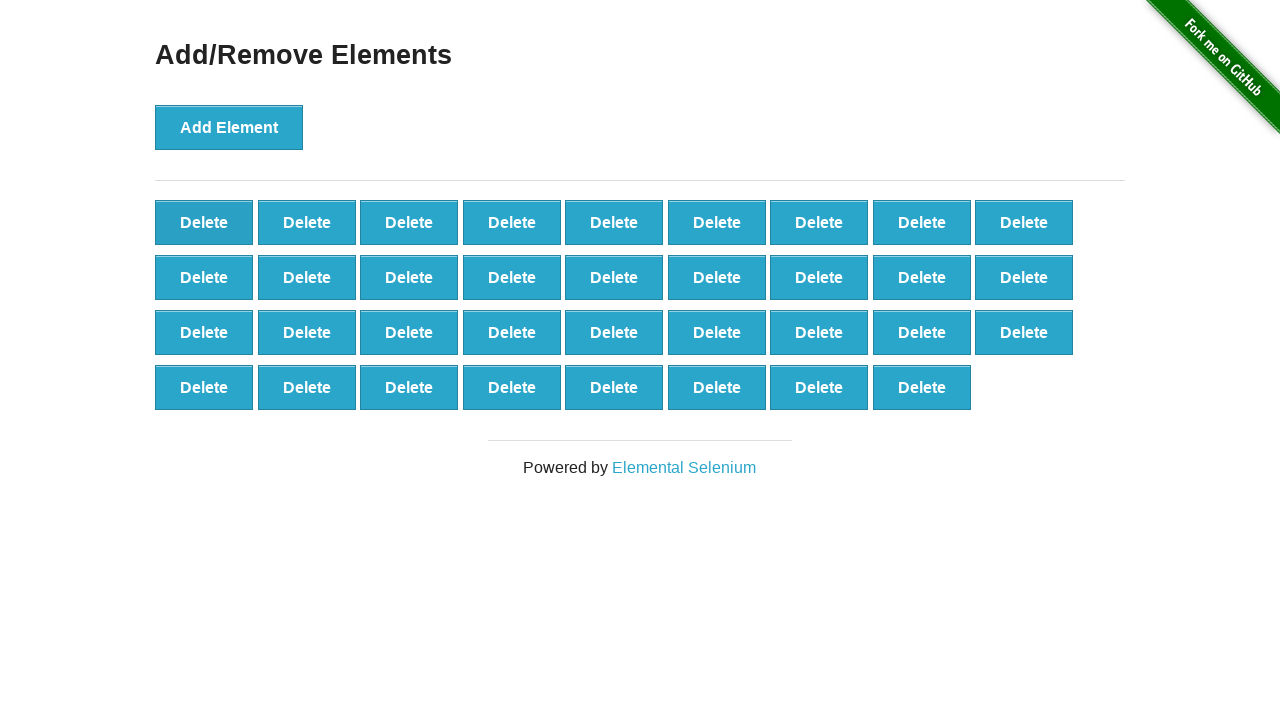

Clicked delete button (iteration 66/95) at (204, 222) on button[onclick='deleteElement()'] >> nth=0
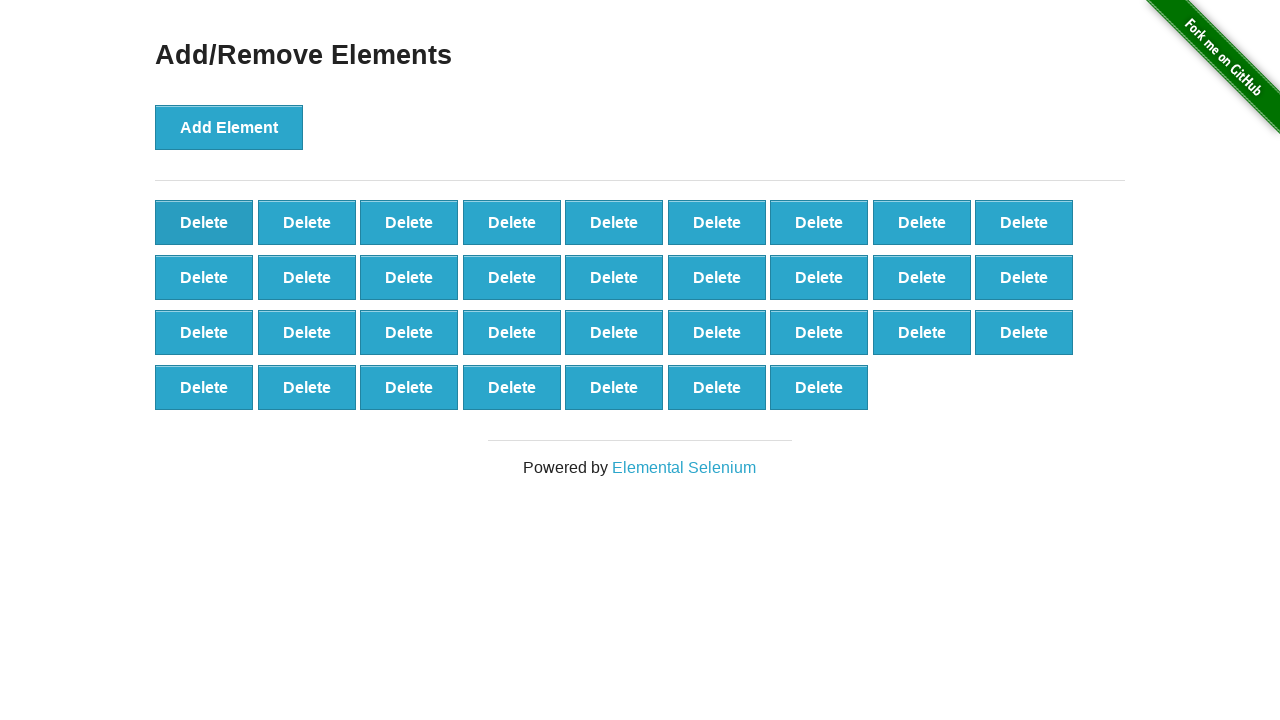

Clicked delete button (iteration 67/95) at (204, 222) on button[onclick='deleteElement()'] >> nth=0
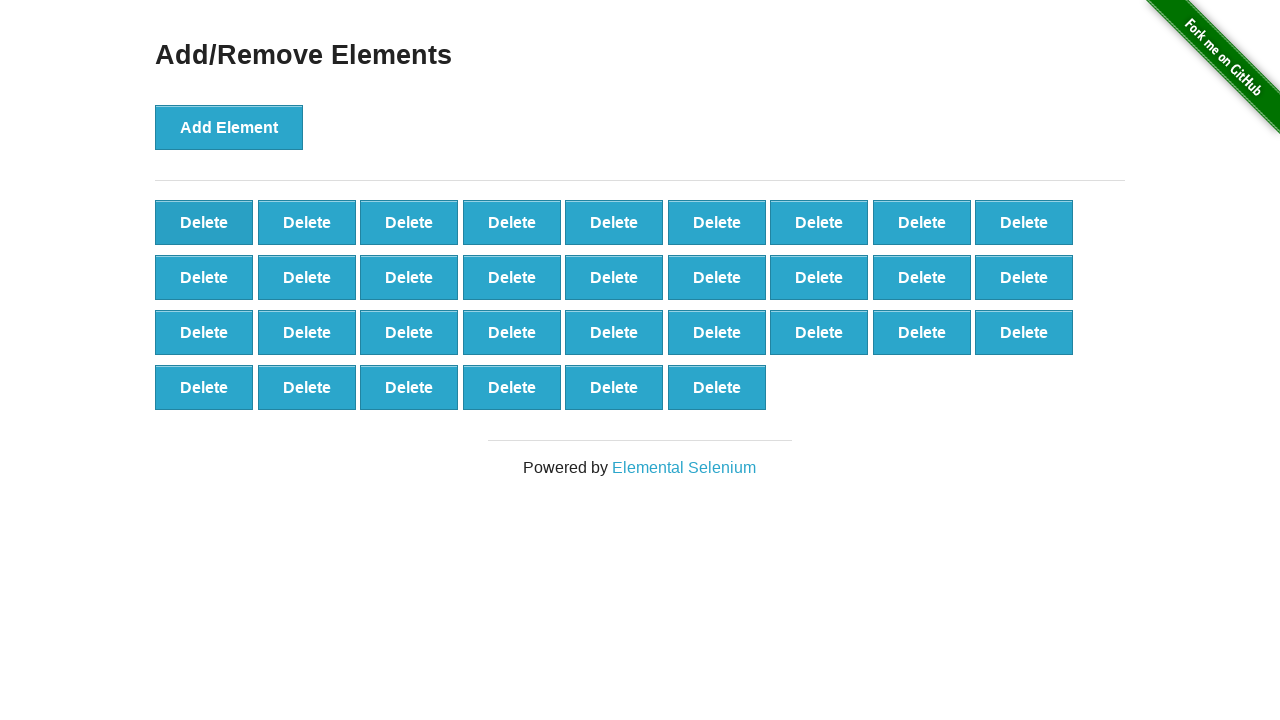

Clicked delete button (iteration 68/95) at (204, 222) on button[onclick='deleteElement()'] >> nth=0
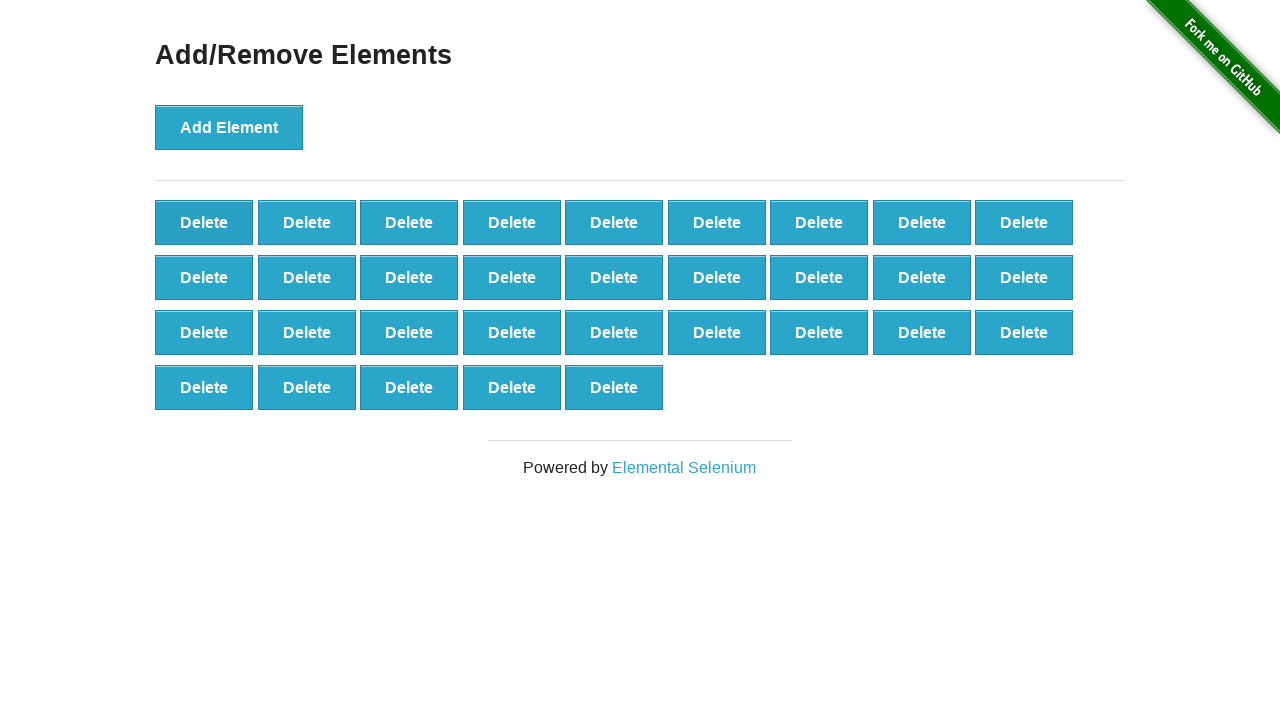

Clicked delete button (iteration 69/95) at (204, 222) on button[onclick='deleteElement()'] >> nth=0
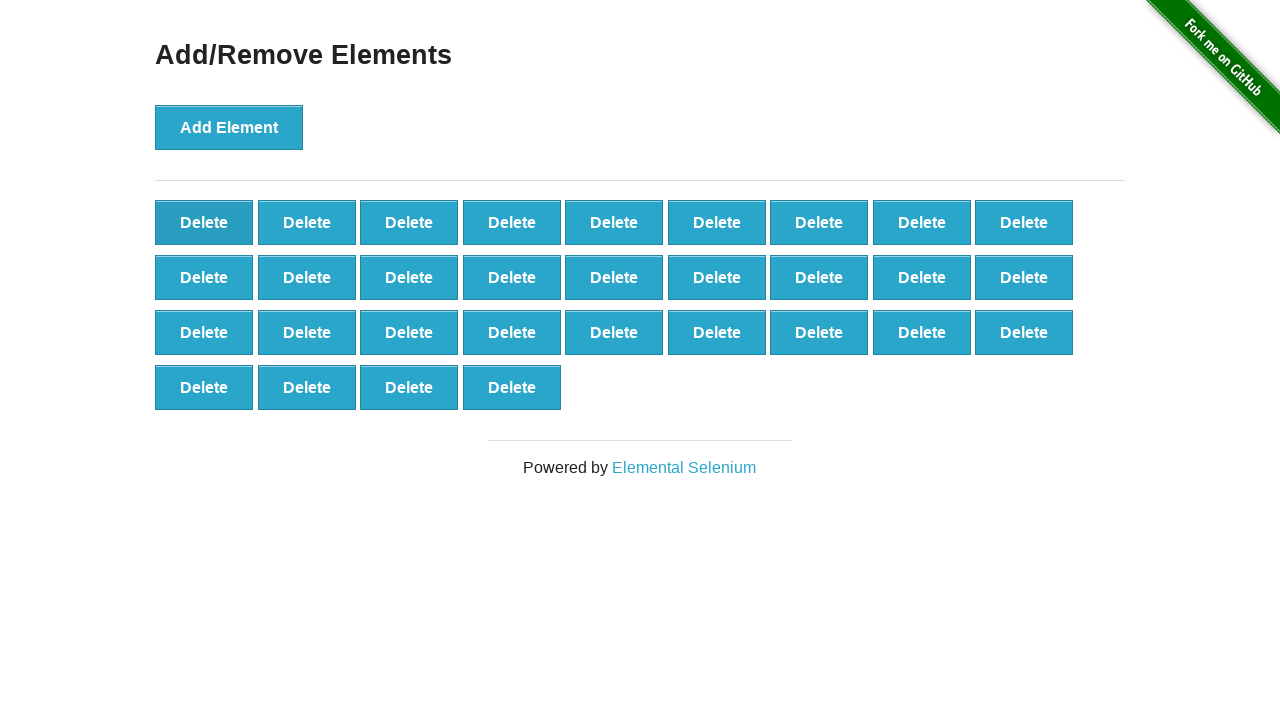

Clicked delete button (iteration 70/95) at (204, 222) on button[onclick='deleteElement()'] >> nth=0
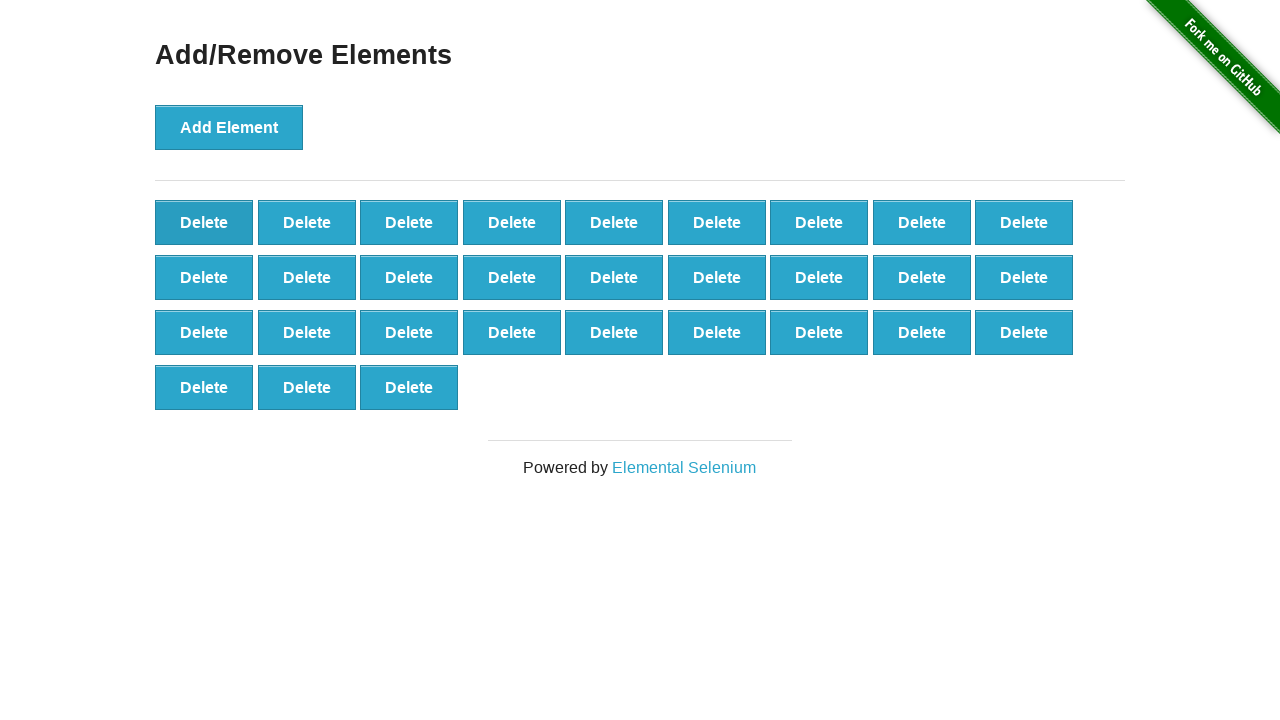

Clicked delete button (iteration 71/95) at (204, 222) on button[onclick='deleteElement()'] >> nth=0
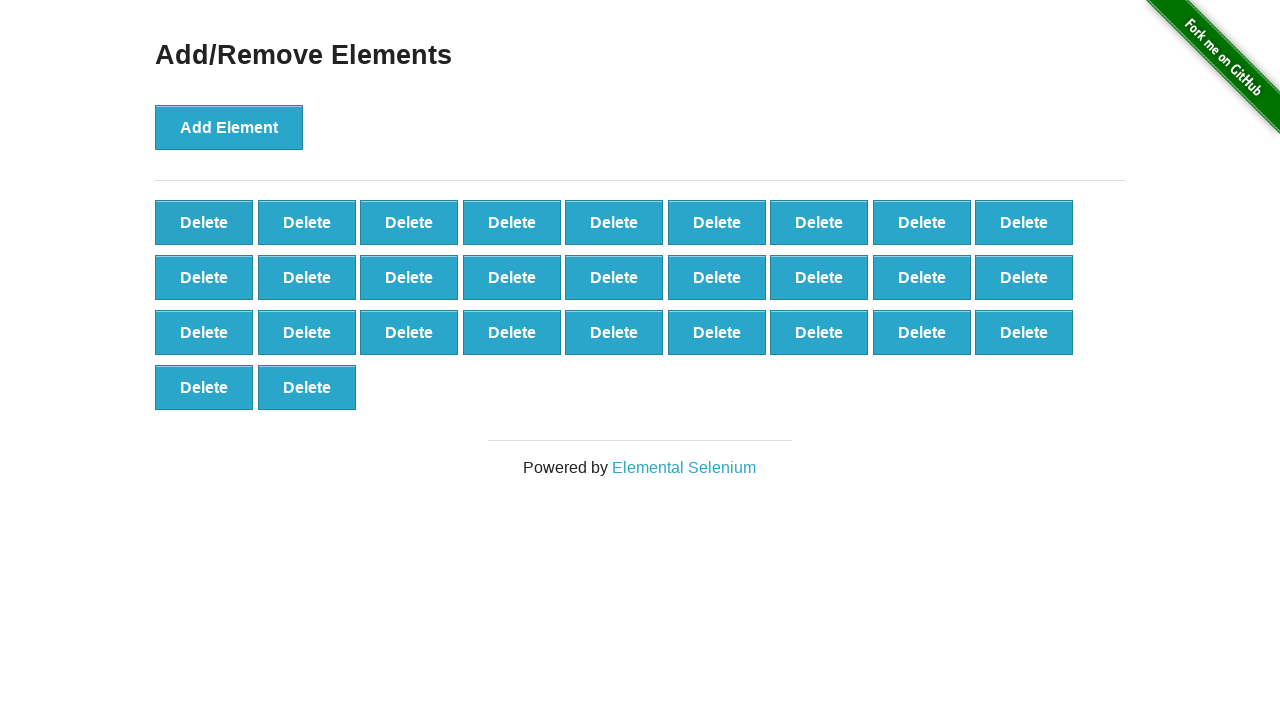

Clicked delete button (iteration 72/95) at (204, 222) on button[onclick='deleteElement()'] >> nth=0
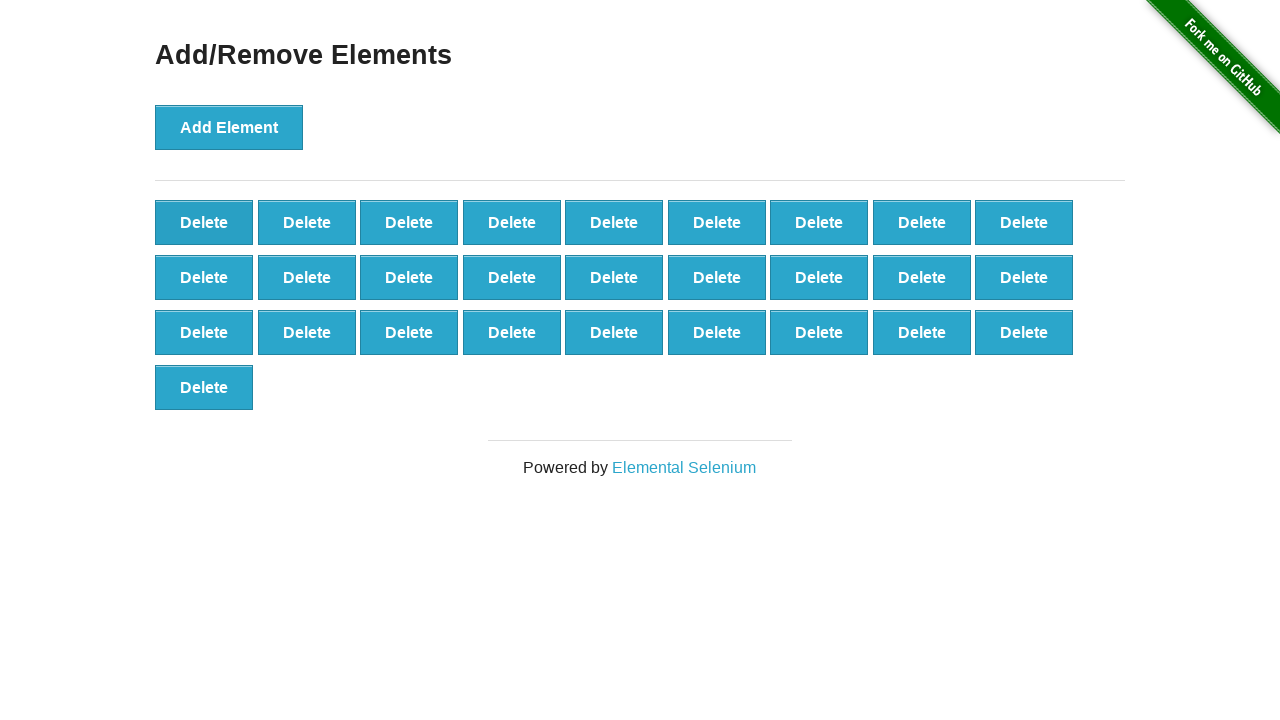

Clicked delete button (iteration 73/95) at (204, 222) on button[onclick='deleteElement()'] >> nth=0
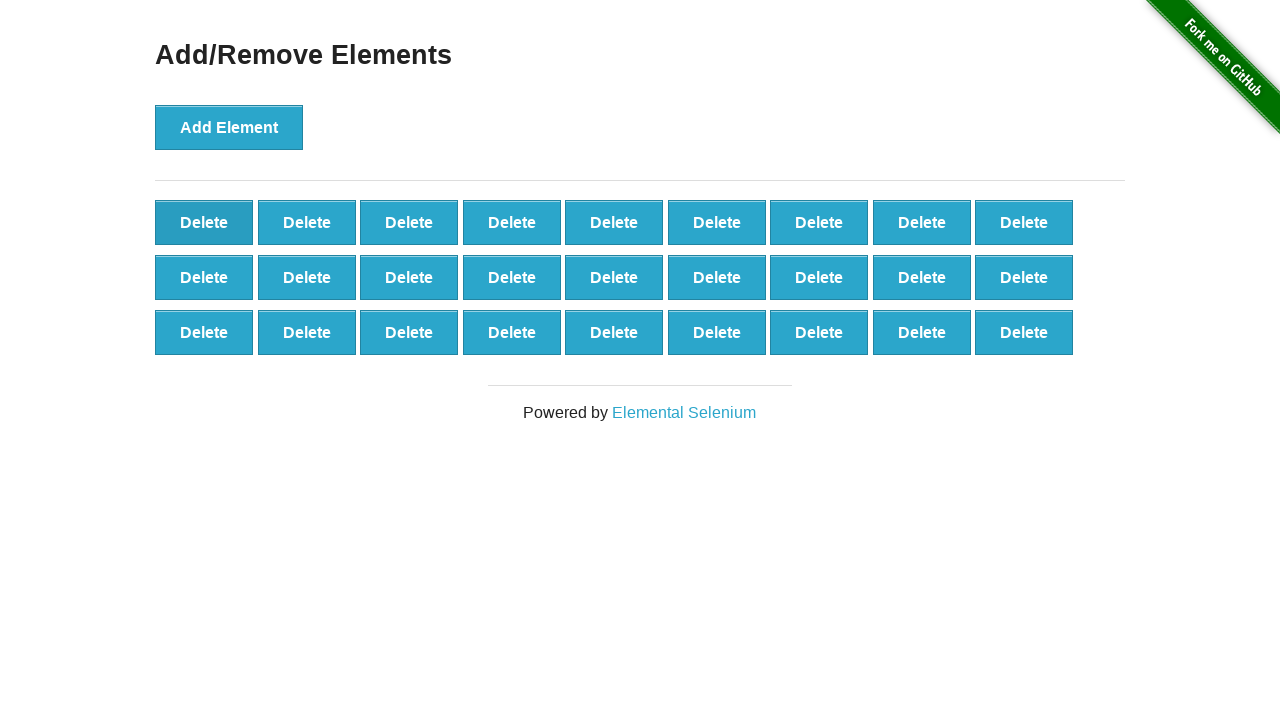

Clicked delete button (iteration 74/95) at (204, 222) on button[onclick='deleteElement()'] >> nth=0
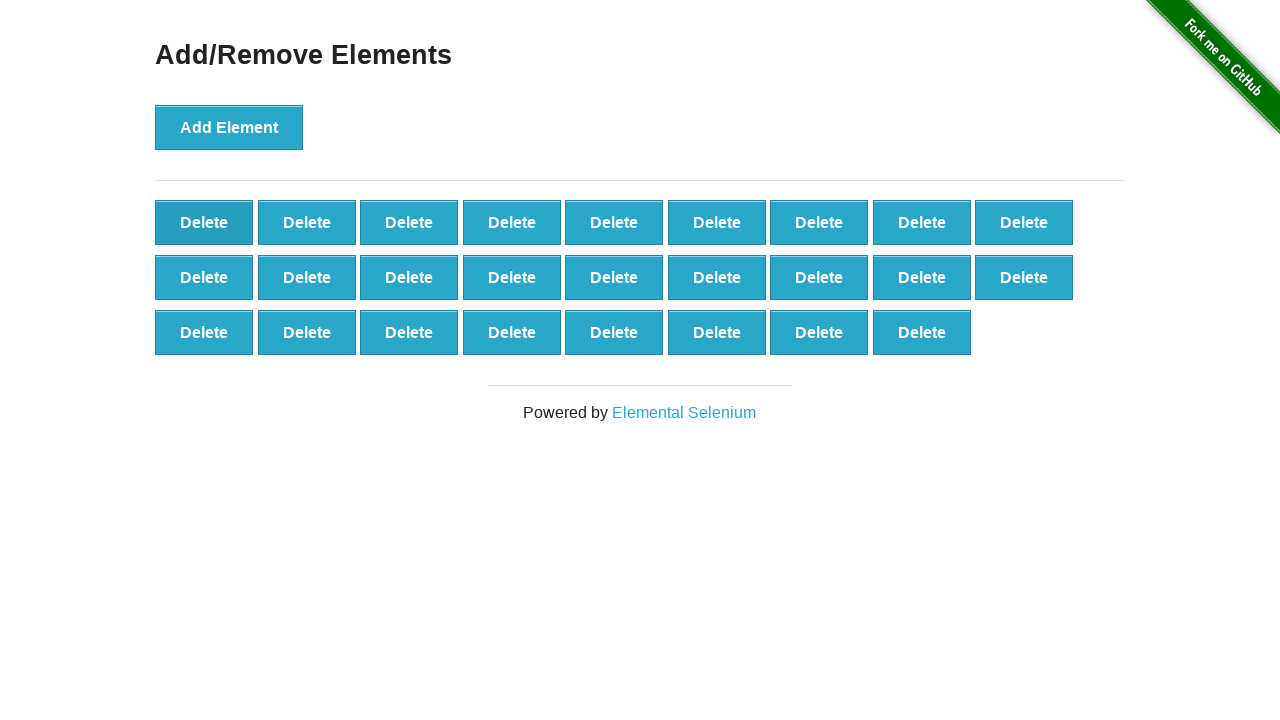

Clicked delete button (iteration 75/95) at (204, 222) on button[onclick='deleteElement()'] >> nth=0
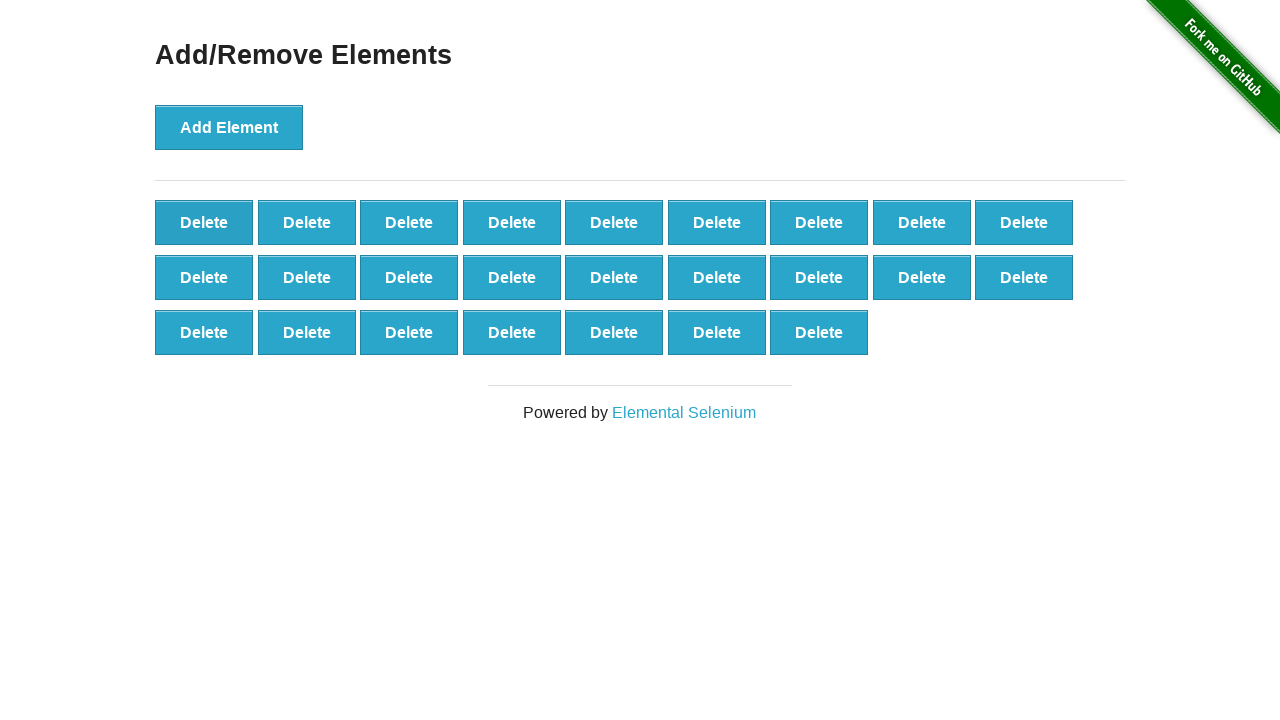

Clicked delete button (iteration 76/95) at (204, 222) on button[onclick='deleteElement()'] >> nth=0
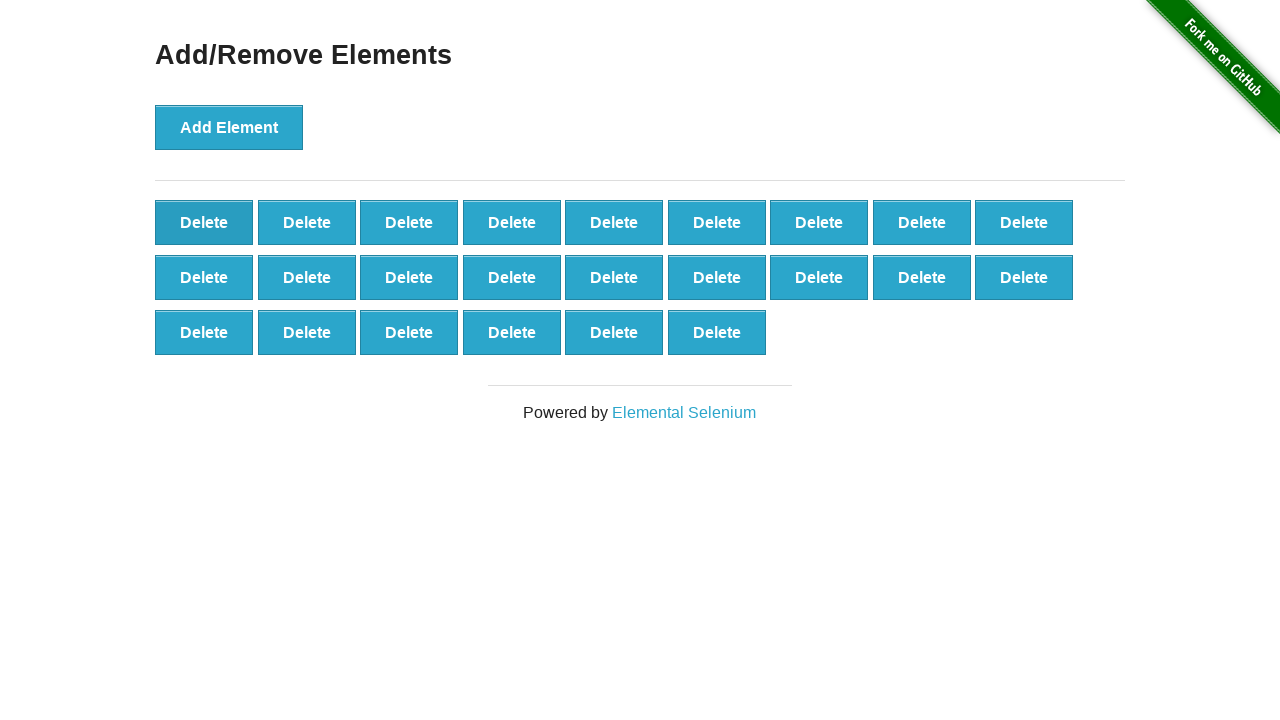

Clicked delete button (iteration 77/95) at (204, 222) on button[onclick='deleteElement()'] >> nth=0
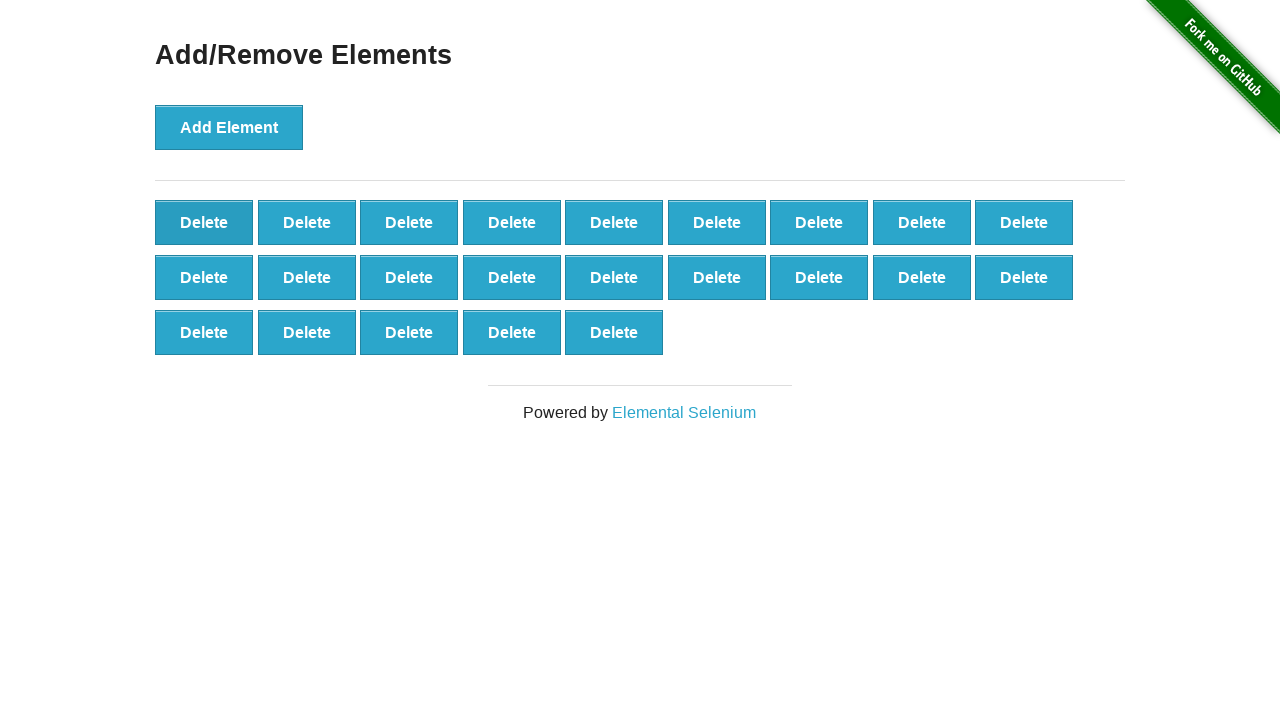

Clicked delete button (iteration 78/95) at (204, 222) on button[onclick='deleteElement()'] >> nth=0
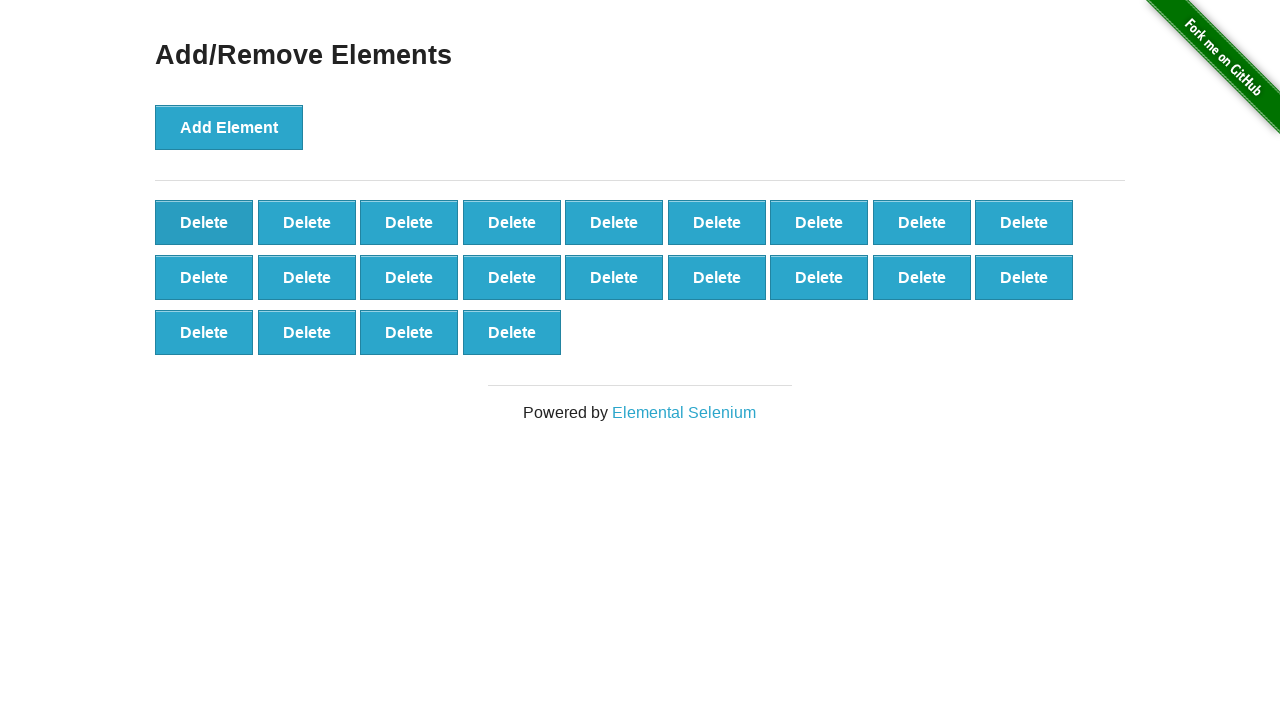

Clicked delete button (iteration 79/95) at (204, 222) on button[onclick='deleteElement()'] >> nth=0
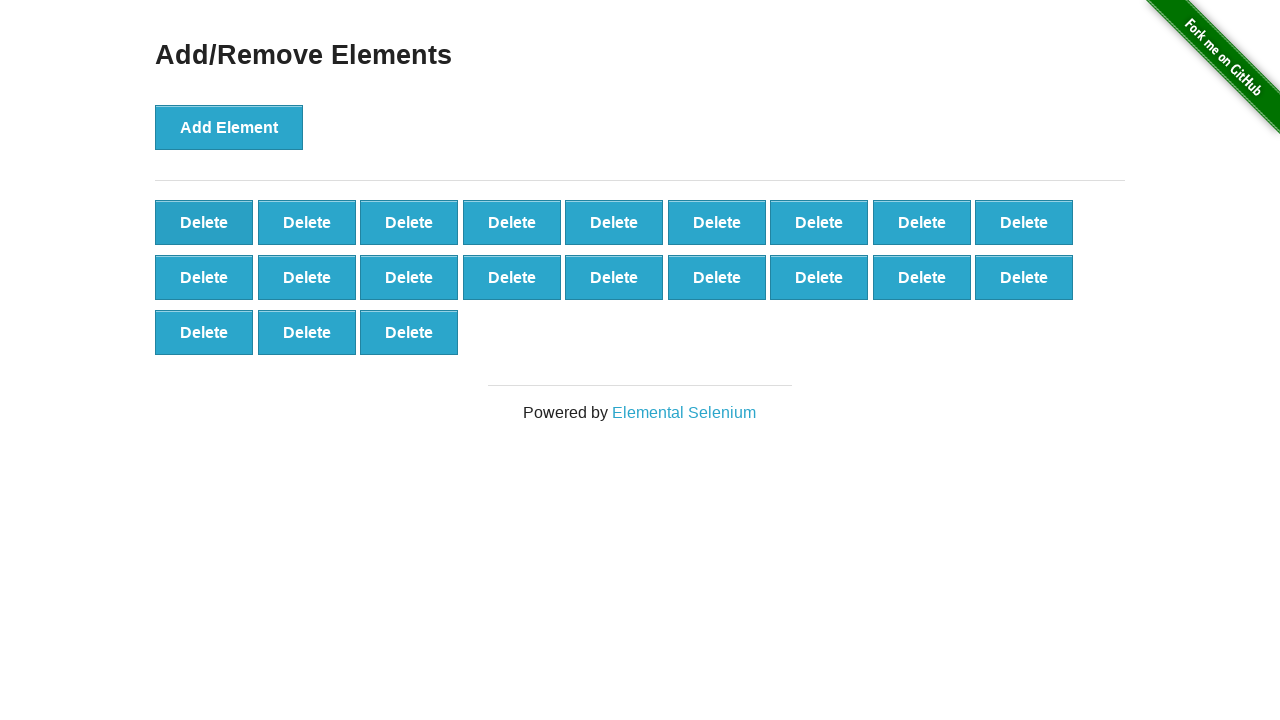

Clicked delete button (iteration 80/95) at (204, 222) on button[onclick='deleteElement()'] >> nth=0
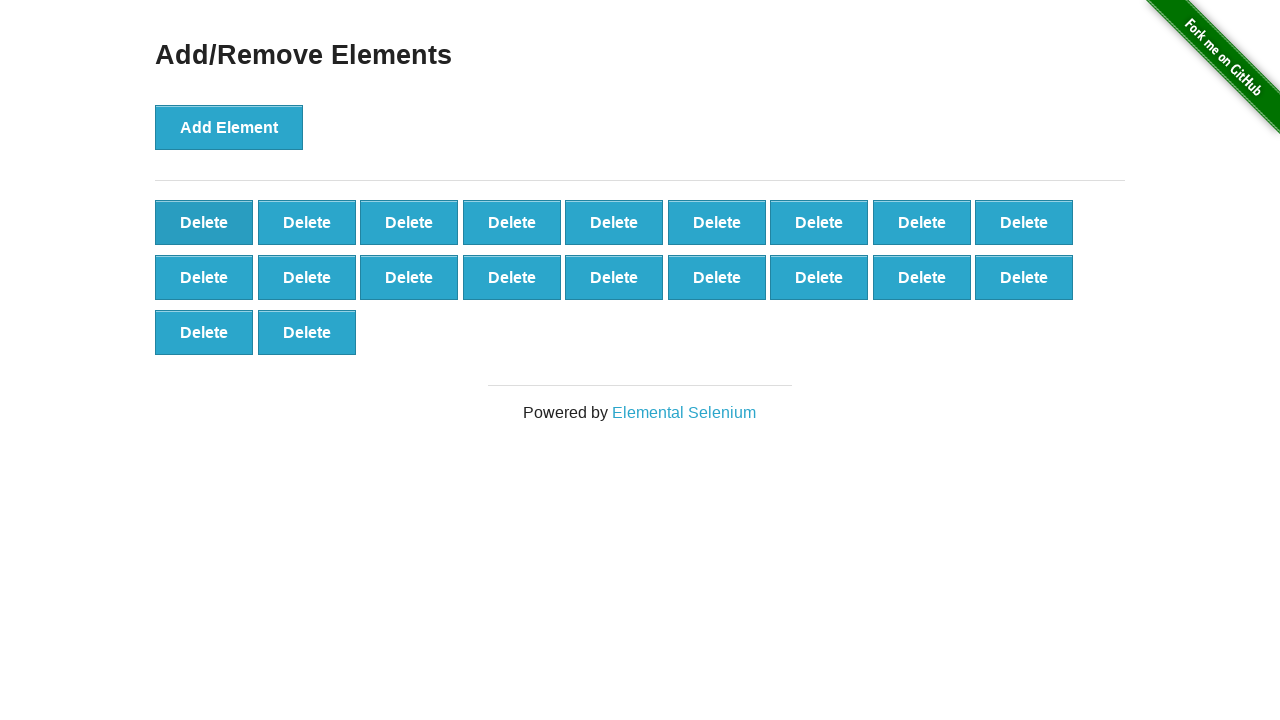

Clicked delete button (iteration 81/95) at (204, 222) on button[onclick='deleteElement()'] >> nth=0
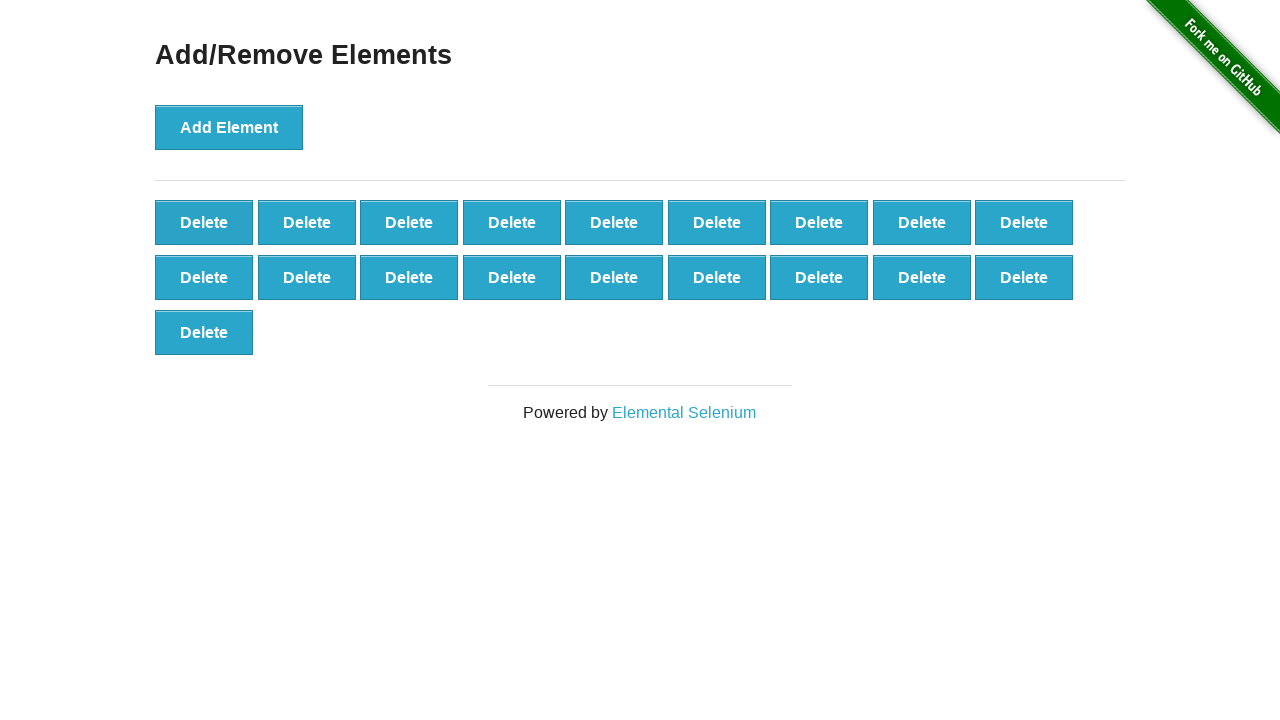

Clicked delete button (iteration 82/95) at (204, 222) on button[onclick='deleteElement()'] >> nth=0
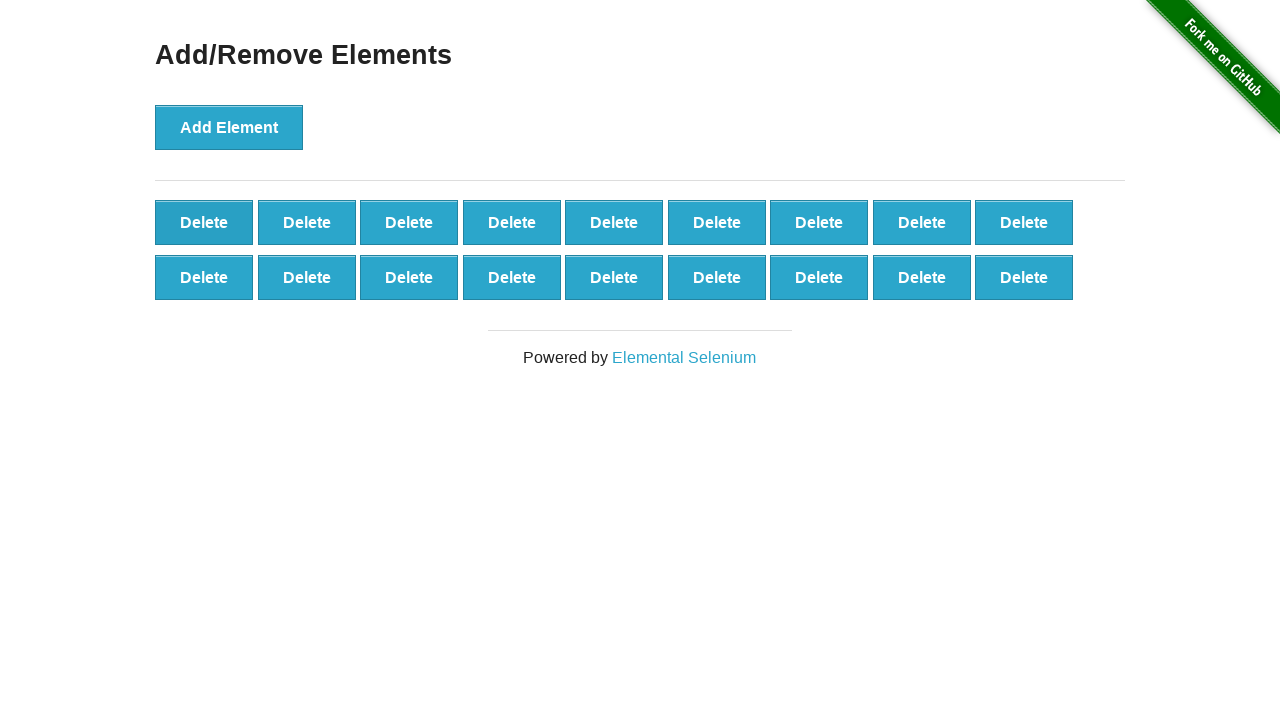

Clicked delete button (iteration 83/95) at (204, 222) on button[onclick='deleteElement()'] >> nth=0
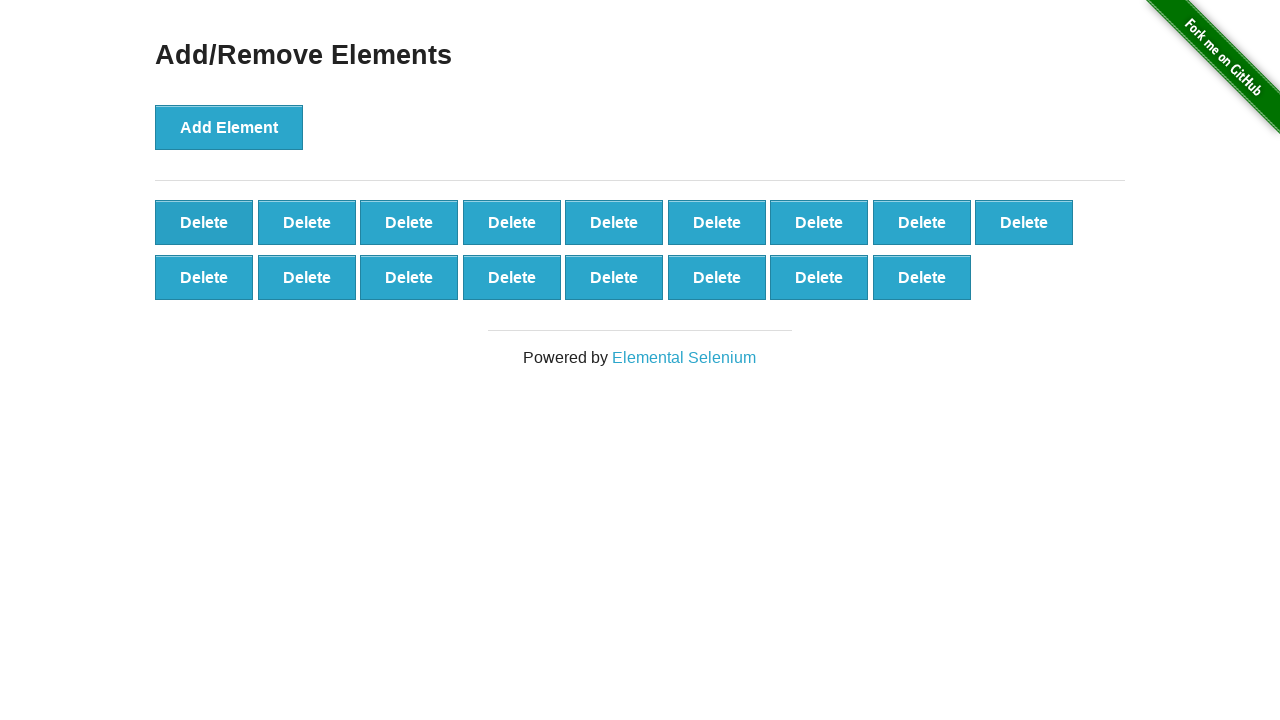

Clicked delete button (iteration 84/95) at (204, 222) on button[onclick='deleteElement()'] >> nth=0
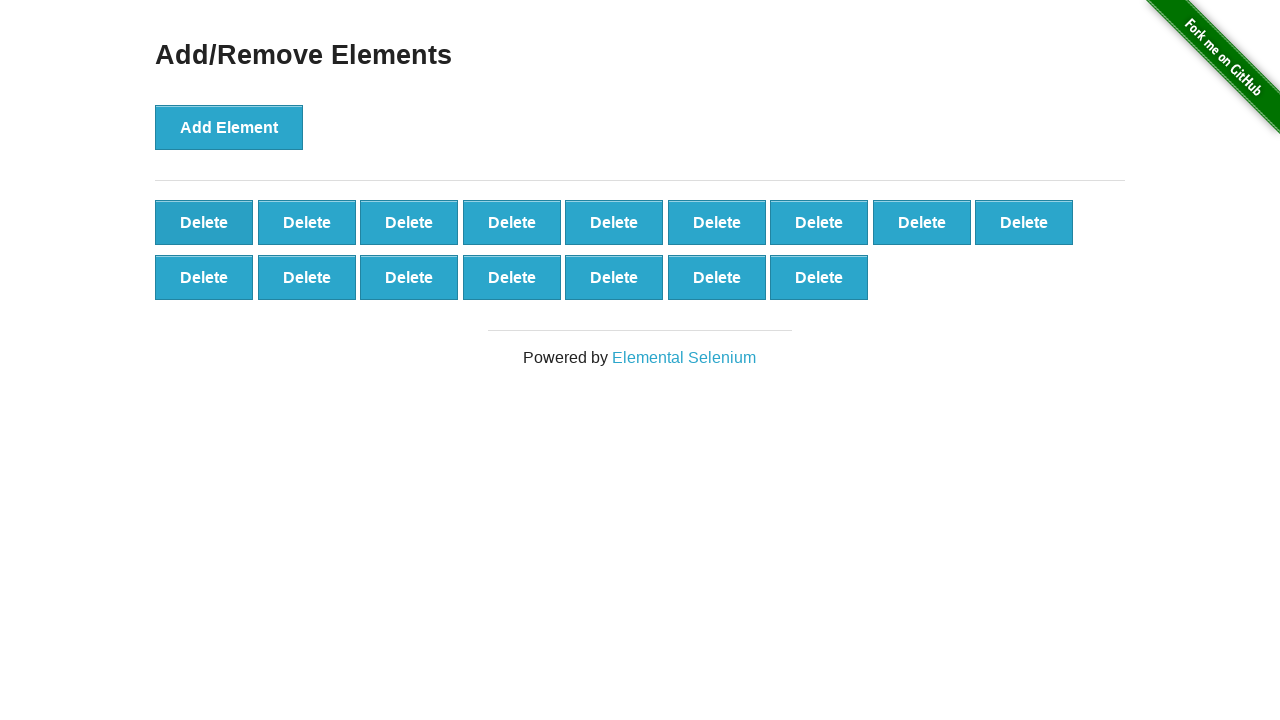

Clicked delete button (iteration 85/95) at (204, 222) on button[onclick='deleteElement()'] >> nth=0
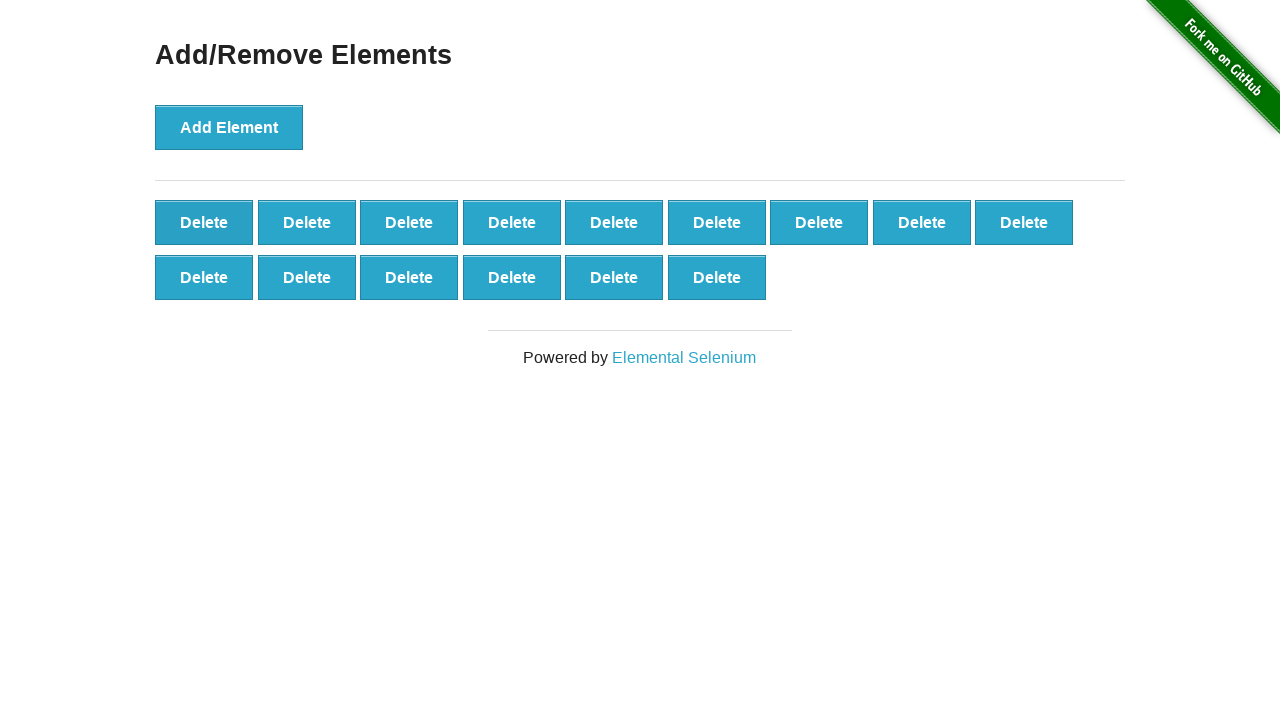

Clicked delete button (iteration 86/95) at (204, 222) on button[onclick='deleteElement()'] >> nth=0
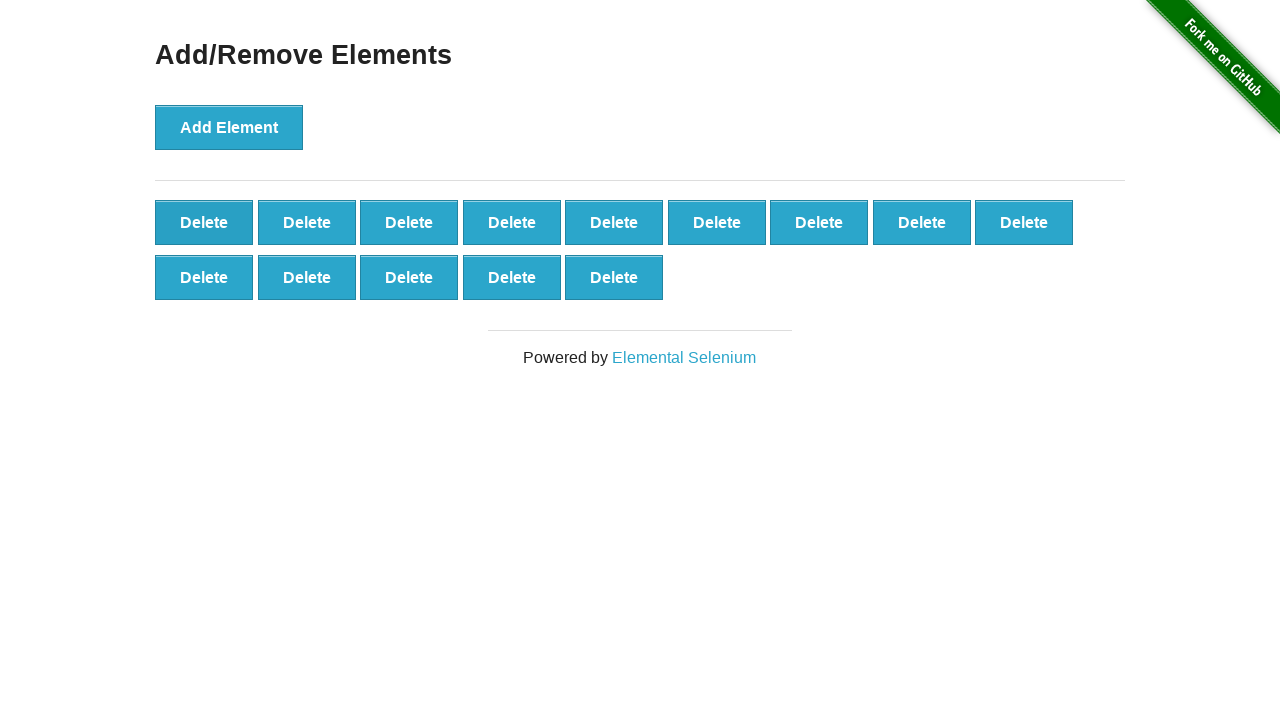

Clicked delete button (iteration 87/95) at (204, 222) on button[onclick='deleteElement()'] >> nth=0
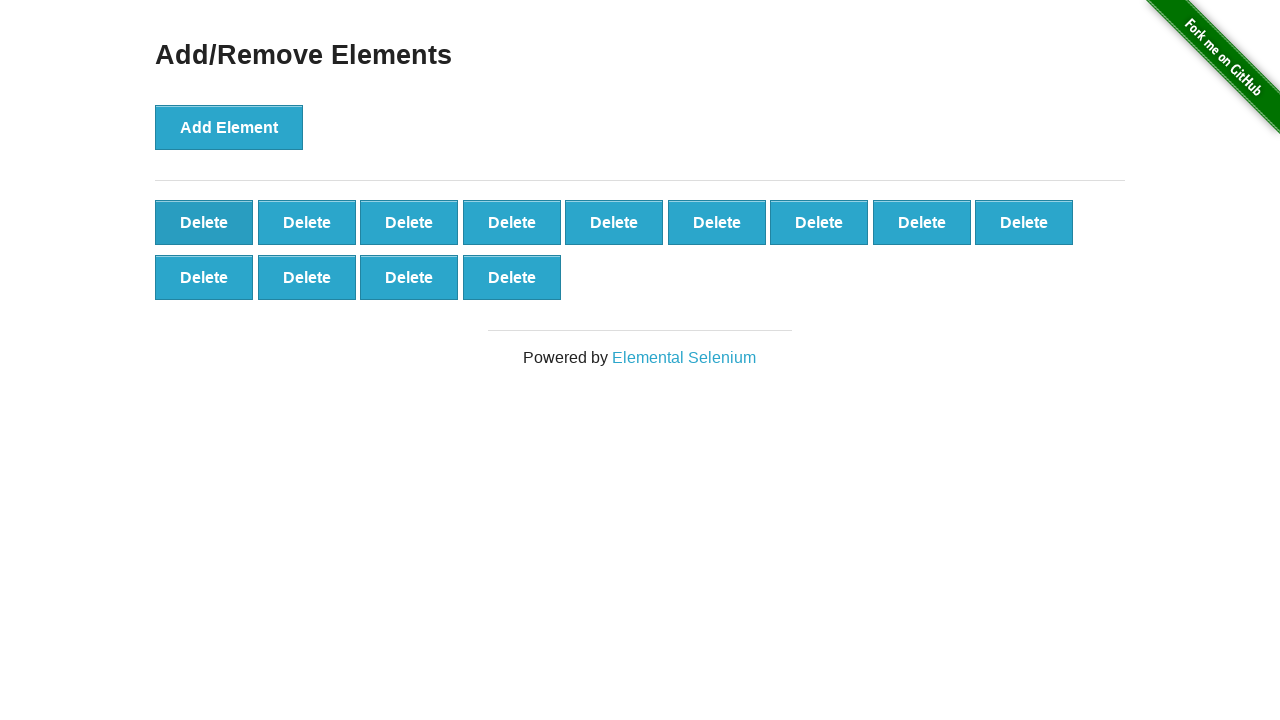

Clicked delete button (iteration 88/95) at (204, 222) on button[onclick='deleteElement()'] >> nth=0
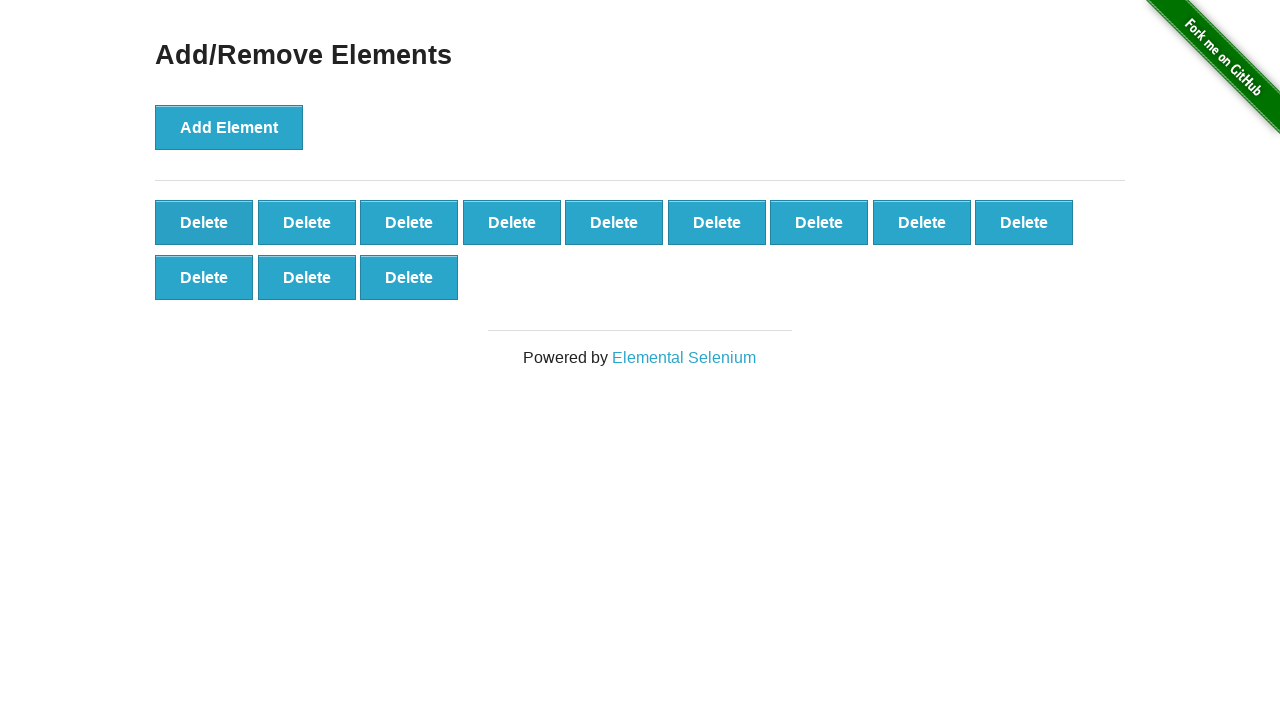

Clicked delete button (iteration 89/95) at (204, 222) on button[onclick='deleteElement()'] >> nth=0
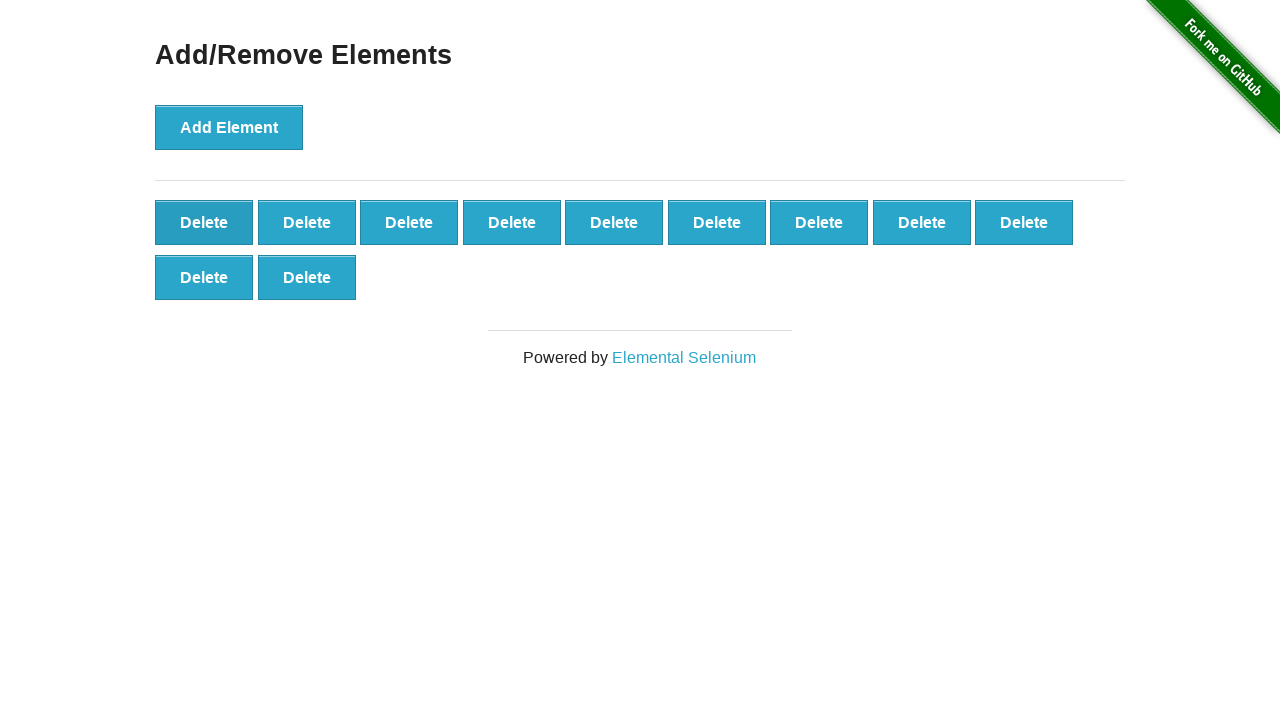

Clicked delete button (iteration 90/95) at (204, 222) on button[onclick='deleteElement()'] >> nth=0
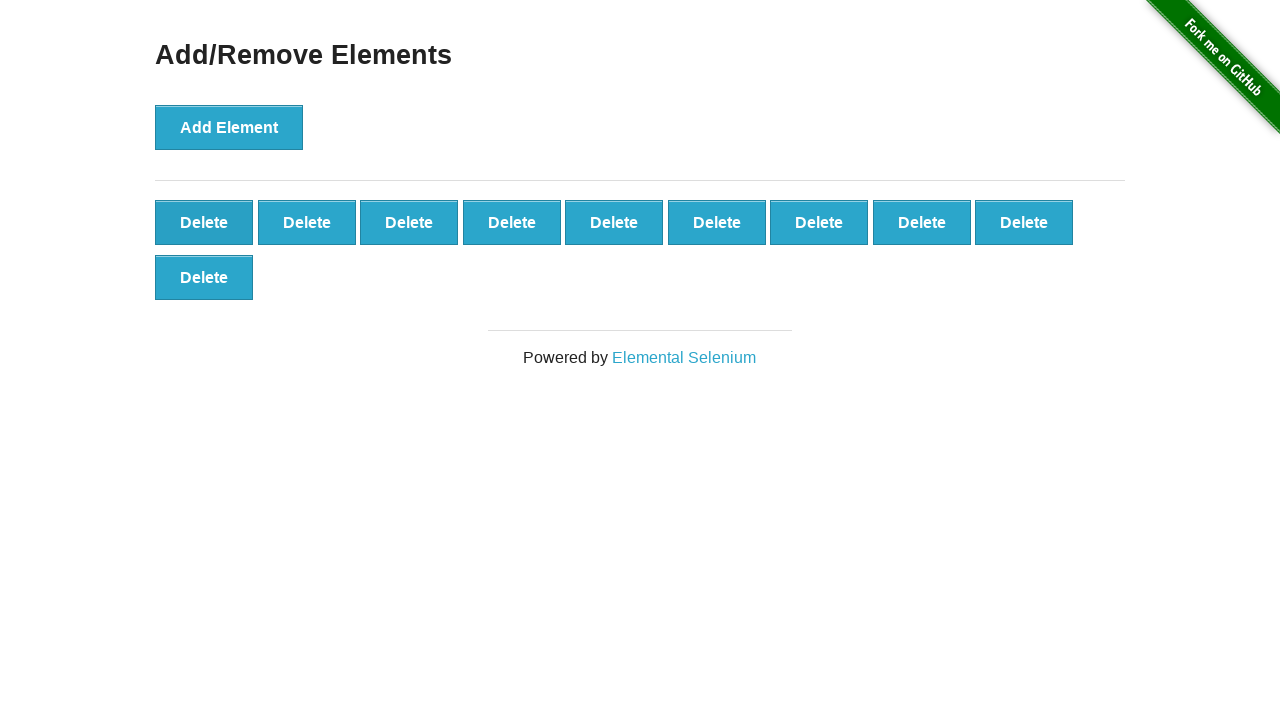

Clicked delete button (iteration 91/95) at (204, 222) on button[onclick='deleteElement()'] >> nth=0
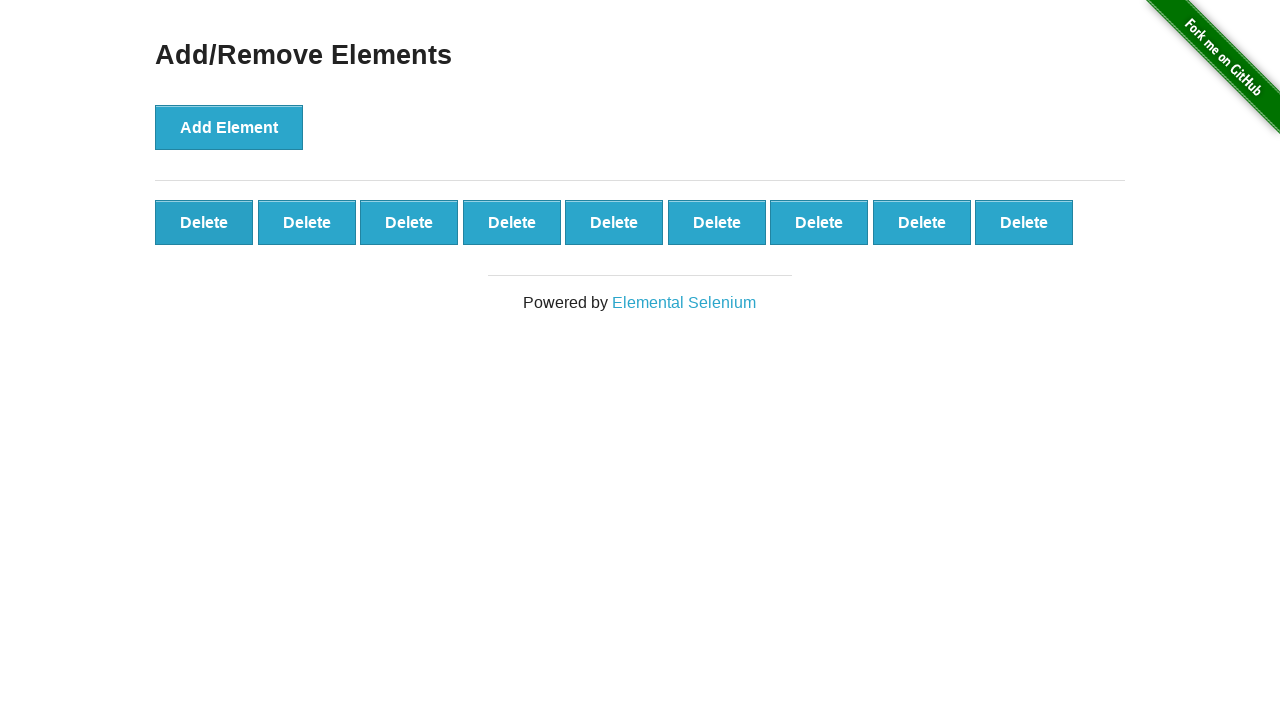

Clicked delete button (iteration 92/95) at (204, 222) on button[onclick='deleteElement()'] >> nth=0
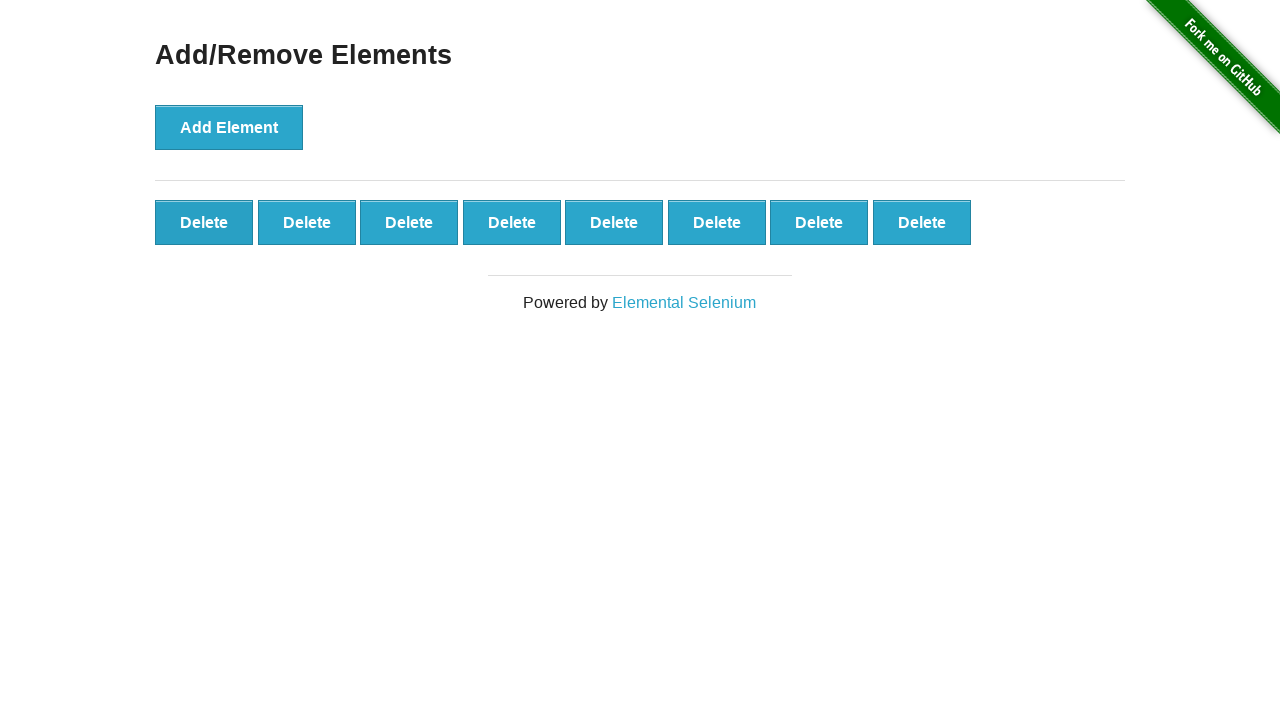

Clicked delete button (iteration 93/95) at (204, 222) on button[onclick='deleteElement()'] >> nth=0
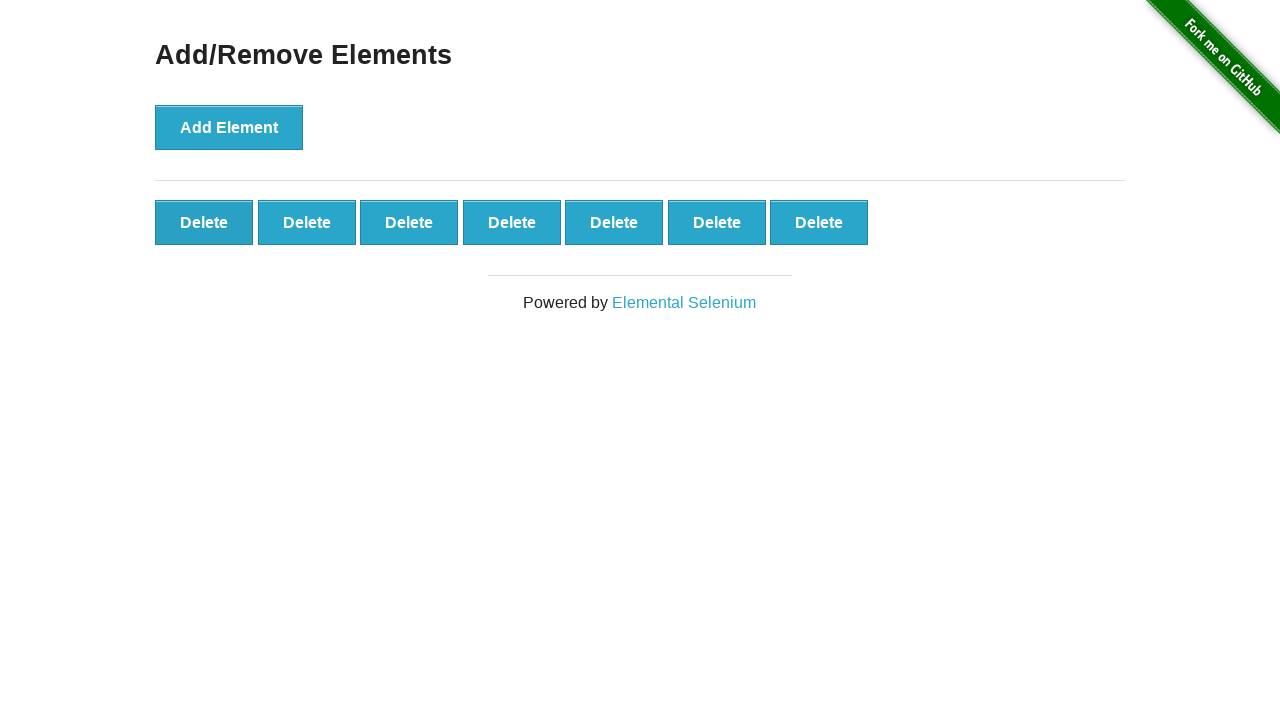

Clicked delete button (iteration 94/95) at (204, 222) on button[onclick='deleteElement()'] >> nth=0
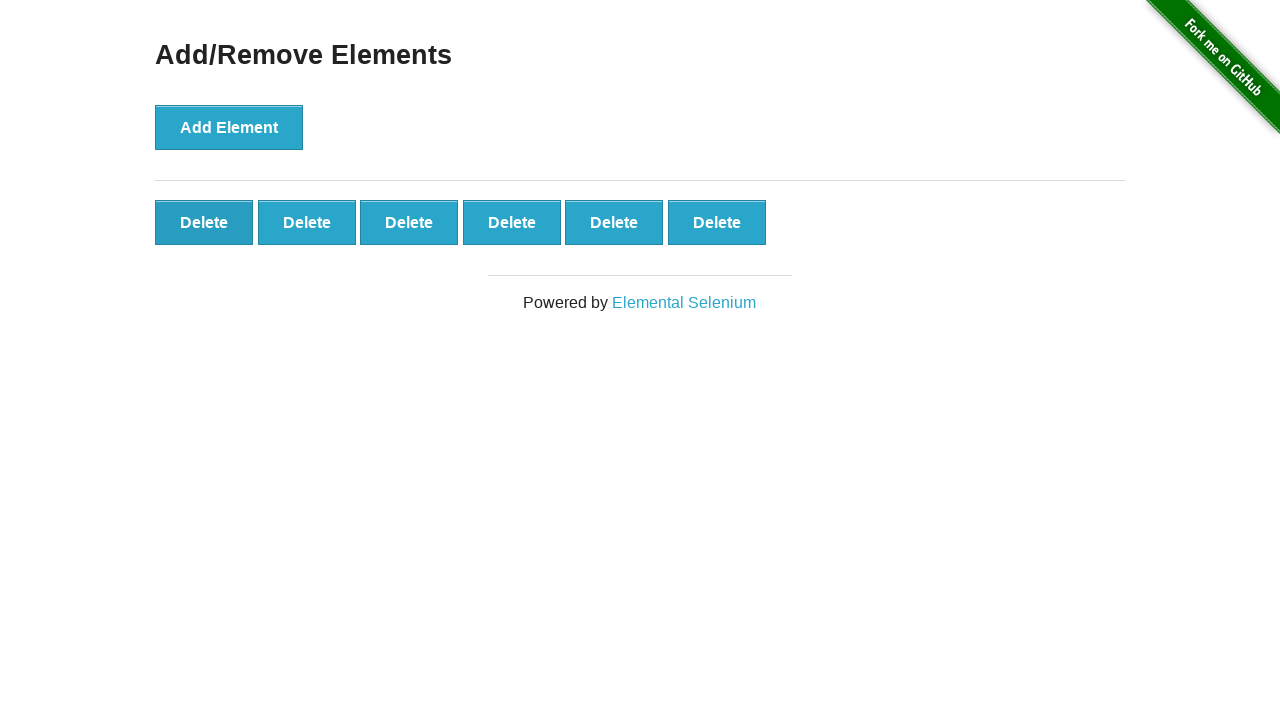

Clicked delete button (iteration 95/95) at (204, 222) on button[onclick='deleteElement()'] >> nth=0
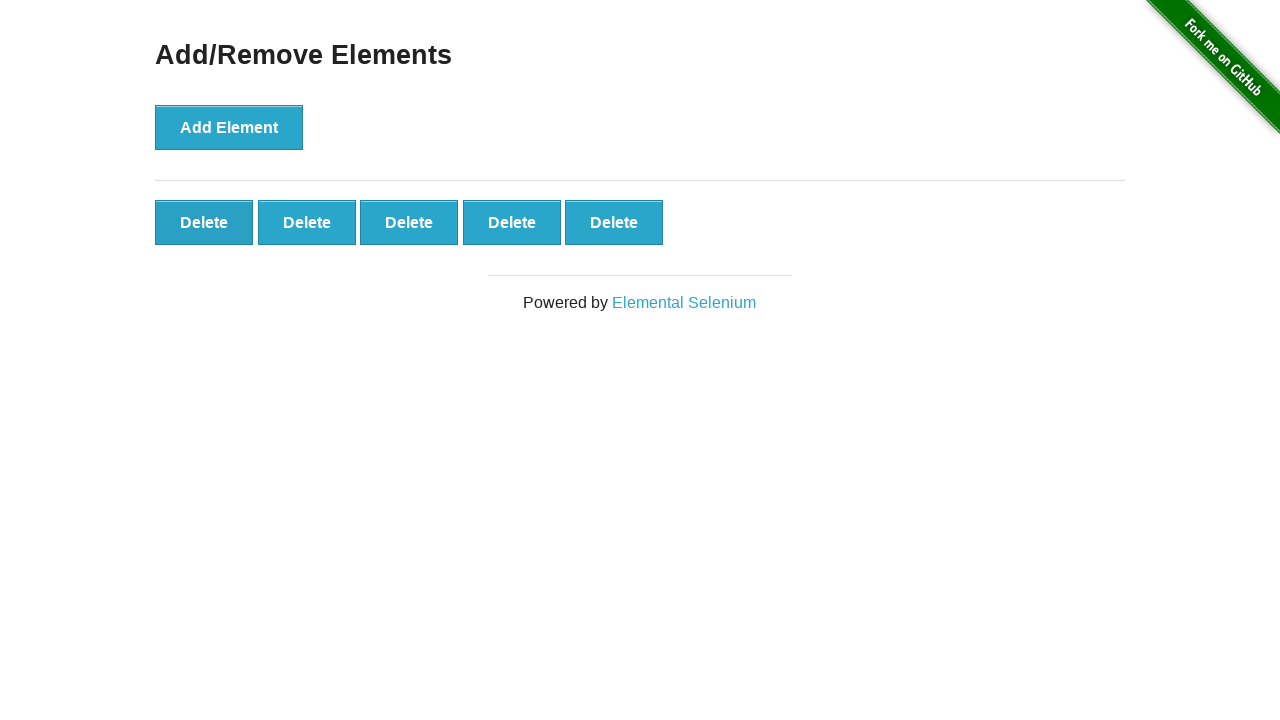

Verified that 5 delete buttons remain (100 - 95 = 5)
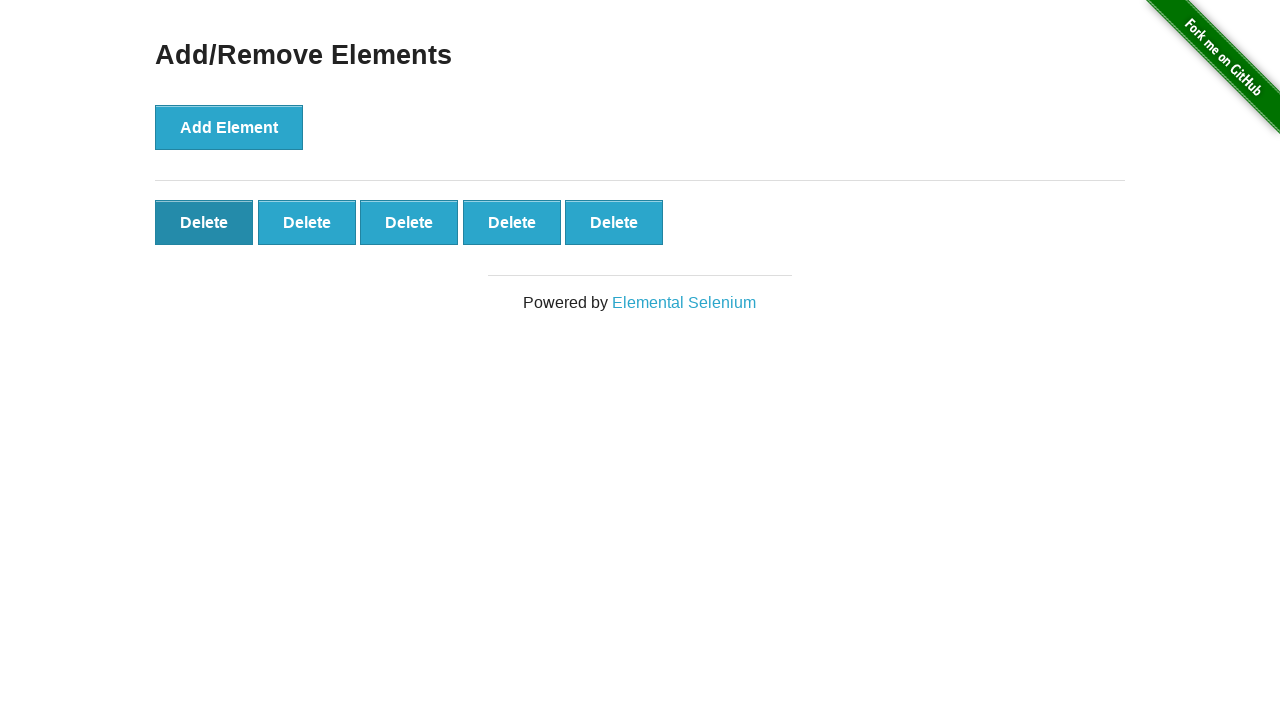

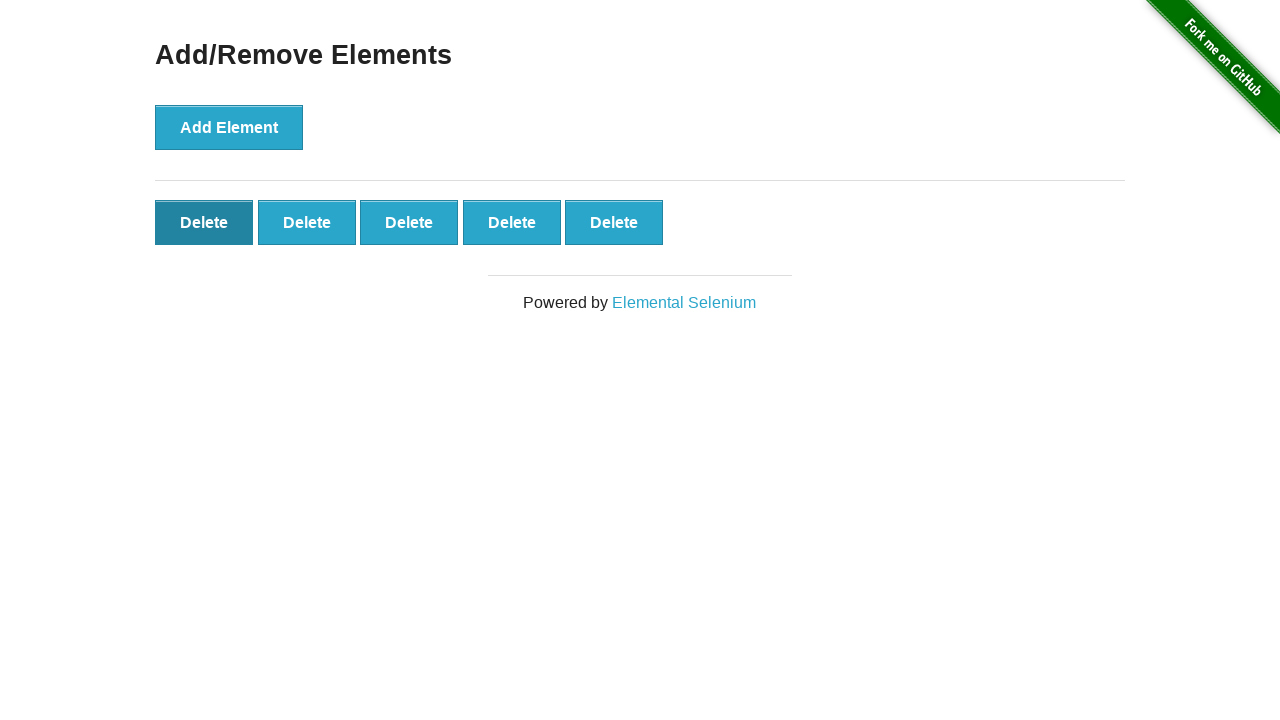